Navigates to a Space Invaders game website, scrolls to find the game canvas, activates the game using various methods (clicking start button, canvas, pressing keys), and executes game controls (shooting with spacebar, moving left/right with arrow keys) to play the game.

Starting URL: https://jordancota.site/

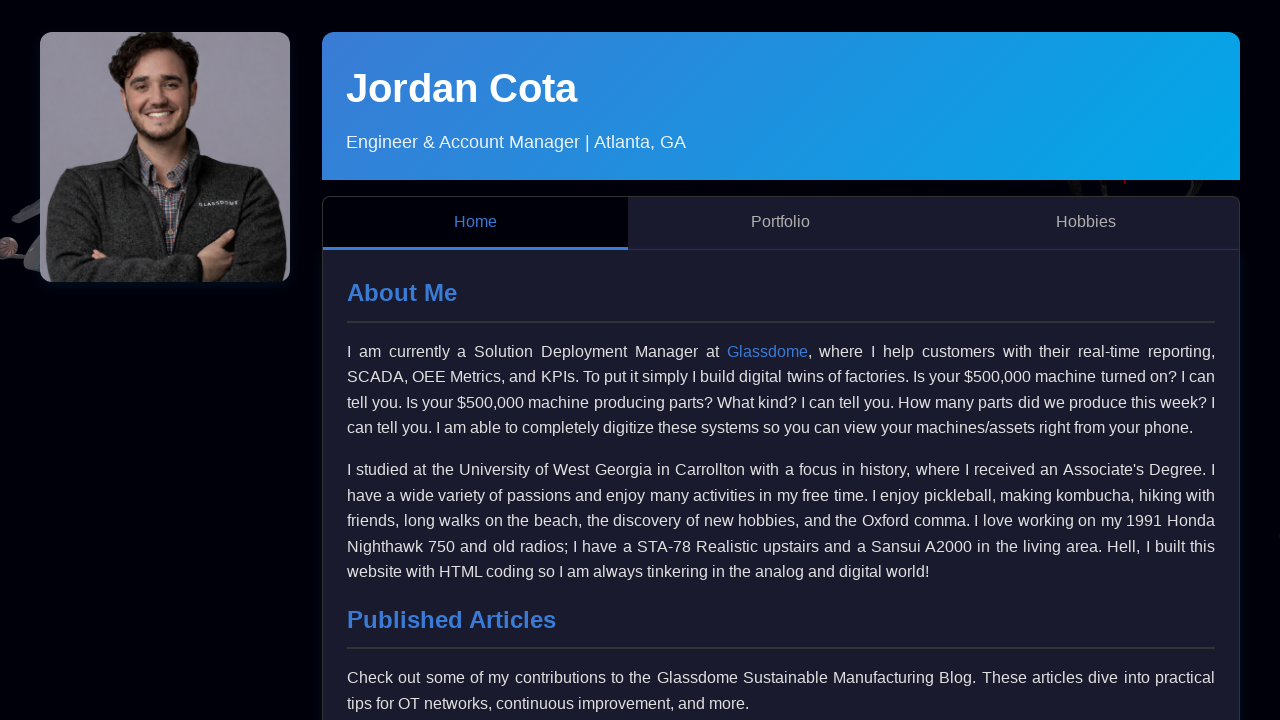

Scrolled down to 65% of page height to find game area
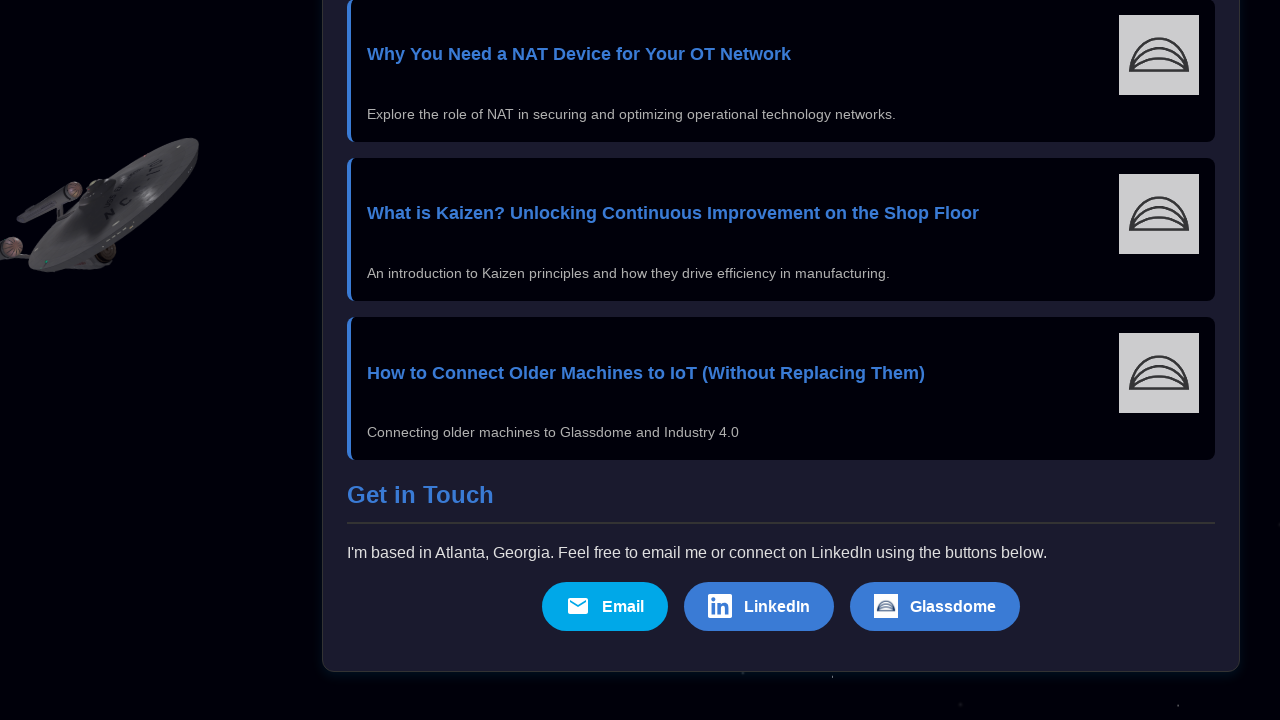

Waited 1000ms for page content to settle
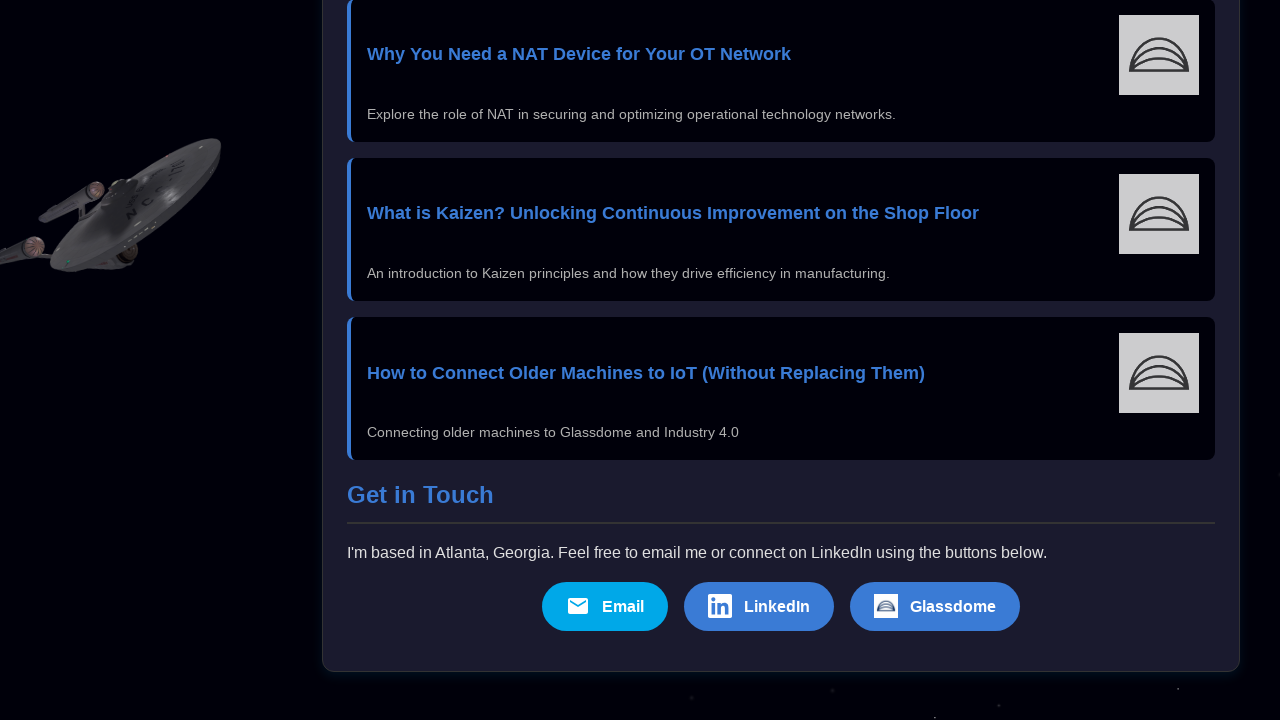

Waited 500ms after start button attempt
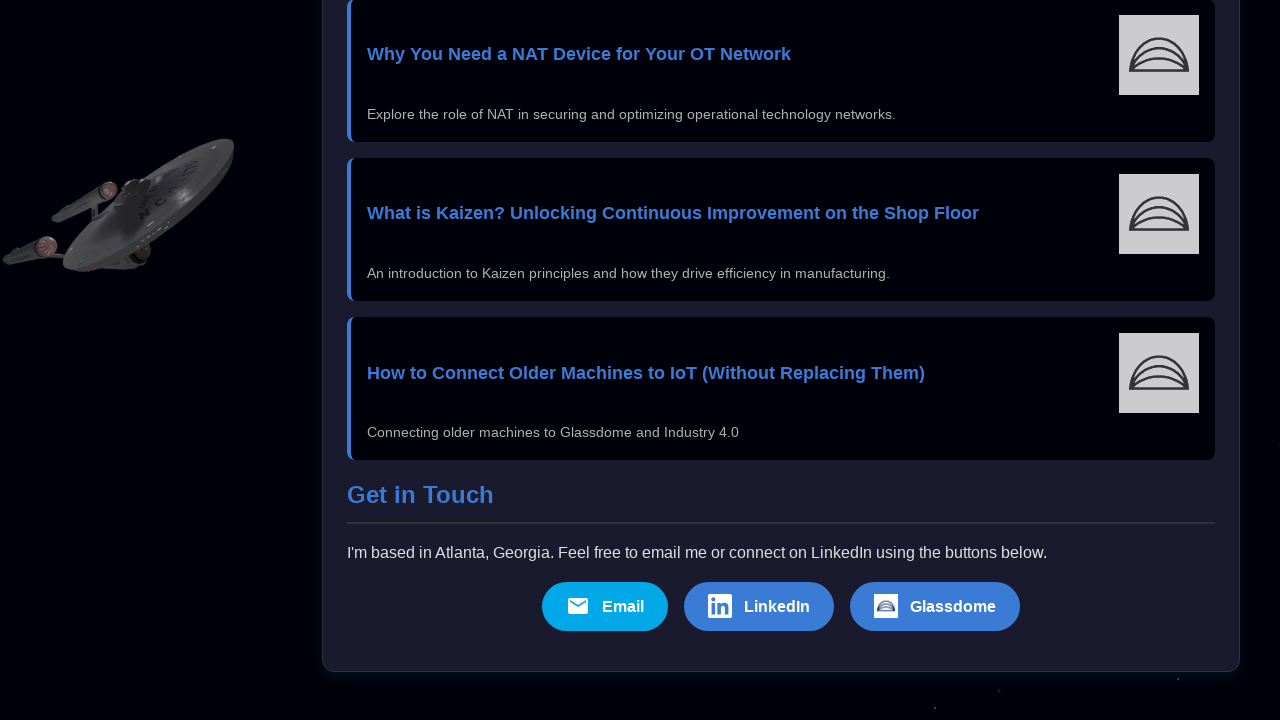

Waited 500ms after canvas click attempt
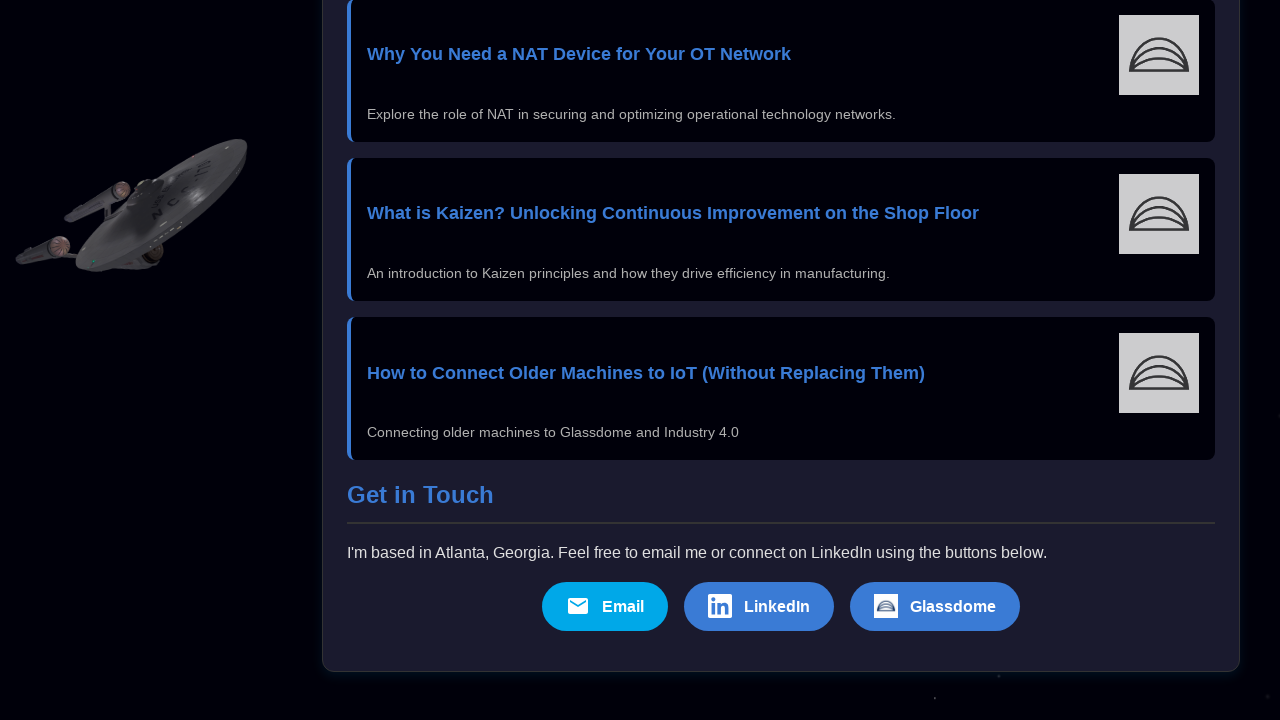

Pressed Enter key to start game
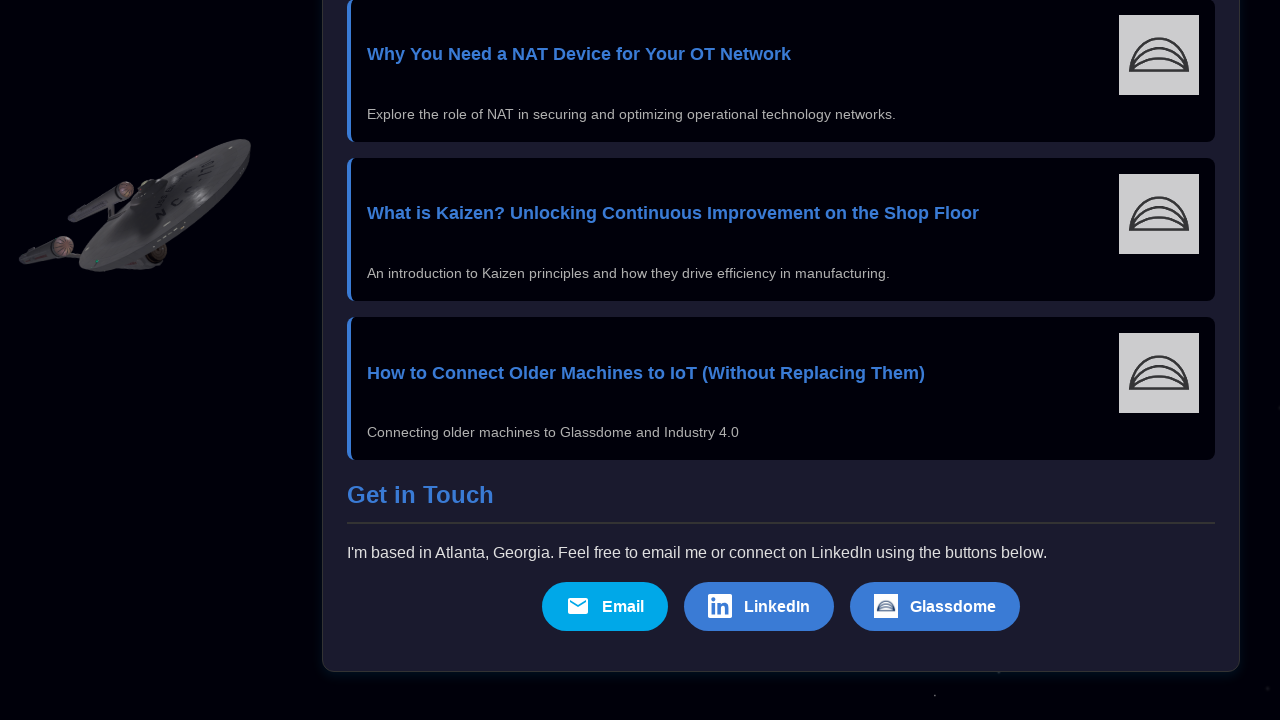

Waited 300ms after Enter key press
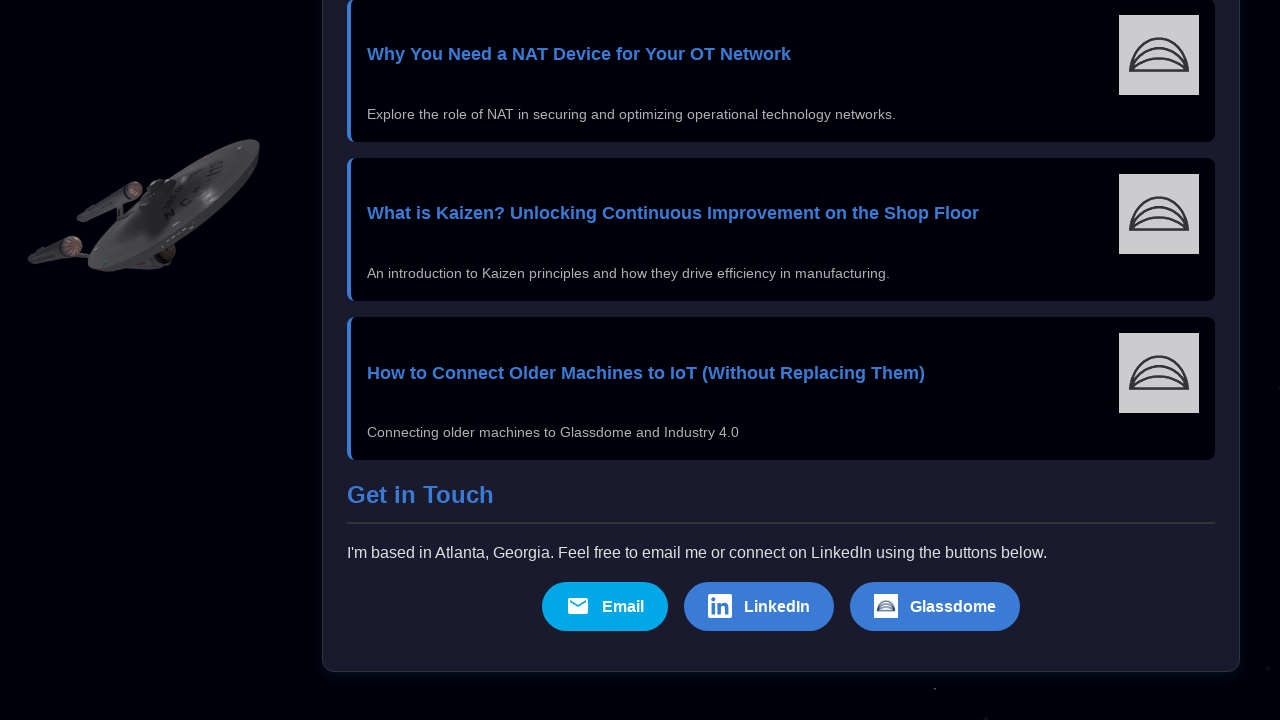

Pressed Space key to begin gameplay
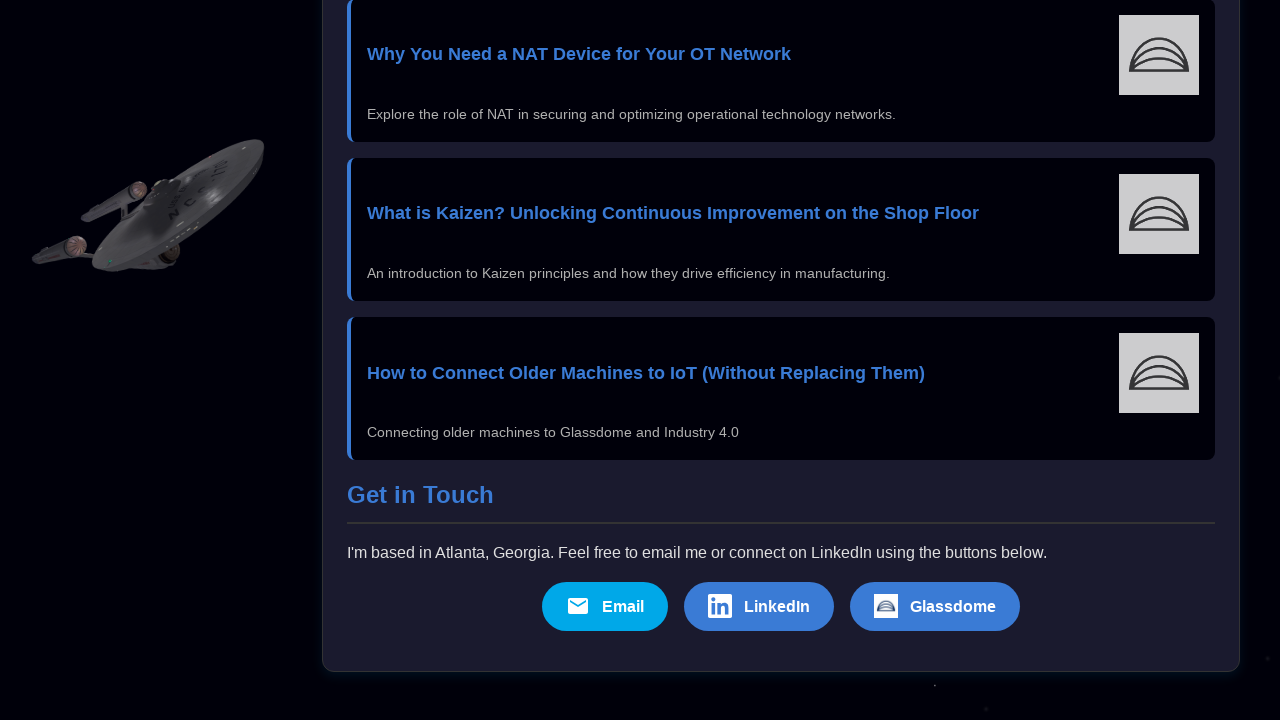

Waited 300ms after initial Space key press
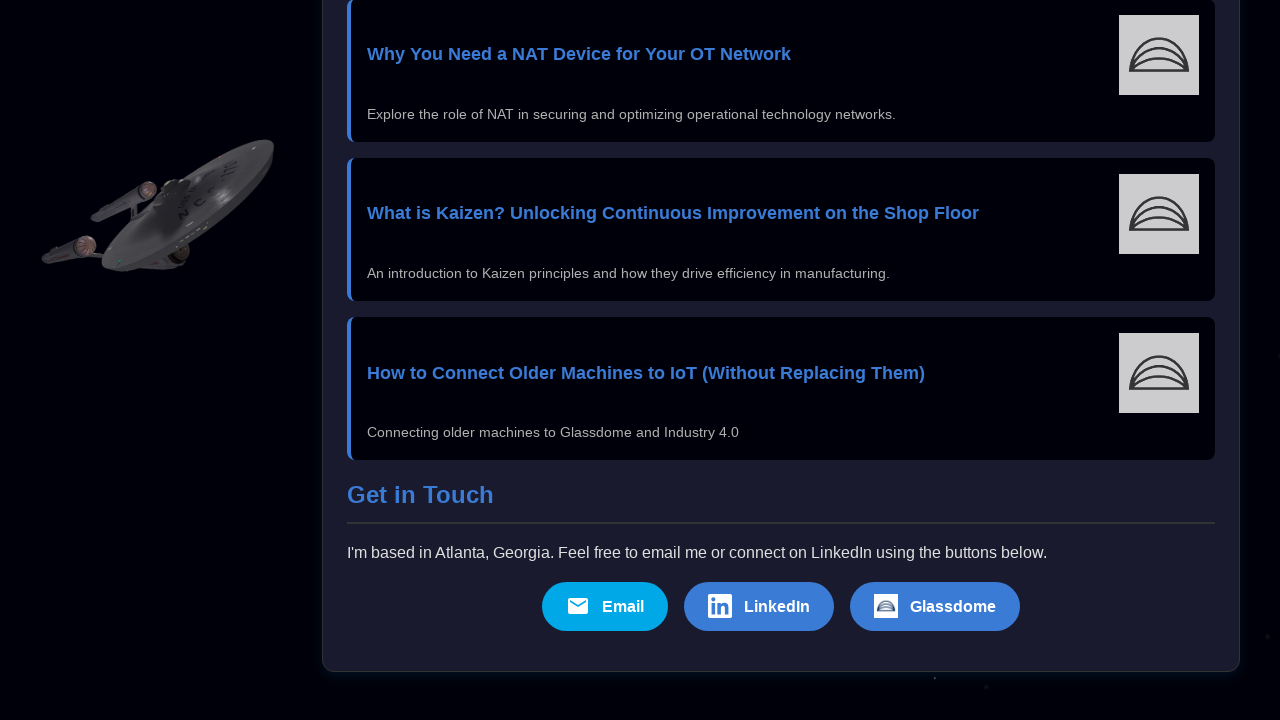

Game loop iteration 1/20: Pressed Space to shoot (first shot)
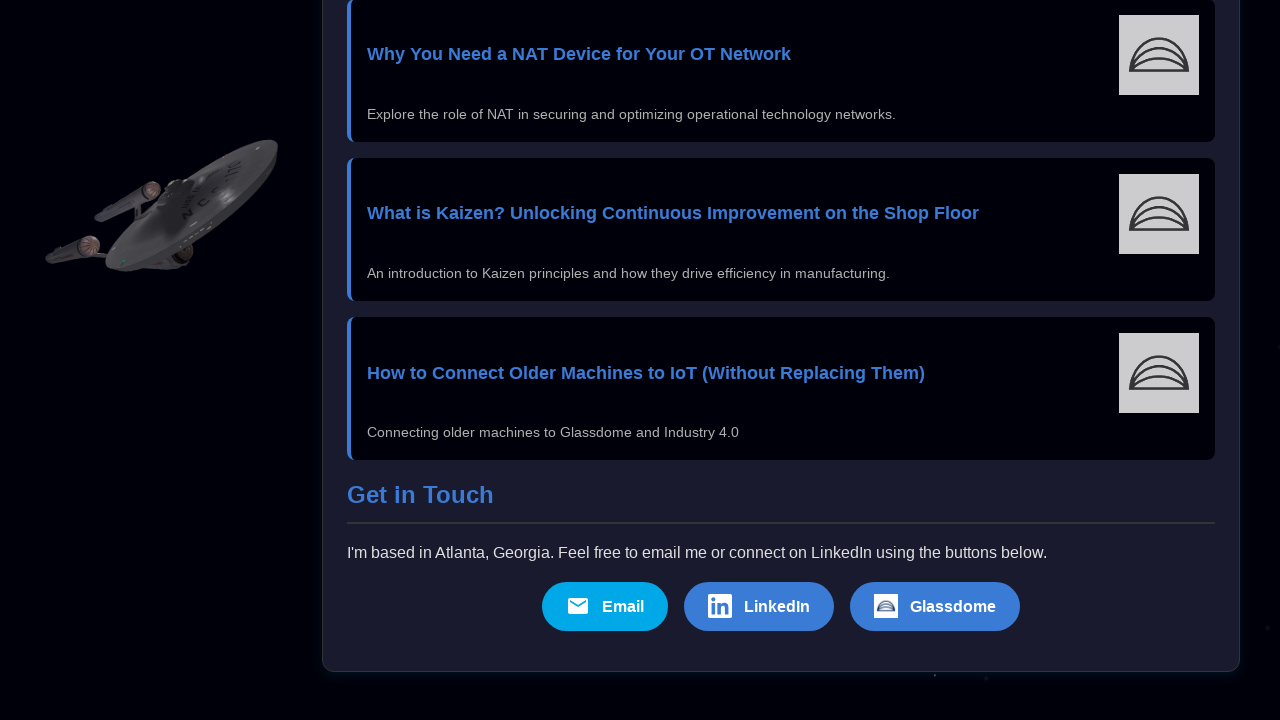

Game loop iteration 1/20: Waited 50ms between shots
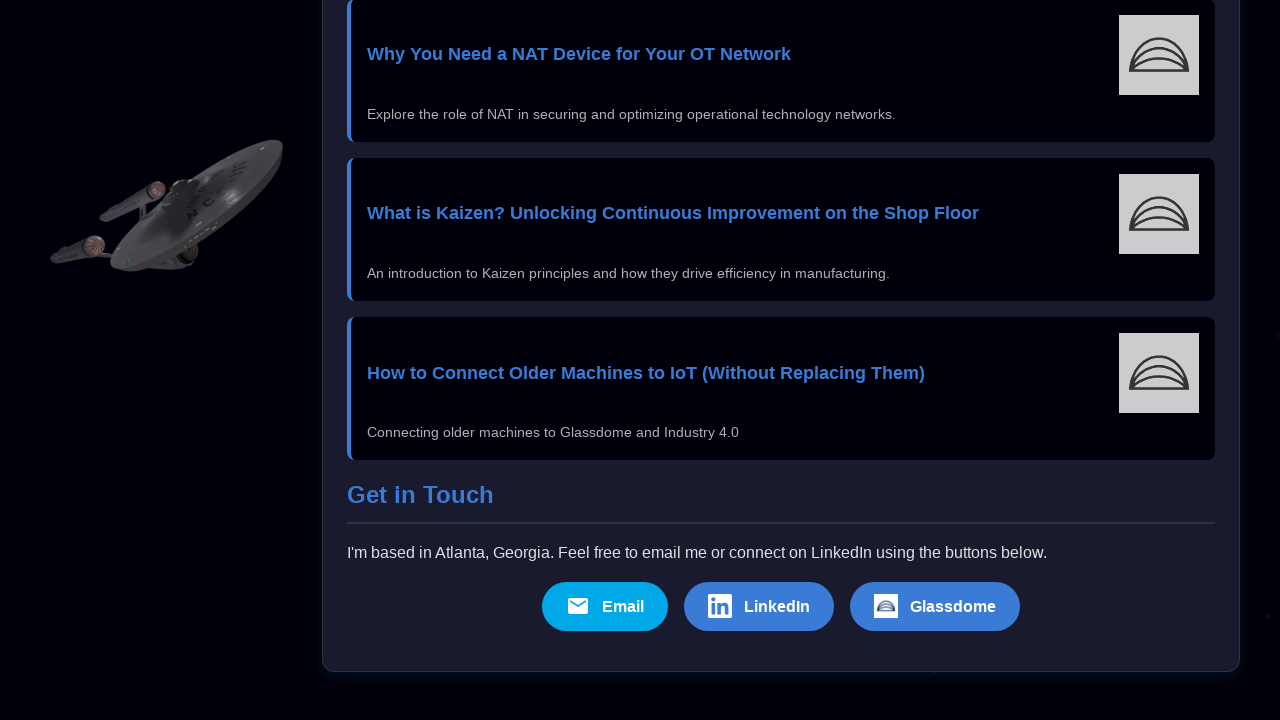

Game loop iteration 1/20: Pressed Space to shoot (second shot)
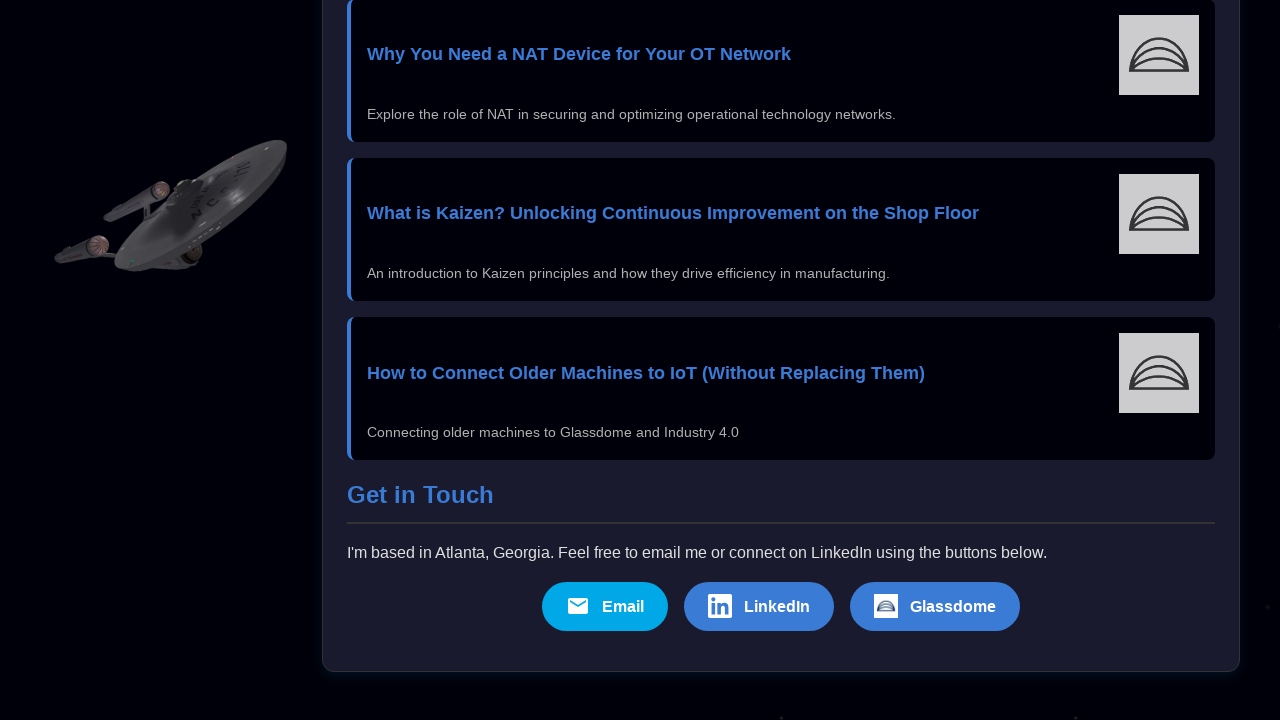

Game loop iteration 1/20: Waited 50ms between shots
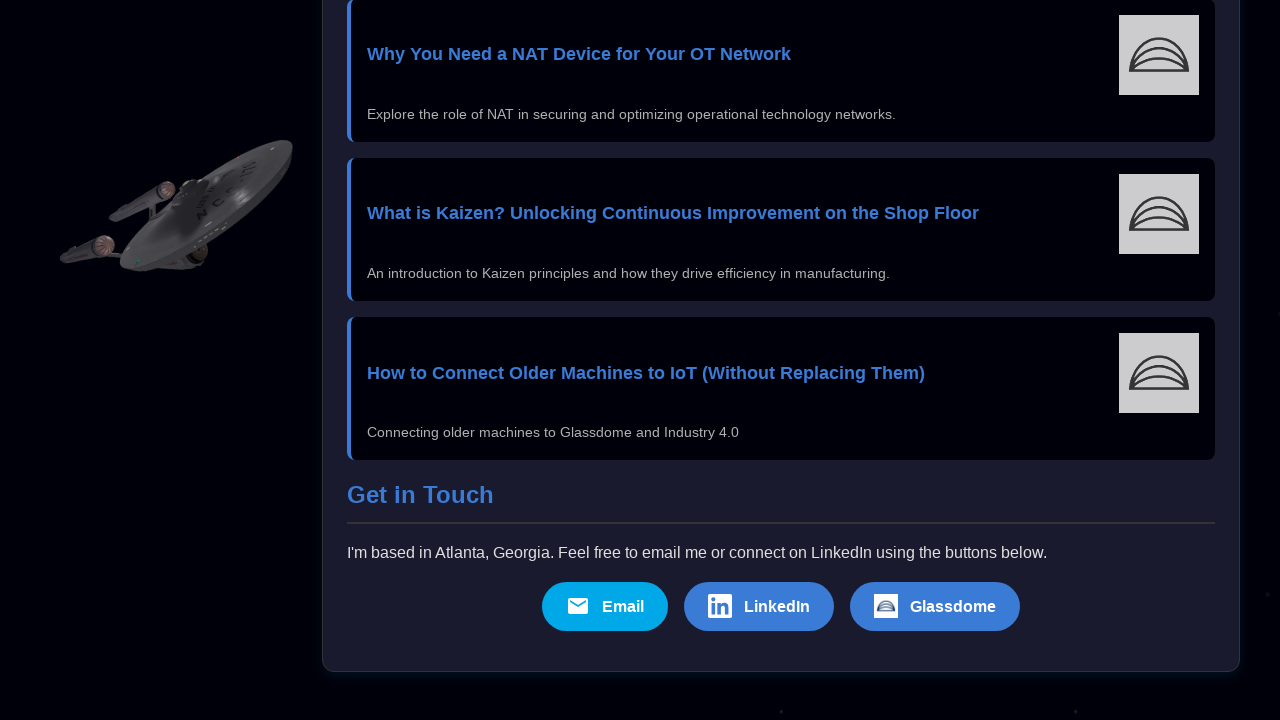

Game loop iteration 1/20: Pressed ArrowLeft to move left
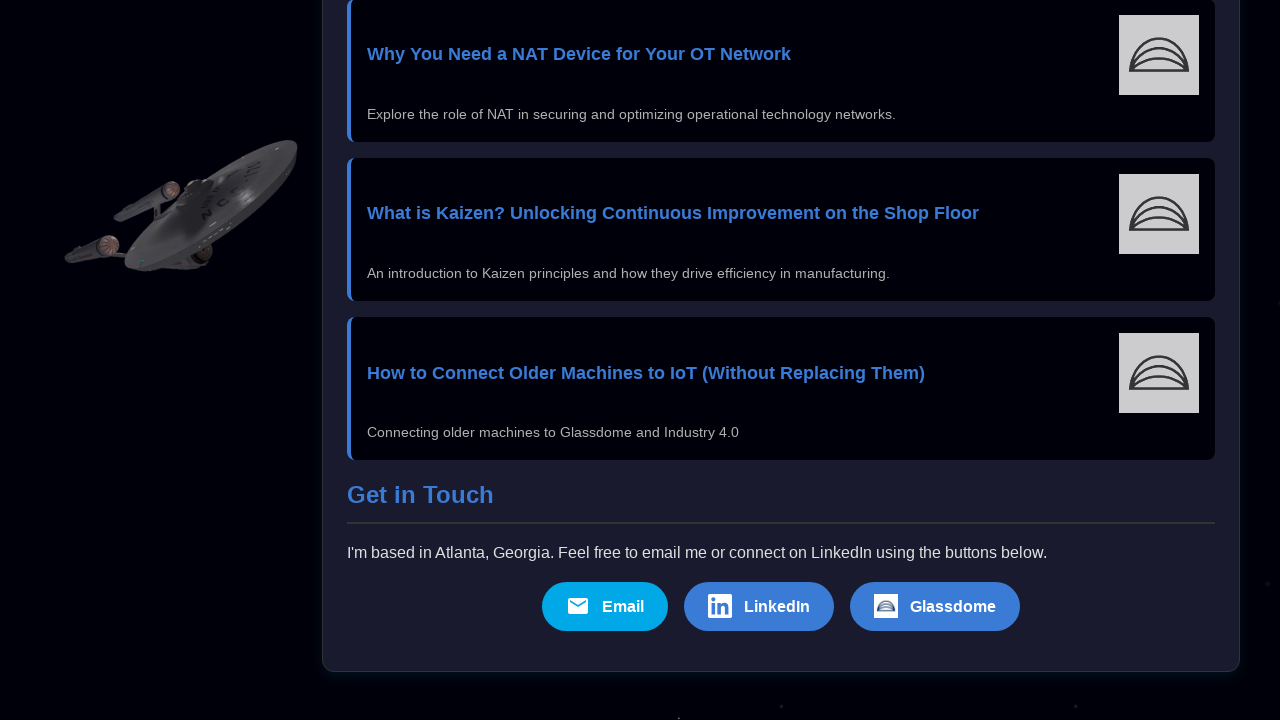

Game loop iteration 1/20: Waited 30ms during left movement
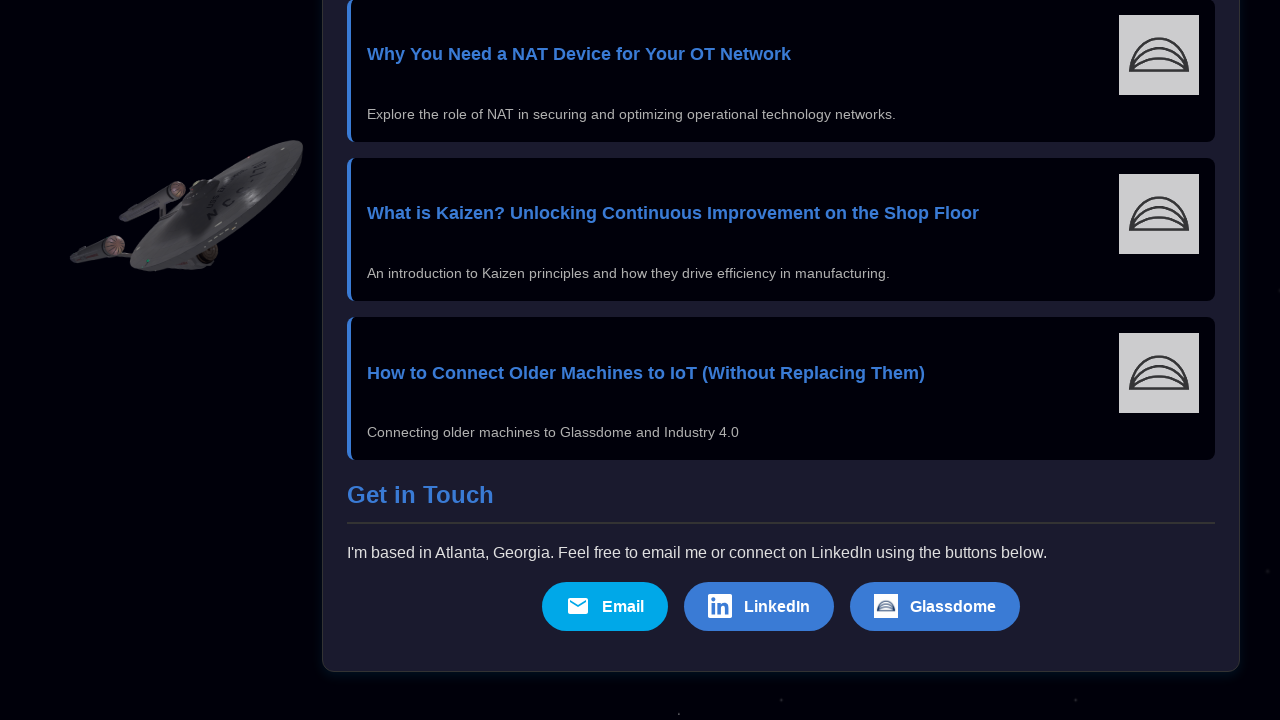

Game loop iteration 1/20: Released ArrowLeft key
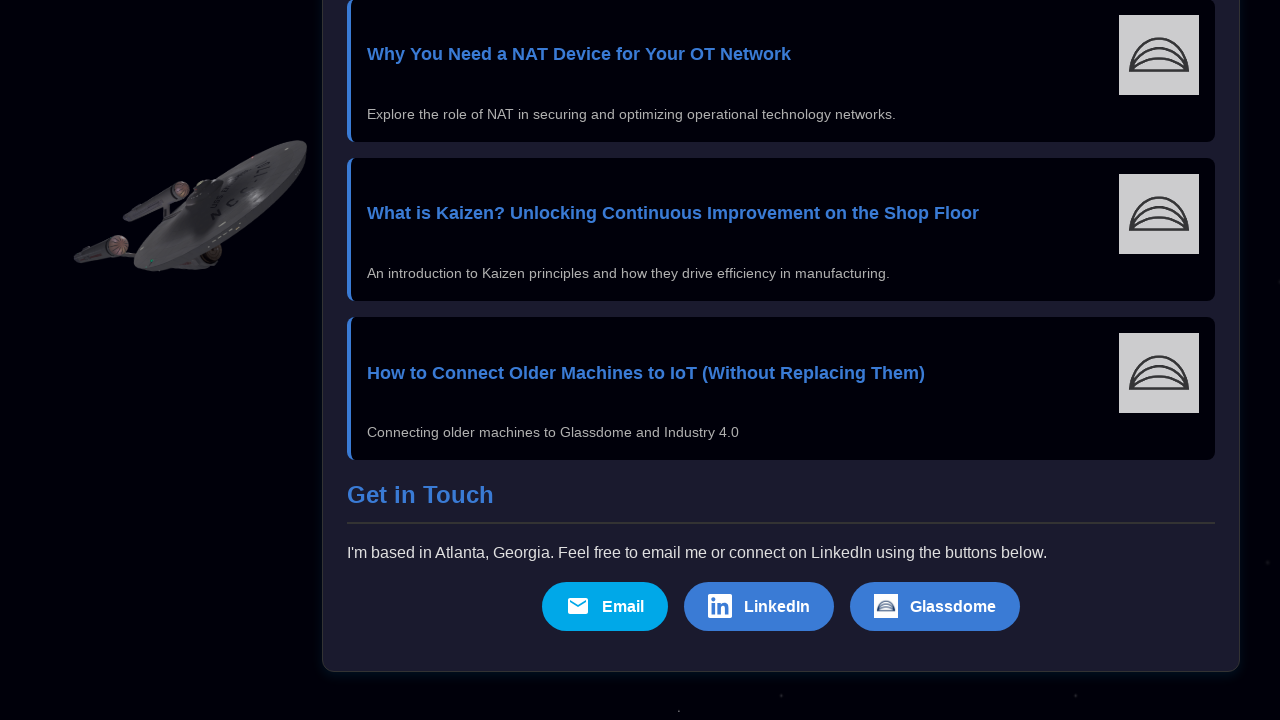

Game loop iteration 1/20: Pressed Space to shoot (final shot)
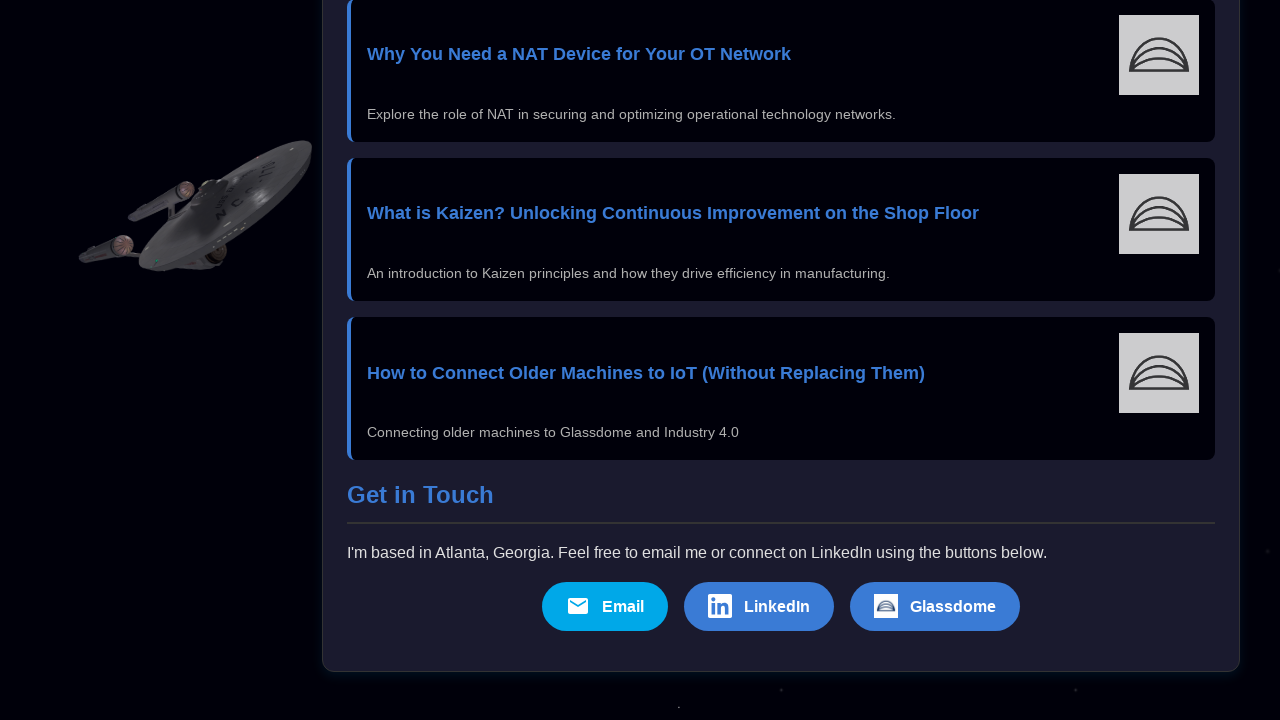

Game loop iteration 1/20: Waited 50ms after final shot
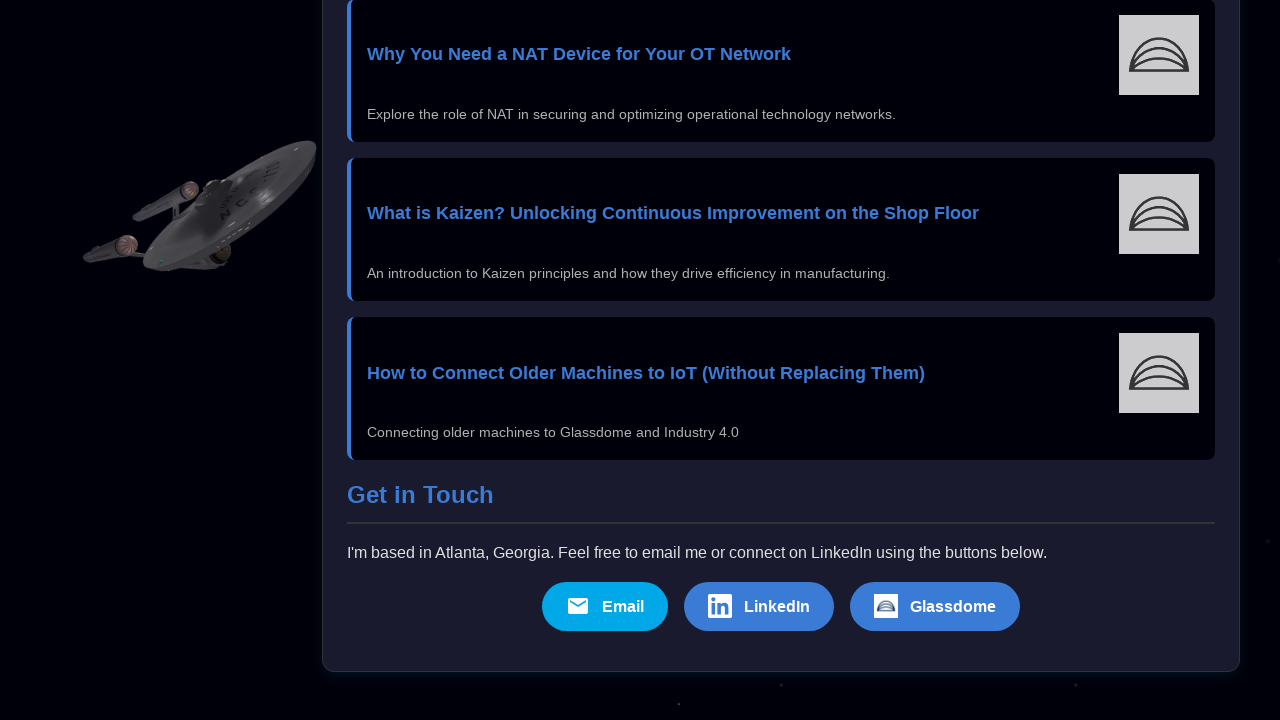

Game loop iteration 2/20: Pressed Space to shoot (first shot)
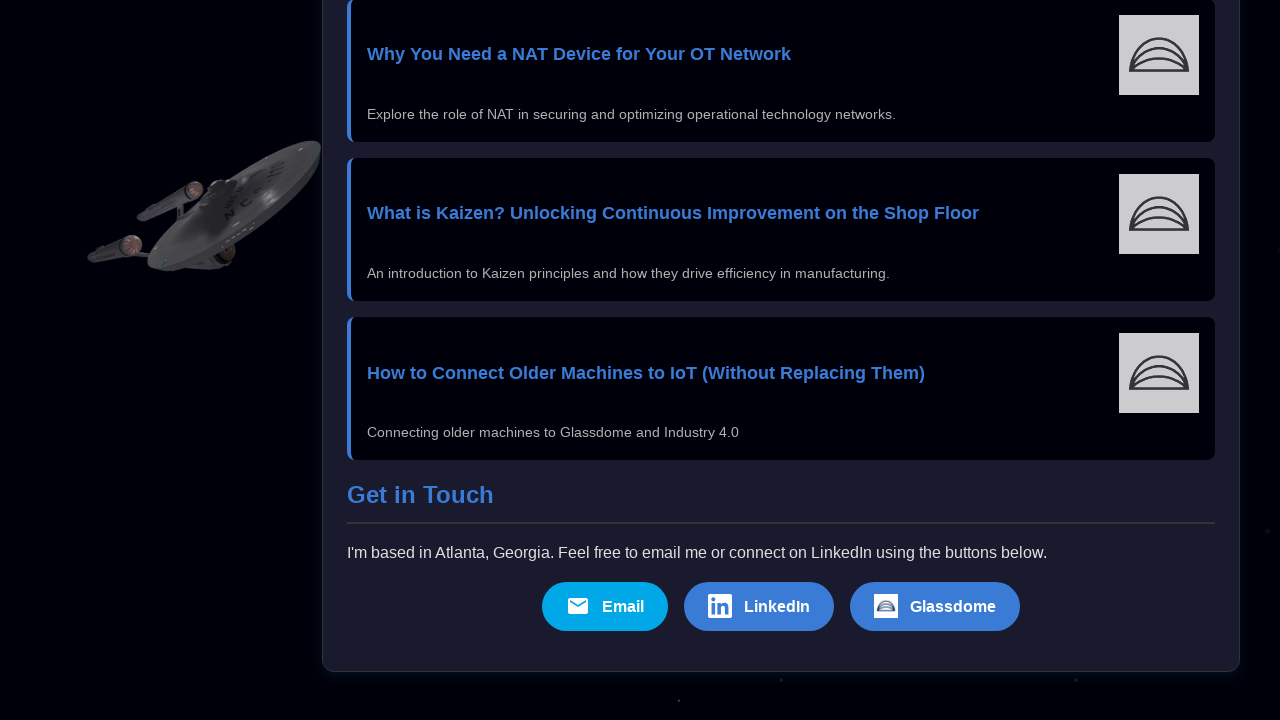

Game loop iteration 2/20: Waited 50ms between shots
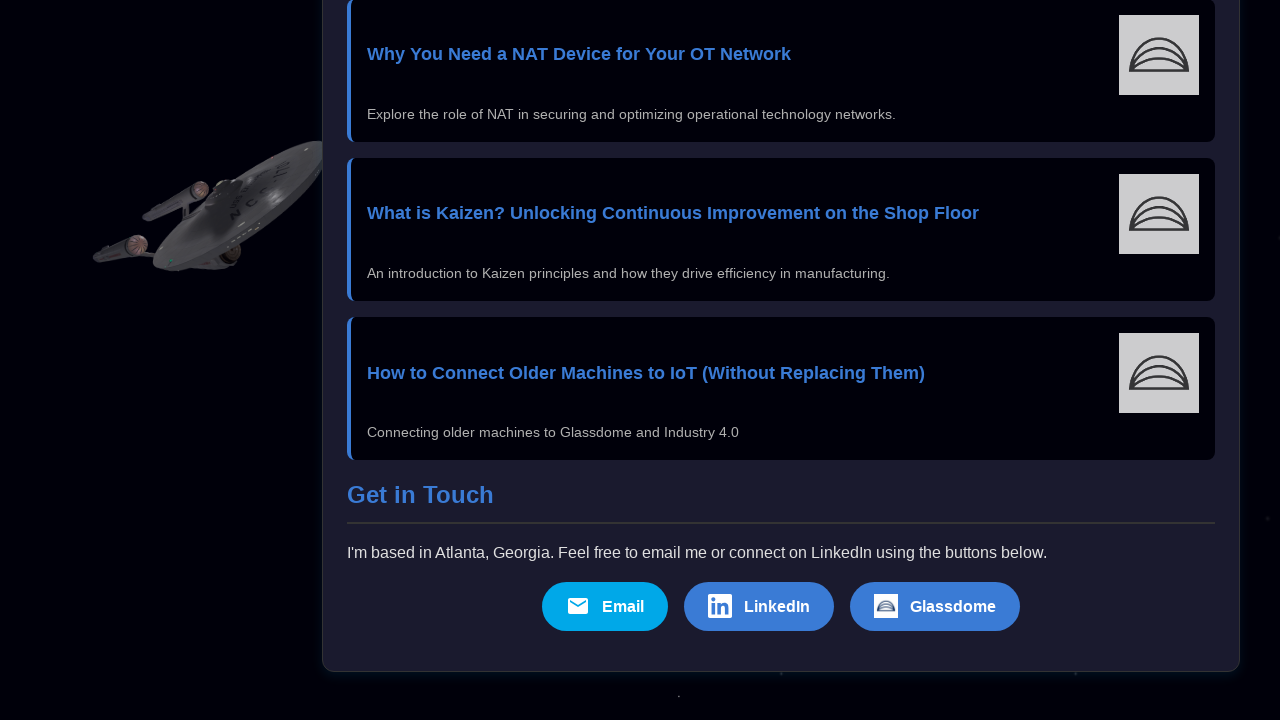

Game loop iteration 2/20: Pressed Space to shoot (second shot)
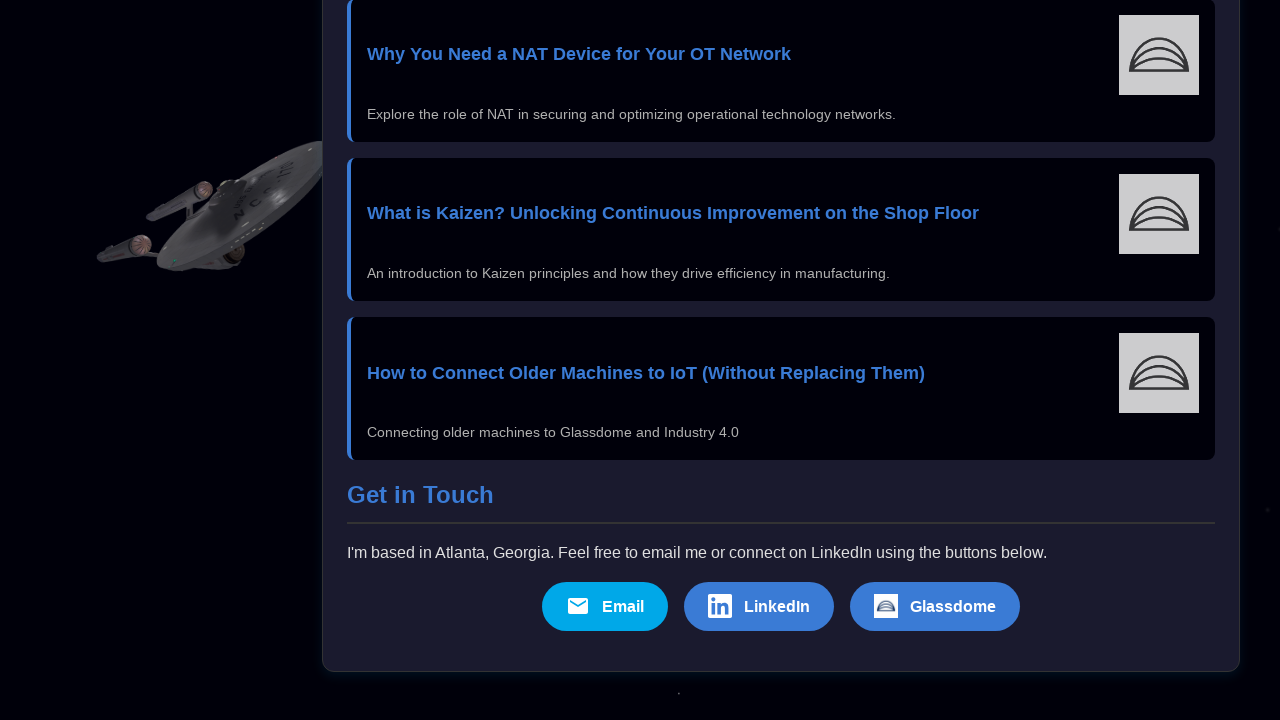

Game loop iteration 2/20: Waited 50ms between shots
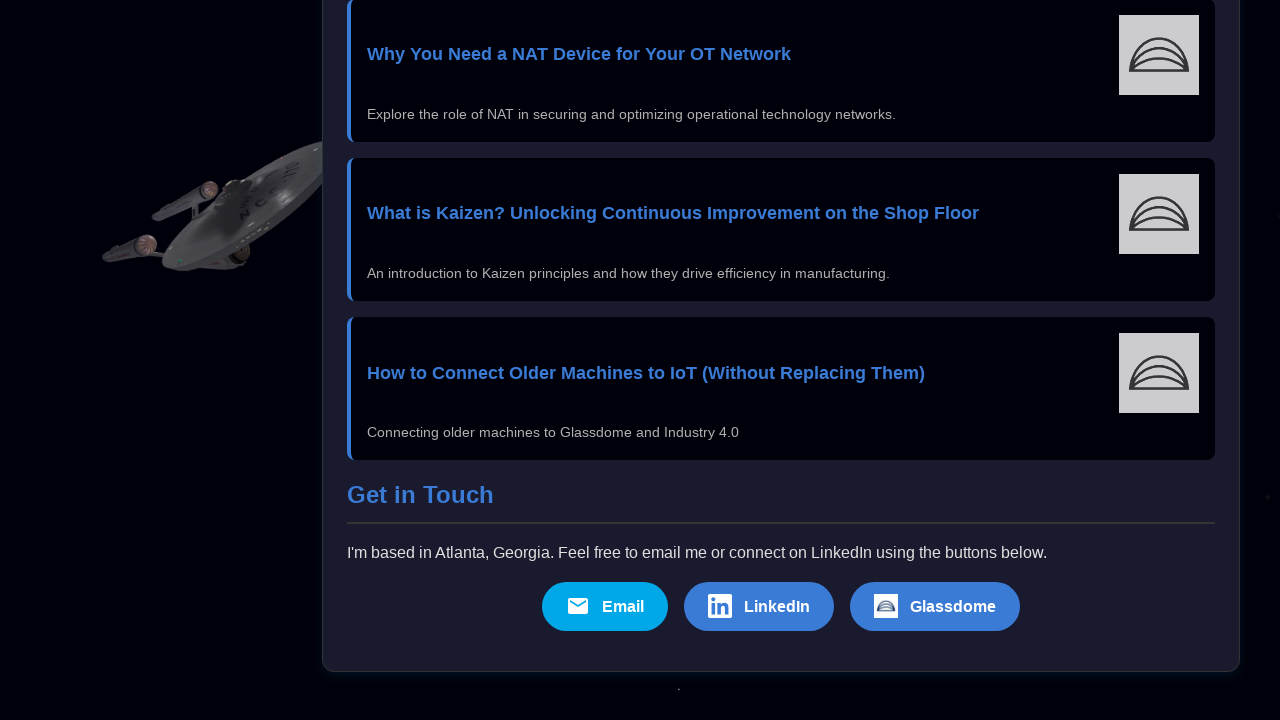

Game loop iteration 2/20: Pressed ArrowRight to move right
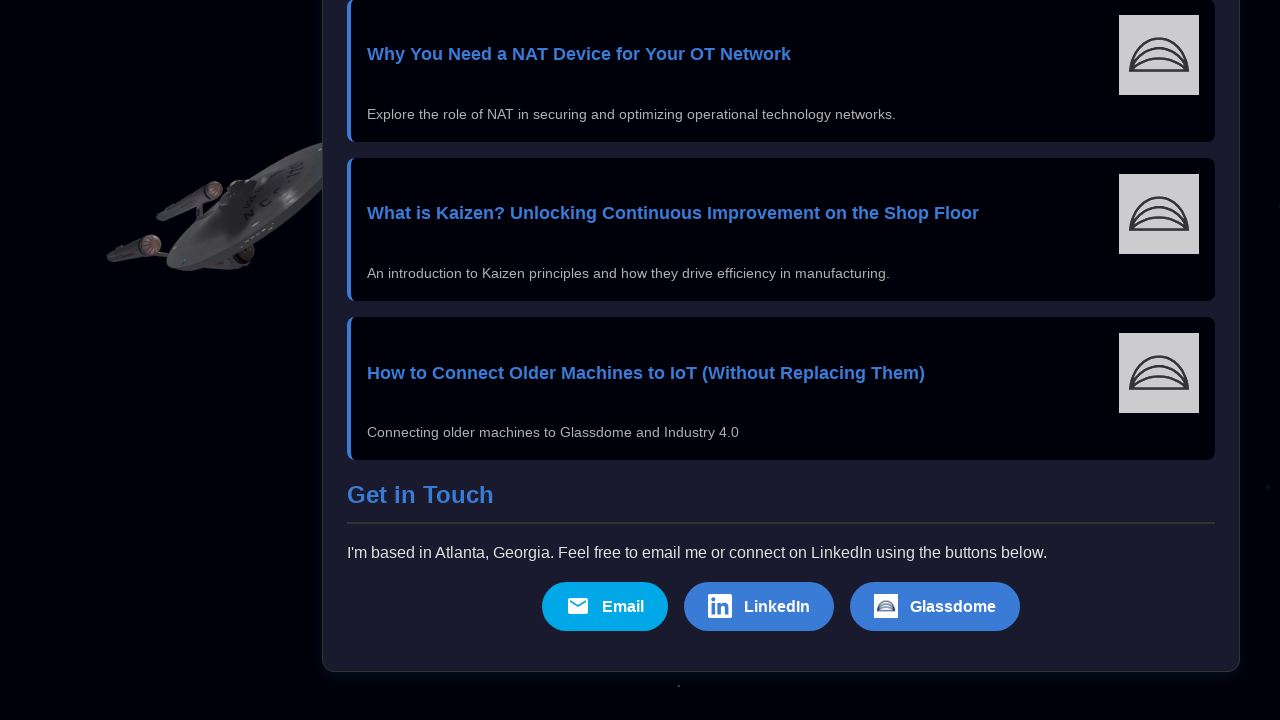

Game loop iteration 2/20: Waited 30ms during right movement
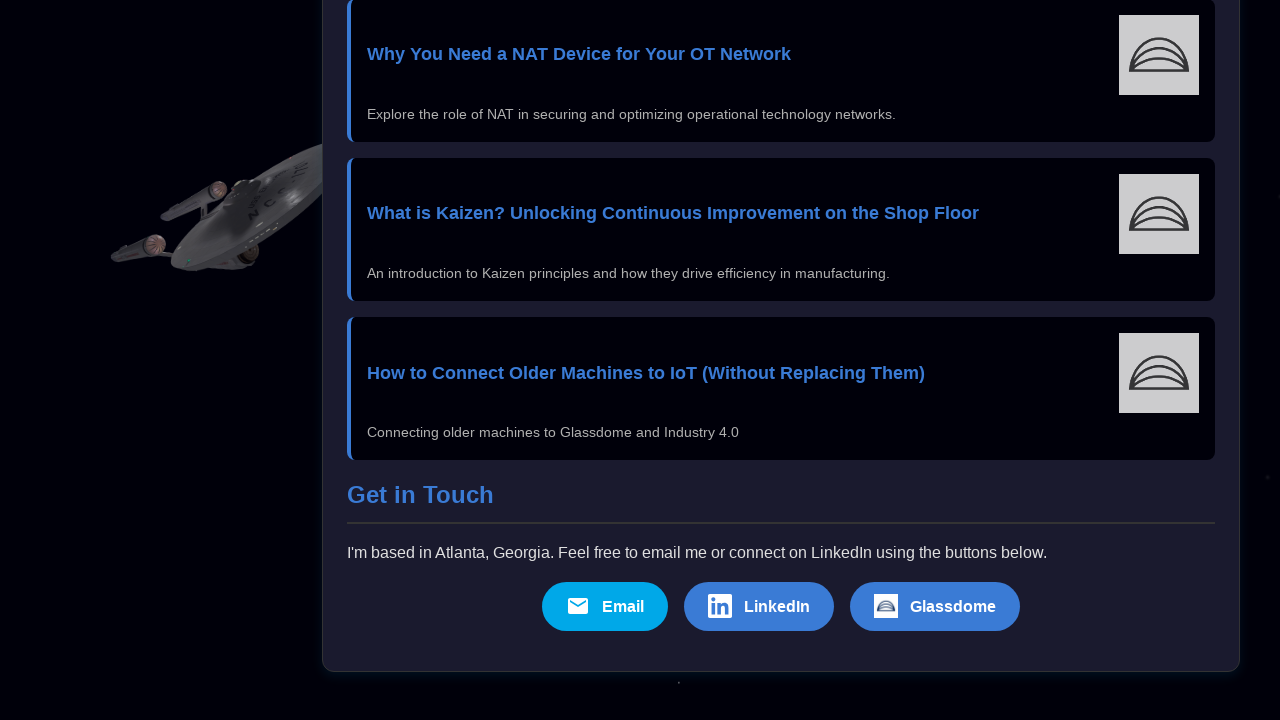

Game loop iteration 2/20: Released ArrowRight key
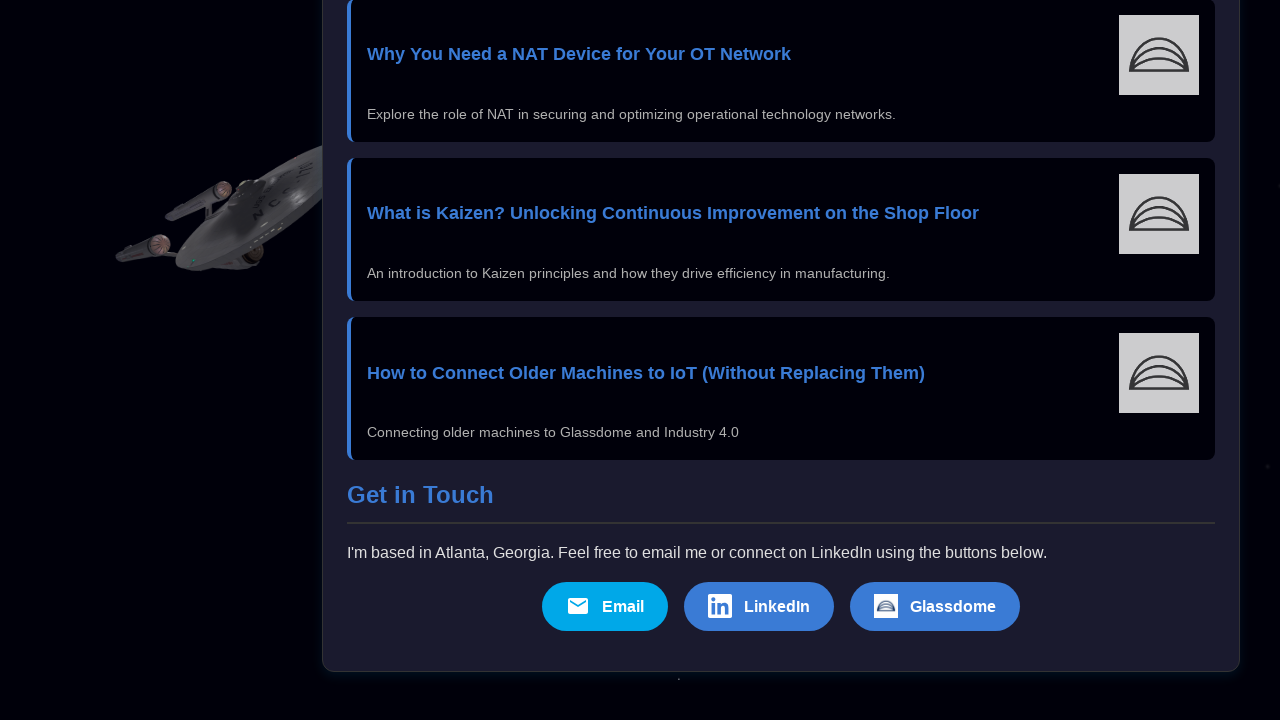

Game loop iteration 2/20: Pressed Space to shoot (final shot)
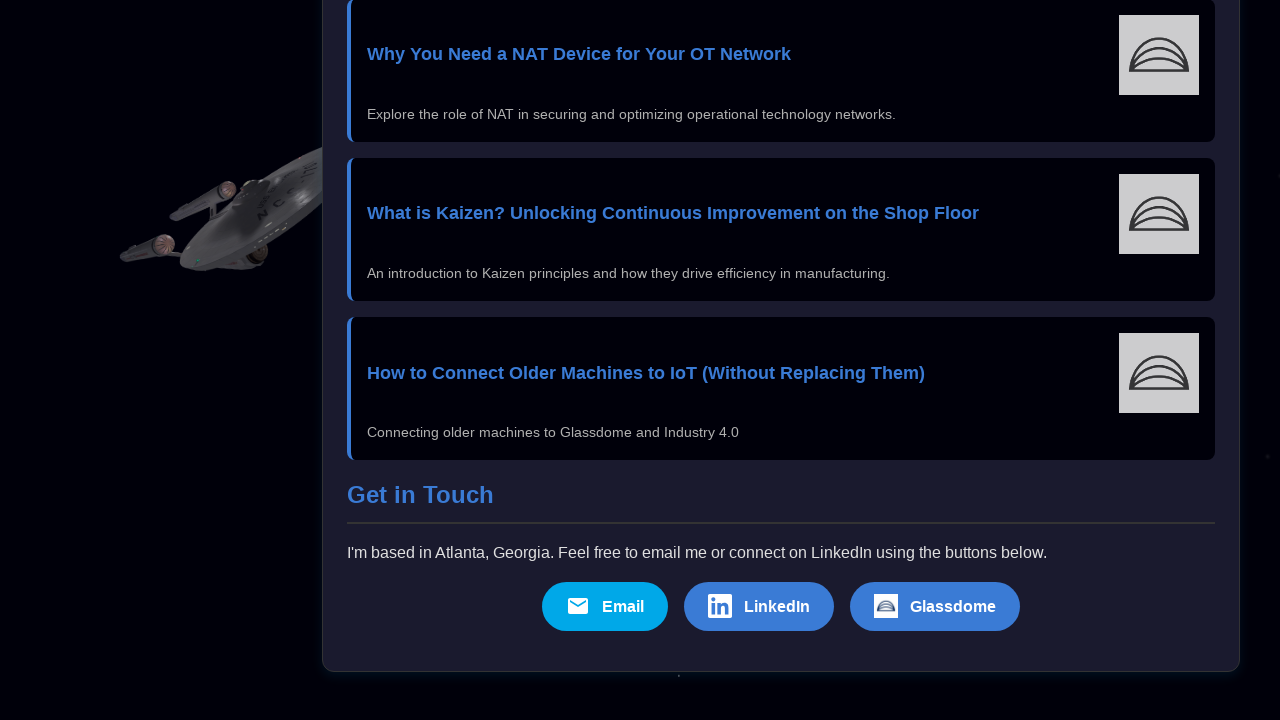

Game loop iteration 2/20: Waited 50ms after final shot
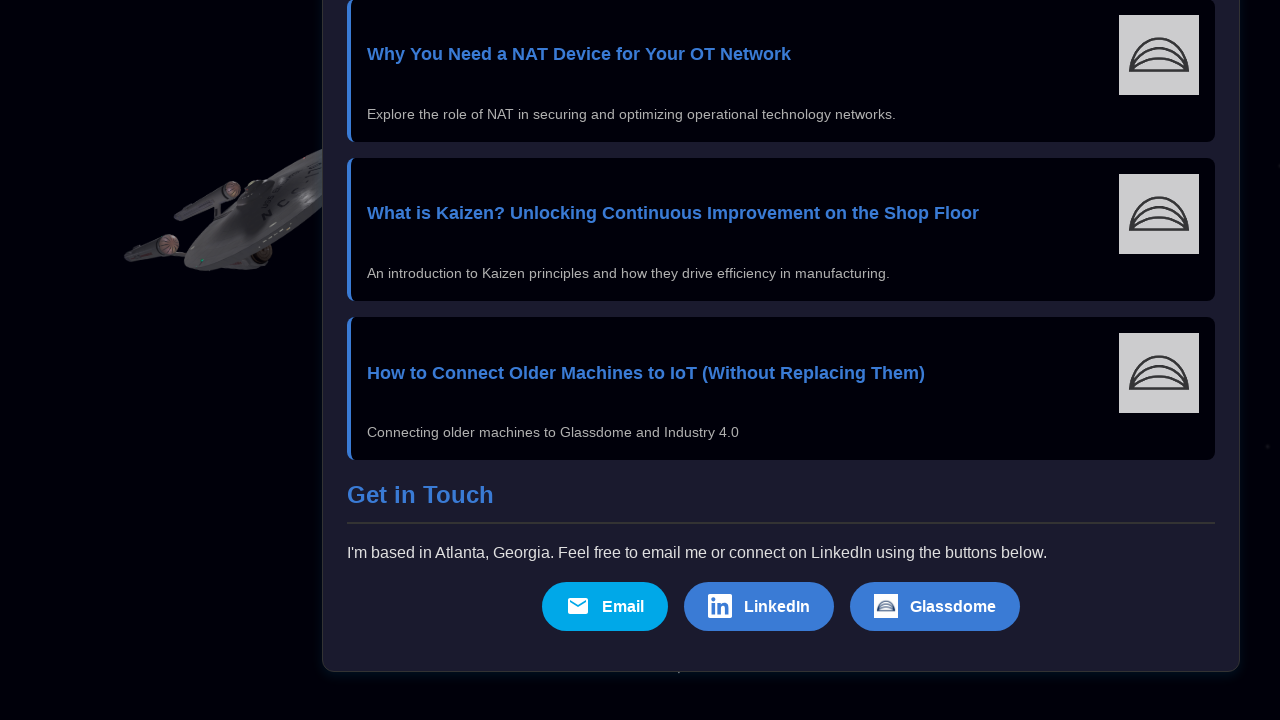

Game loop iteration 3/20: Pressed Space to shoot (first shot)
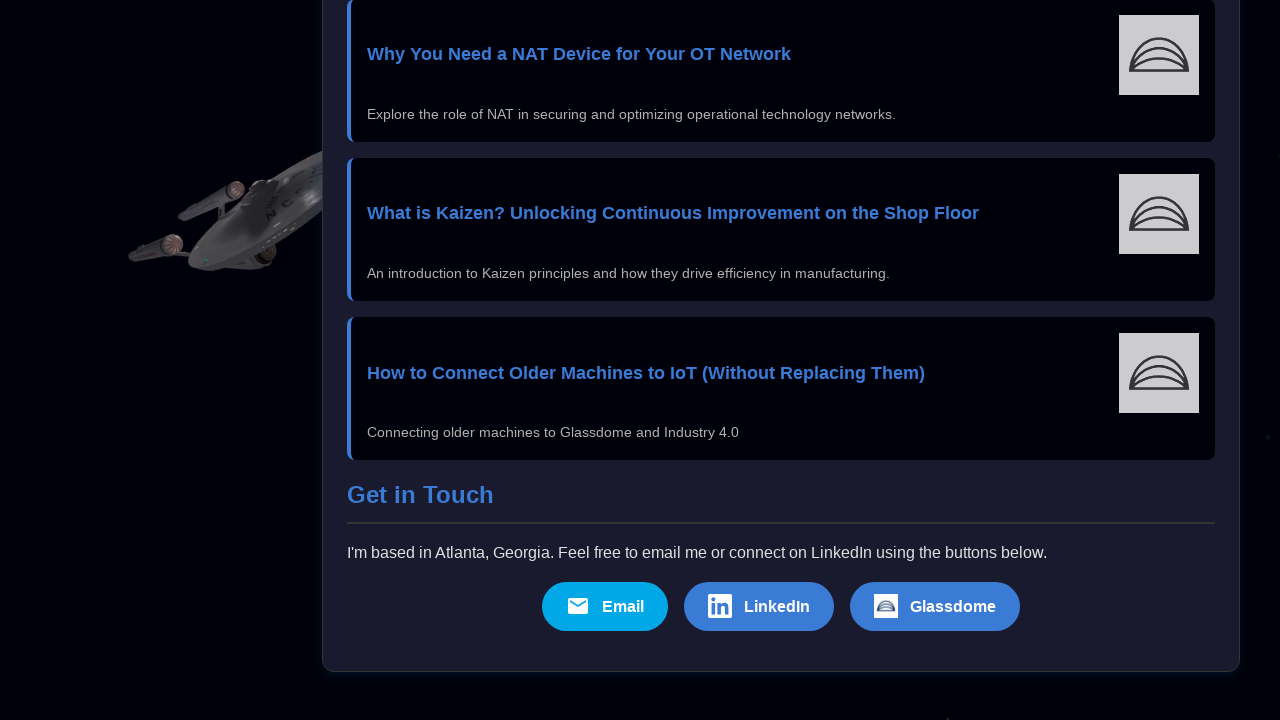

Game loop iteration 3/20: Waited 50ms between shots
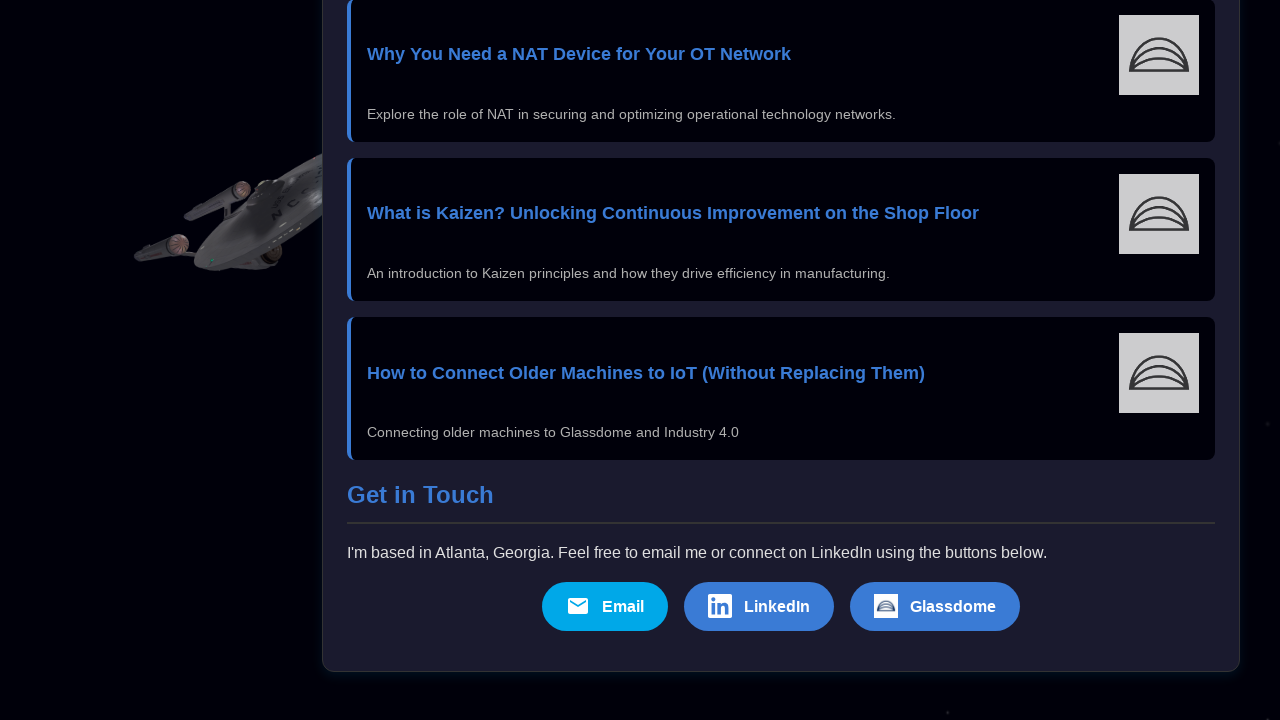

Game loop iteration 3/20: Pressed Space to shoot (second shot)
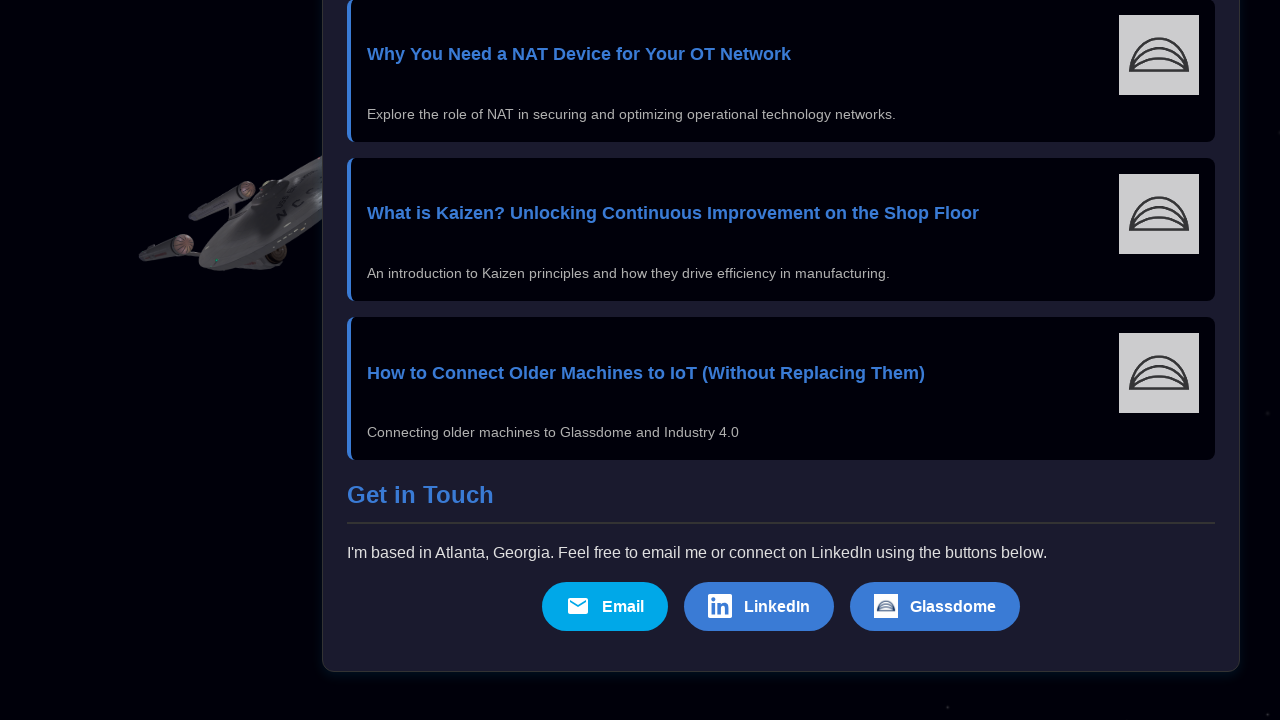

Game loop iteration 3/20: Waited 50ms between shots
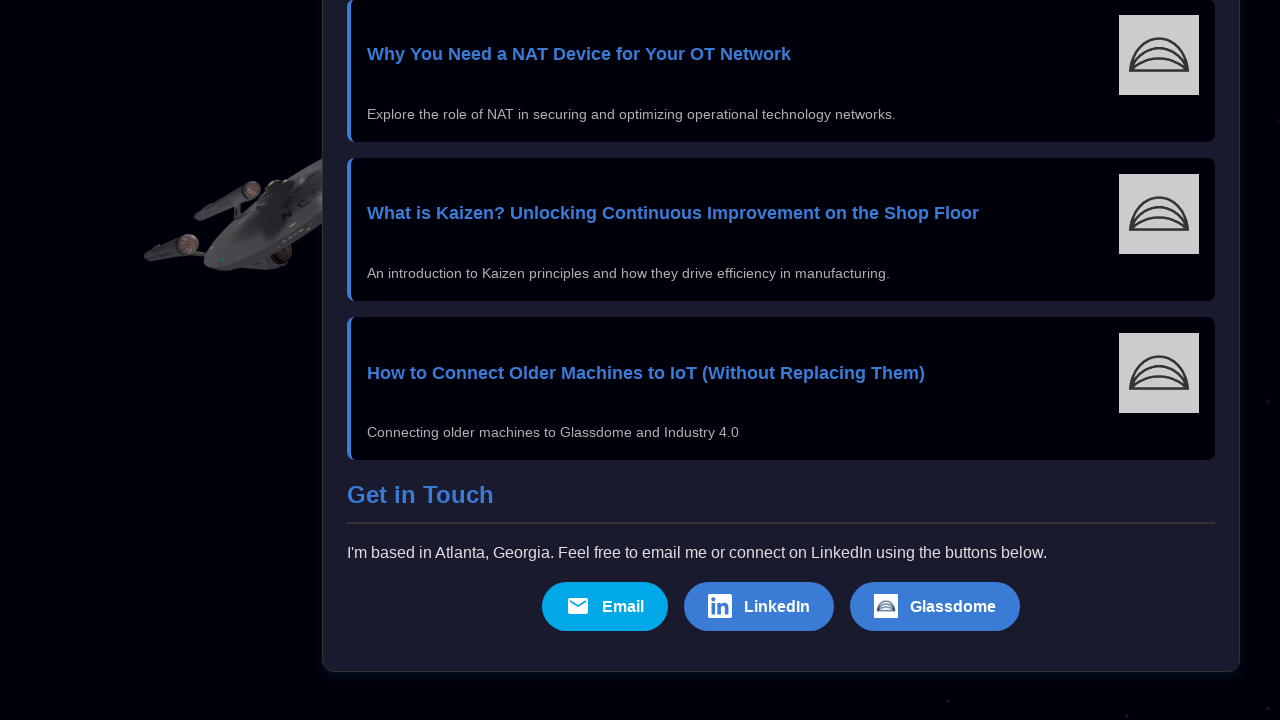

Game loop iteration 3/20: Pressed ArrowLeft to move left
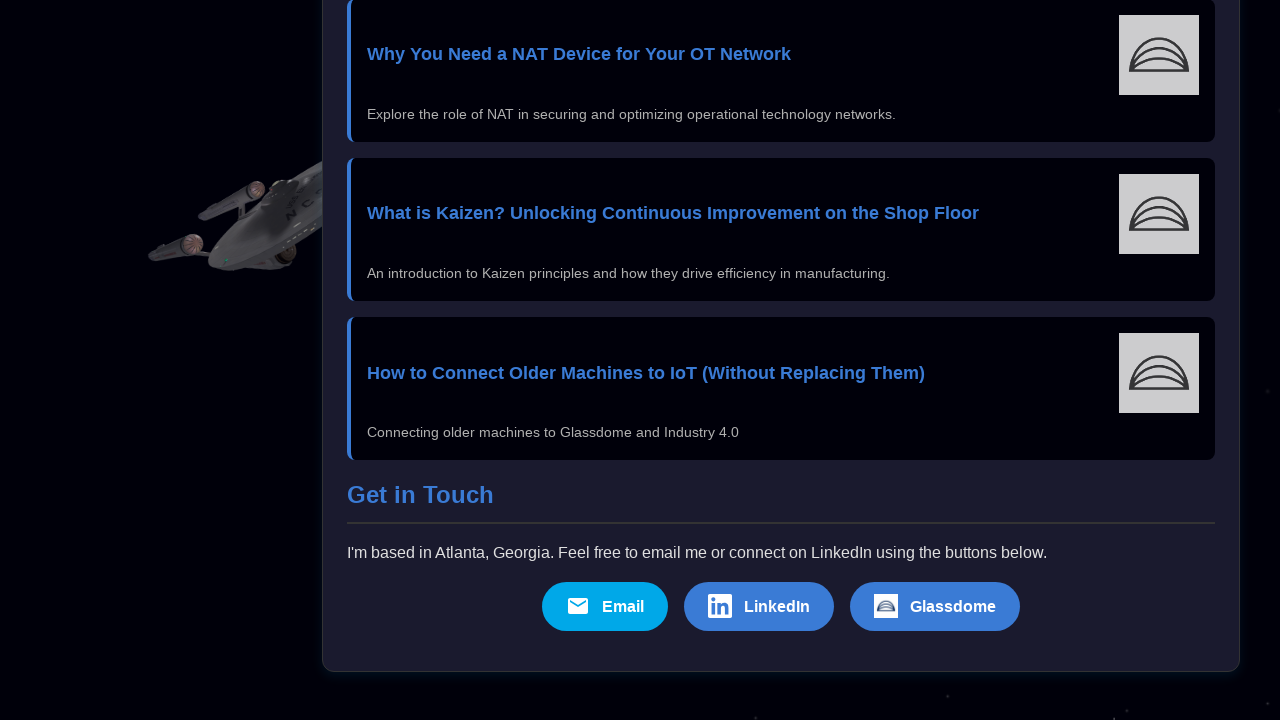

Game loop iteration 3/20: Waited 30ms during left movement
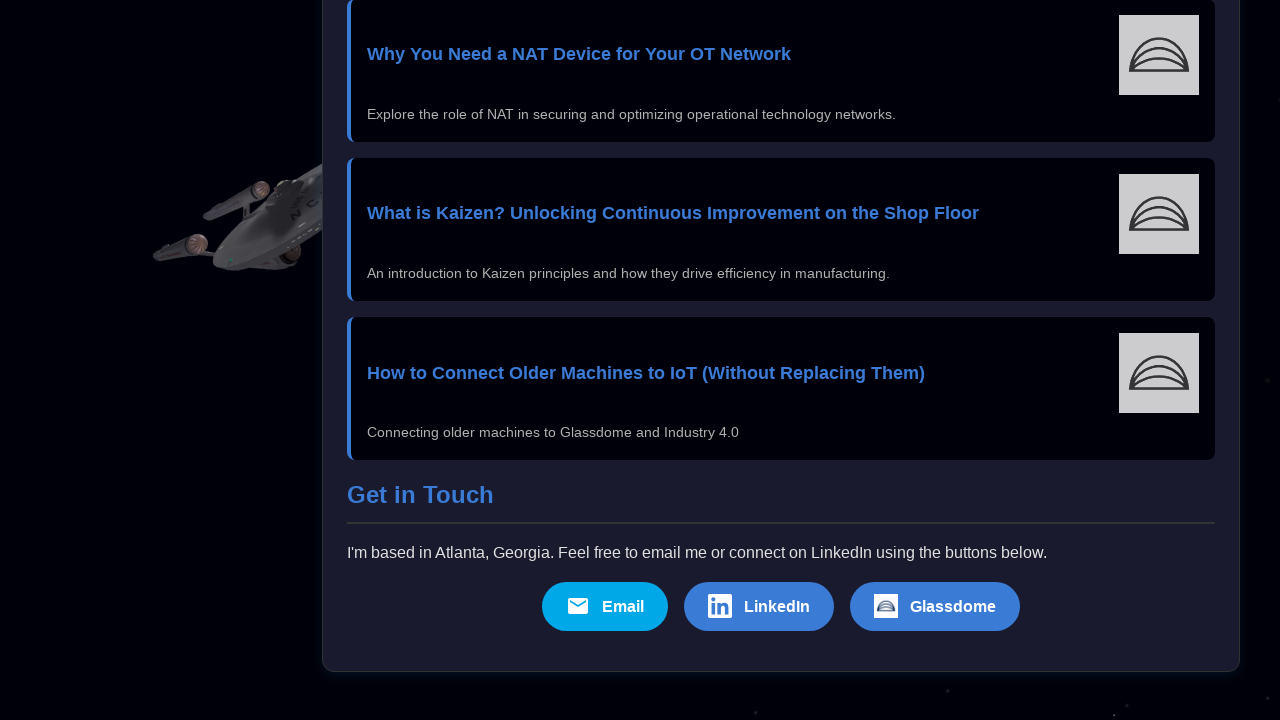

Game loop iteration 3/20: Released ArrowLeft key
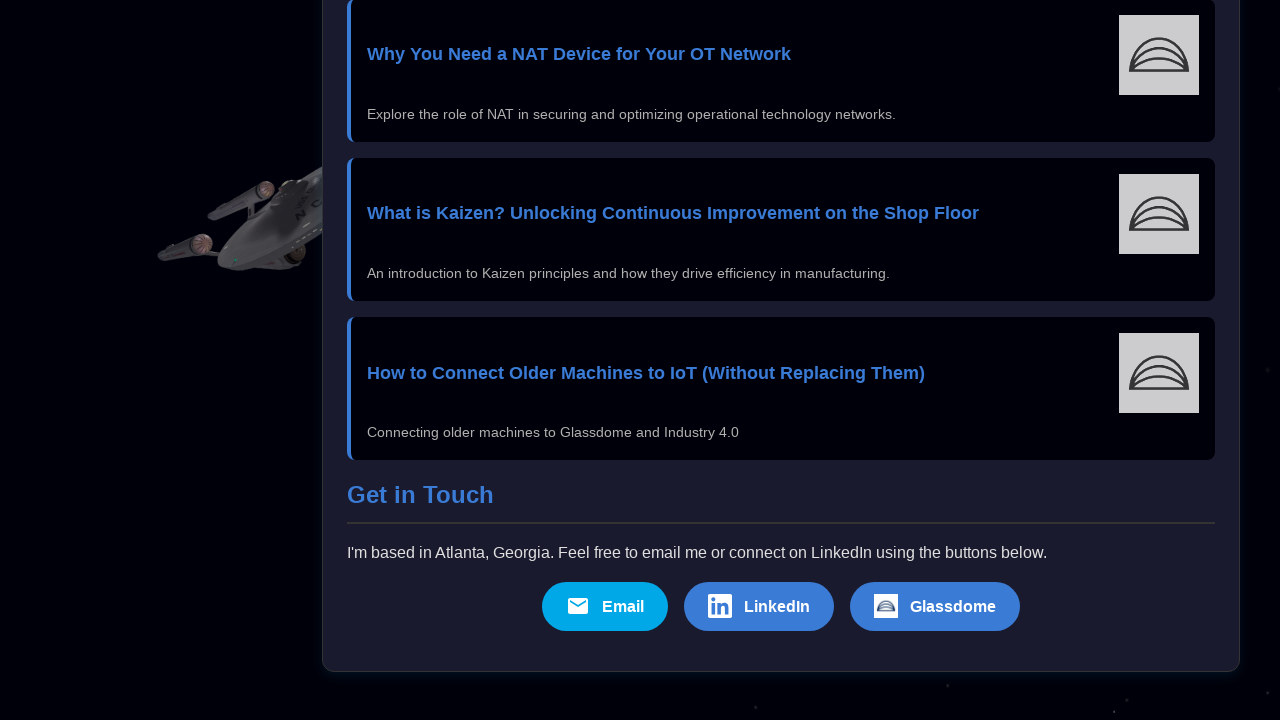

Game loop iteration 3/20: Pressed Space to shoot (final shot)
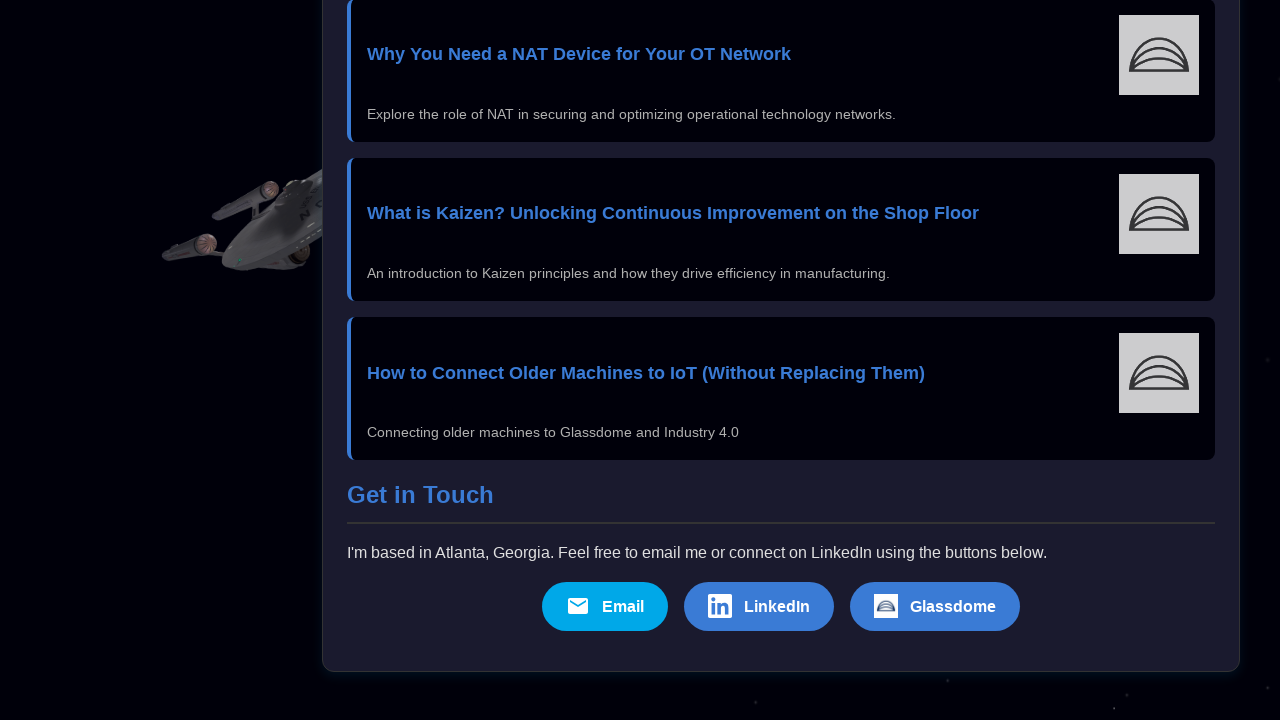

Game loop iteration 3/20: Waited 50ms after final shot
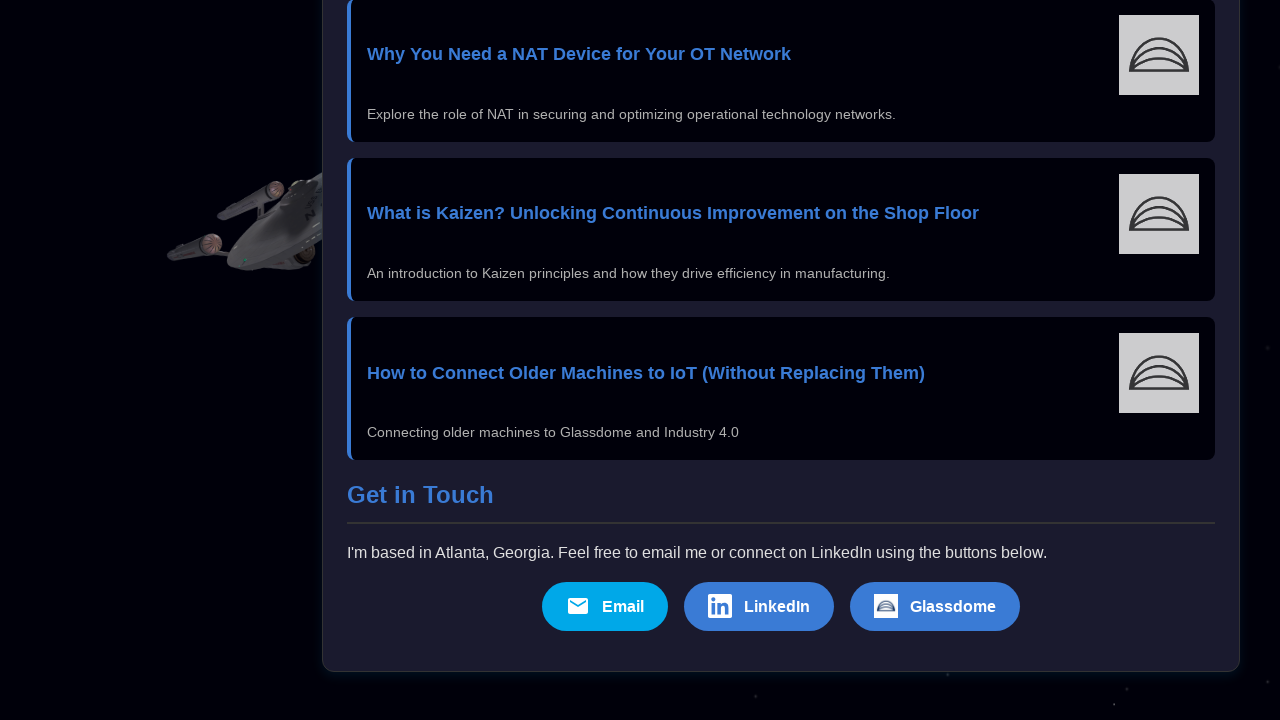

Game loop iteration 4/20: Pressed Space to shoot (first shot)
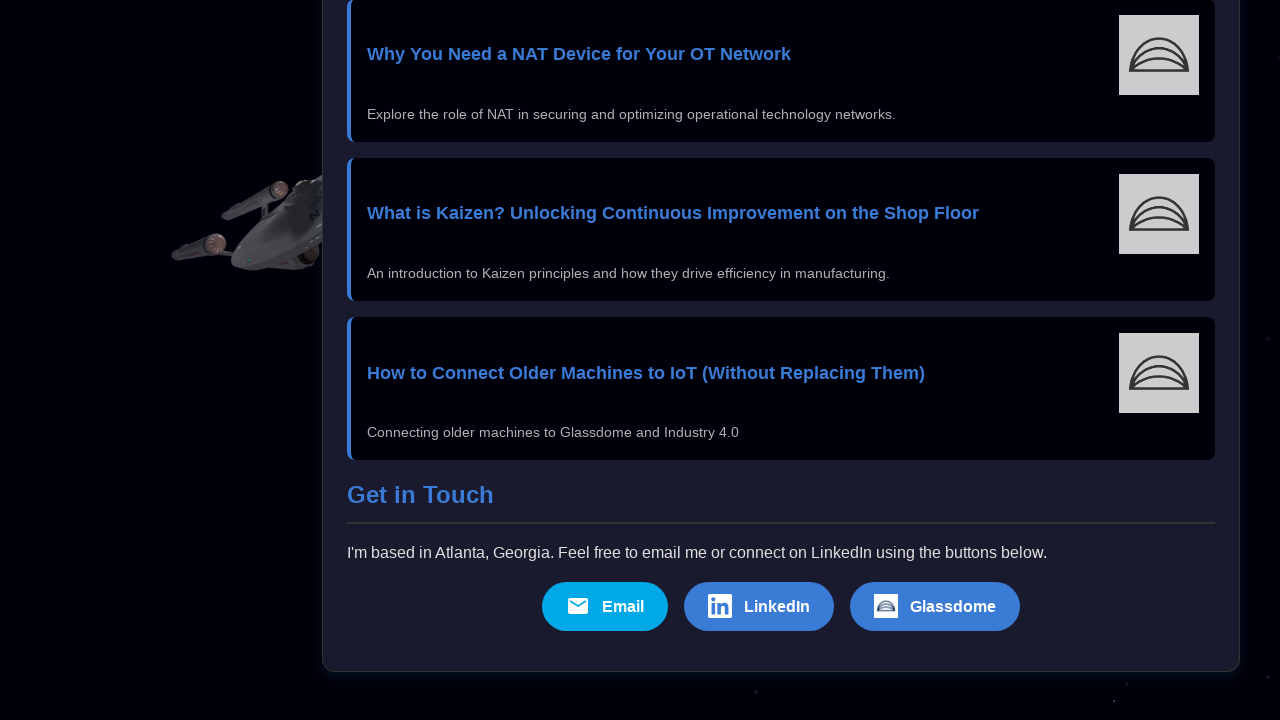

Game loop iteration 4/20: Waited 50ms between shots
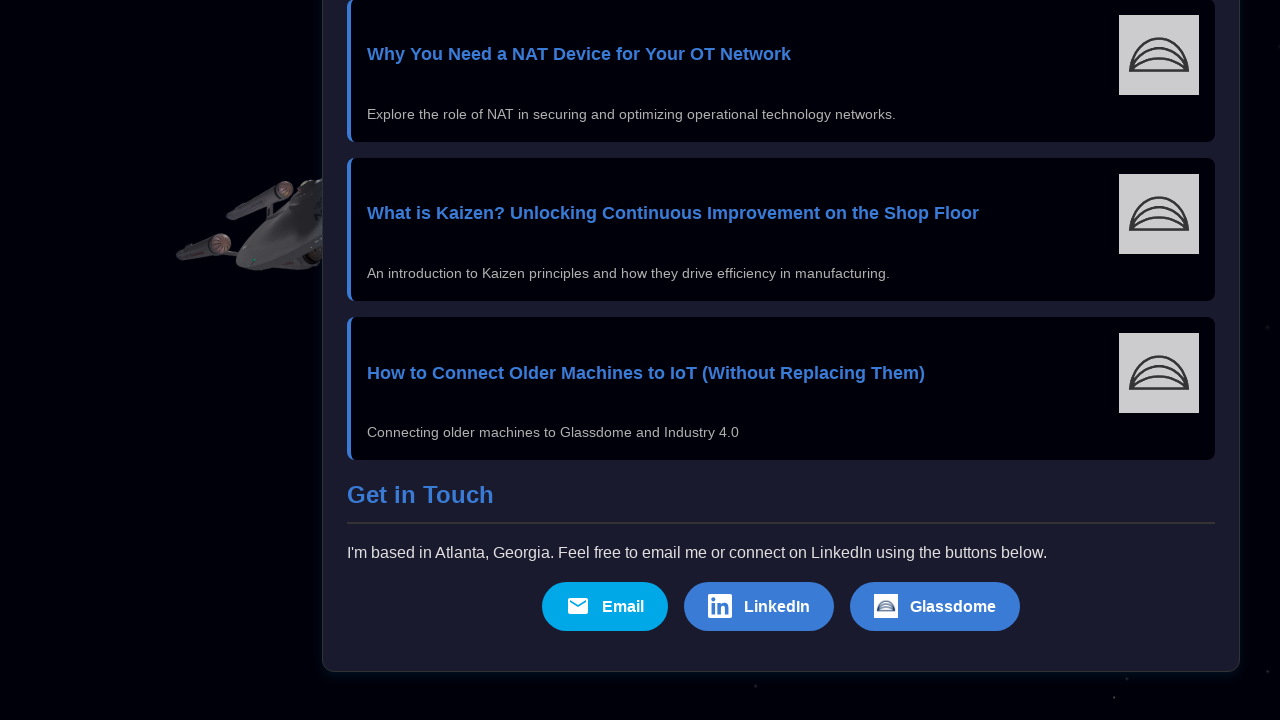

Game loop iteration 4/20: Pressed Space to shoot (second shot)
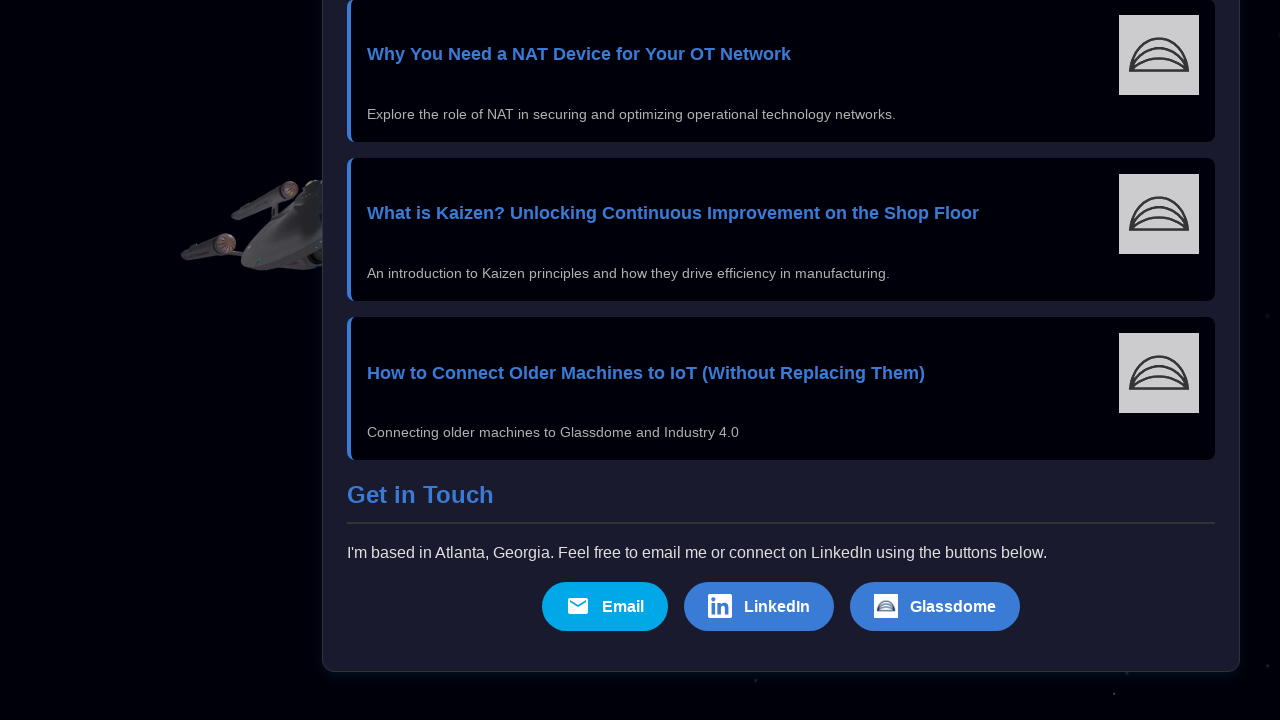

Game loop iteration 4/20: Waited 50ms between shots
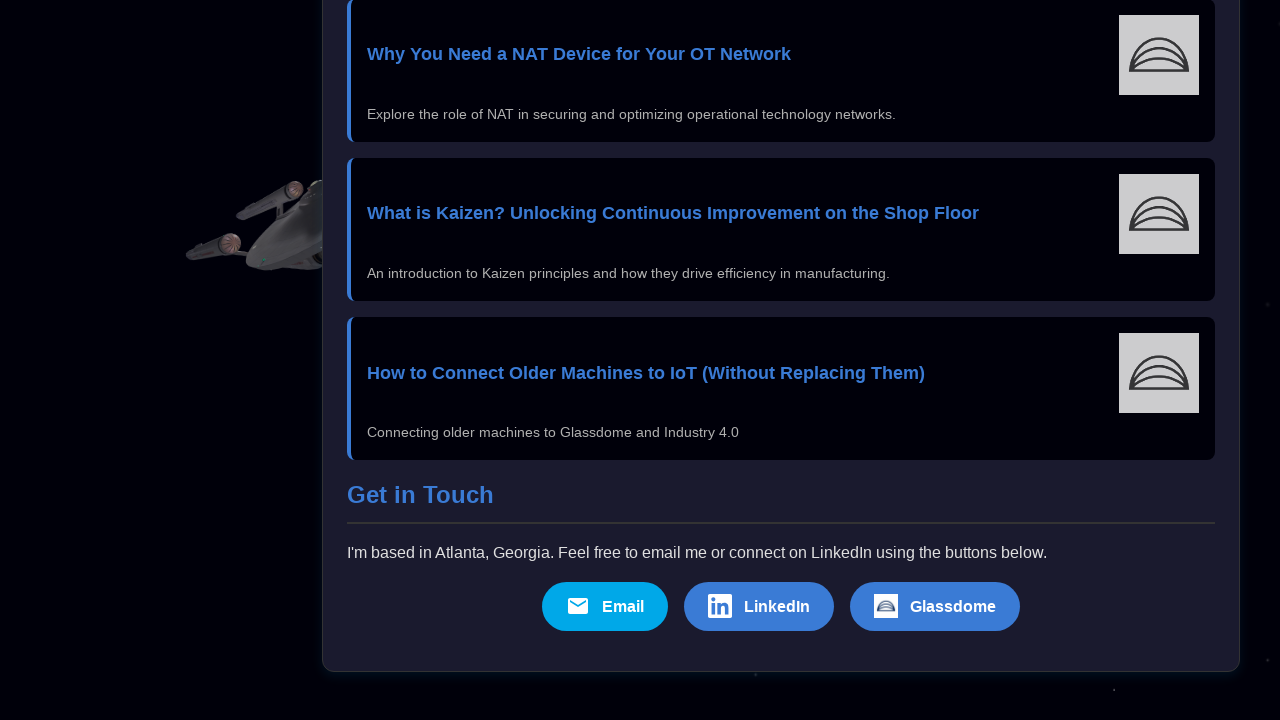

Game loop iteration 4/20: Pressed ArrowRight to move right
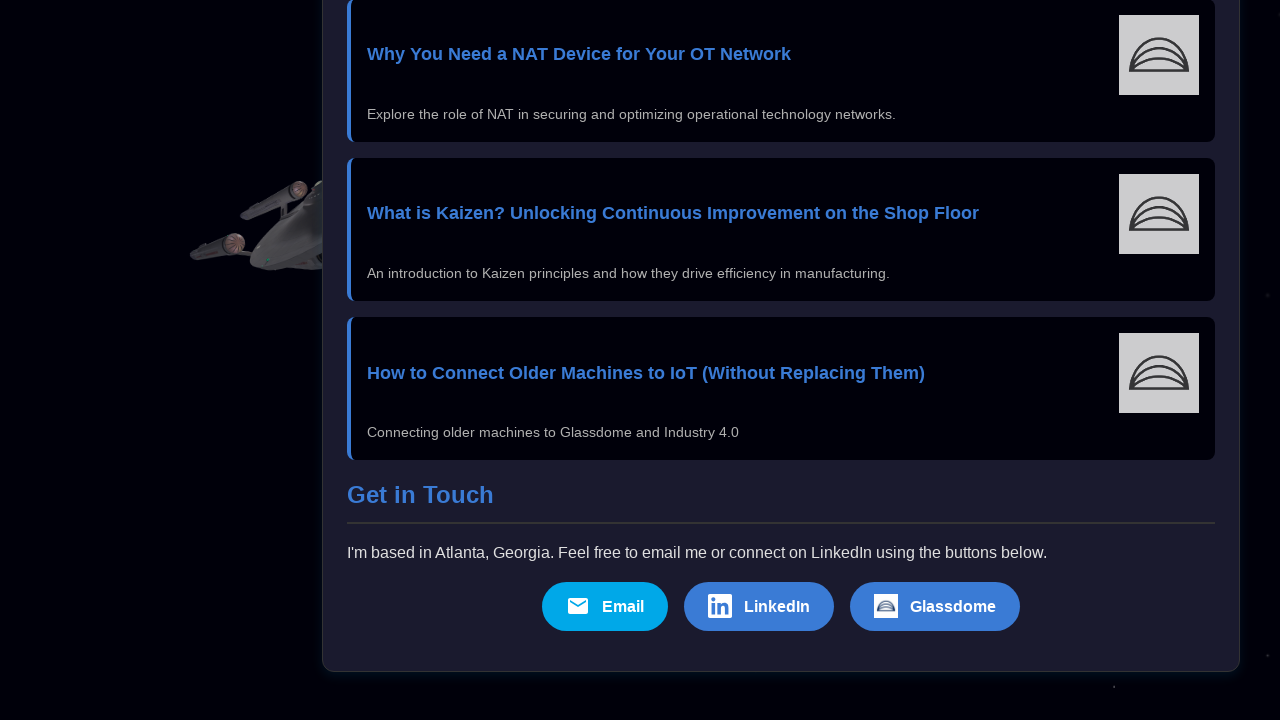

Game loop iteration 4/20: Waited 30ms during right movement
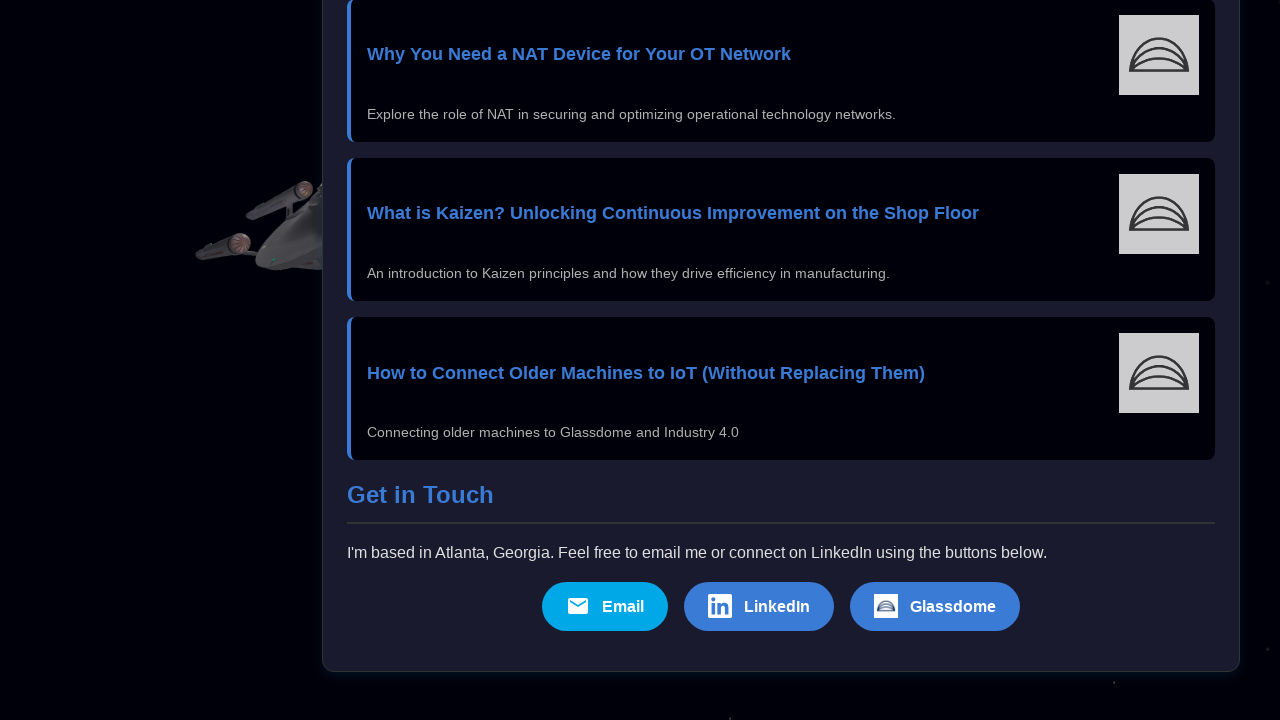

Game loop iteration 4/20: Released ArrowRight key
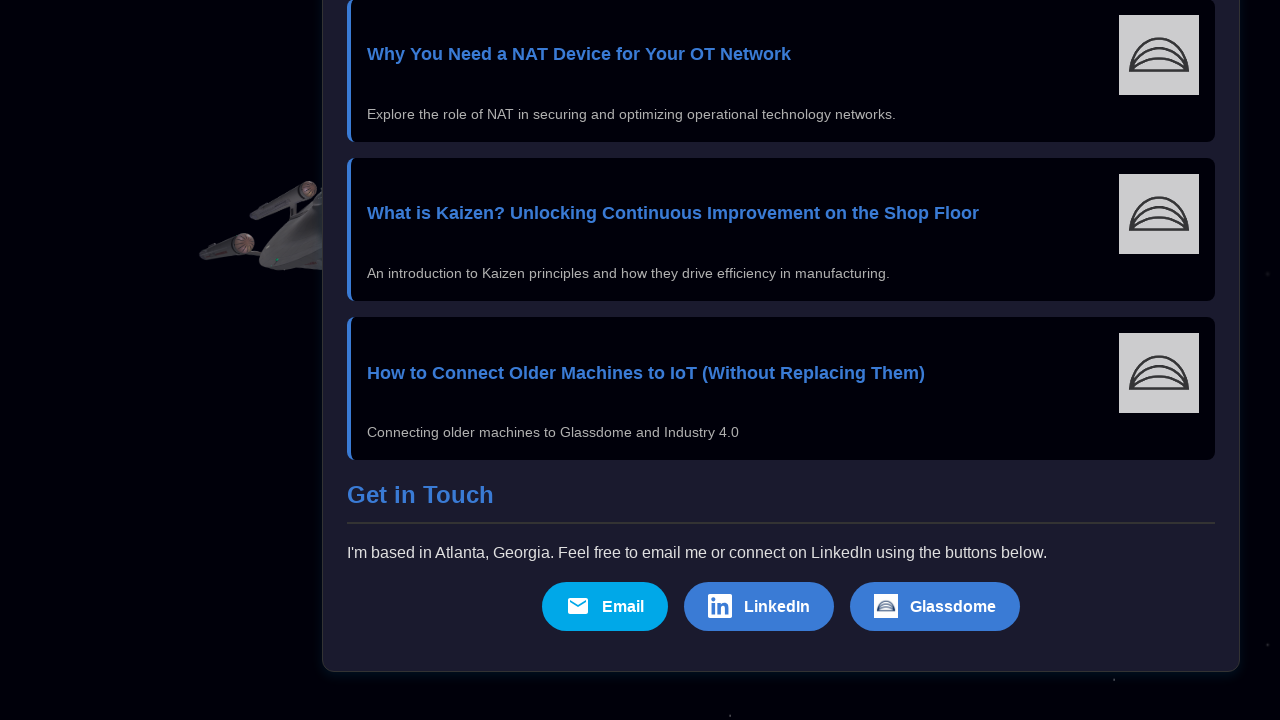

Game loop iteration 4/20: Pressed Space to shoot (final shot)
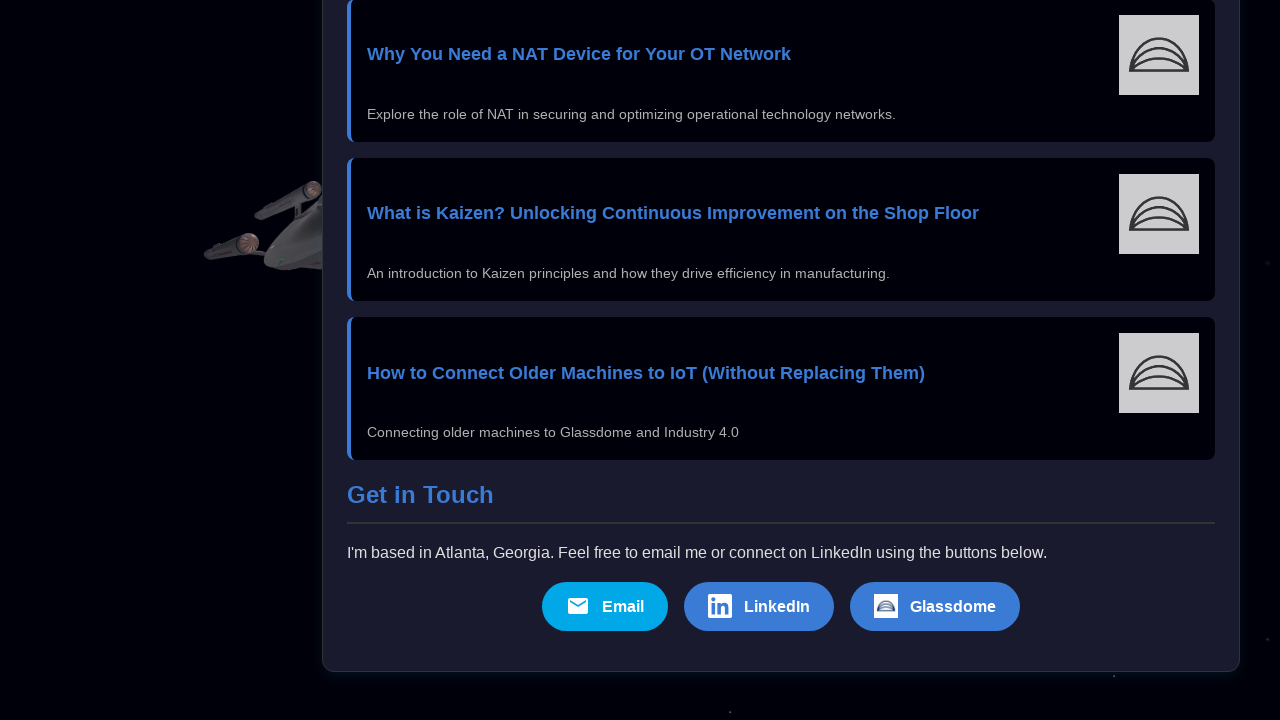

Game loop iteration 4/20: Waited 50ms after final shot
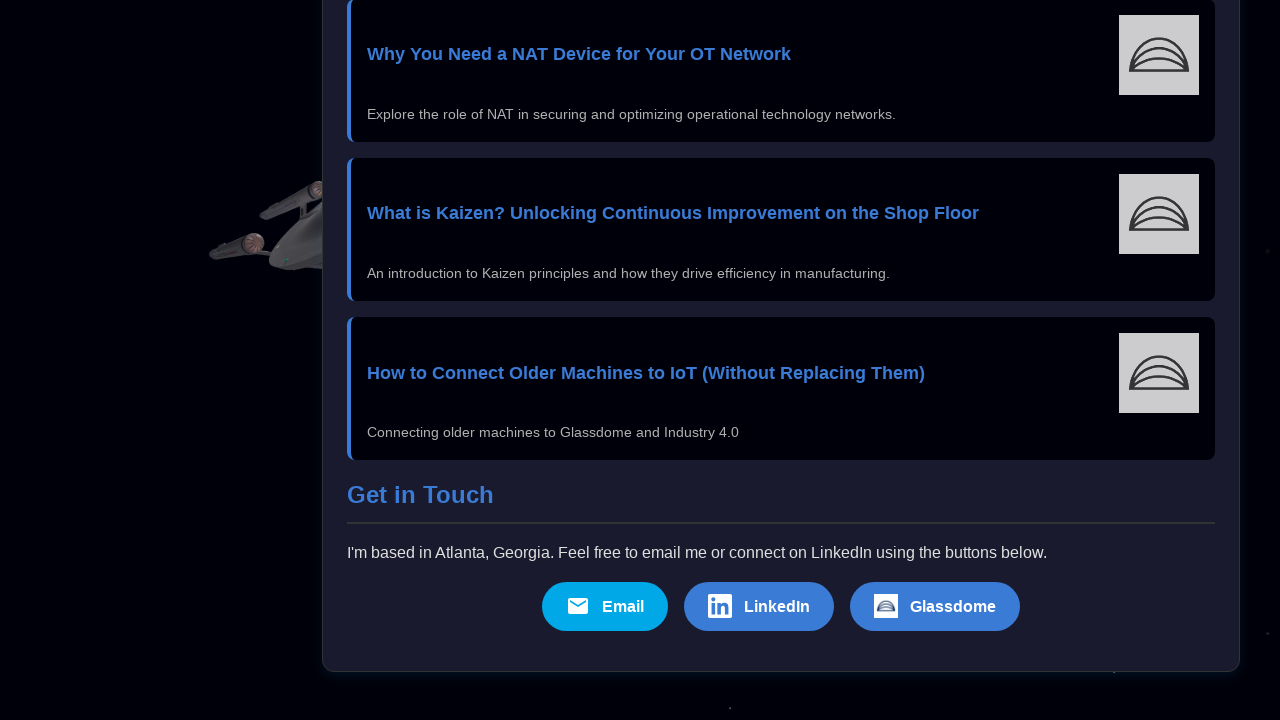

Game loop iteration 5/20: Pressed Space to shoot (first shot)
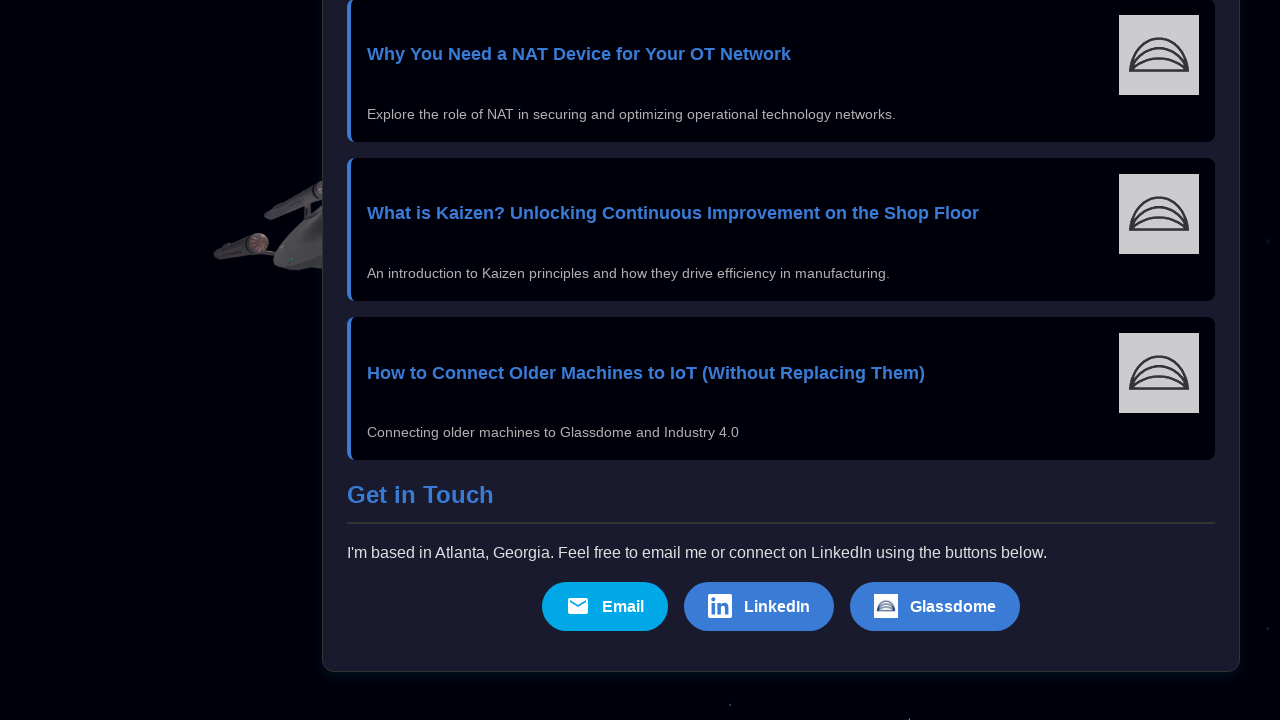

Game loop iteration 5/20: Waited 50ms between shots
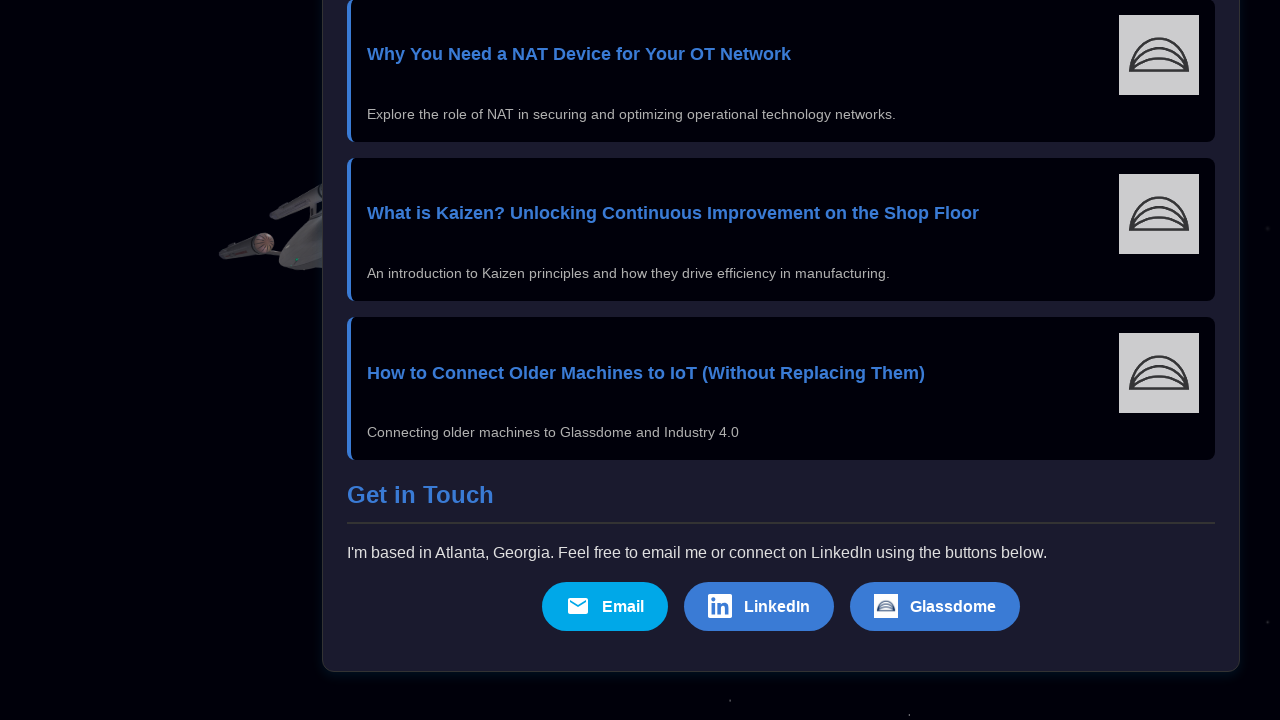

Game loop iteration 5/20: Pressed Space to shoot (second shot)
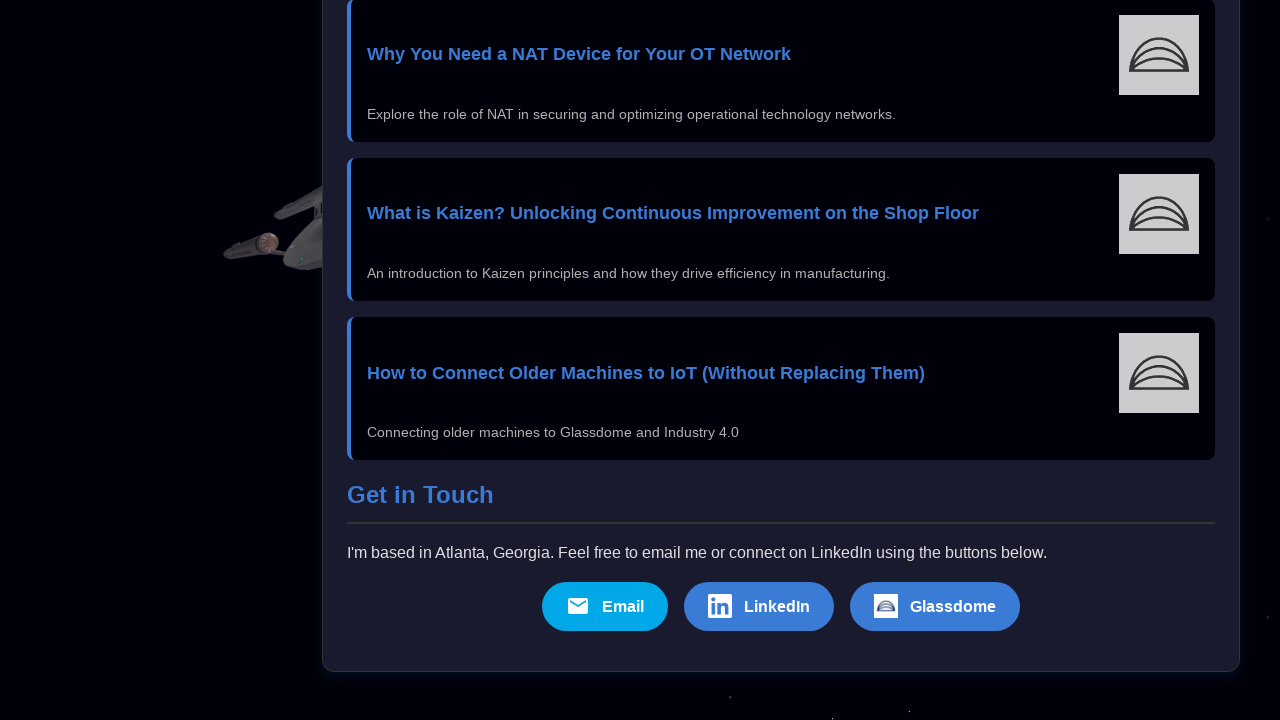

Game loop iteration 5/20: Waited 50ms between shots
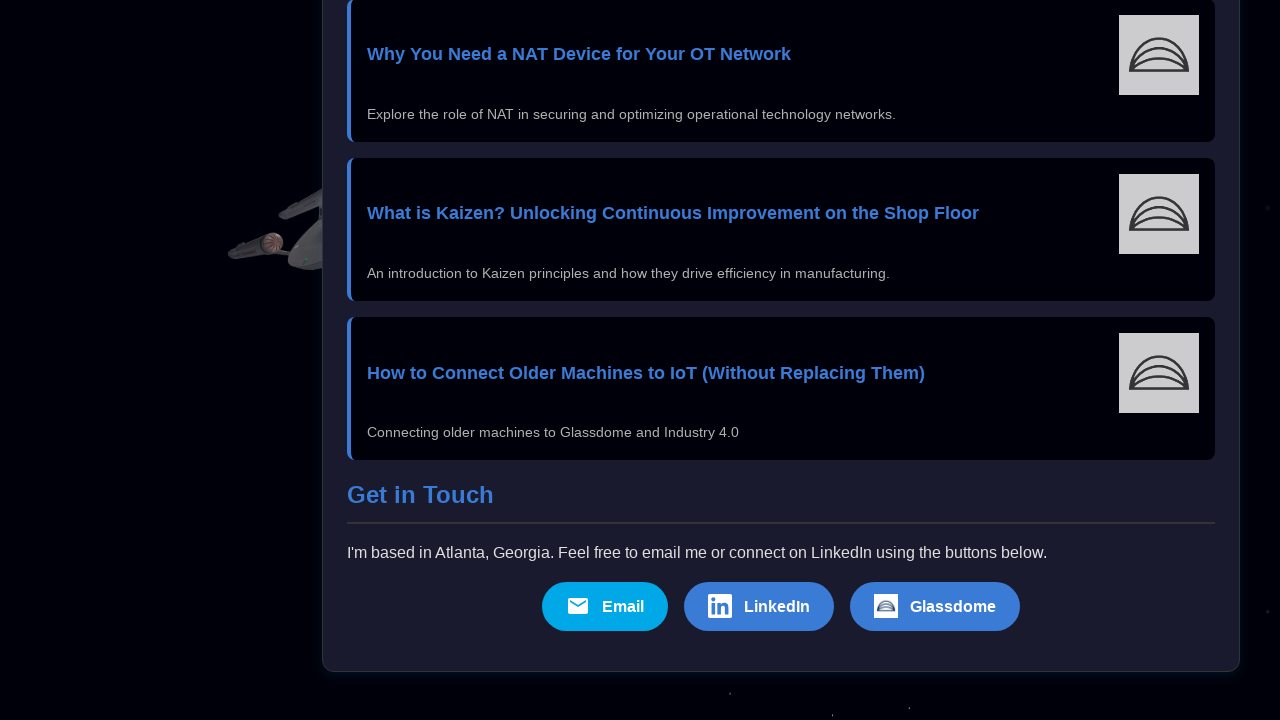

Game loop iteration 5/20: Pressed ArrowLeft to move left
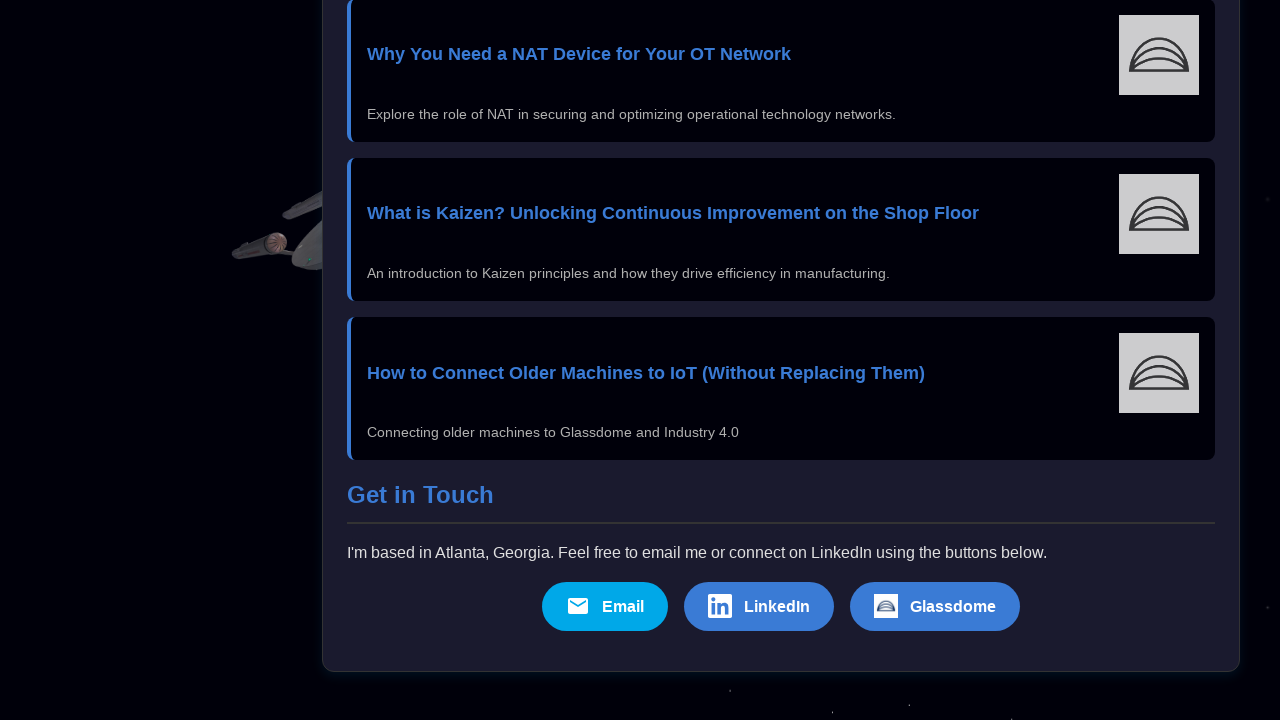

Game loop iteration 5/20: Waited 30ms during left movement
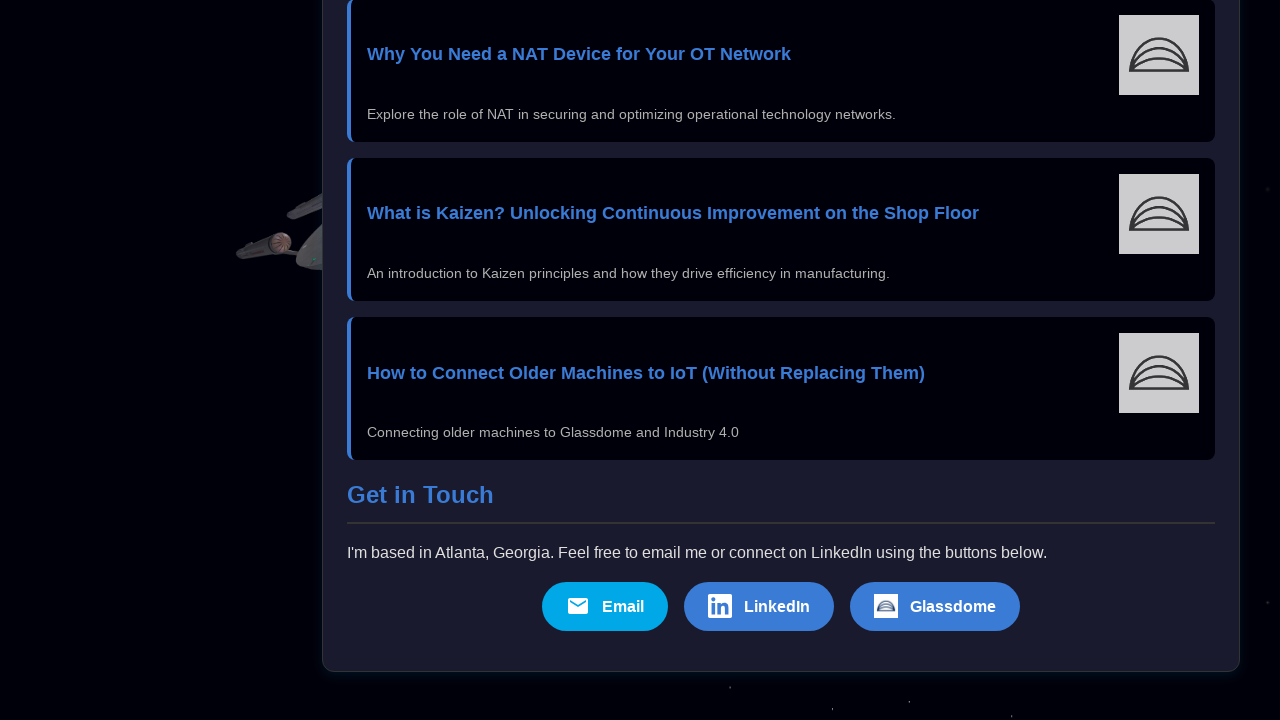

Game loop iteration 5/20: Released ArrowLeft key
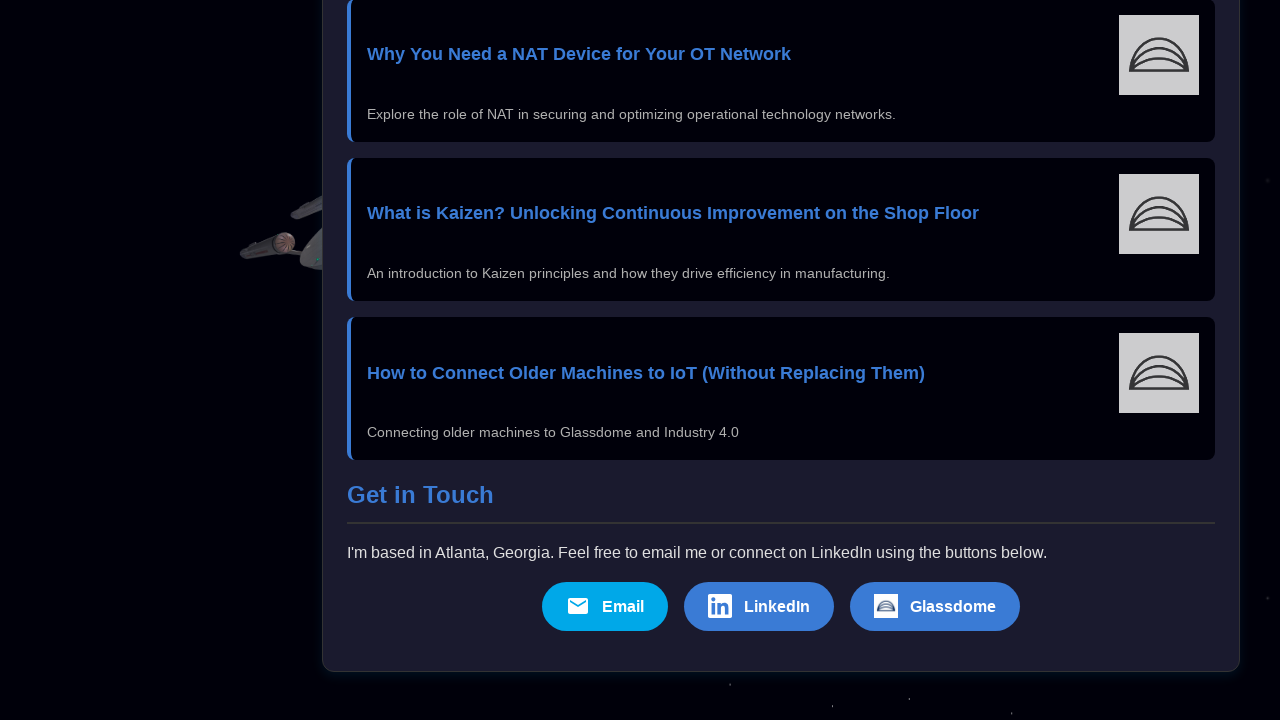

Game loop iteration 5/20: Pressed Space to shoot (final shot)
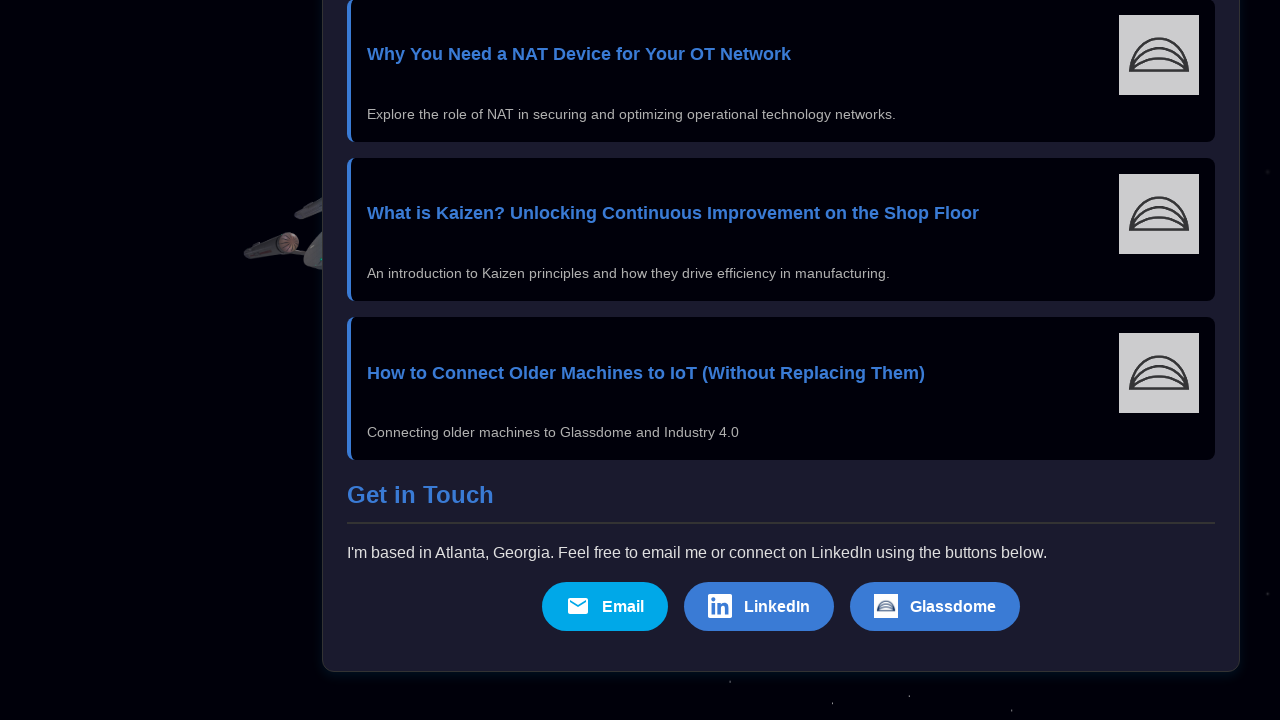

Game loop iteration 5/20: Waited 50ms after final shot
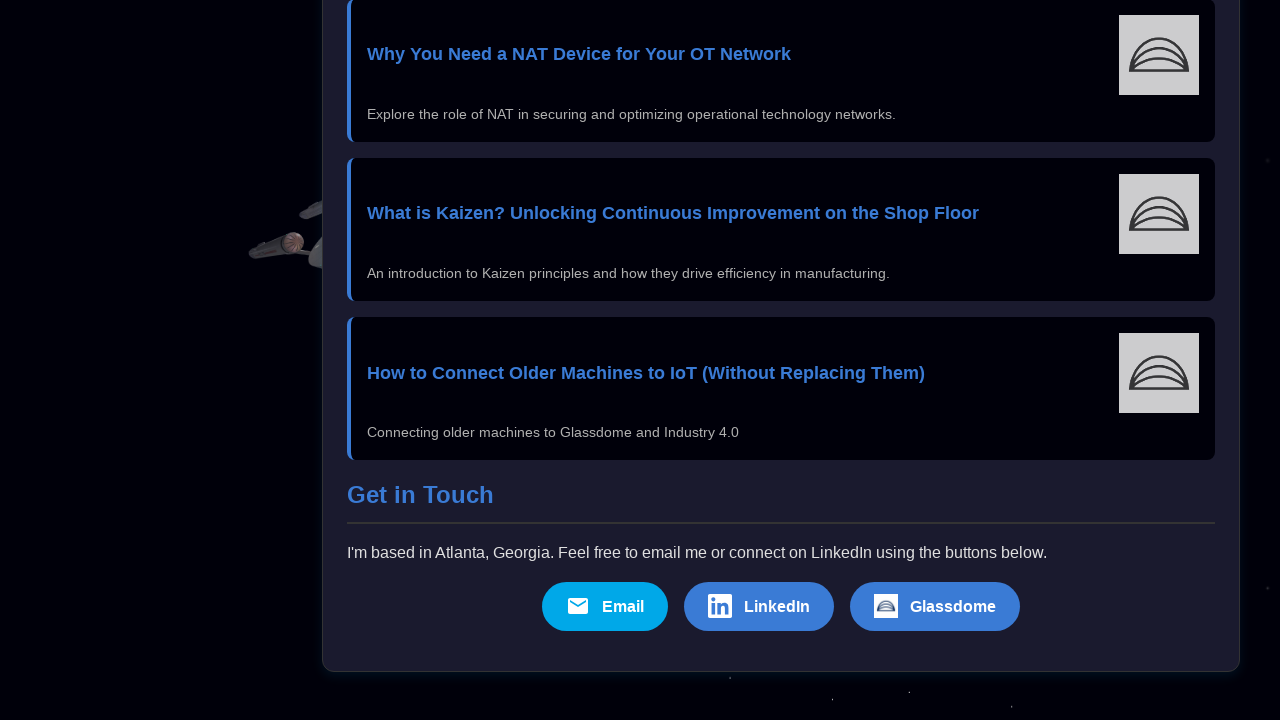

Game loop iteration 6/20: Pressed Space to shoot (first shot)
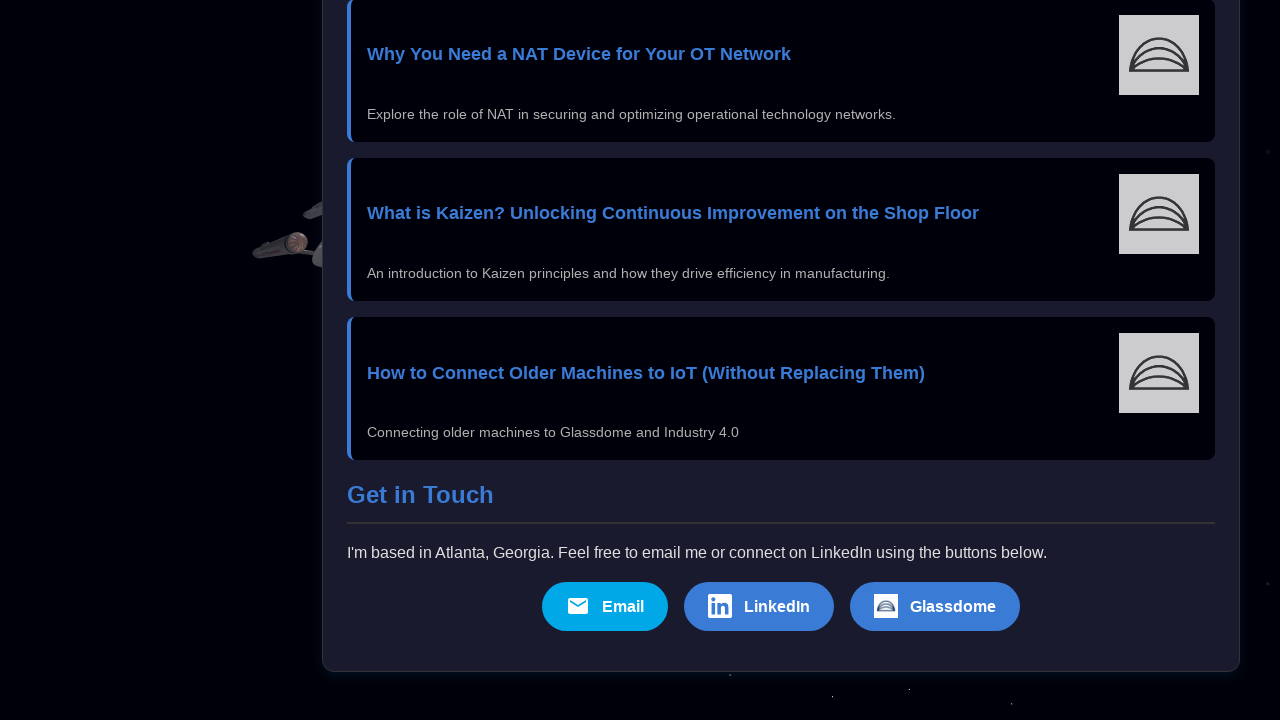

Game loop iteration 6/20: Waited 50ms between shots
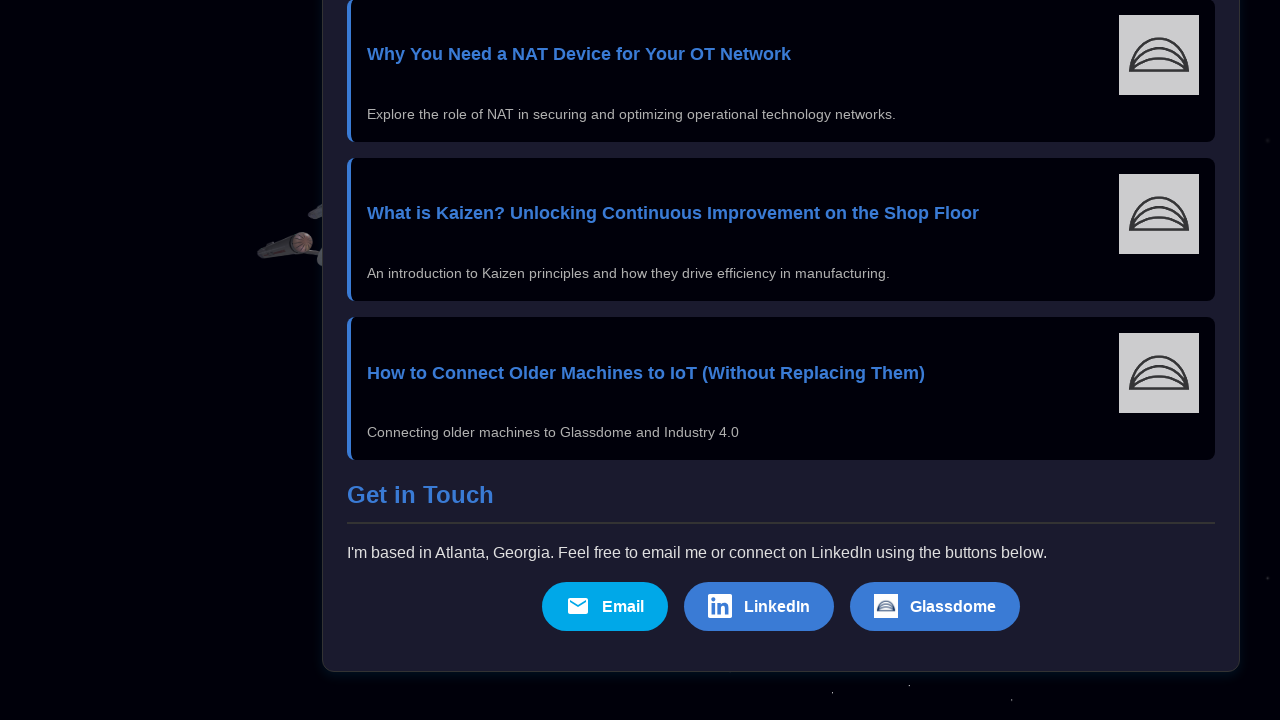

Game loop iteration 6/20: Pressed Space to shoot (second shot)
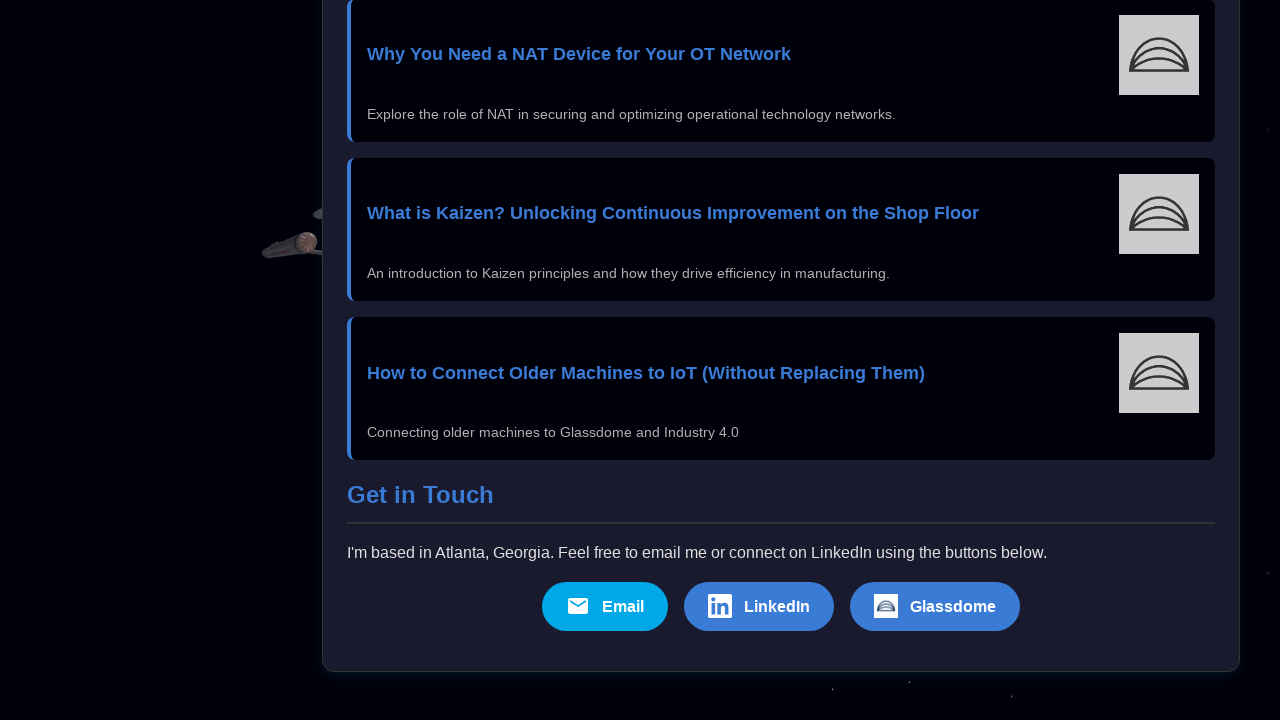

Game loop iteration 6/20: Waited 50ms between shots
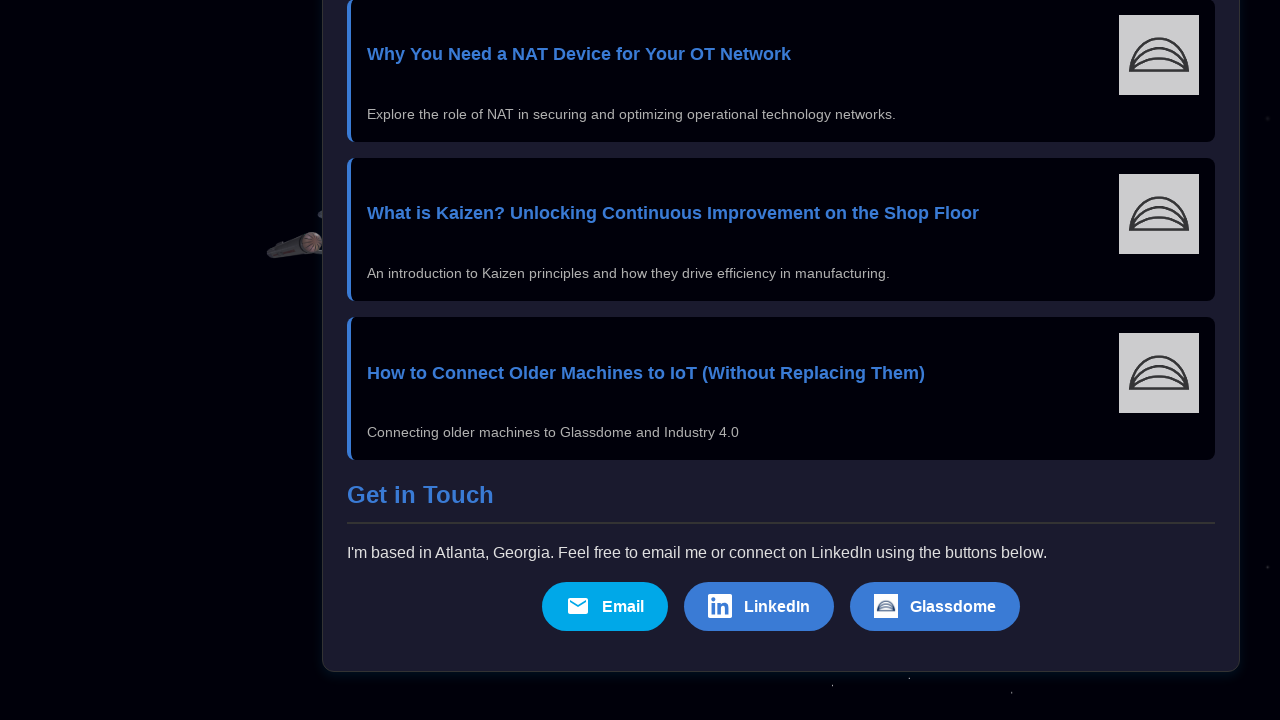

Game loop iteration 6/20: Pressed ArrowRight to move right
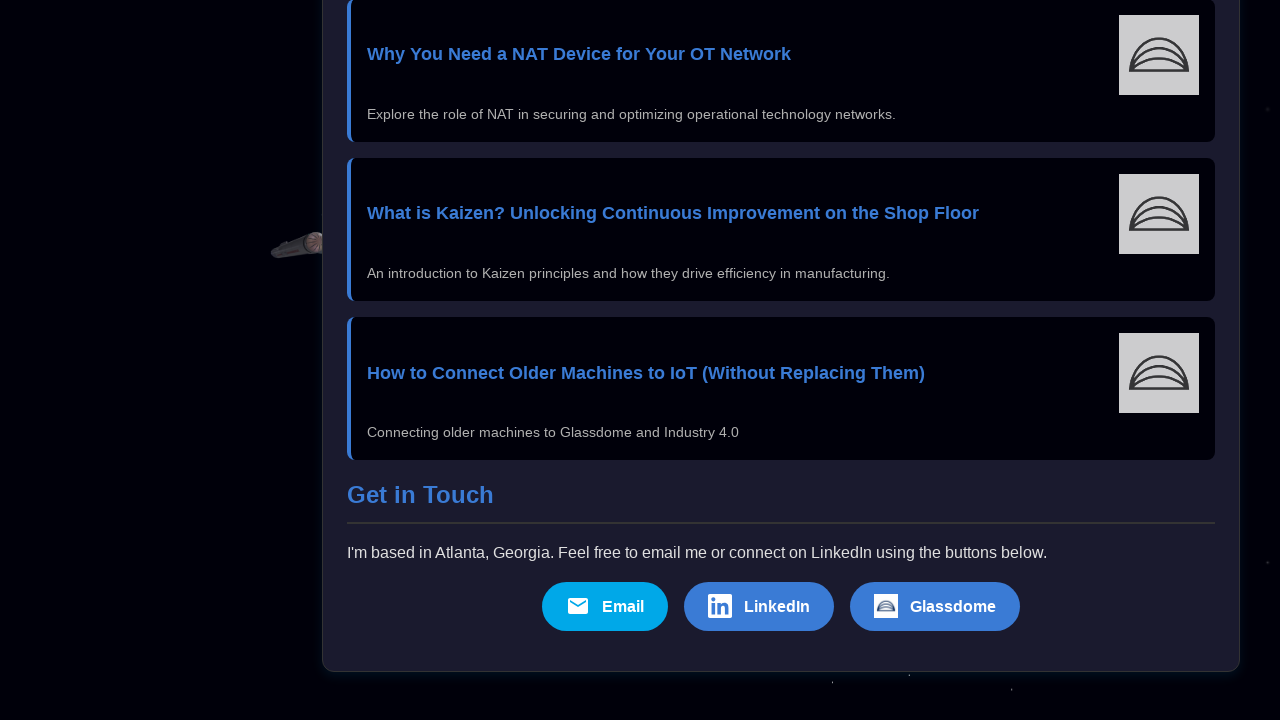

Game loop iteration 6/20: Waited 30ms during right movement
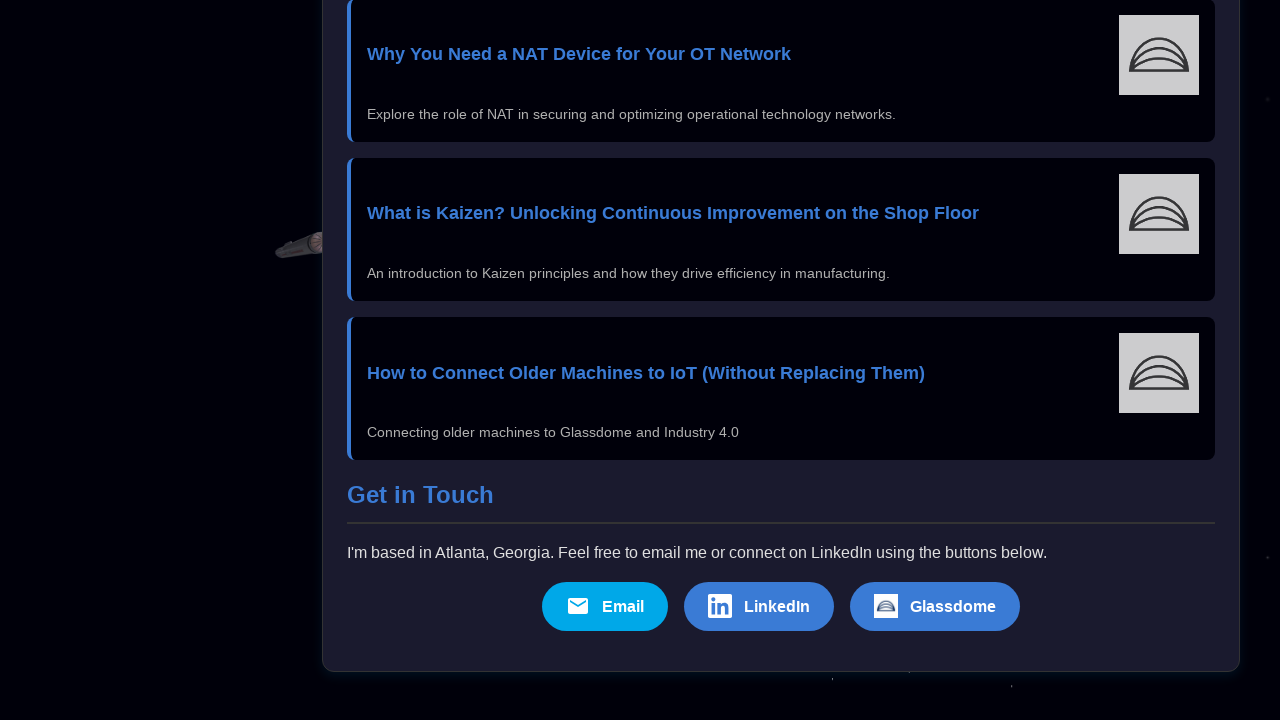

Game loop iteration 6/20: Released ArrowRight key
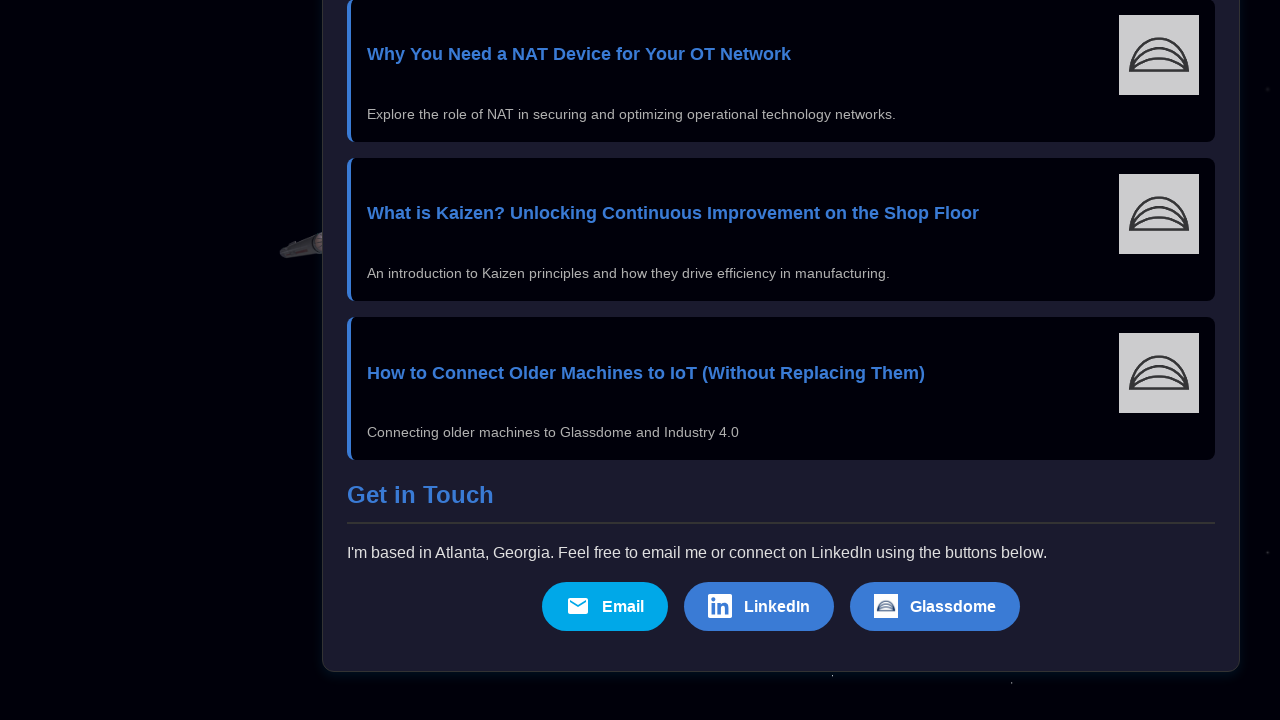

Game loop iteration 6/20: Pressed Space to shoot (final shot)
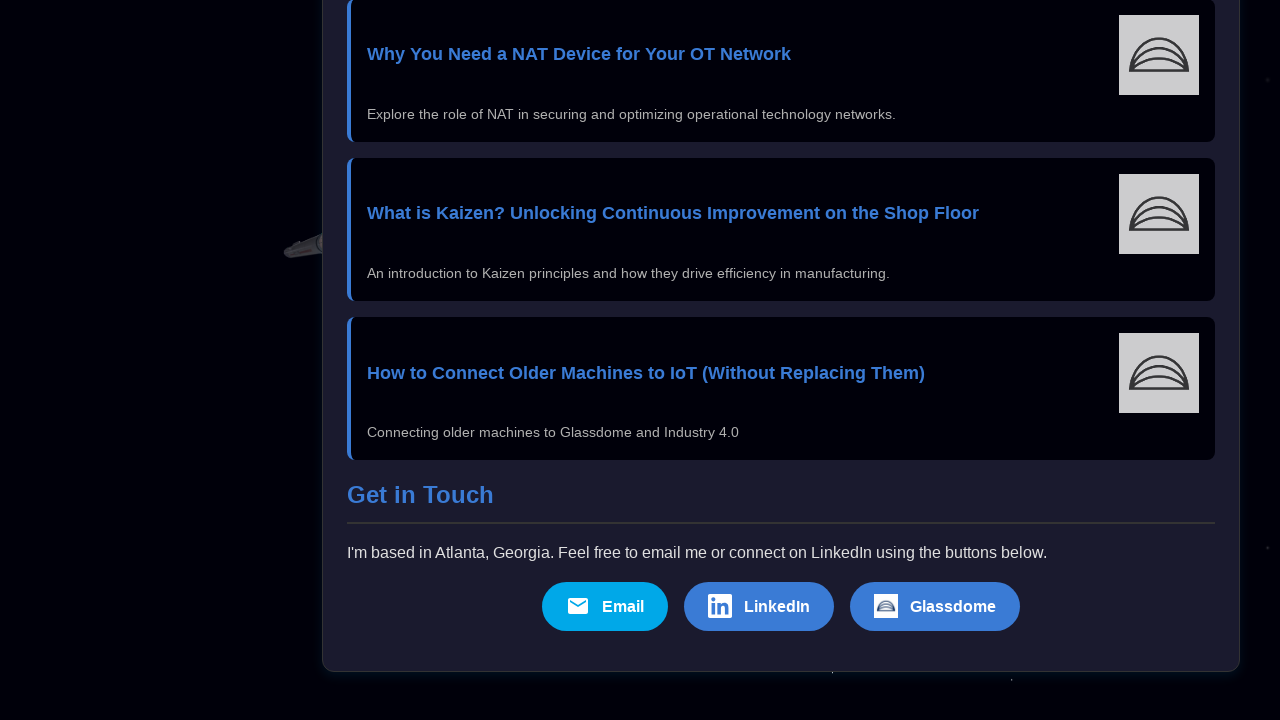

Game loop iteration 6/20: Waited 50ms after final shot
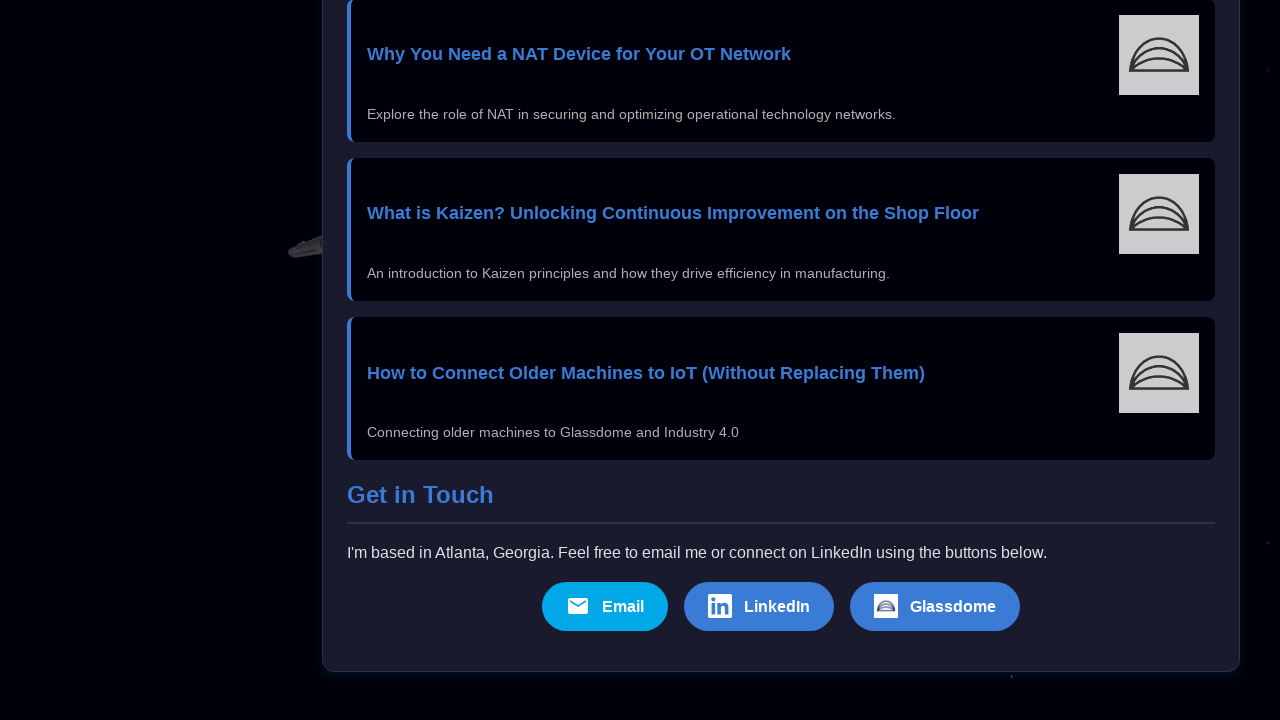

Game loop iteration 7/20: Pressed Space to shoot (first shot)
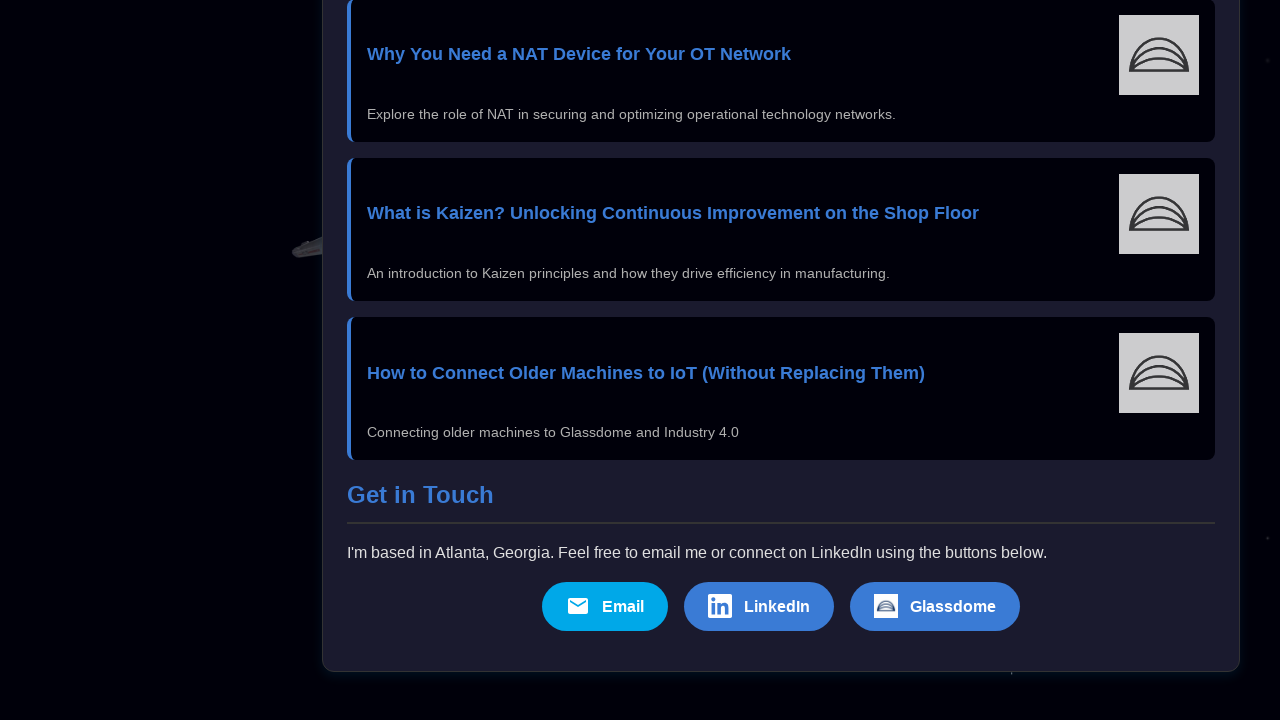

Game loop iteration 7/20: Waited 50ms between shots
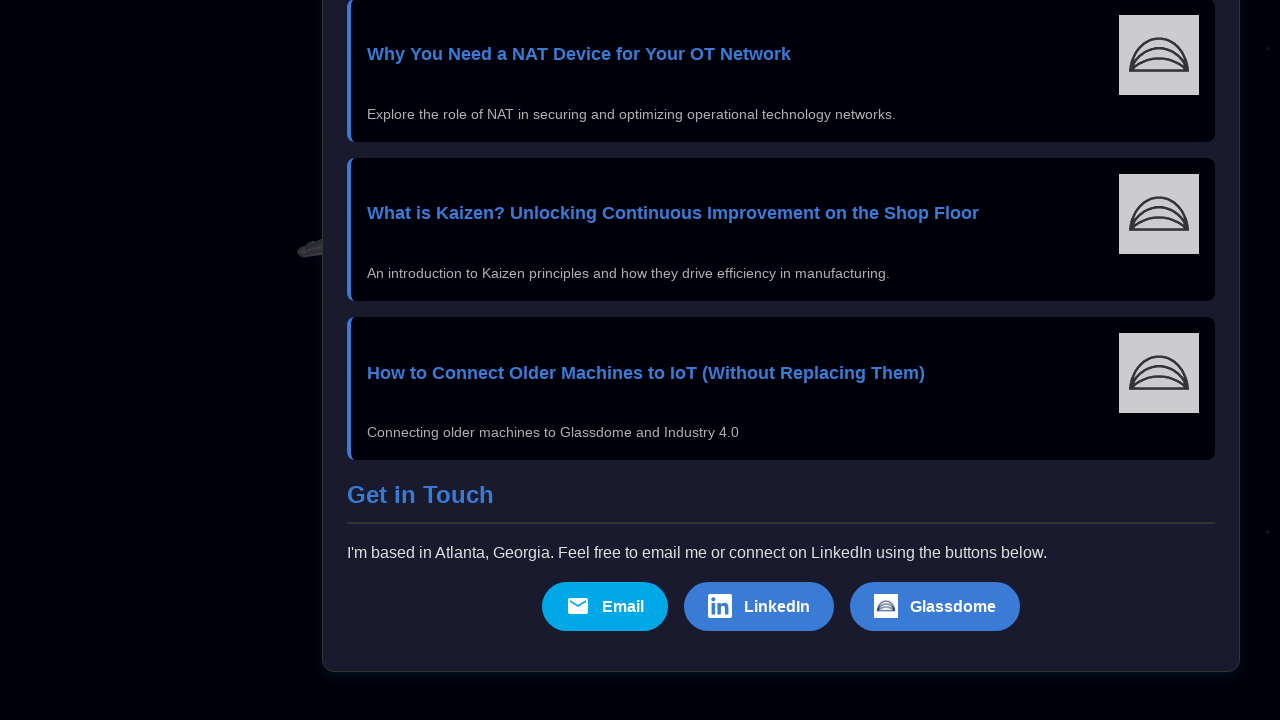

Game loop iteration 7/20: Pressed Space to shoot (second shot)
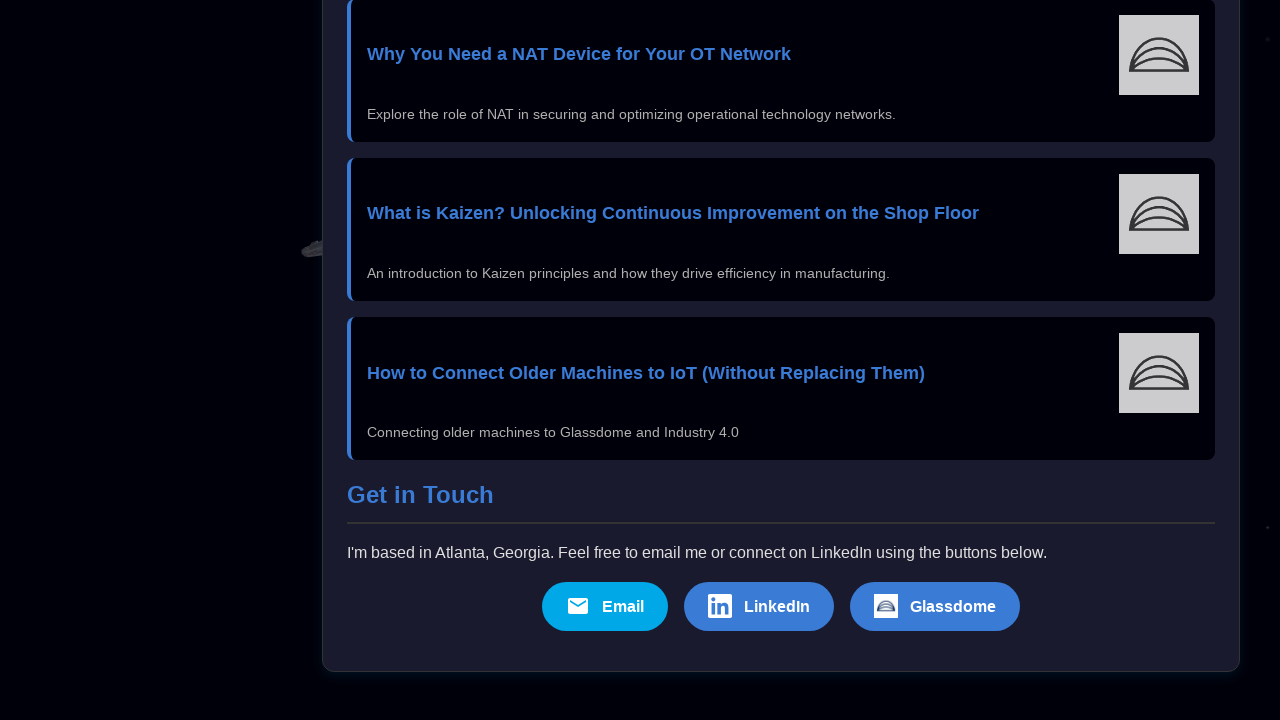

Game loop iteration 7/20: Waited 50ms between shots
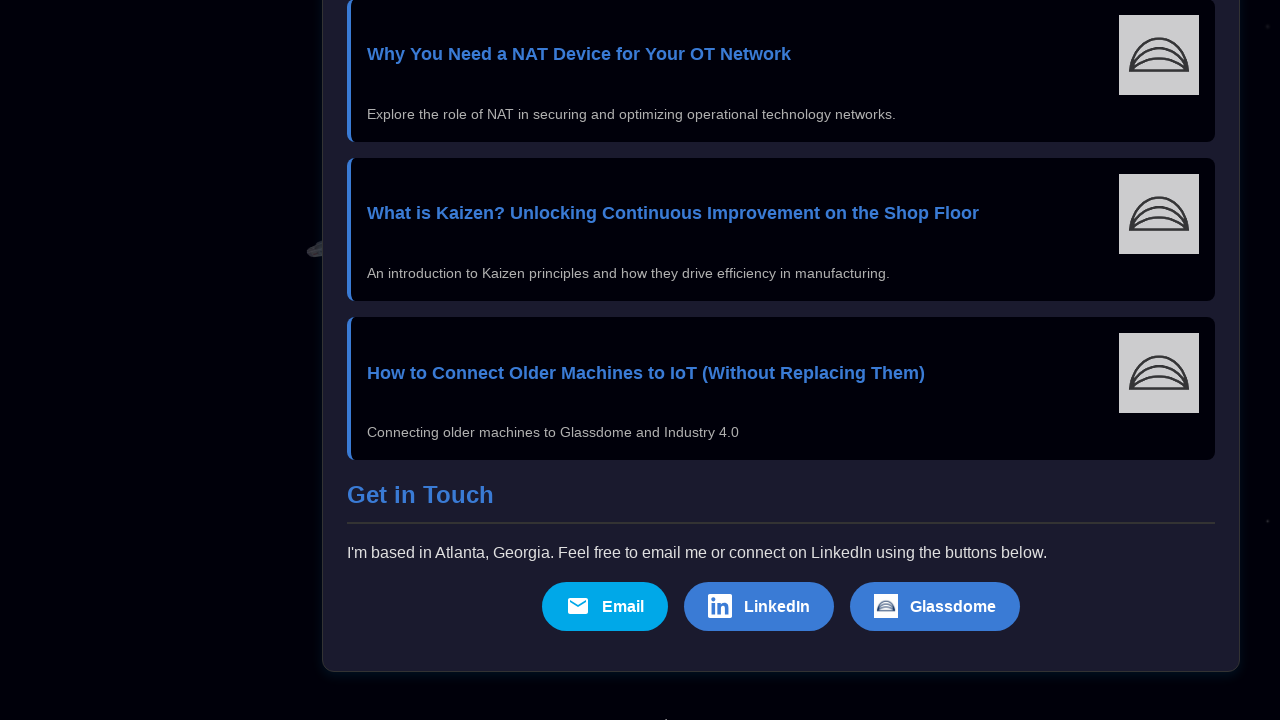

Game loop iteration 7/20: Pressed ArrowLeft to move left
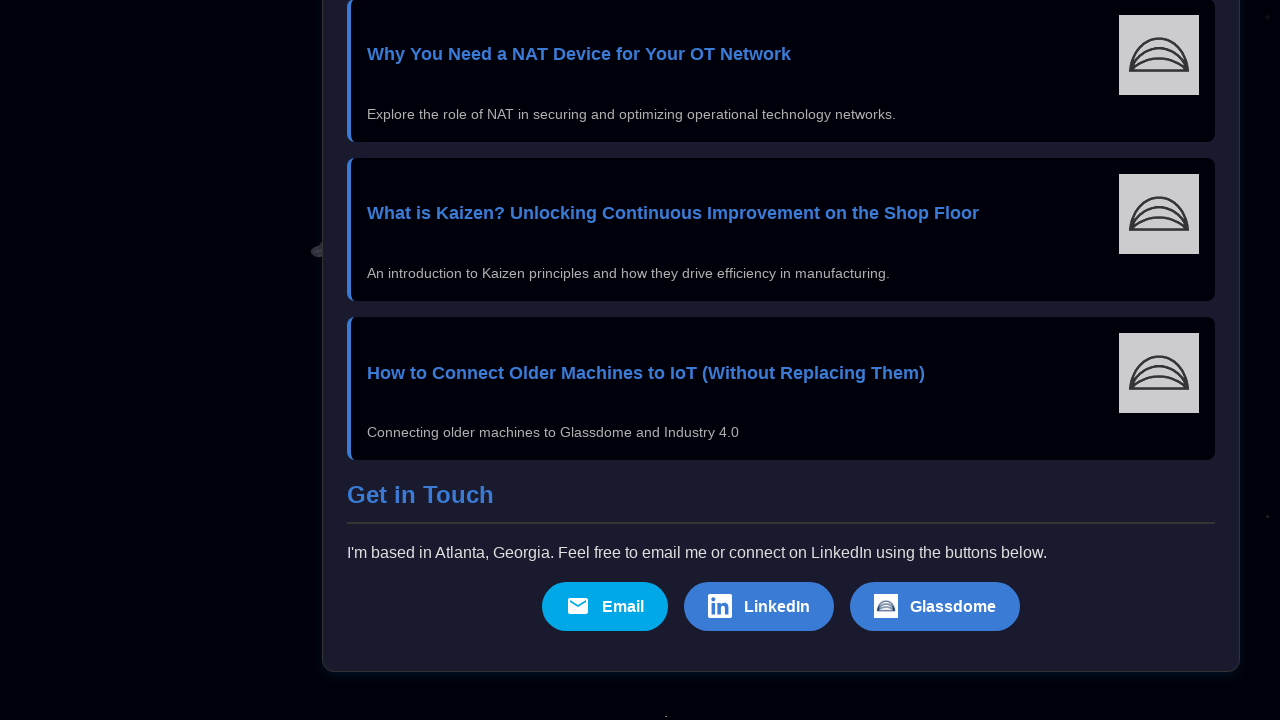

Game loop iteration 7/20: Waited 30ms during left movement
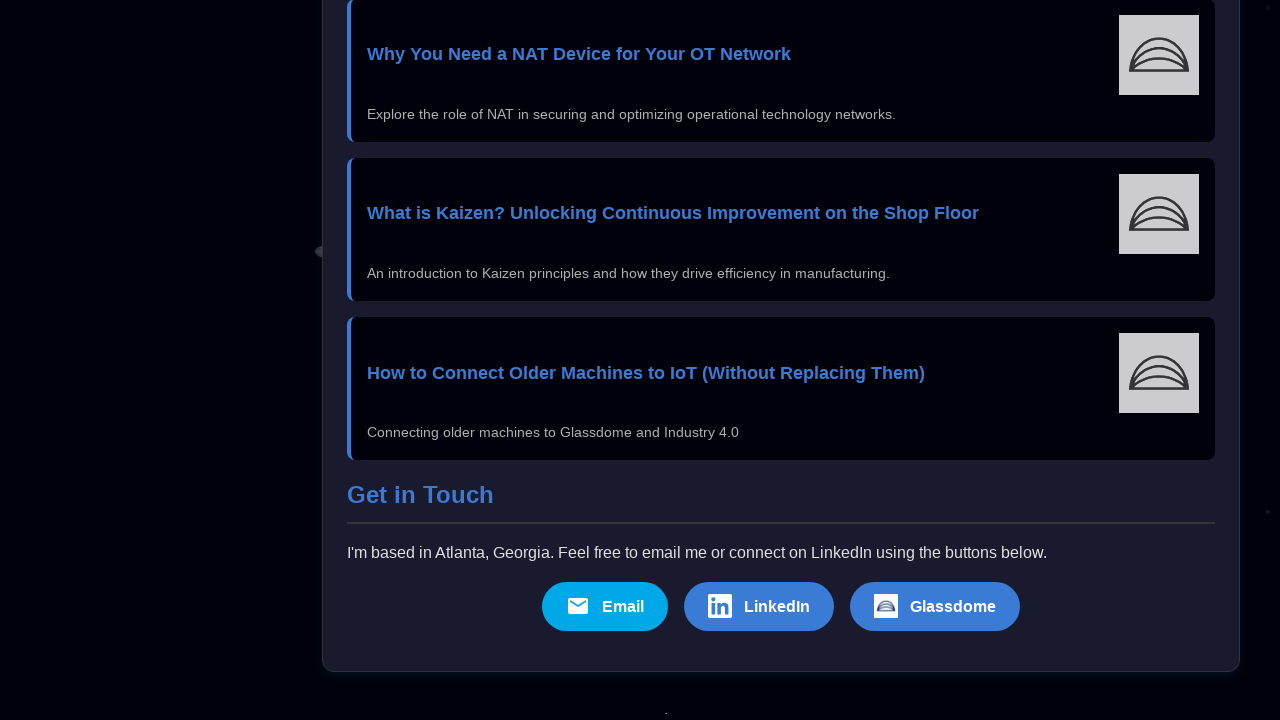

Game loop iteration 7/20: Released ArrowLeft key
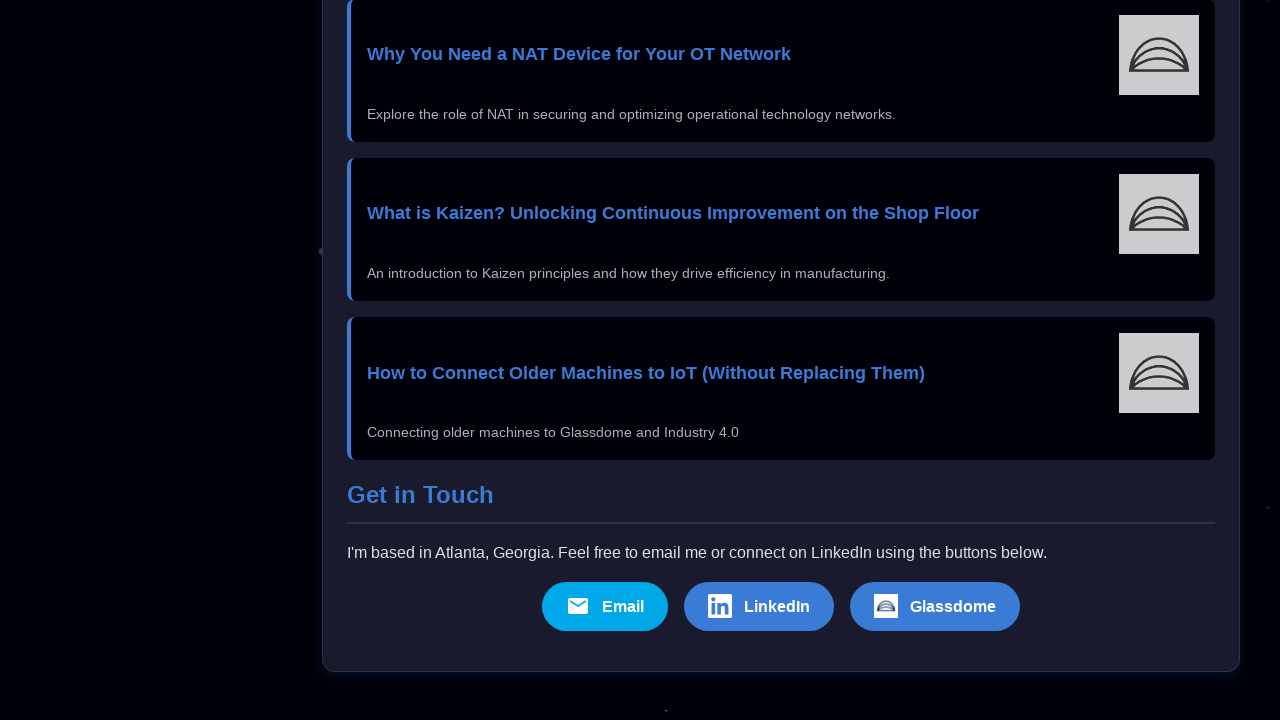

Game loop iteration 7/20: Pressed Space to shoot (final shot)
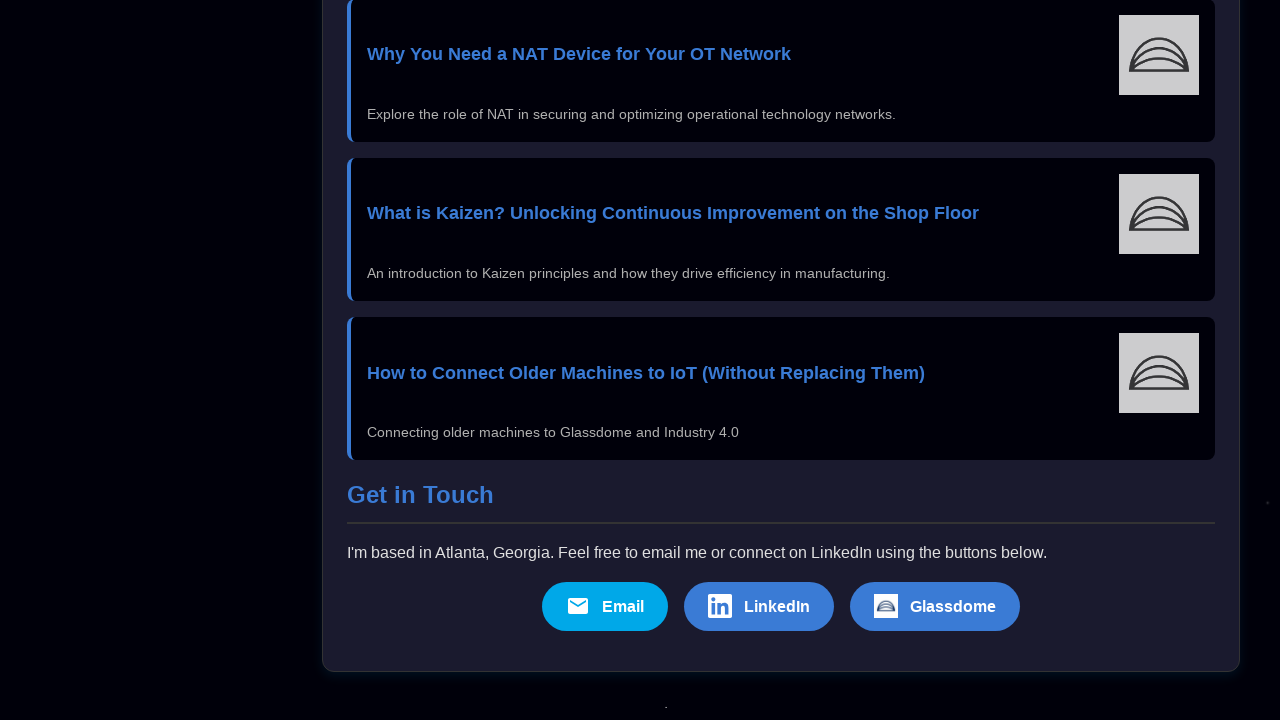

Game loop iteration 7/20: Waited 50ms after final shot
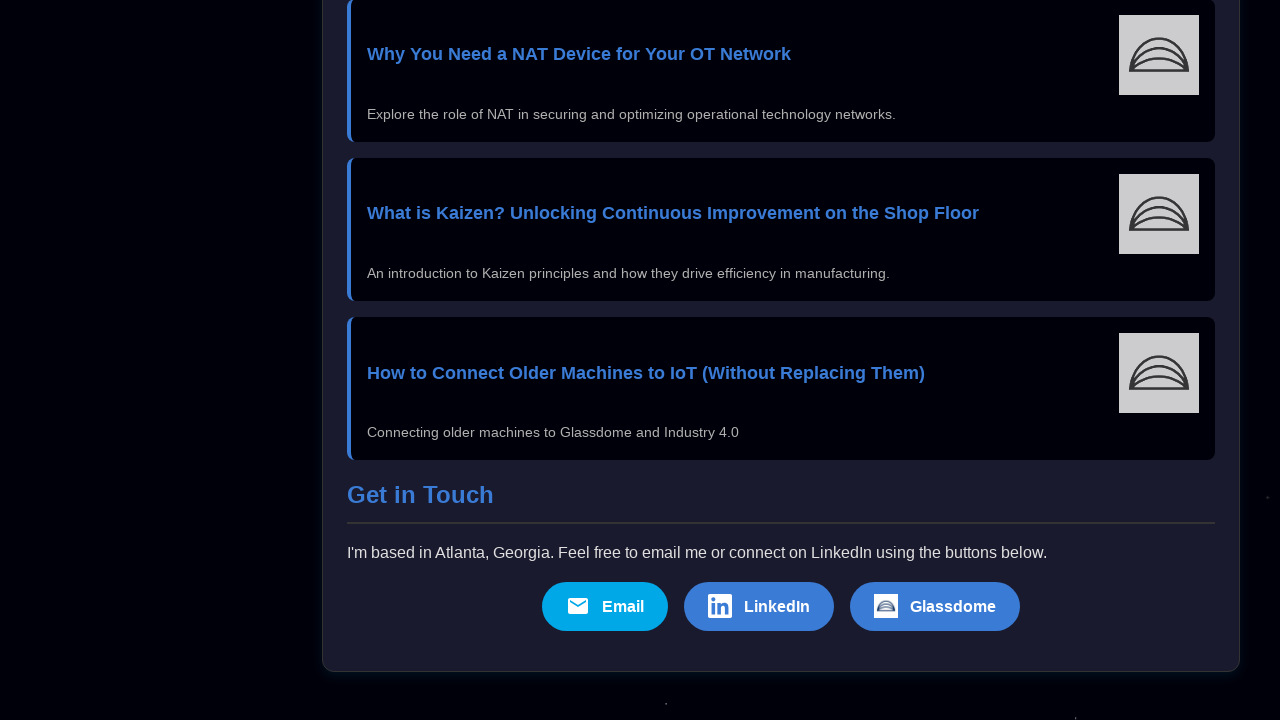

Game loop iteration 8/20: Pressed Space to shoot (first shot)
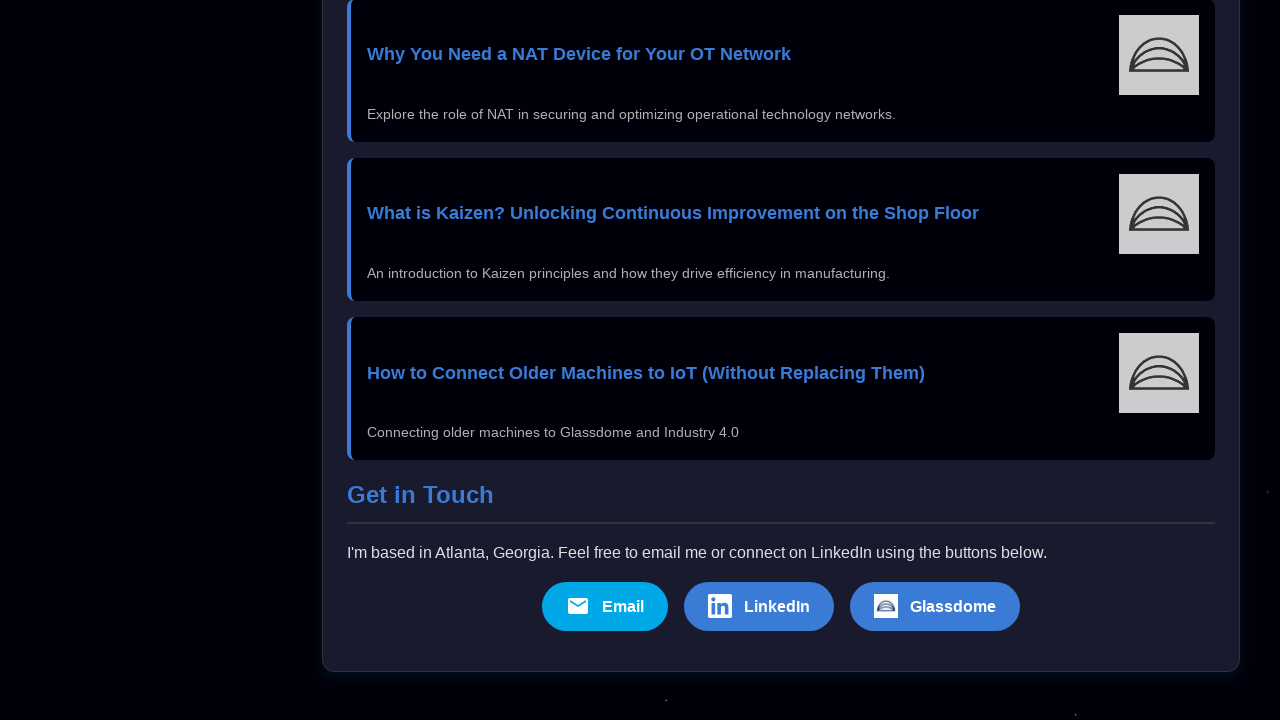

Game loop iteration 8/20: Waited 50ms between shots
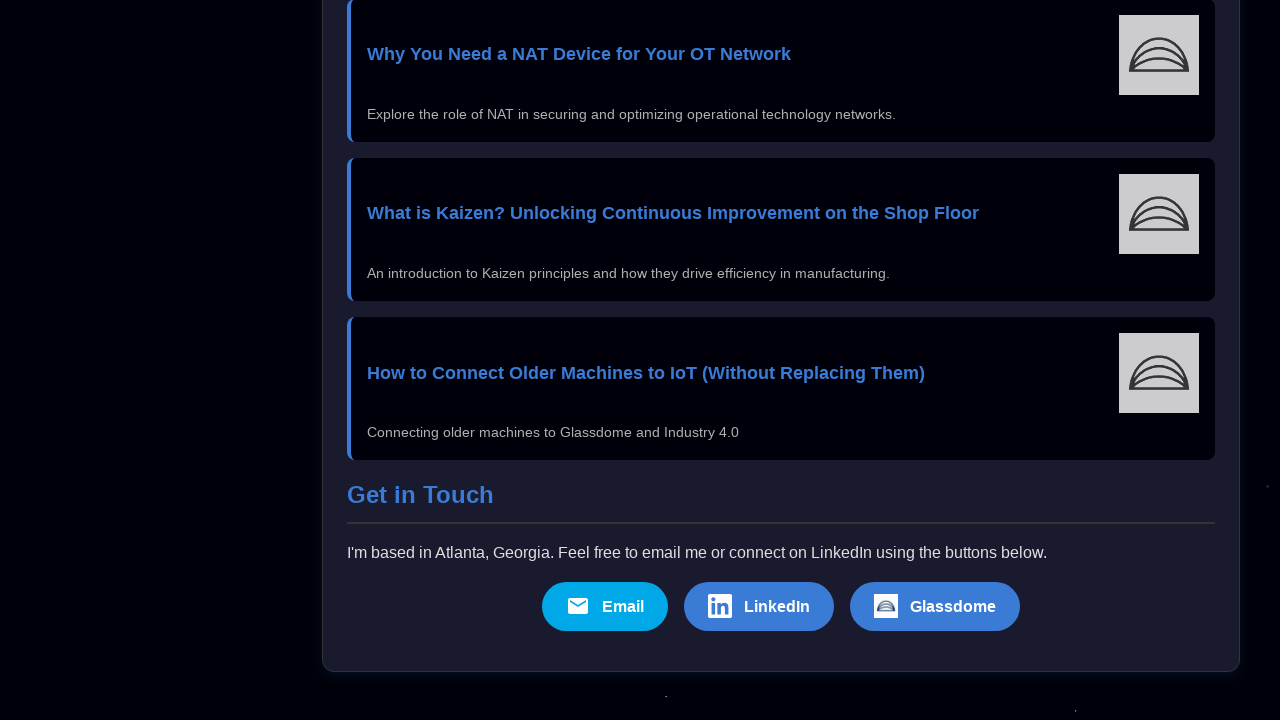

Game loop iteration 8/20: Pressed Space to shoot (second shot)
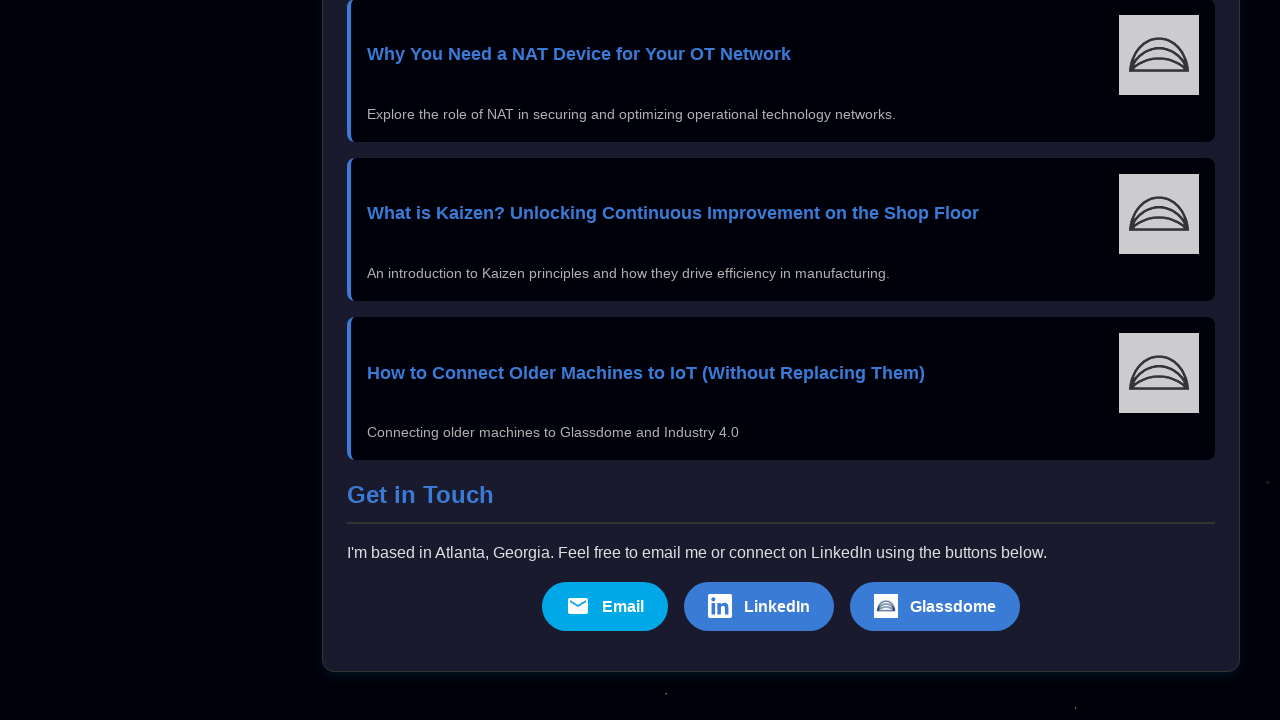

Game loop iteration 8/20: Waited 50ms between shots
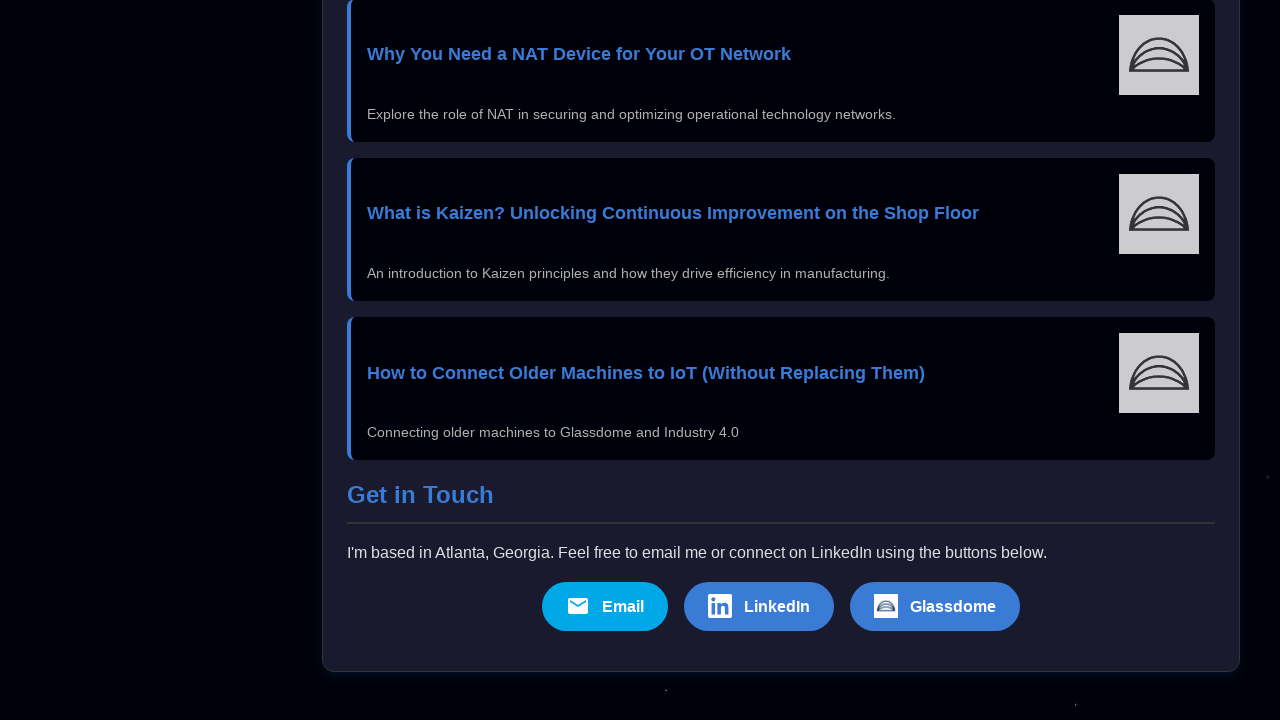

Game loop iteration 8/20: Pressed ArrowRight to move right
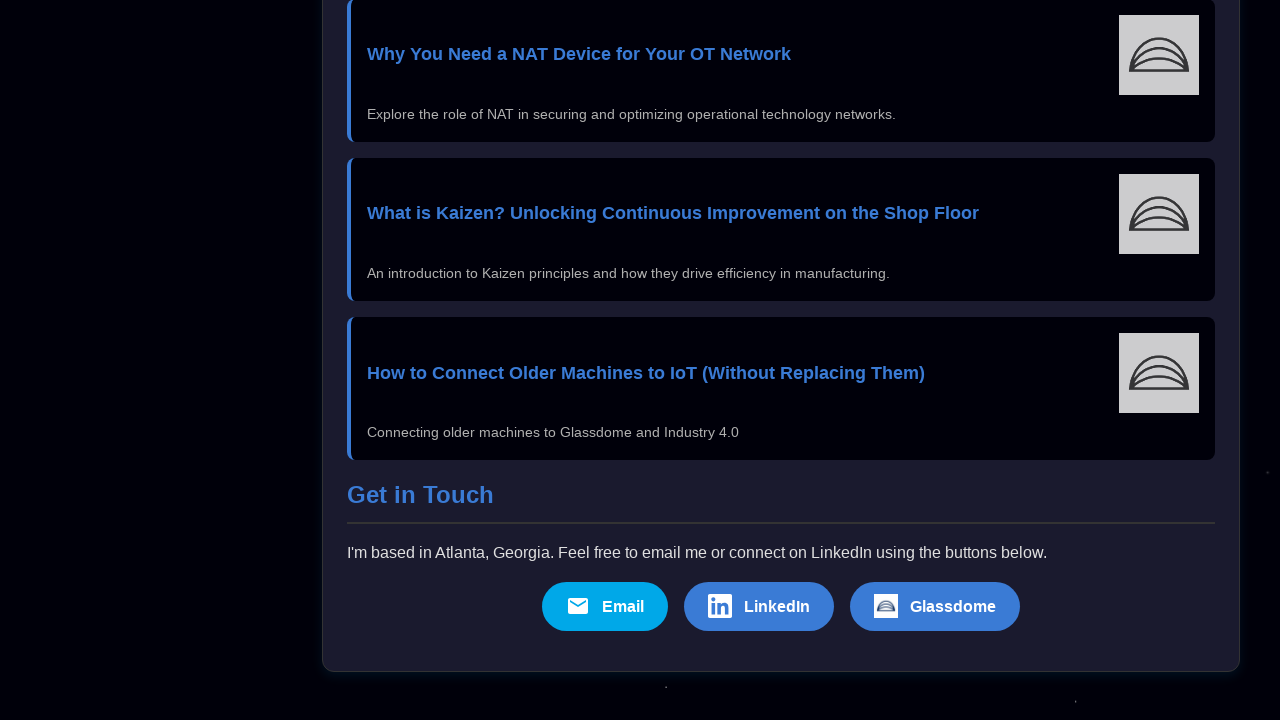

Game loop iteration 8/20: Waited 30ms during right movement
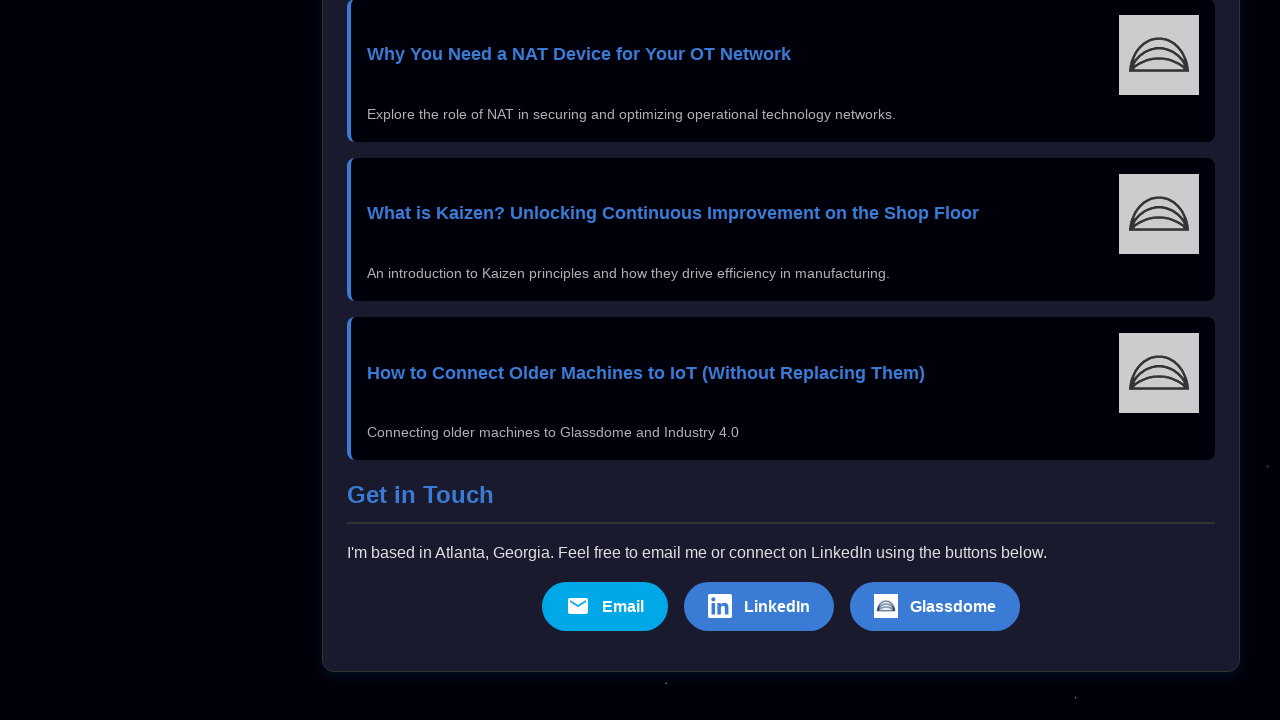

Game loop iteration 8/20: Released ArrowRight key
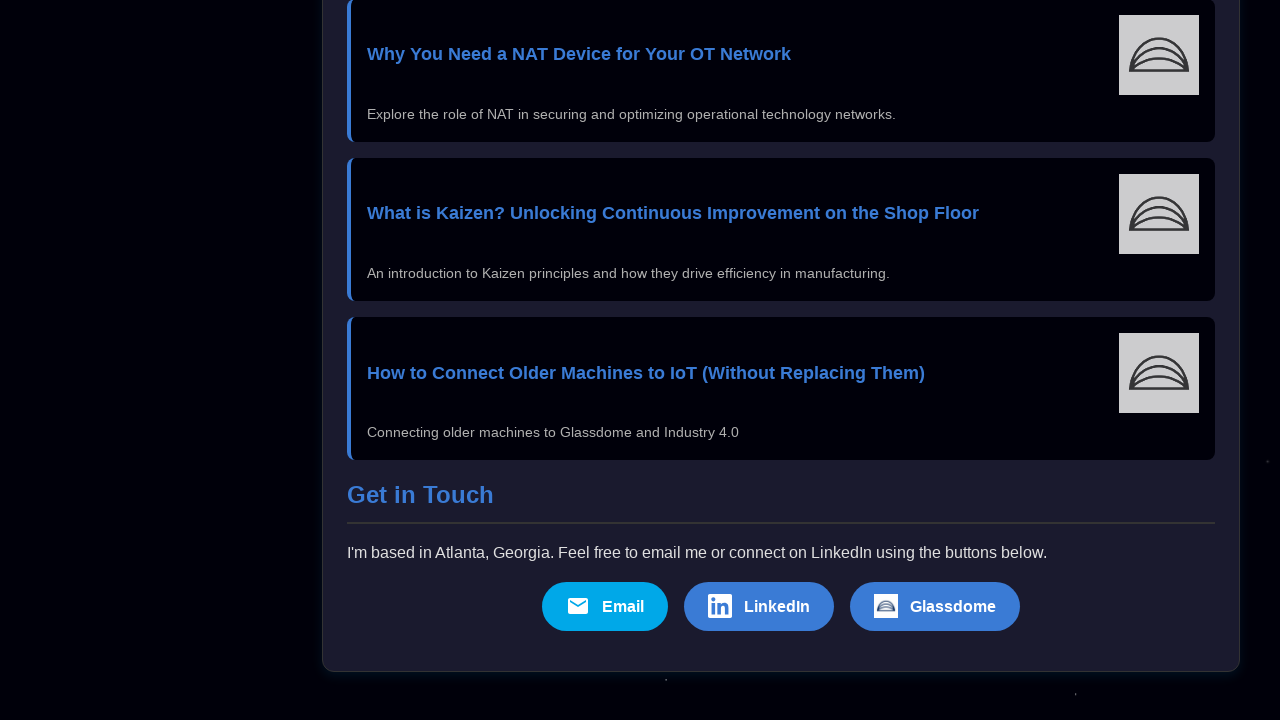

Game loop iteration 8/20: Pressed Space to shoot (final shot)
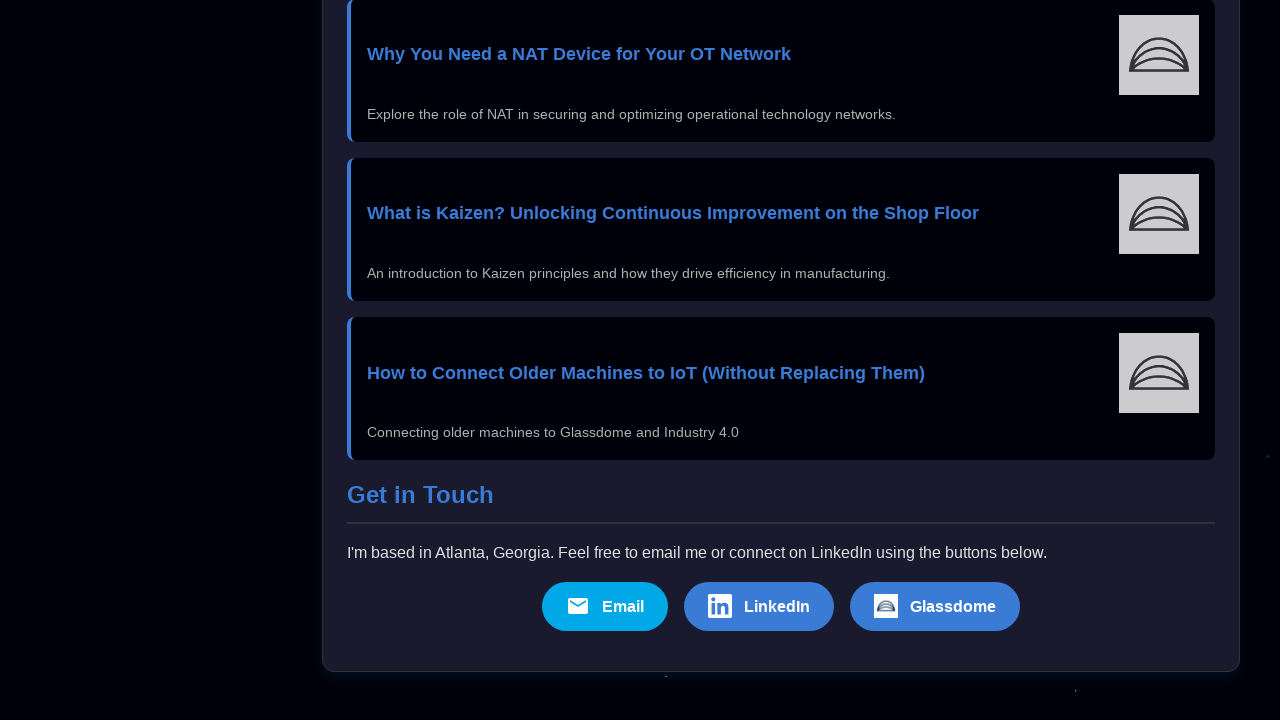

Game loop iteration 8/20: Waited 50ms after final shot
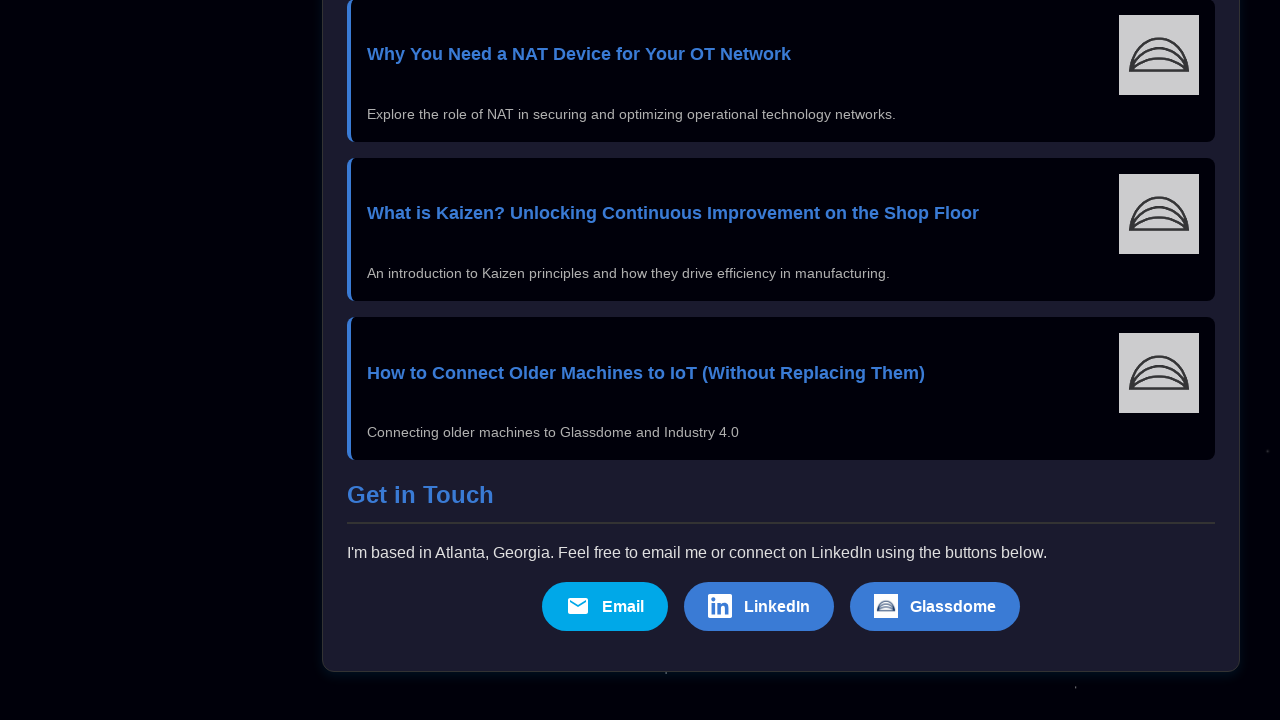

Game loop iteration 9/20: Pressed Space to shoot (first shot)
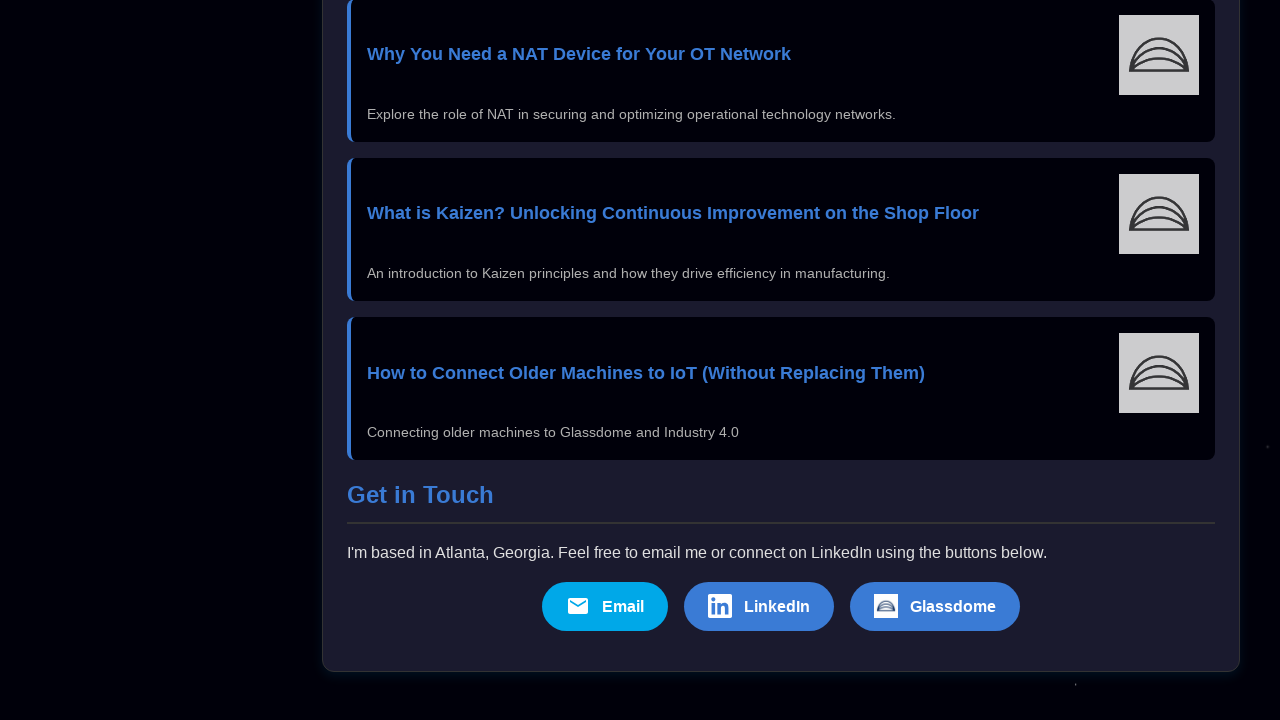

Game loop iteration 9/20: Waited 50ms between shots
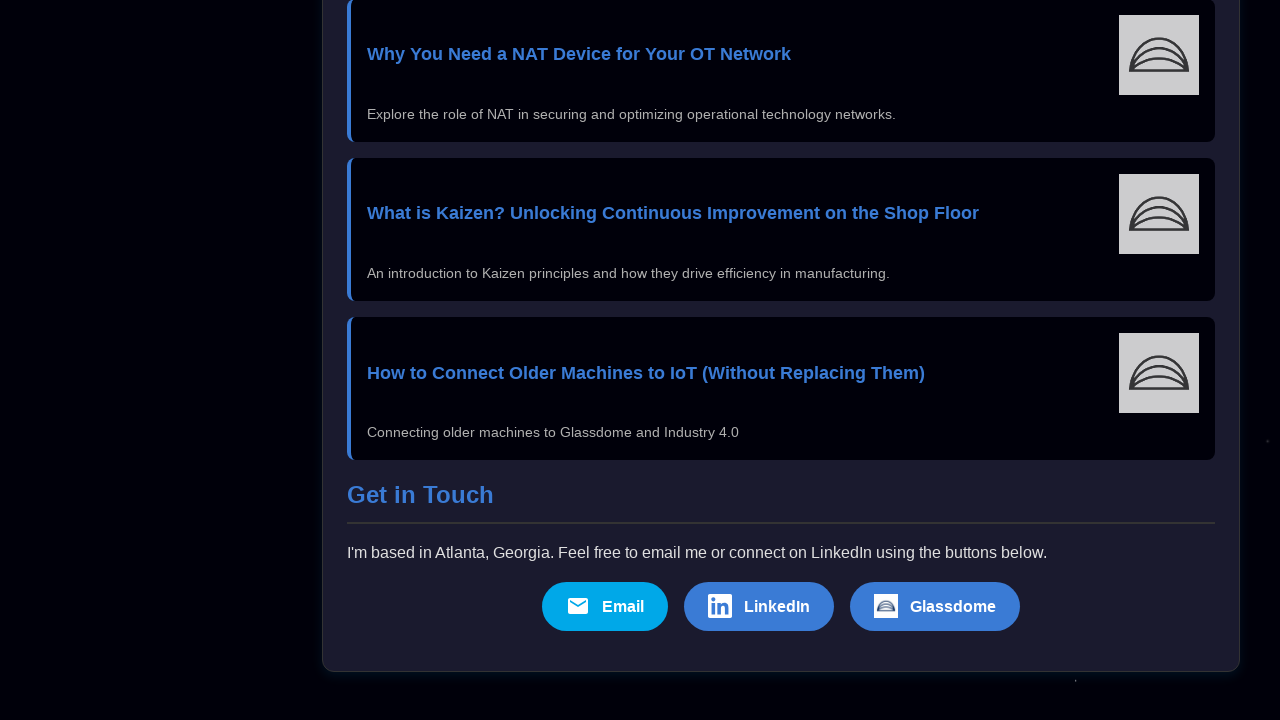

Game loop iteration 9/20: Pressed Space to shoot (second shot)
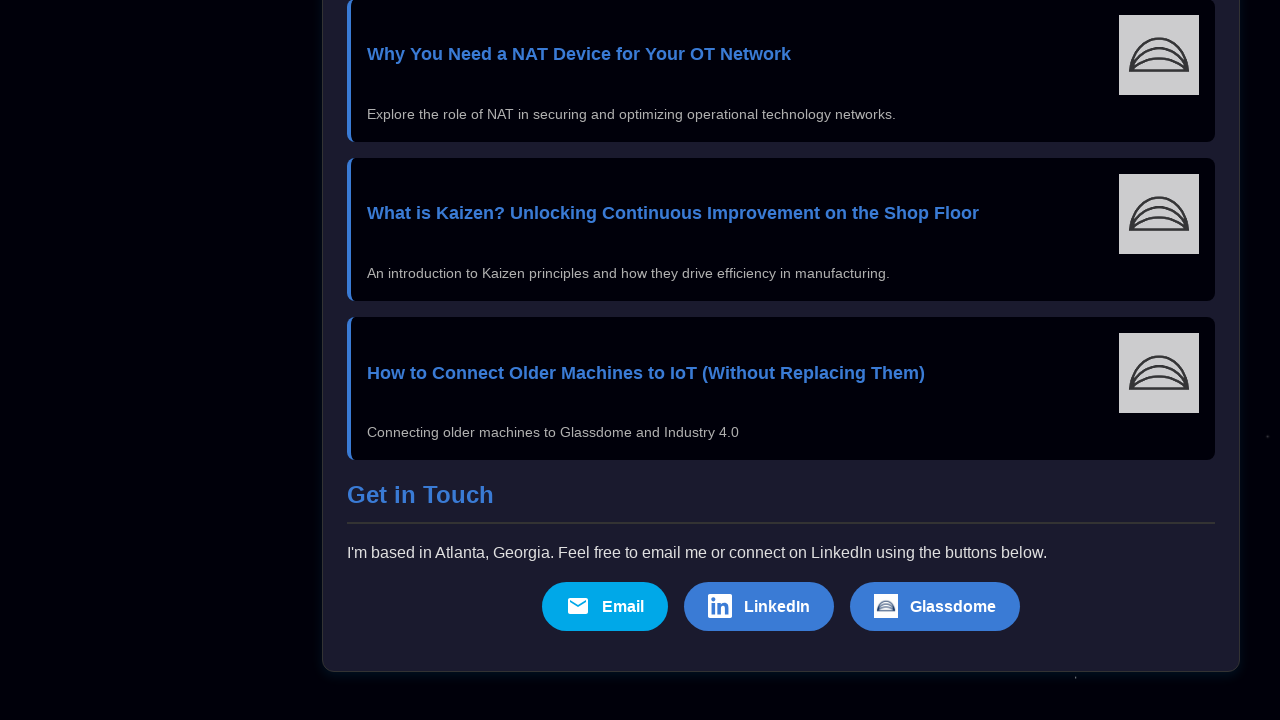

Game loop iteration 9/20: Waited 50ms between shots
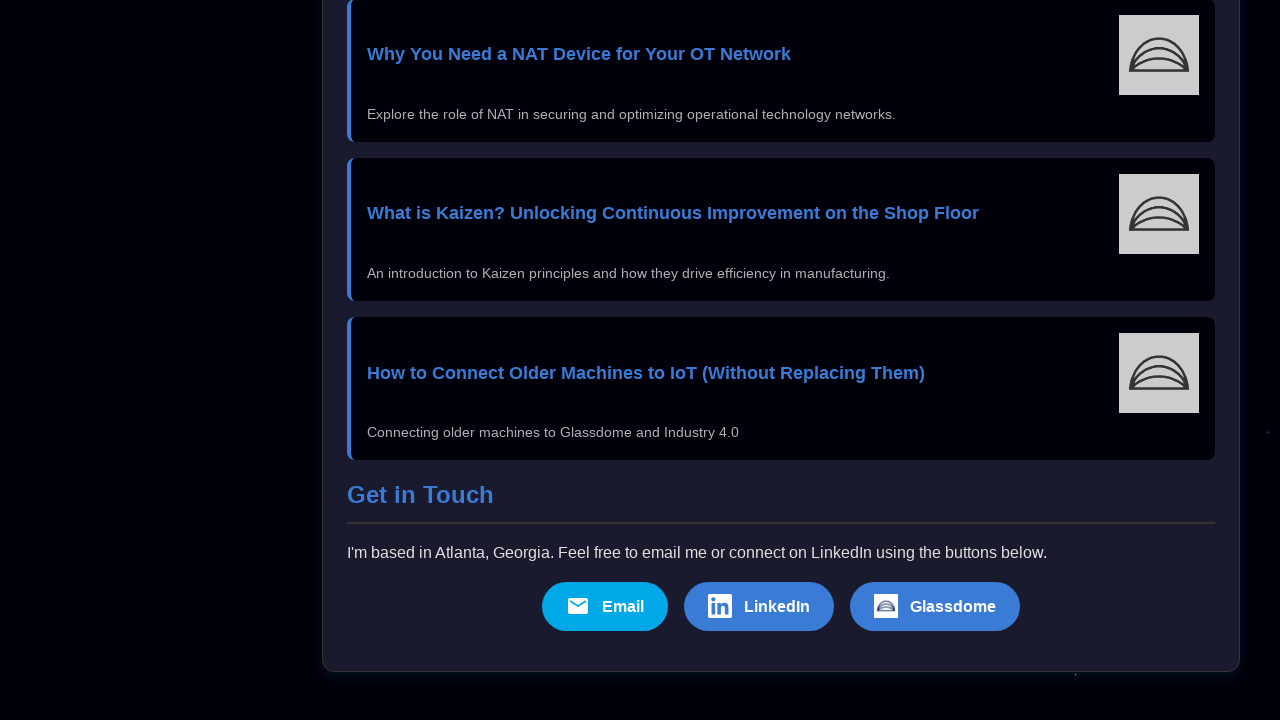

Game loop iteration 9/20: Pressed ArrowLeft to move left
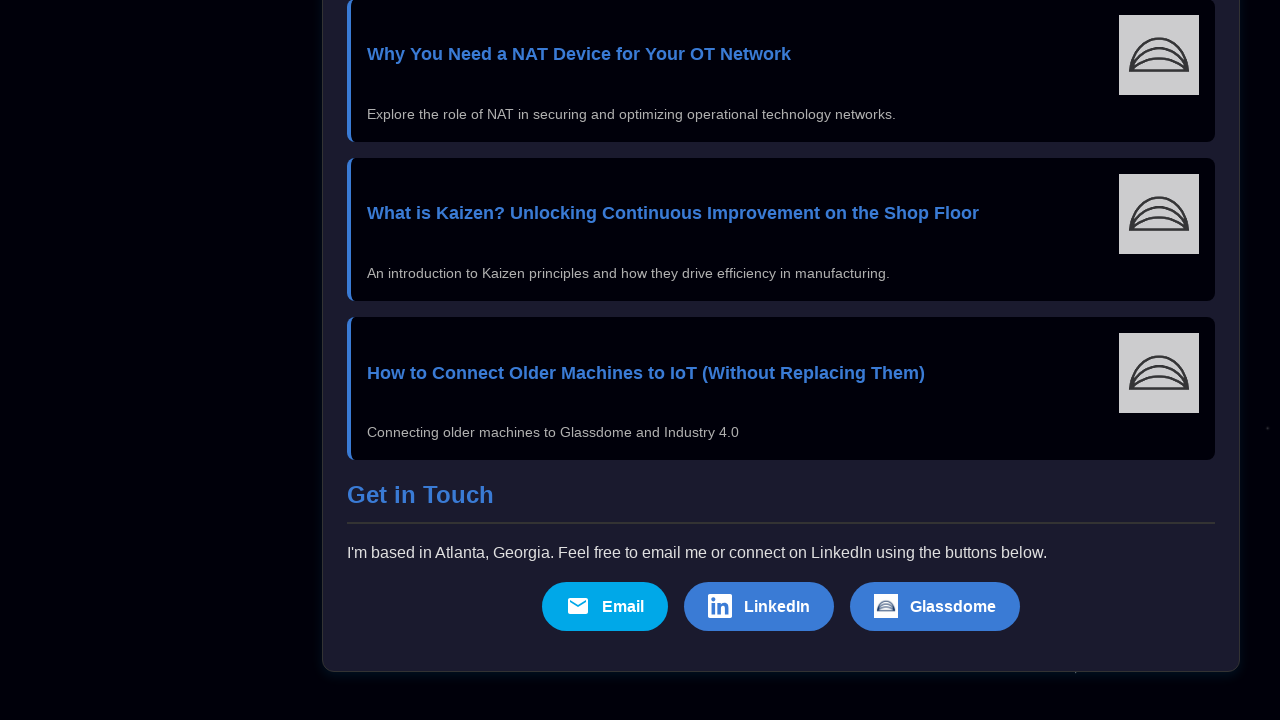

Game loop iteration 9/20: Waited 30ms during left movement
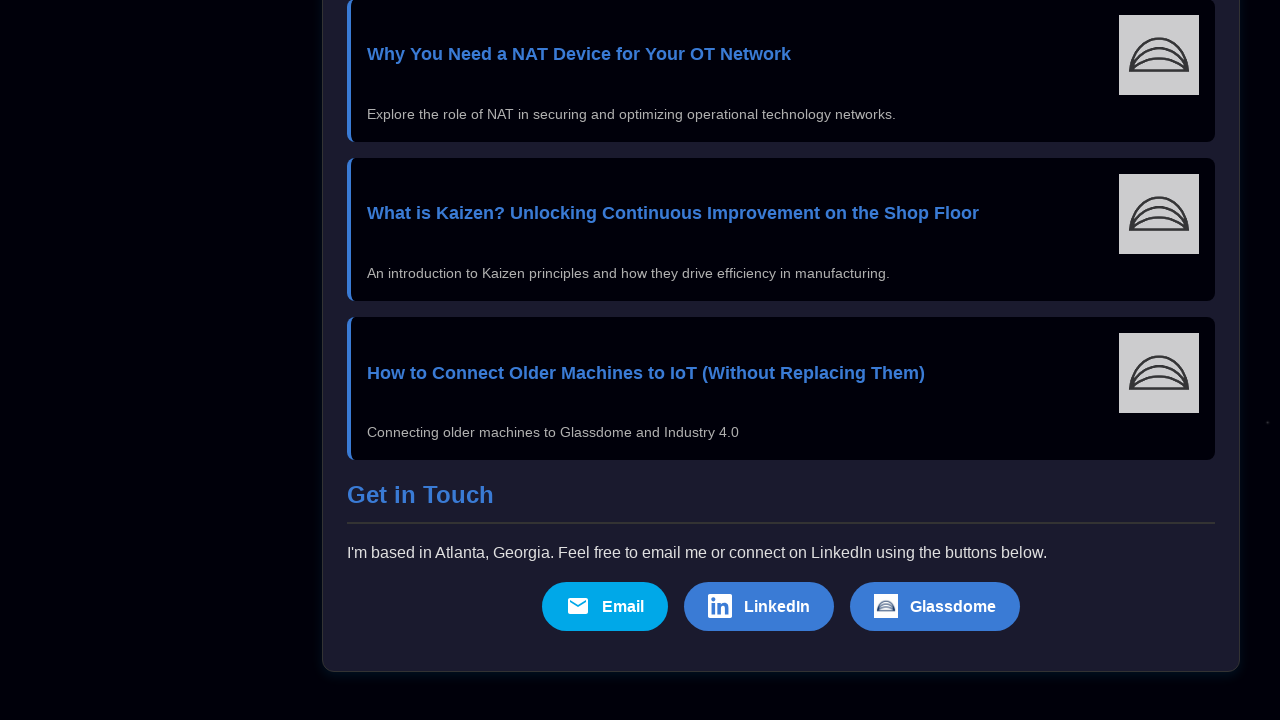

Game loop iteration 9/20: Released ArrowLeft key
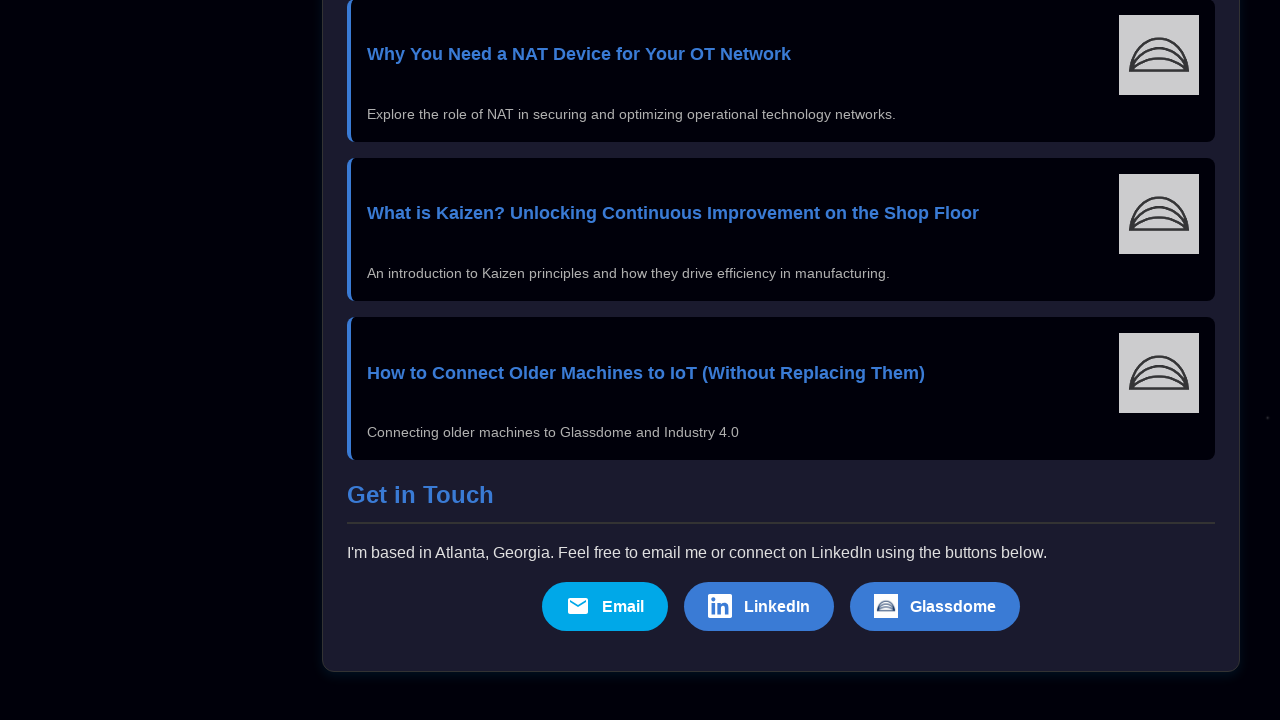

Game loop iteration 9/20: Pressed Space to shoot (final shot)
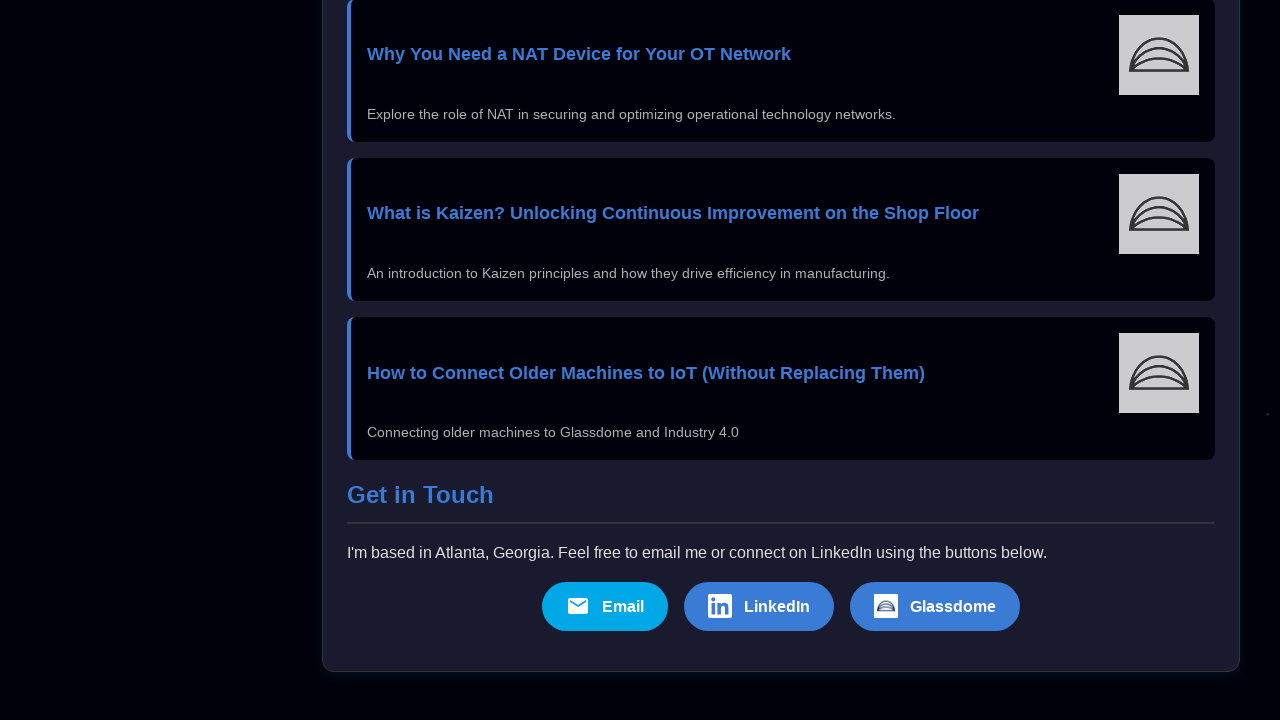

Game loop iteration 9/20: Waited 50ms after final shot
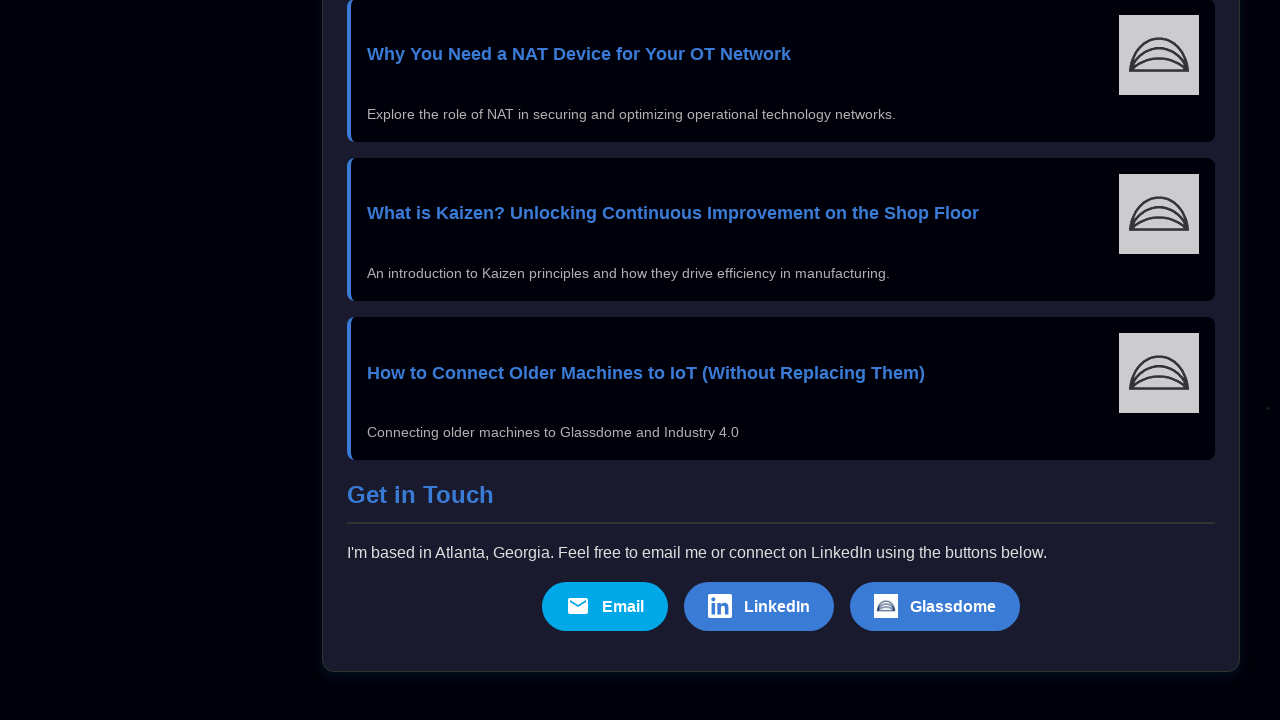

Game loop iteration 10/20: Pressed Space to shoot (first shot)
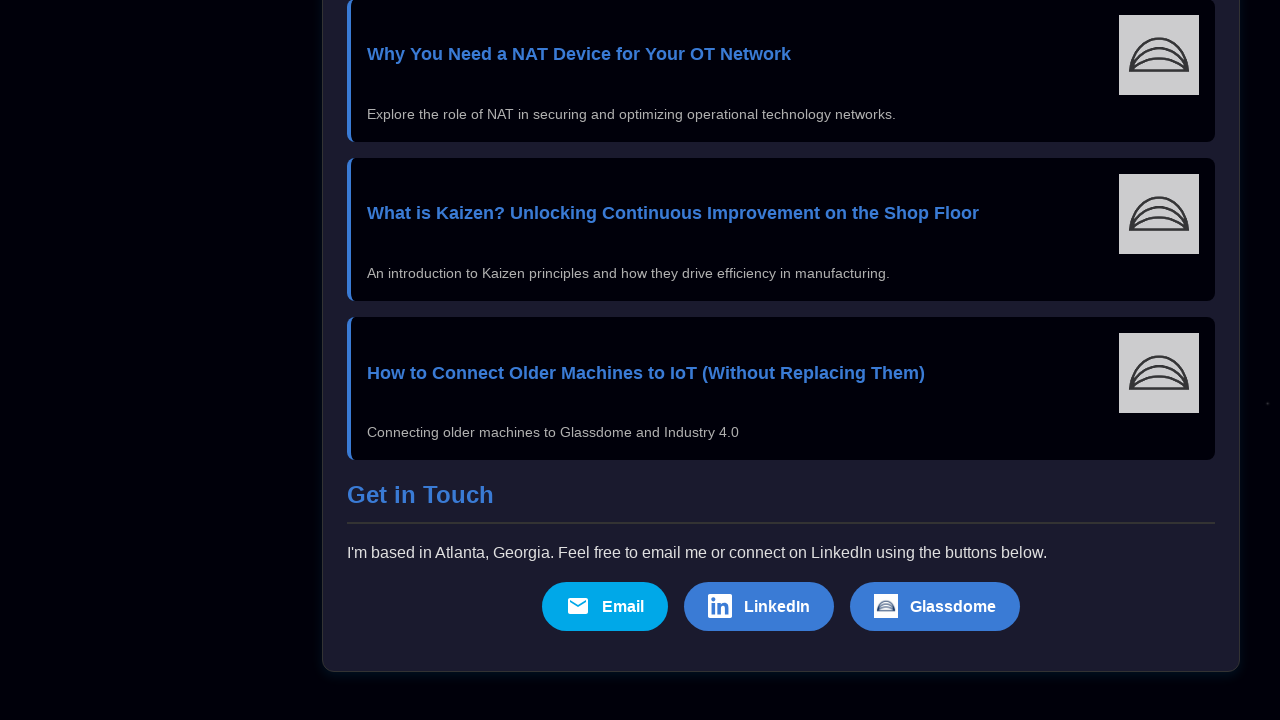

Game loop iteration 10/20: Waited 50ms between shots
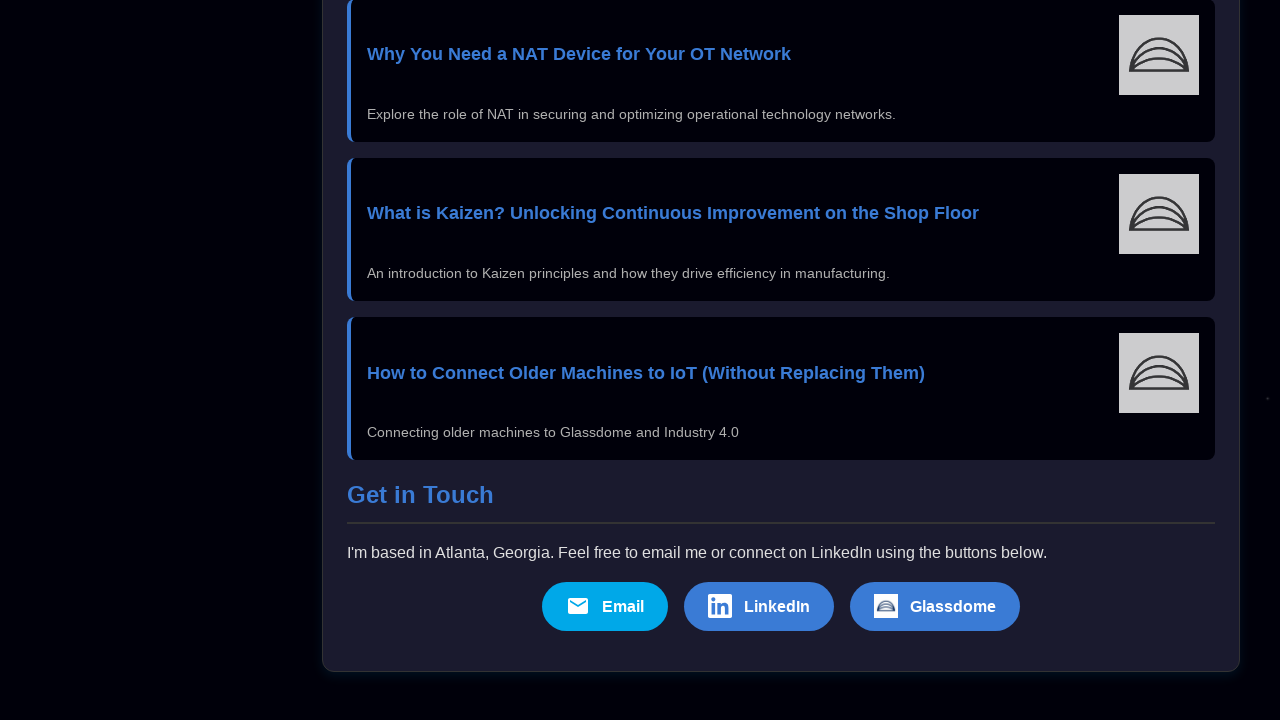

Game loop iteration 10/20: Pressed Space to shoot (second shot)
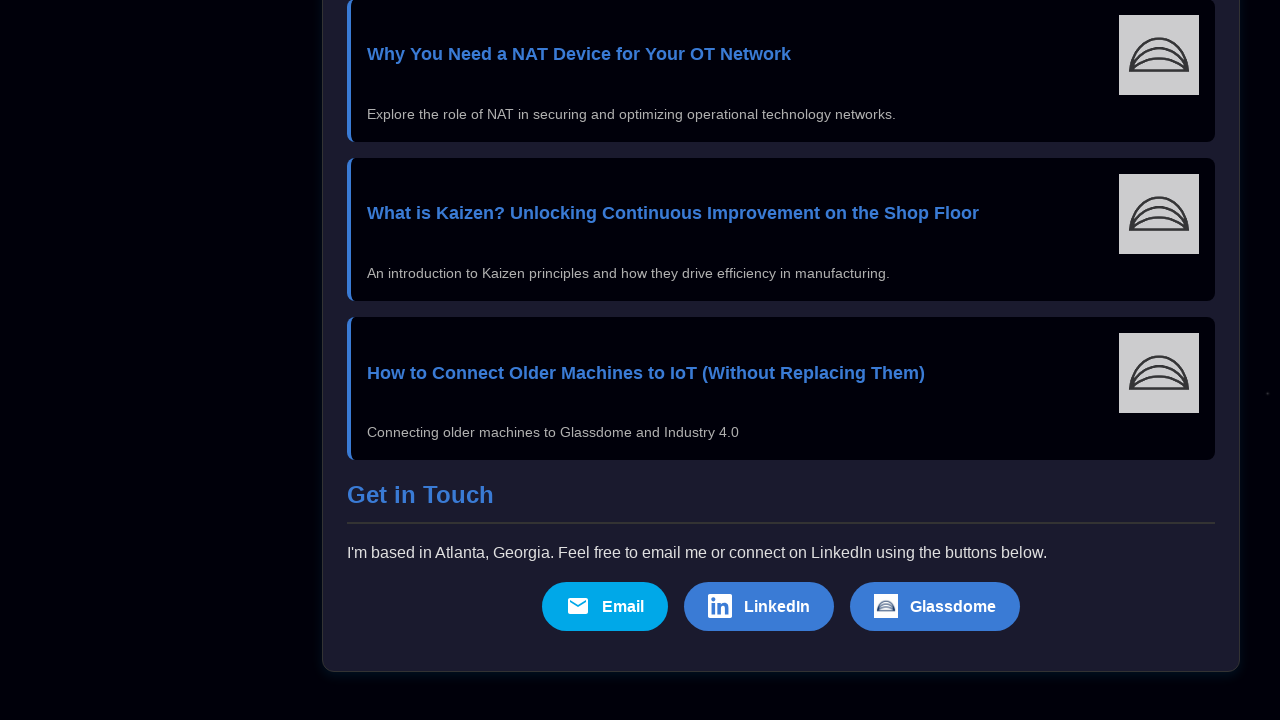

Game loop iteration 10/20: Waited 50ms between shots
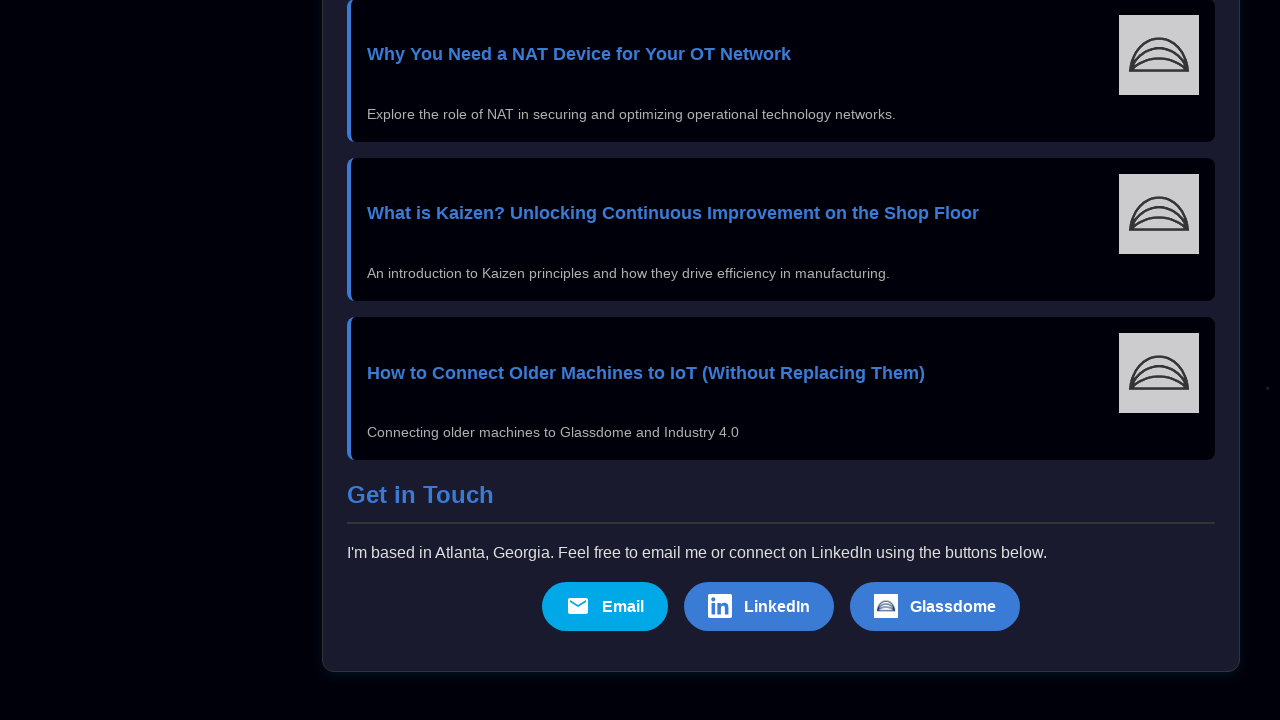

Game loop iteration 10/20: Pressed ArrowRight to move right
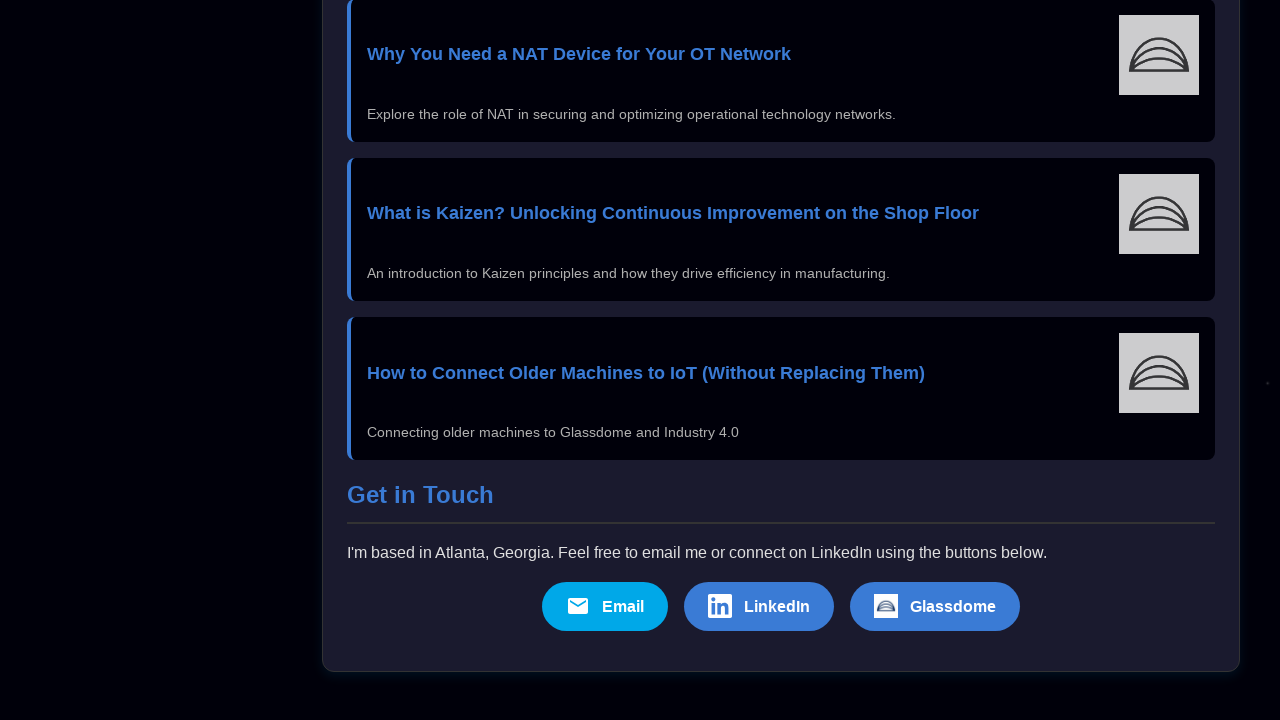

Game loop iteration 10/20: Waited 30ms during right movement
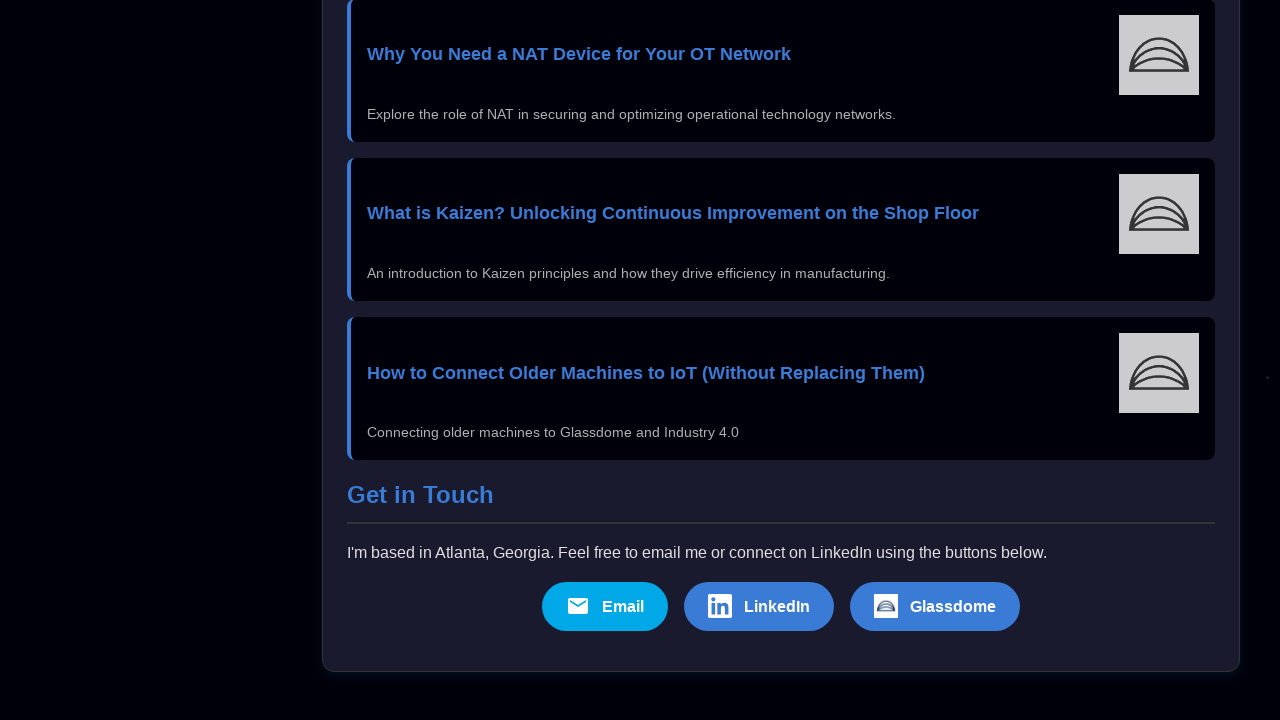

Game loop iteration 10/20: Released ArrowRight key
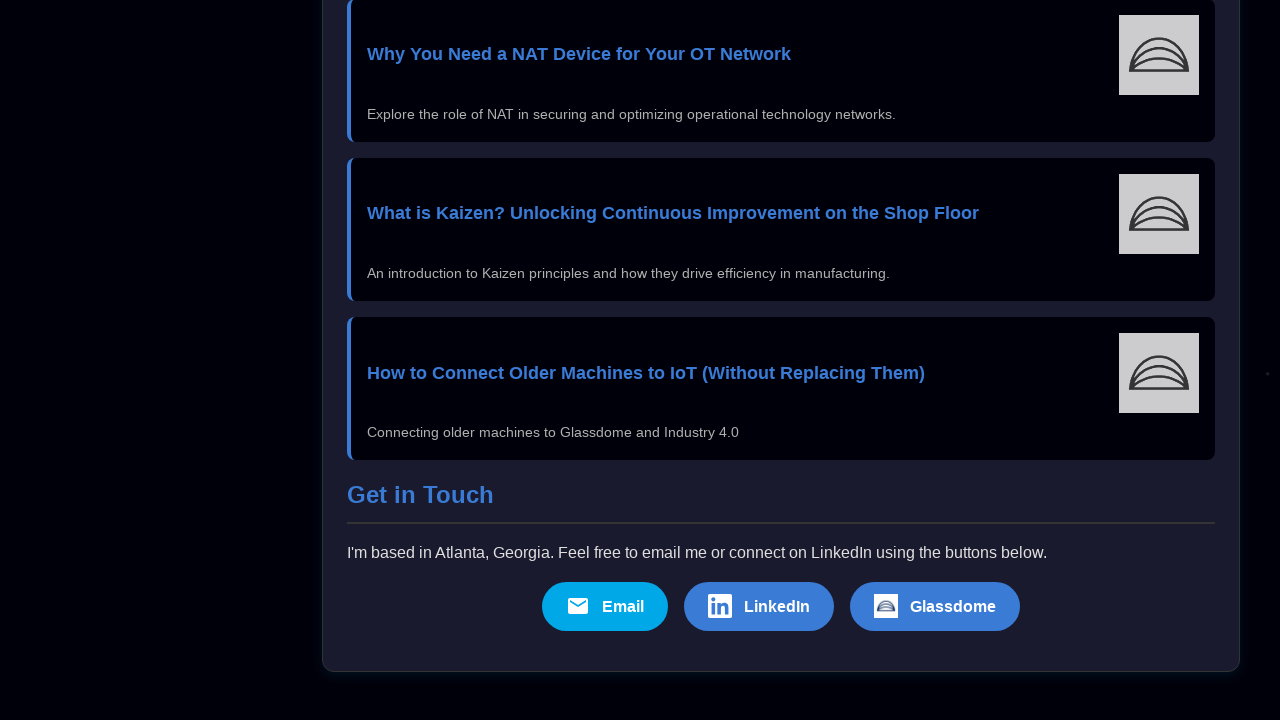

Game loop iteration 10/20: Pressed Space to shoot (final shot)
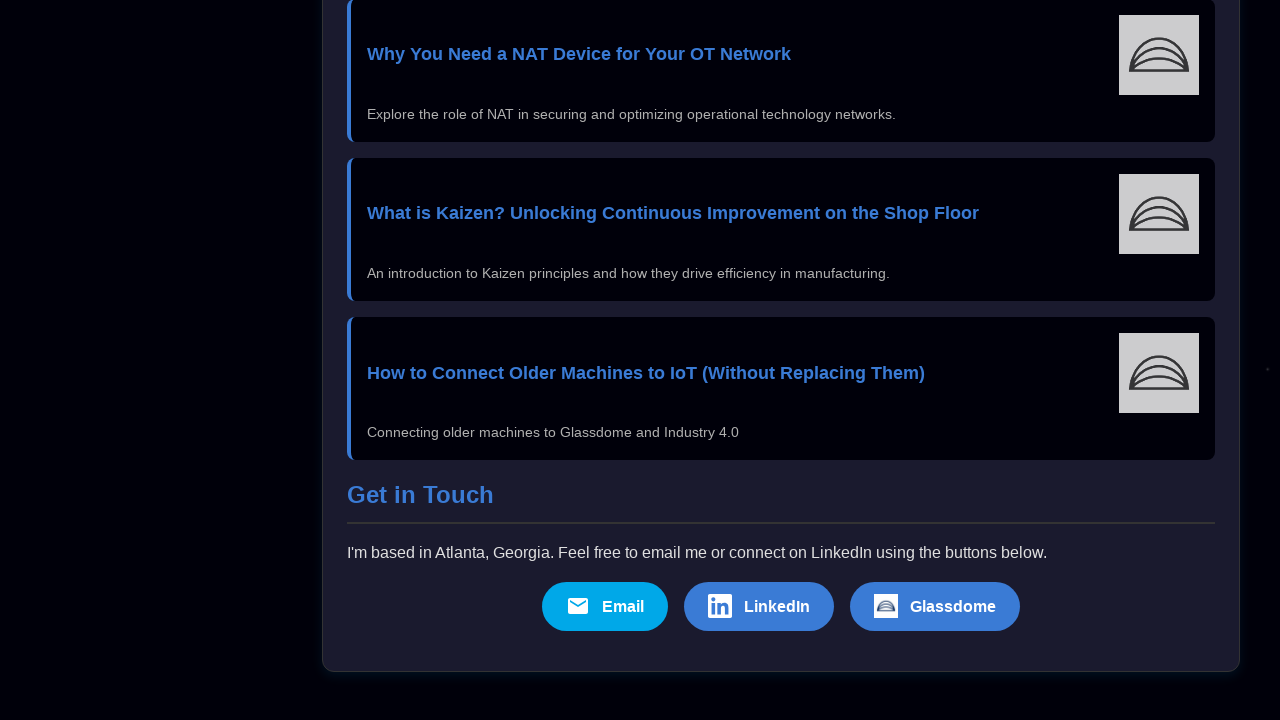

Game loop iteration 10/20: Waited 50ms after final shot
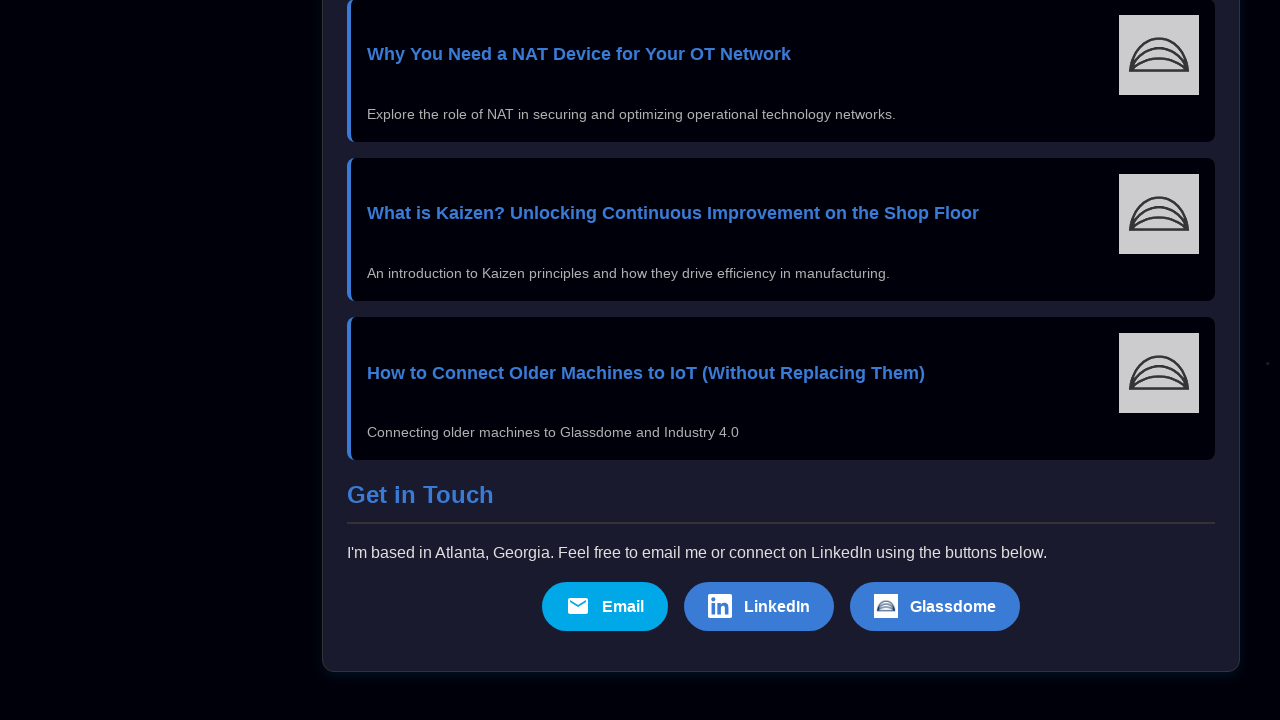

Game loop iteration 11/20: Pressed Space to shoot (first shot)
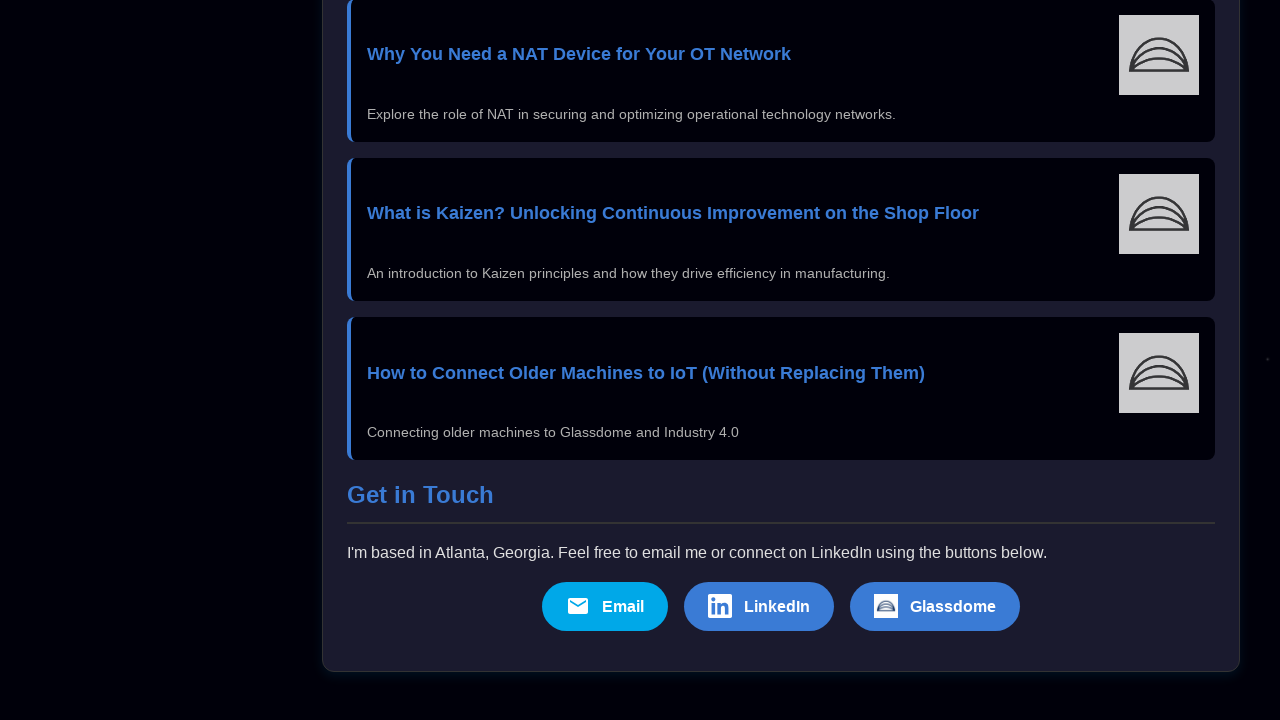

Game loop iteration 11/20: Waited 50ms between shots
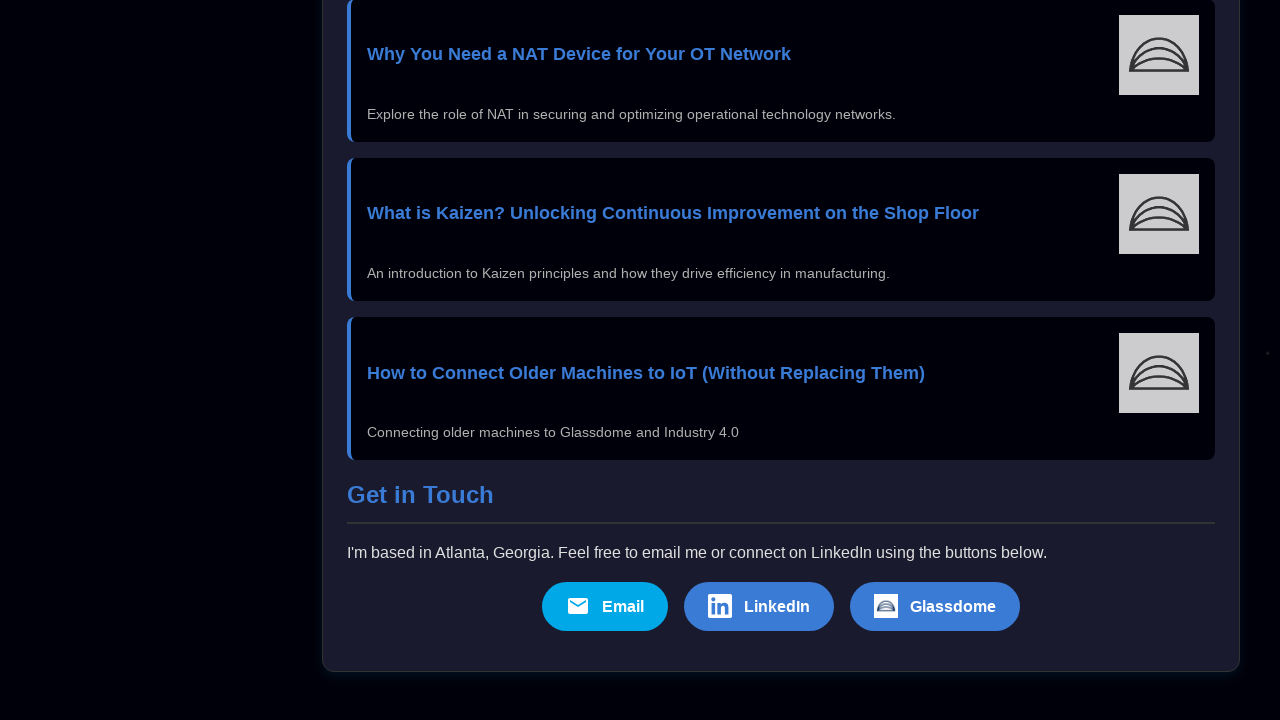

Game loop iteration 11/20: Pressed Space to shoot (second shot)
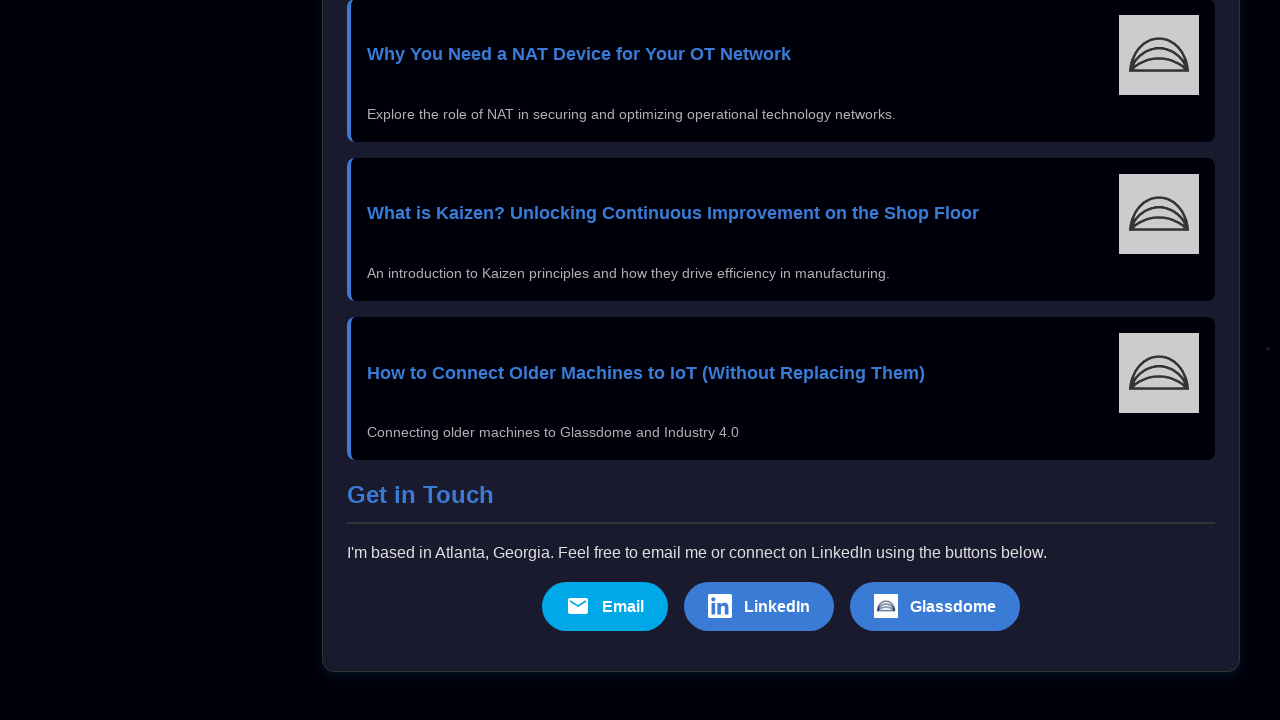

Game loop iteration 11/20: Waited 50ms between shots
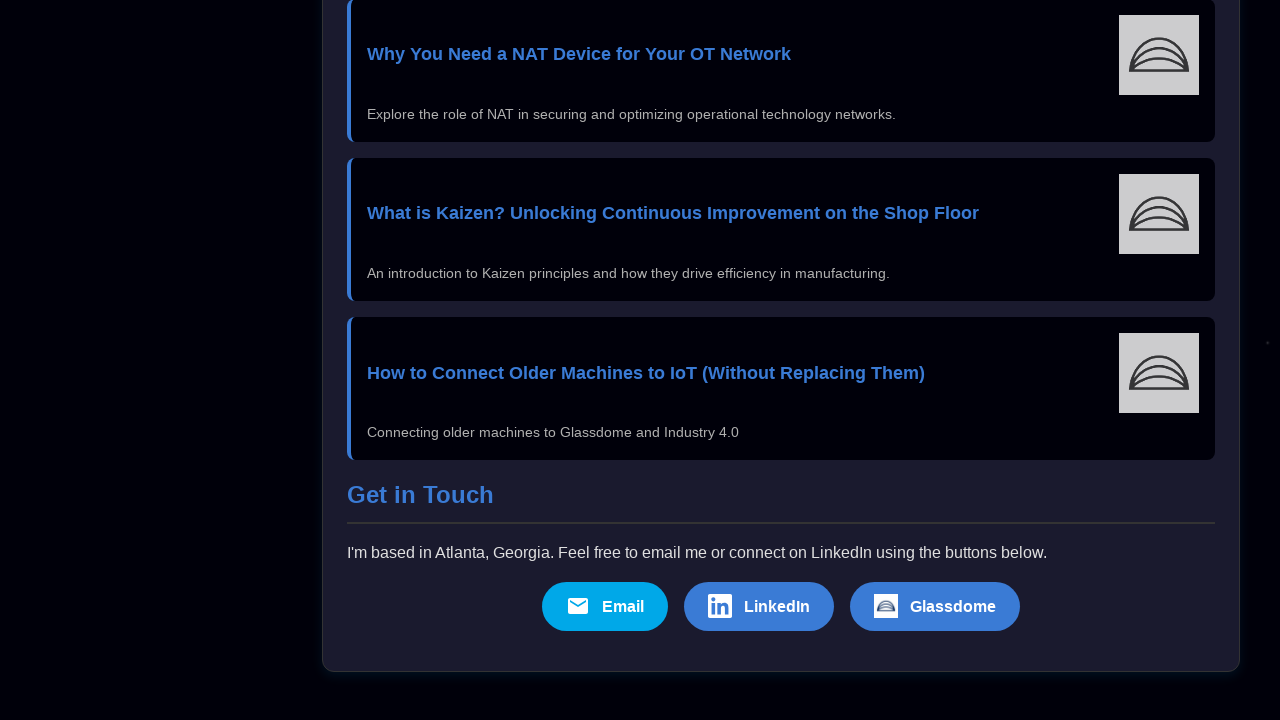

Game loop iteration 11/20: Pressed ArrowLeft to move left
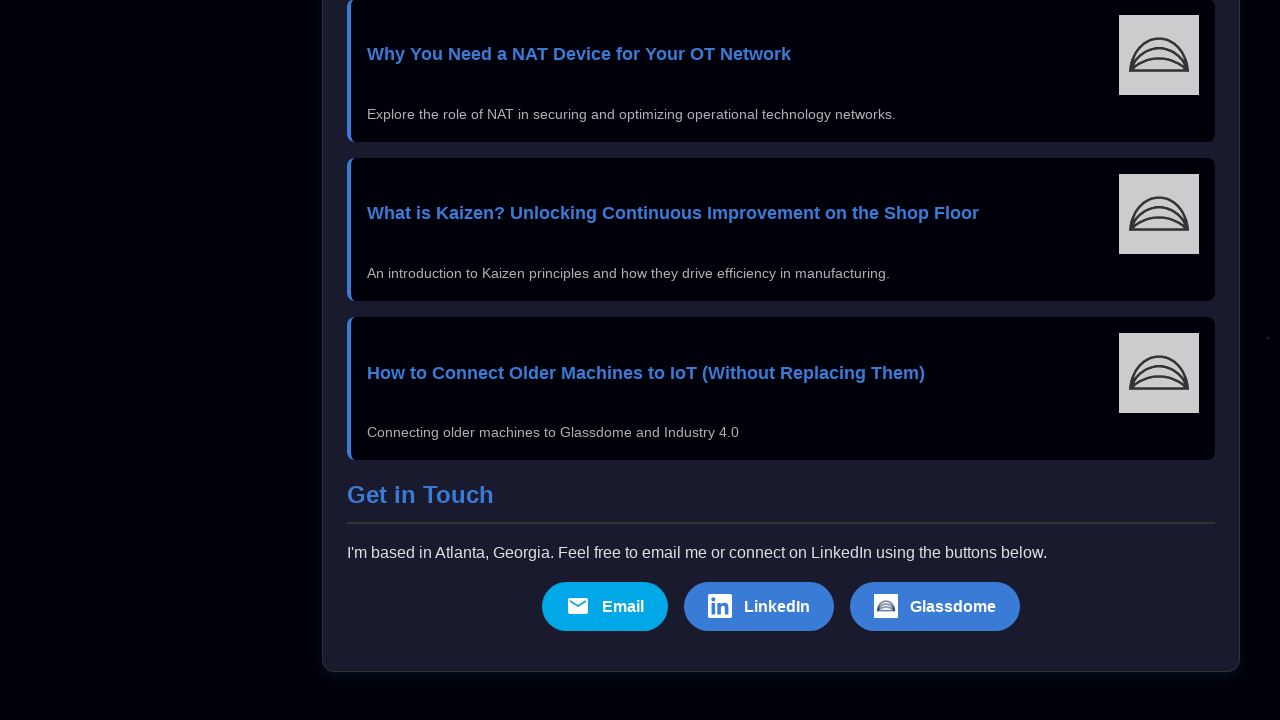

Game loop iteration 11/20: Waited 30ms during left movement
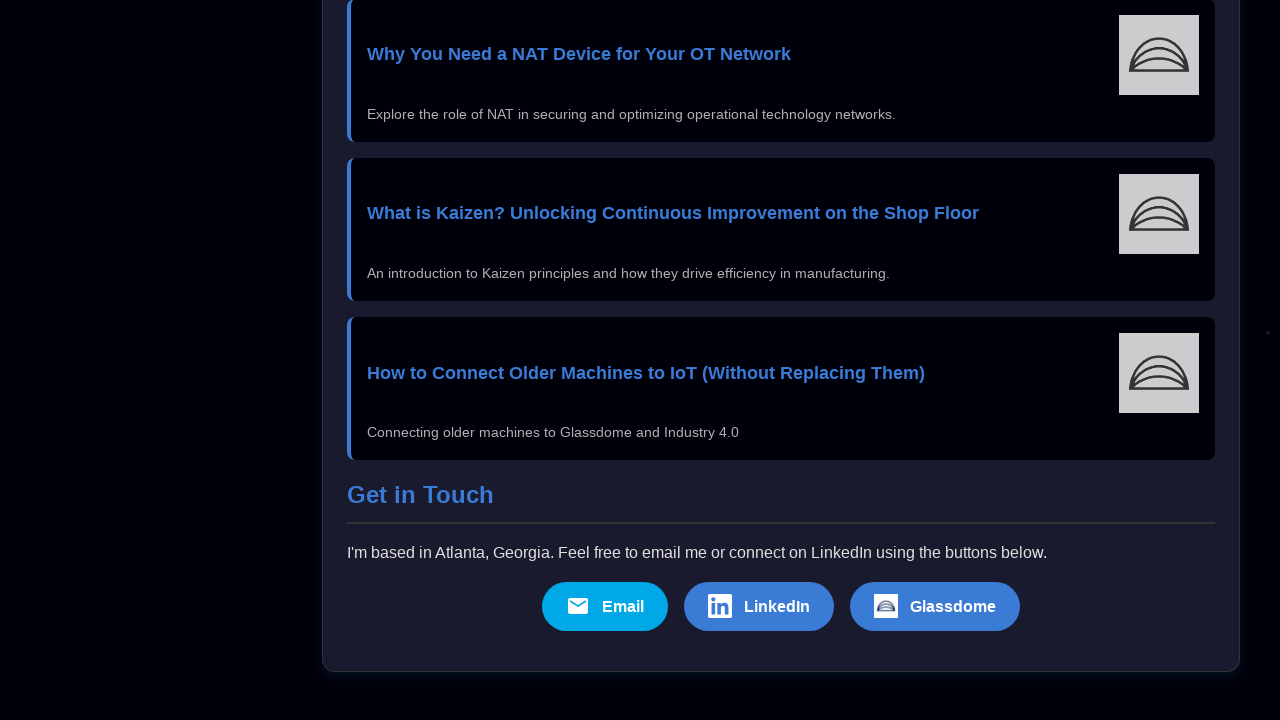

Game loop iteration 11/20: Released ArrowLeft key
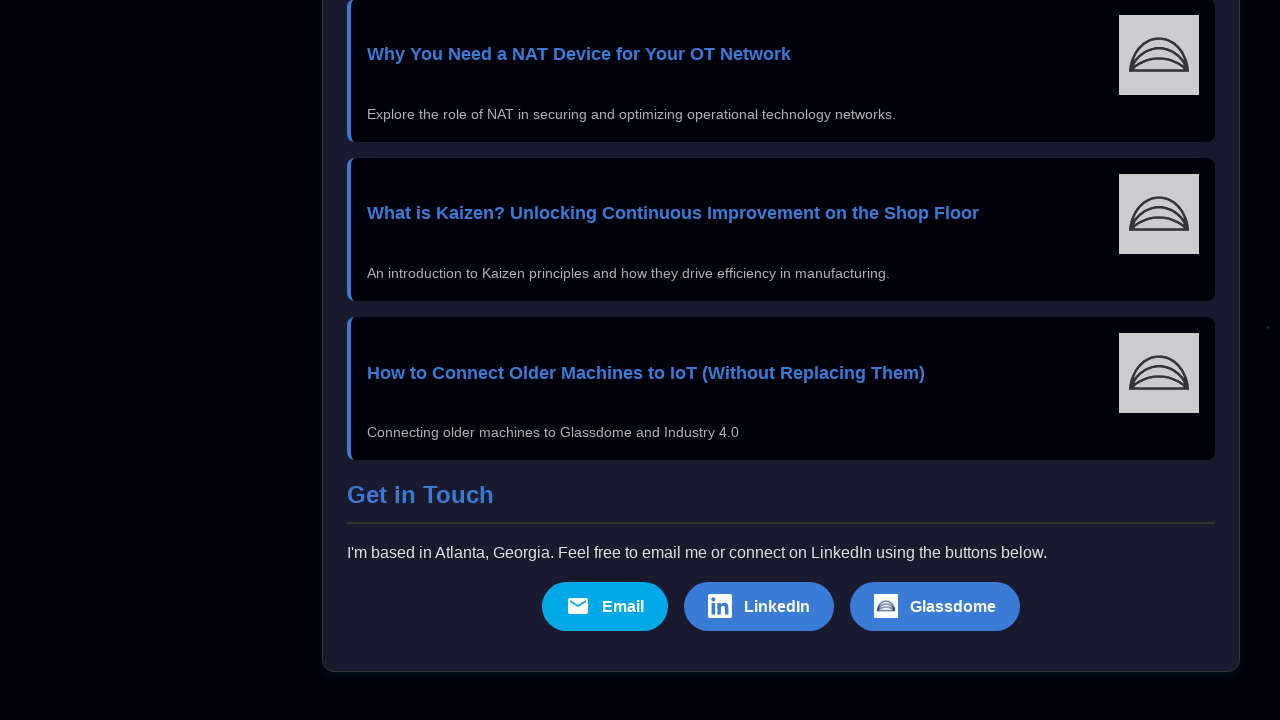

Game loop iteration 11/20: Pressed Space to shoot (final shot)
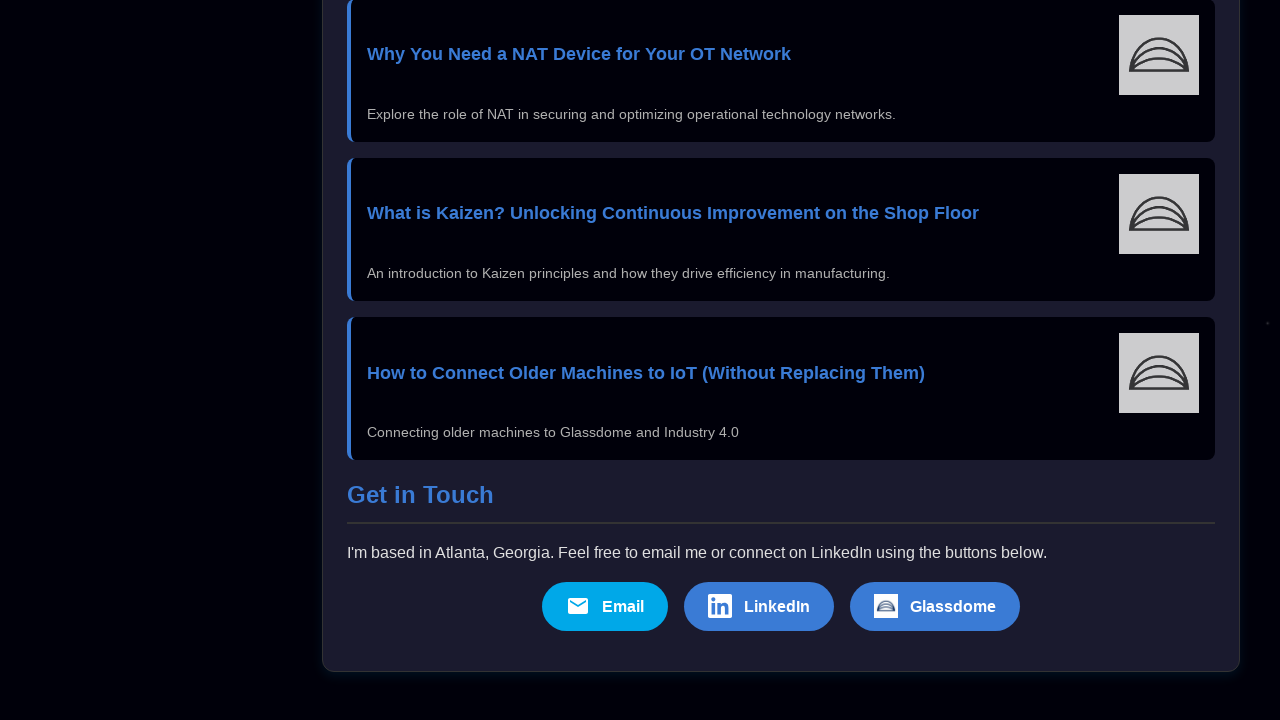

Game loop iteration 11/20: Waited 50ms after final shot
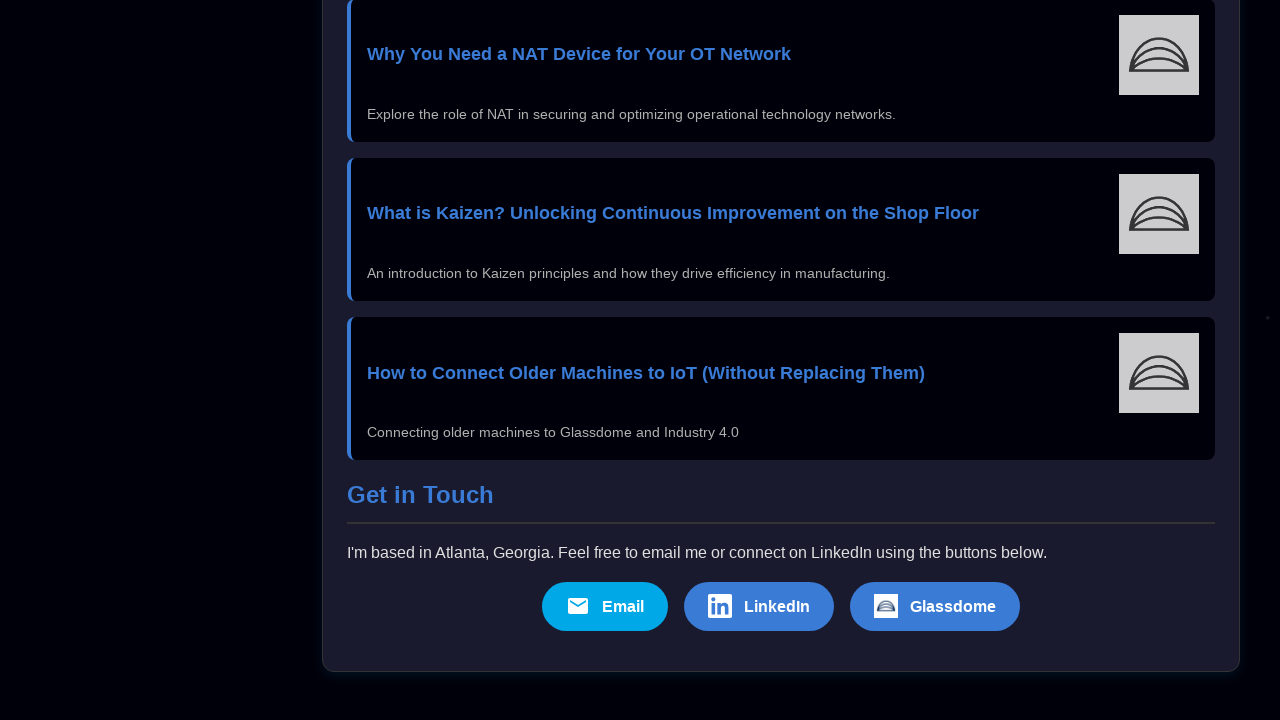

Game loop iteration 12/20: Pressed Space to shoot (first shot)
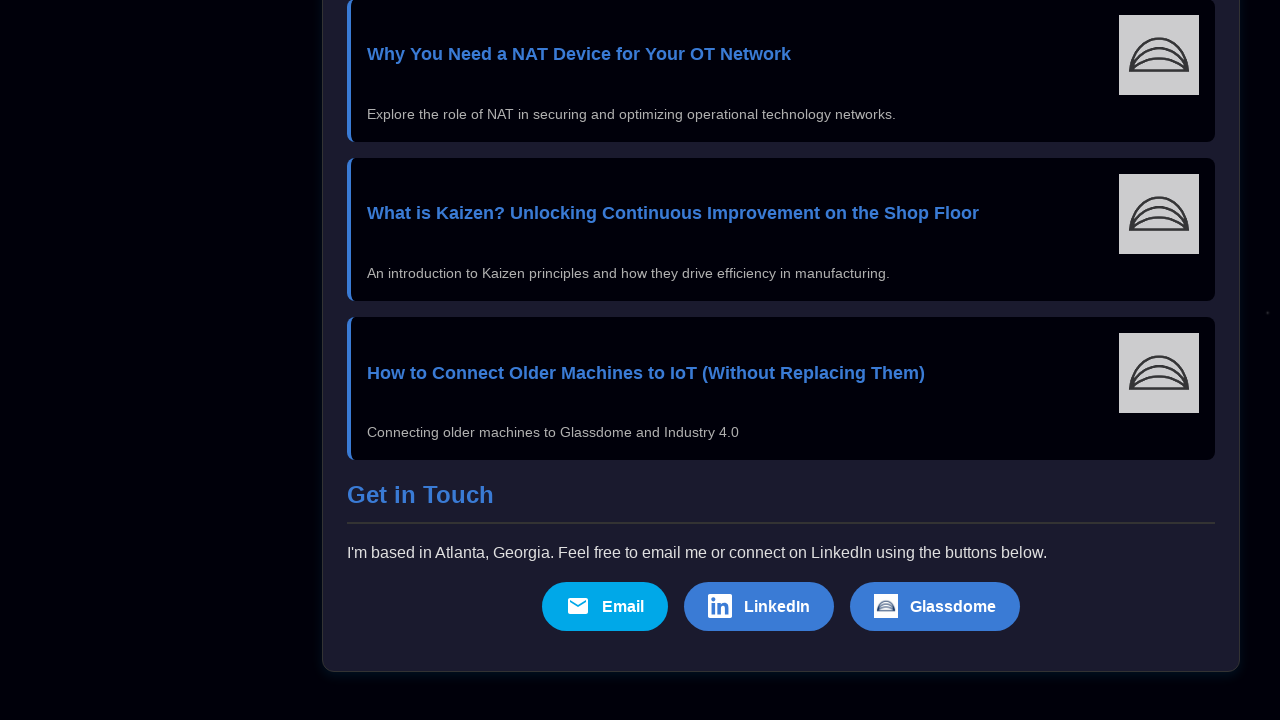

Game loop iteration 12/20: Waited 50ms between shots
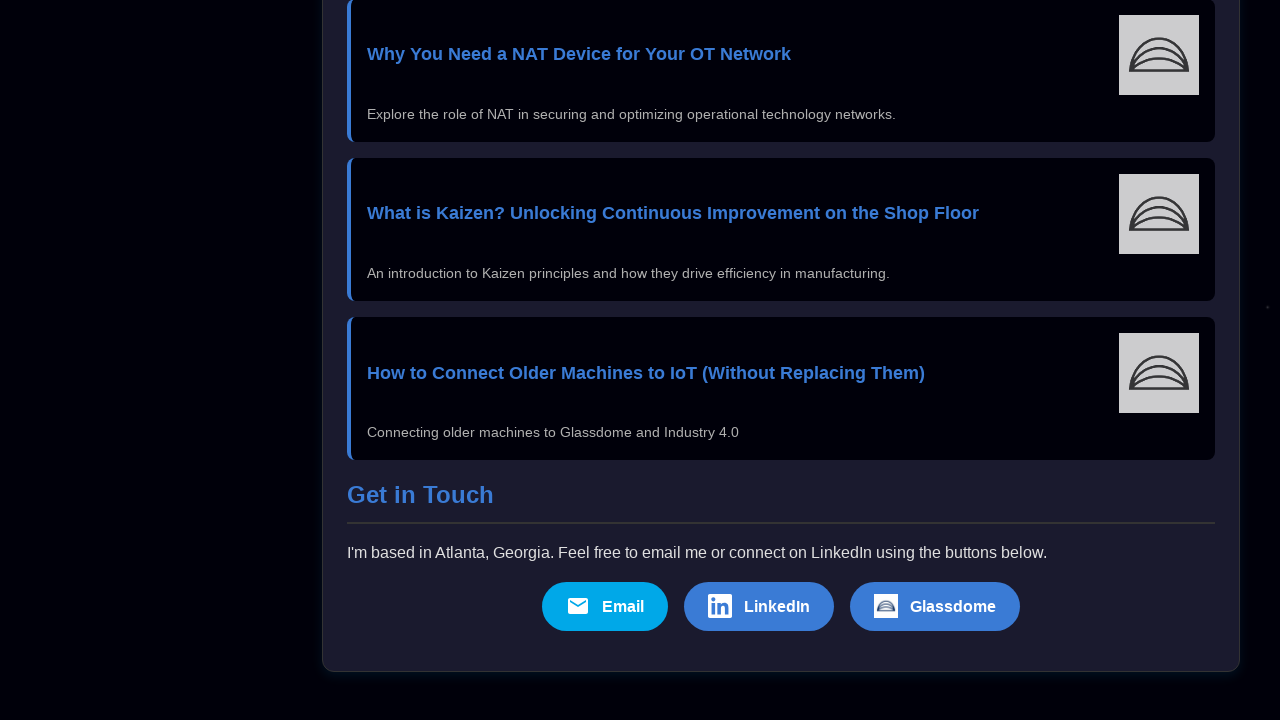

Game loop iteration 12/20: Pressed Space to shoot (second shot)
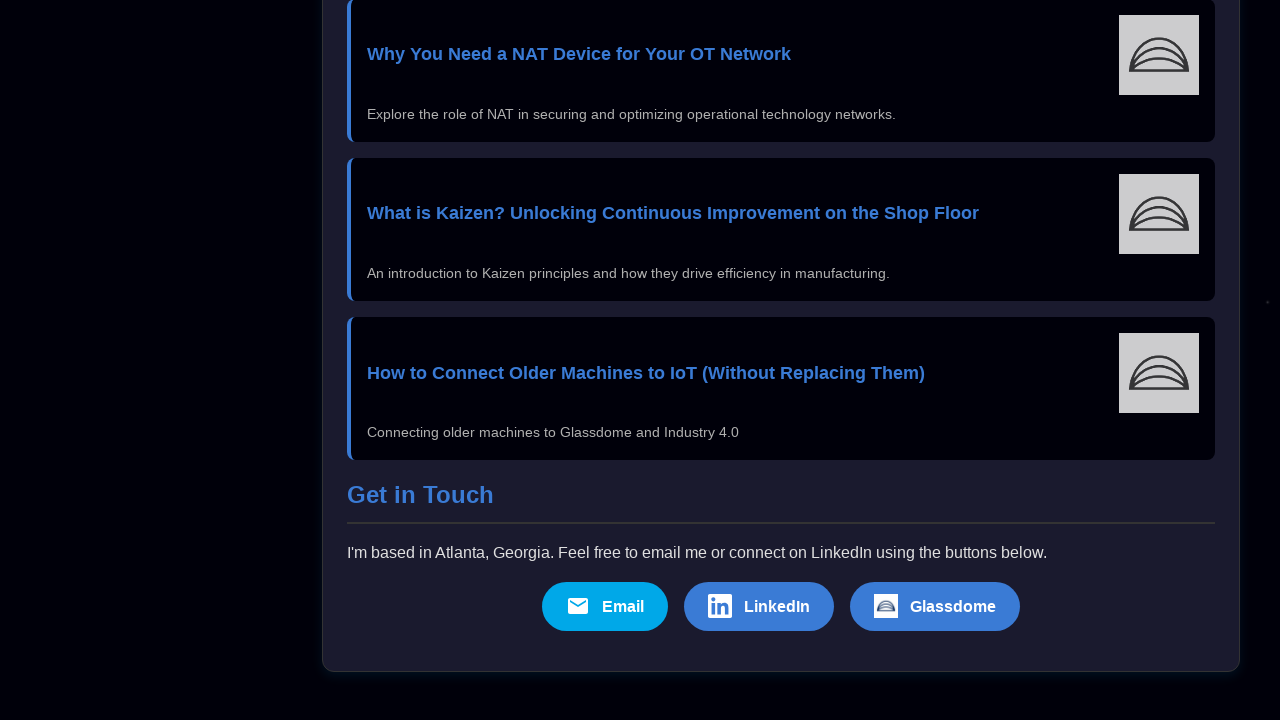

Game loop iteration 12/20: Waited 50ms between shots
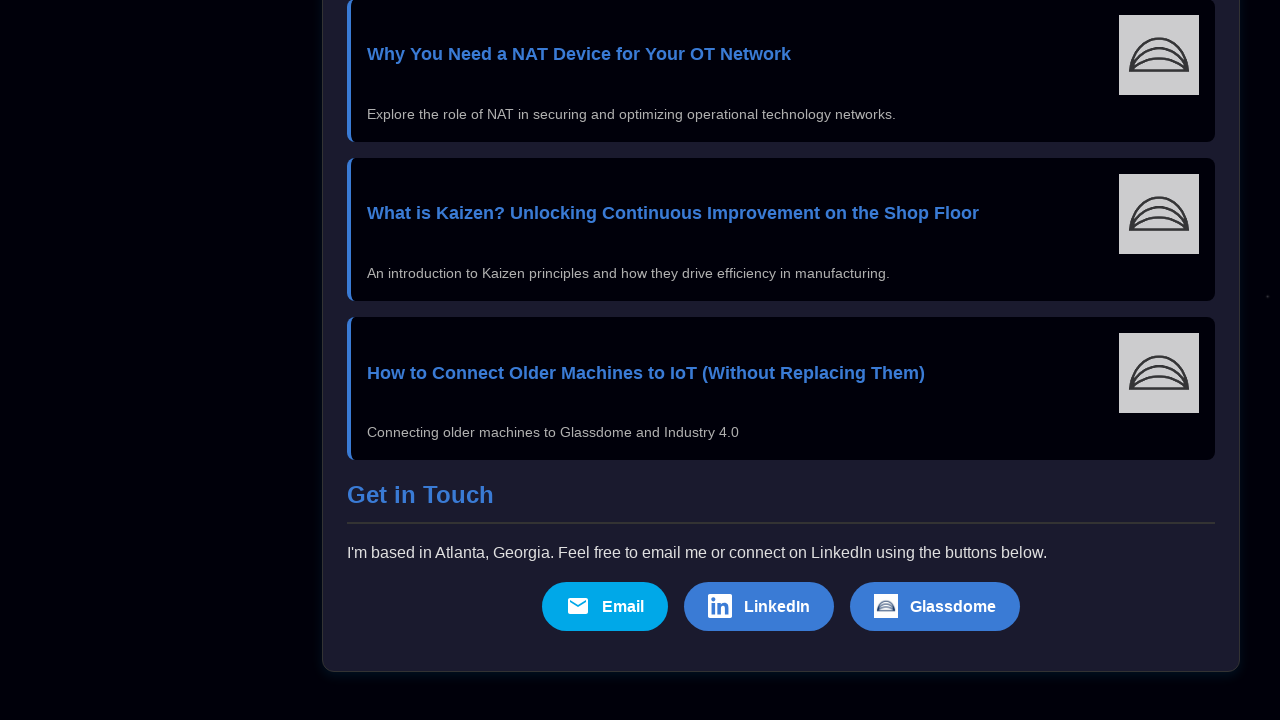

Game loop iteration 12/20: Pressed ArrowRight to move right
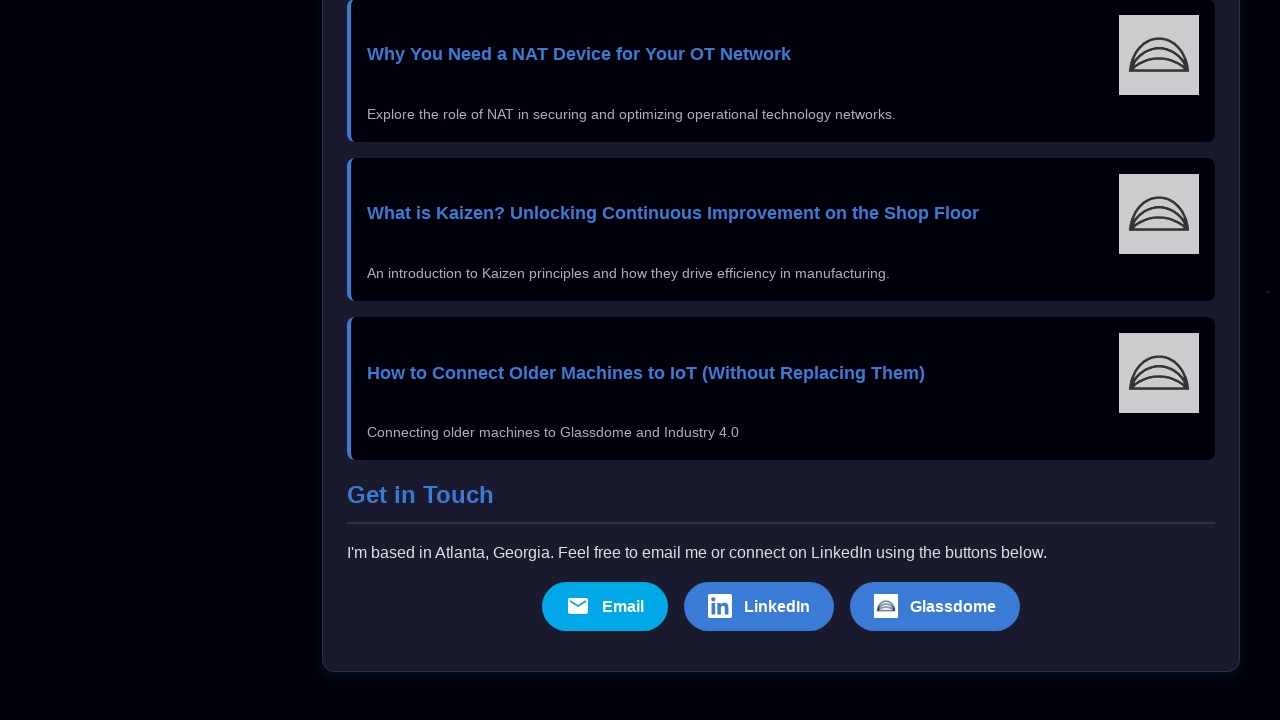

Game loop iteration 12/20: Waited 30ms during right movement
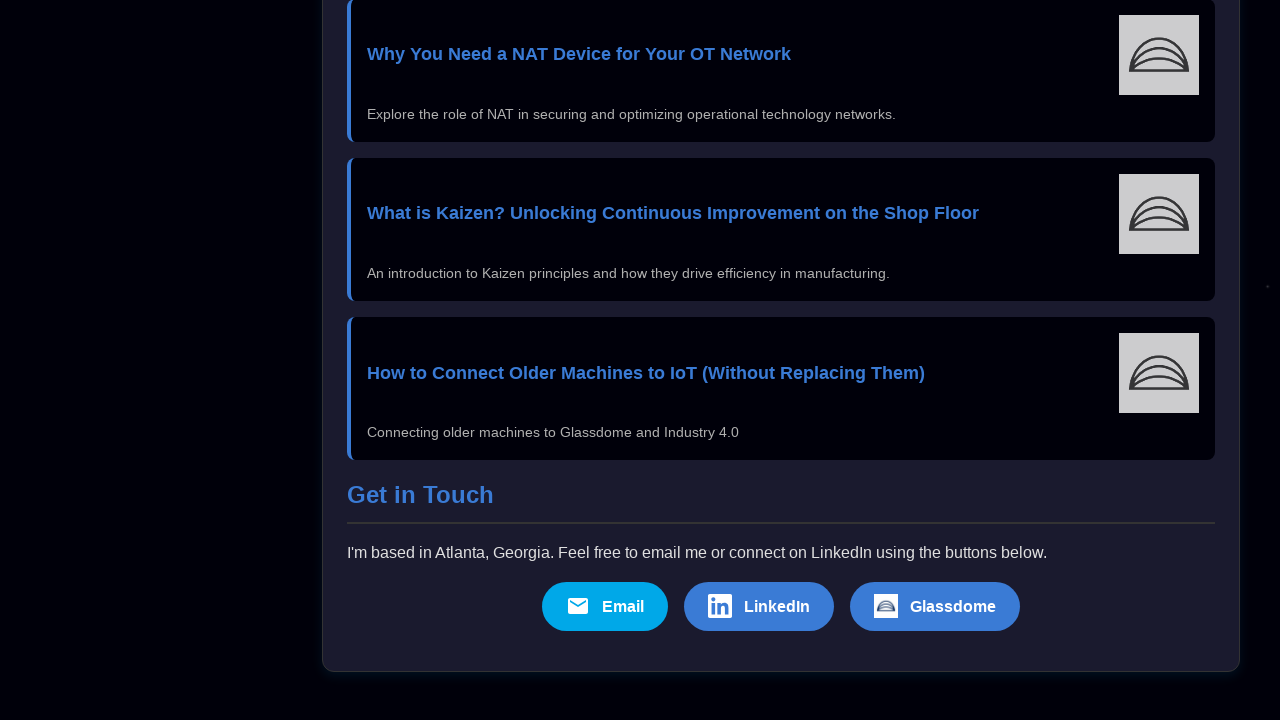

Game loop iteration 12/20: Released ArrowRight key
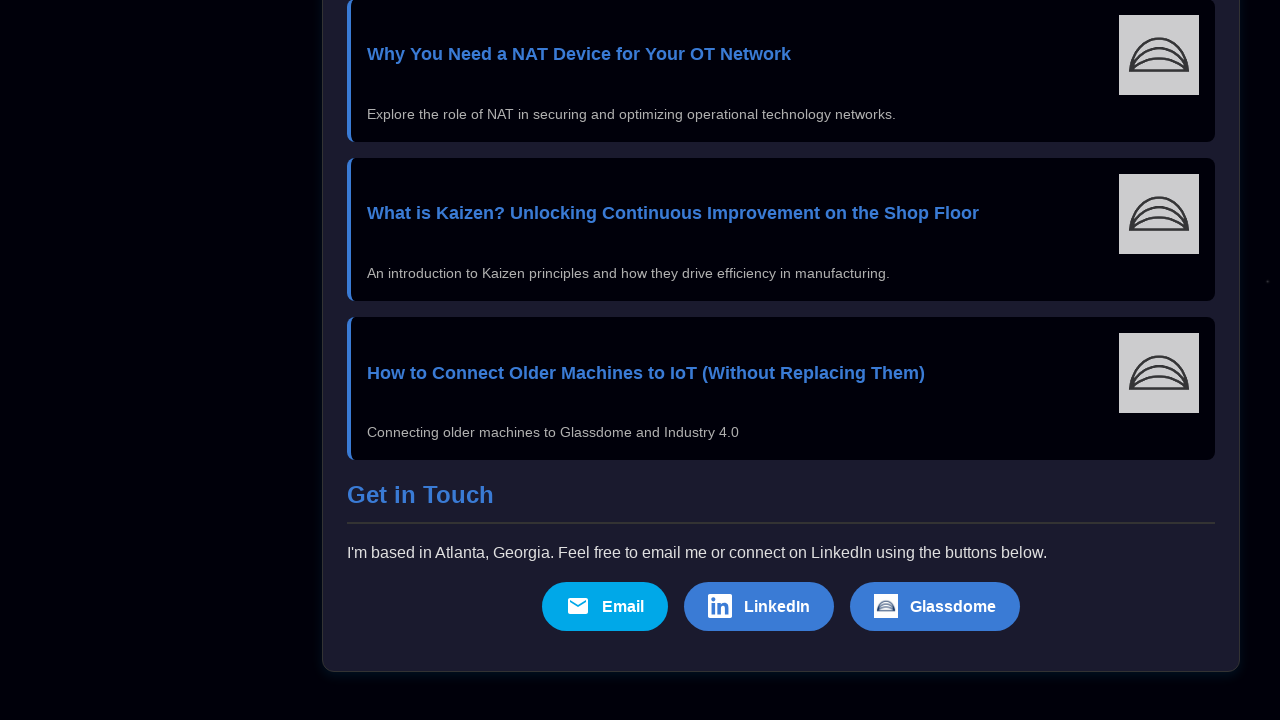

Game loop iteration 12/20: Pressed Space to shoot (final shot)
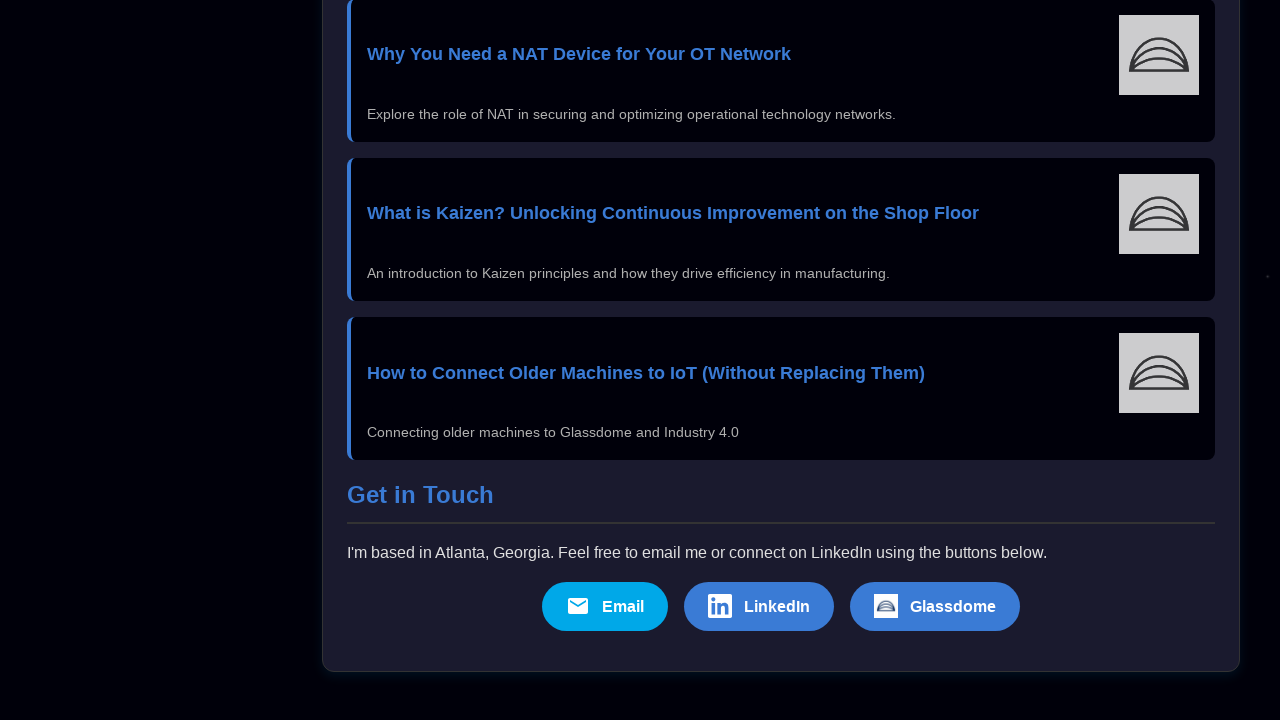

Game loop iteration 12/20: Waited 50ms after final shot
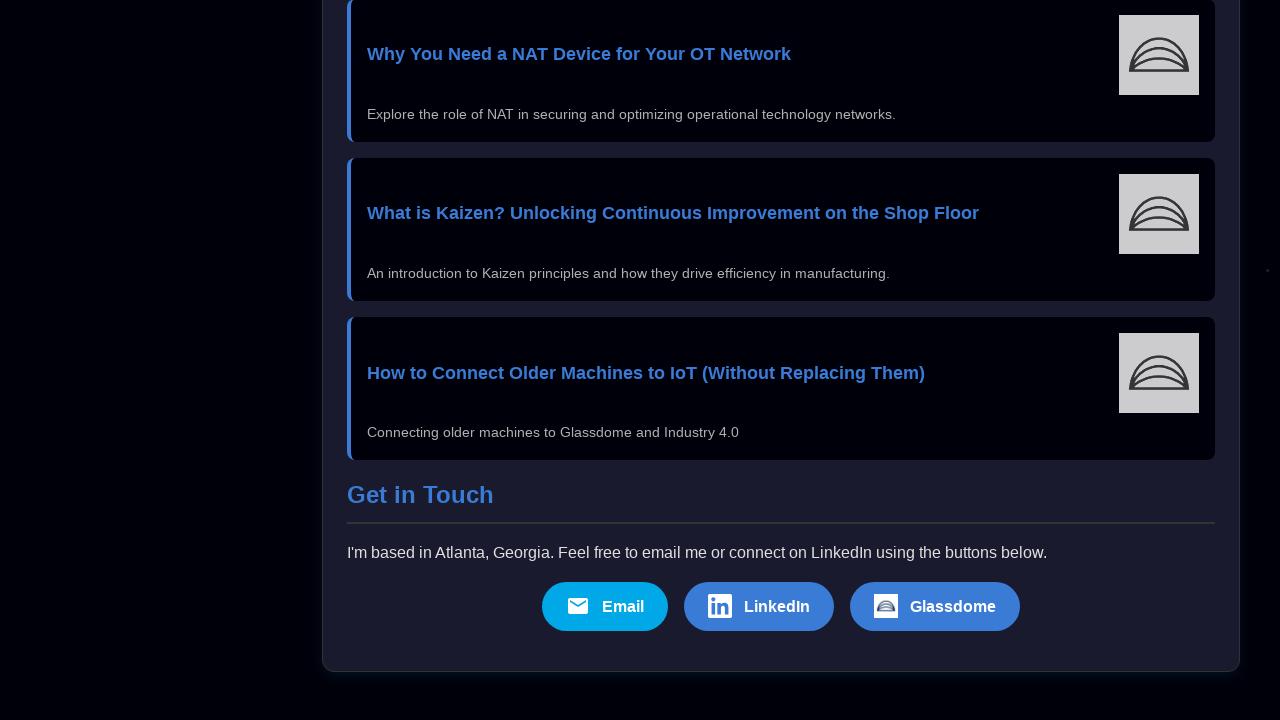

Game loop iteration 13/20: Pressed Space to shoot (first shot)
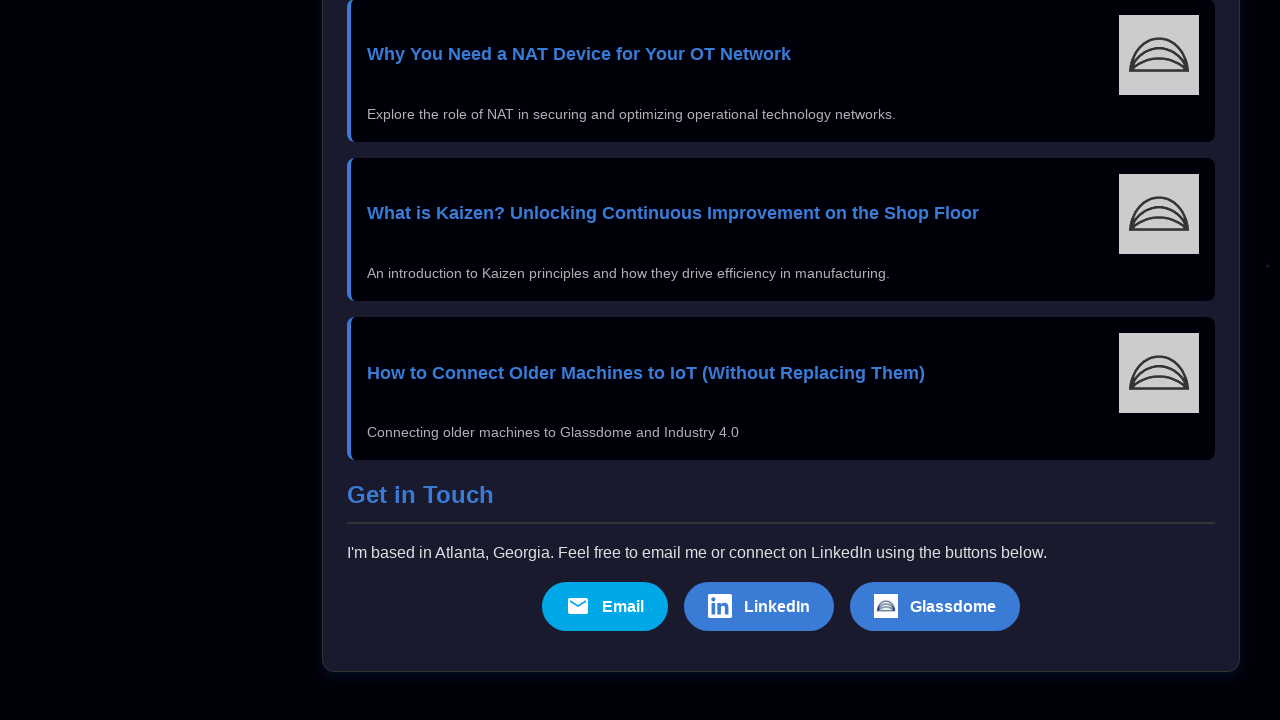

Game loop iteration 13/20: Waited 50ms between shots
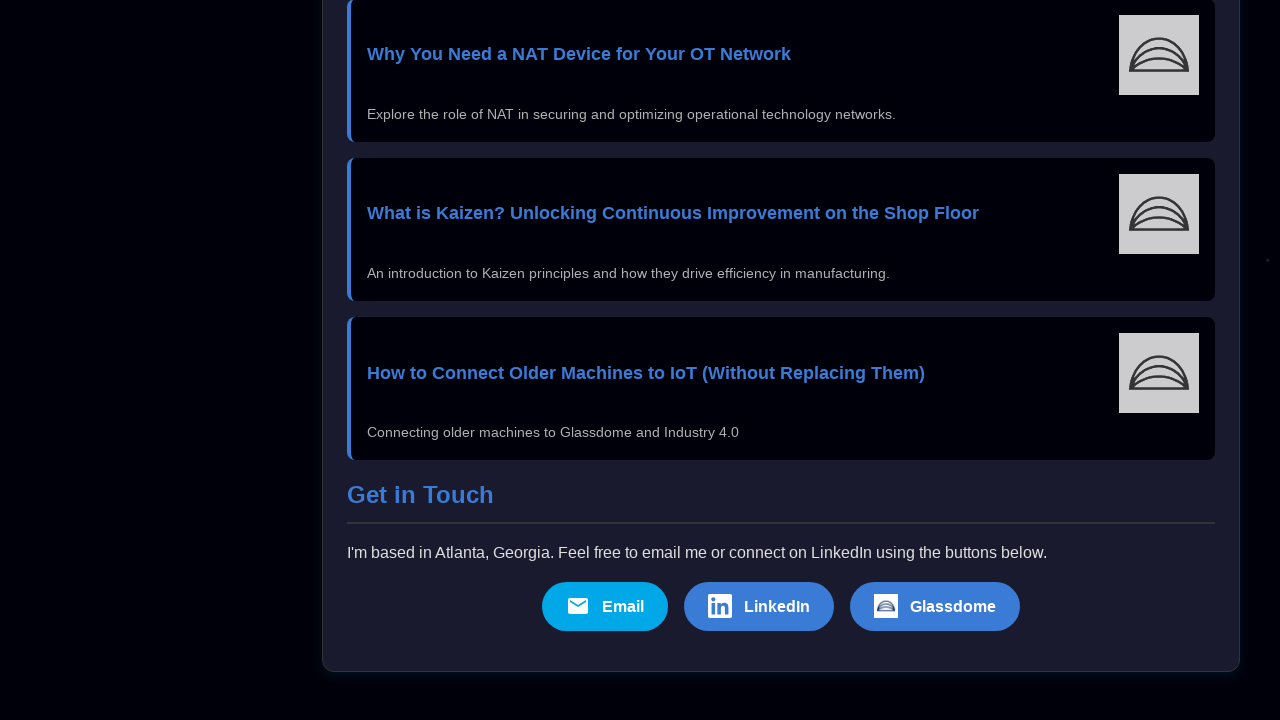

Game loop iteration 13/20: Pressed Space to shoot (second shot)
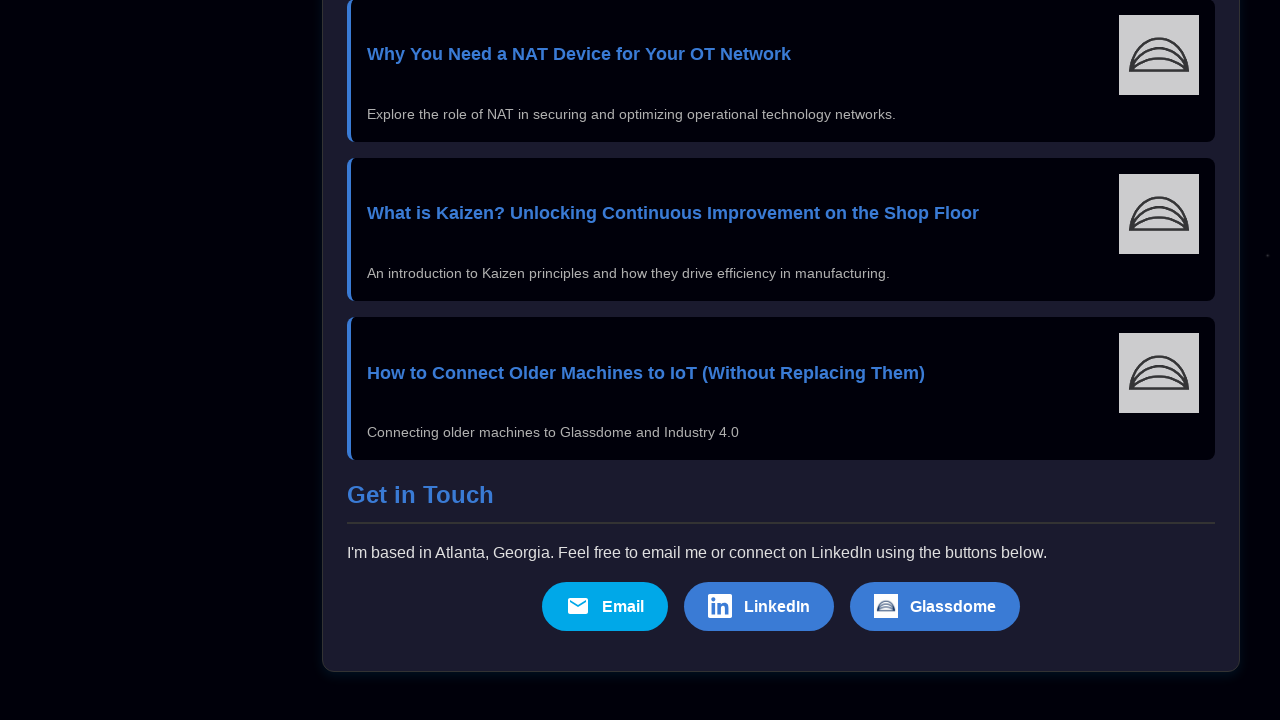

Game loop iteration 13/20: Waited 50ms between shots
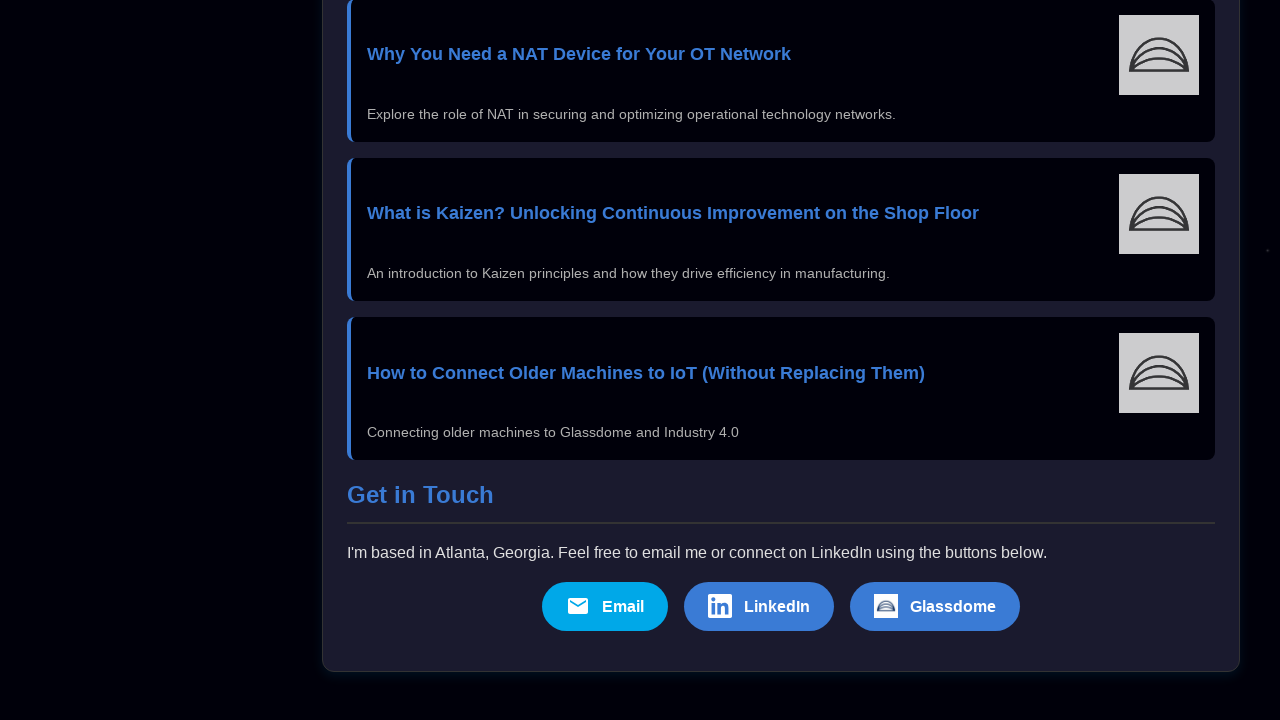

Game loop iteration 13/20: Pressed ArrowLeft to move left
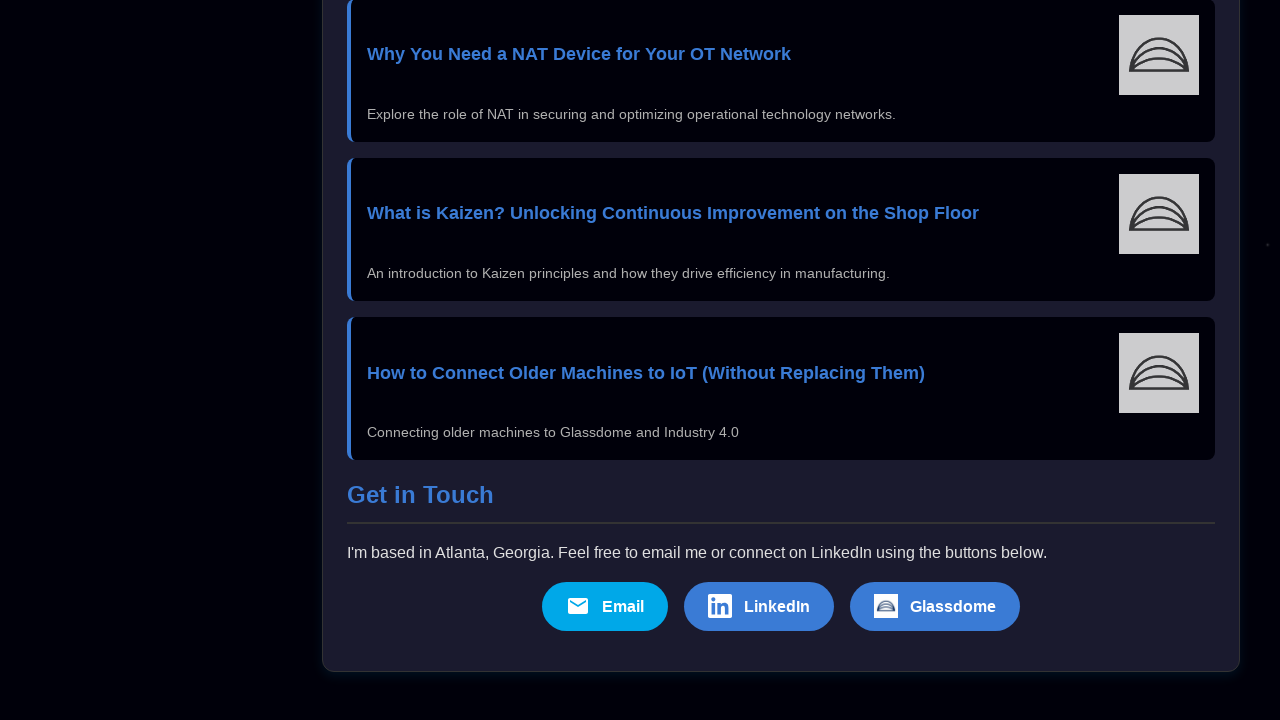

Game loop iteration 13/20: Waited 30ms during left movement
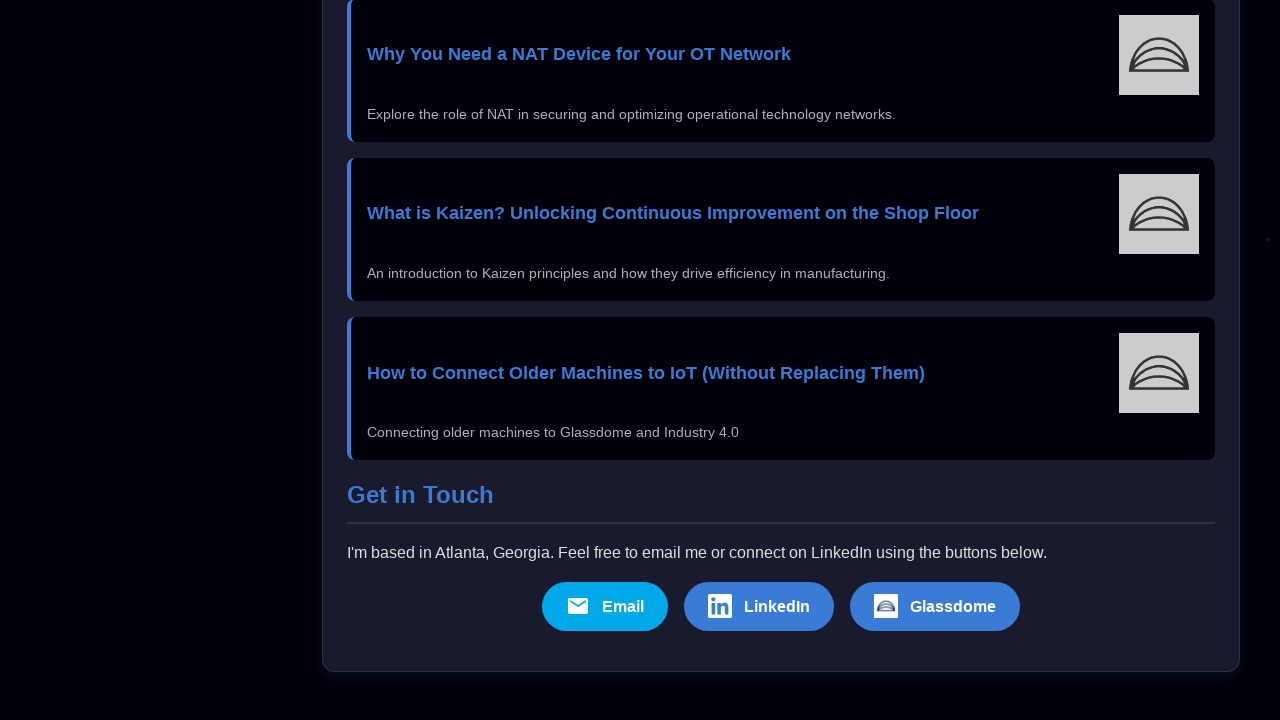

Game loop iteration 13/20: Released ArrowLeft key
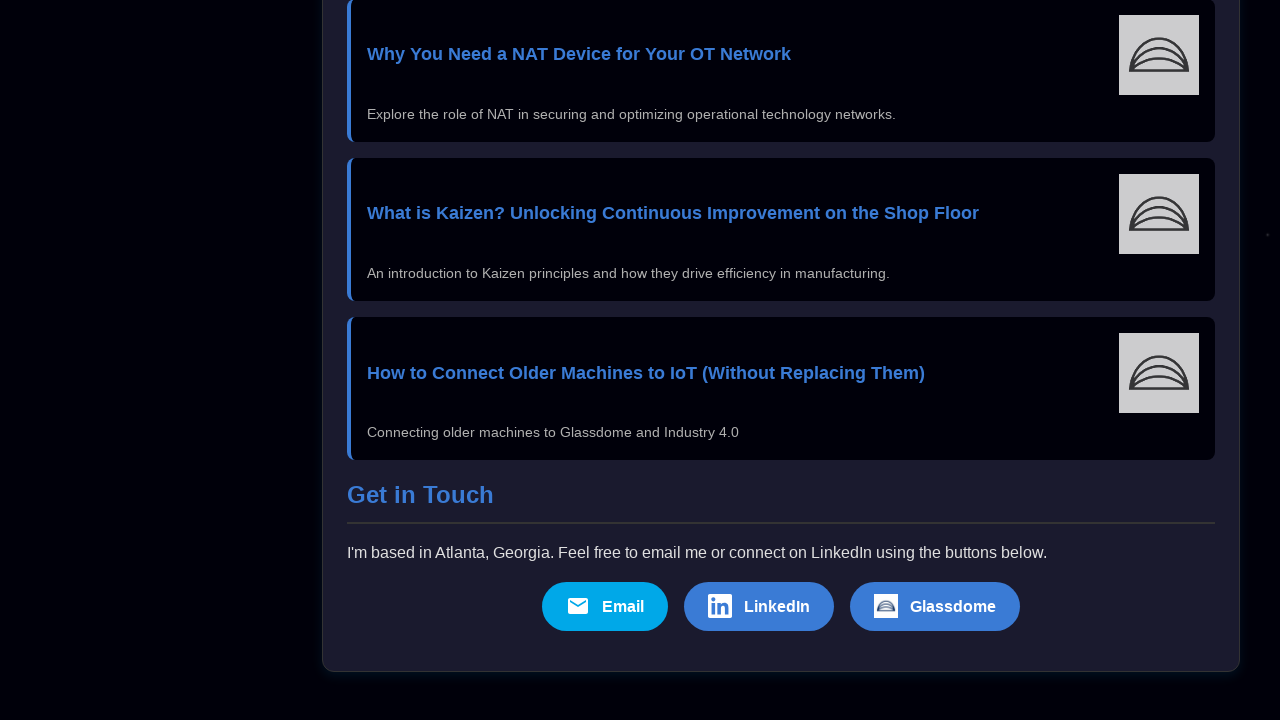

Game loop iteration 13/20: Pressed Space to shoot (final shot)
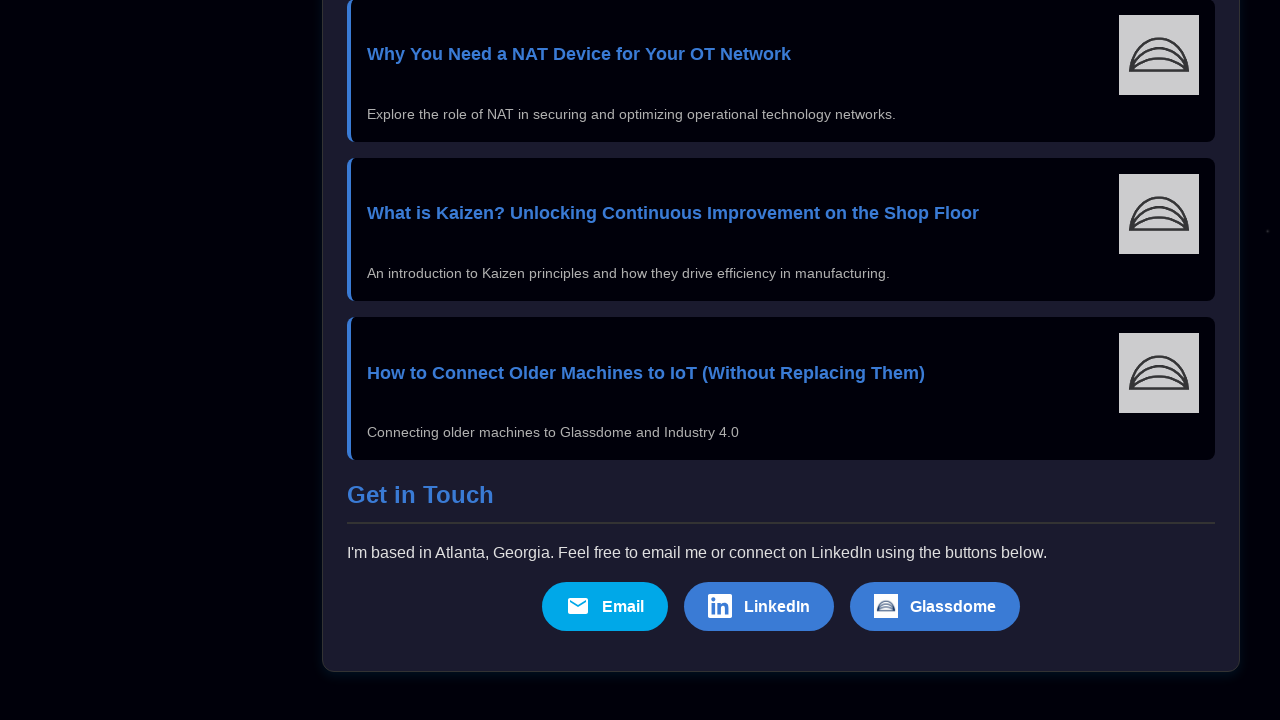

Game loop iteration 13/20: Waited 50ms after final shot
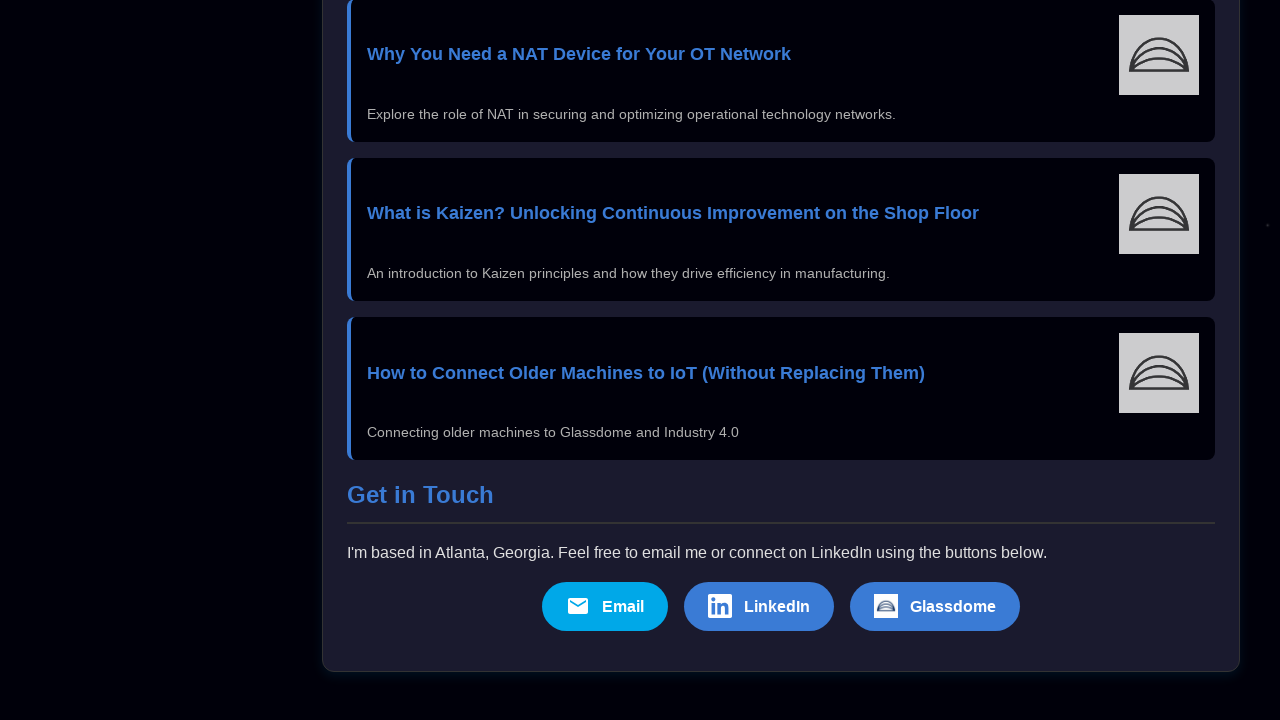

Game loop iteration 14/20: Pressed Space to shoot (first shot)
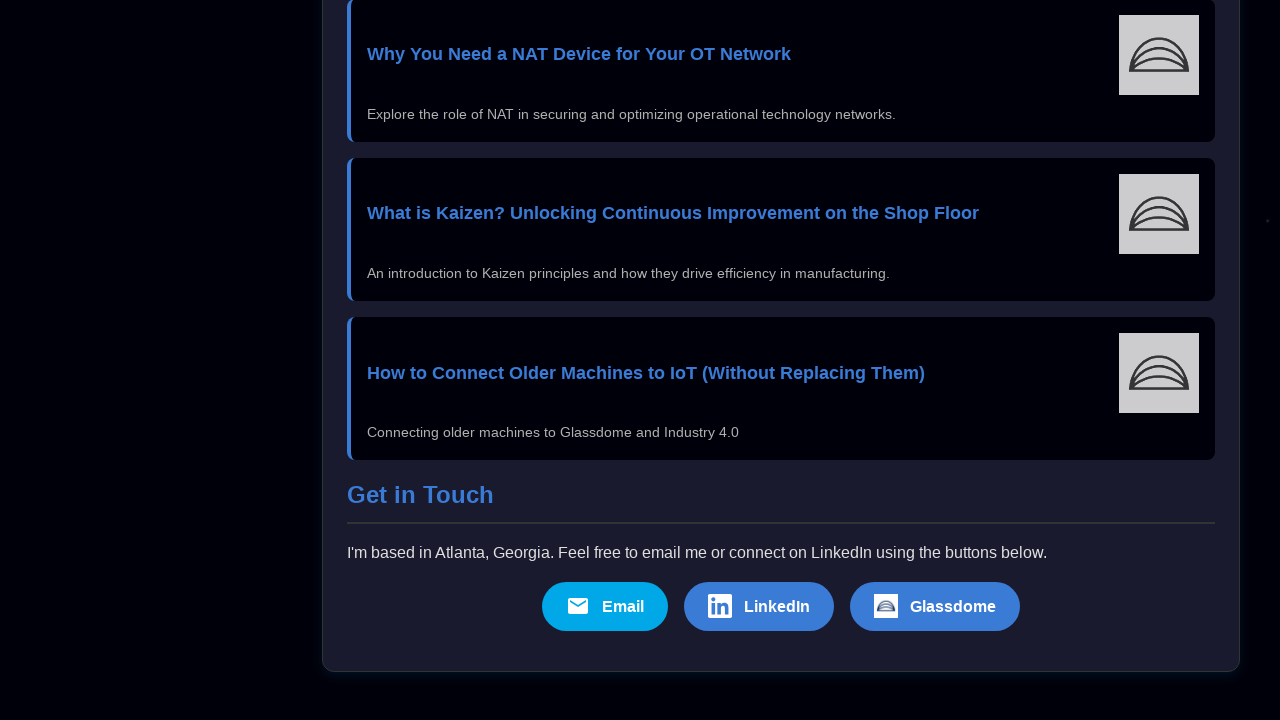

Game loop iteration 14/20: Waited 50ms between shots
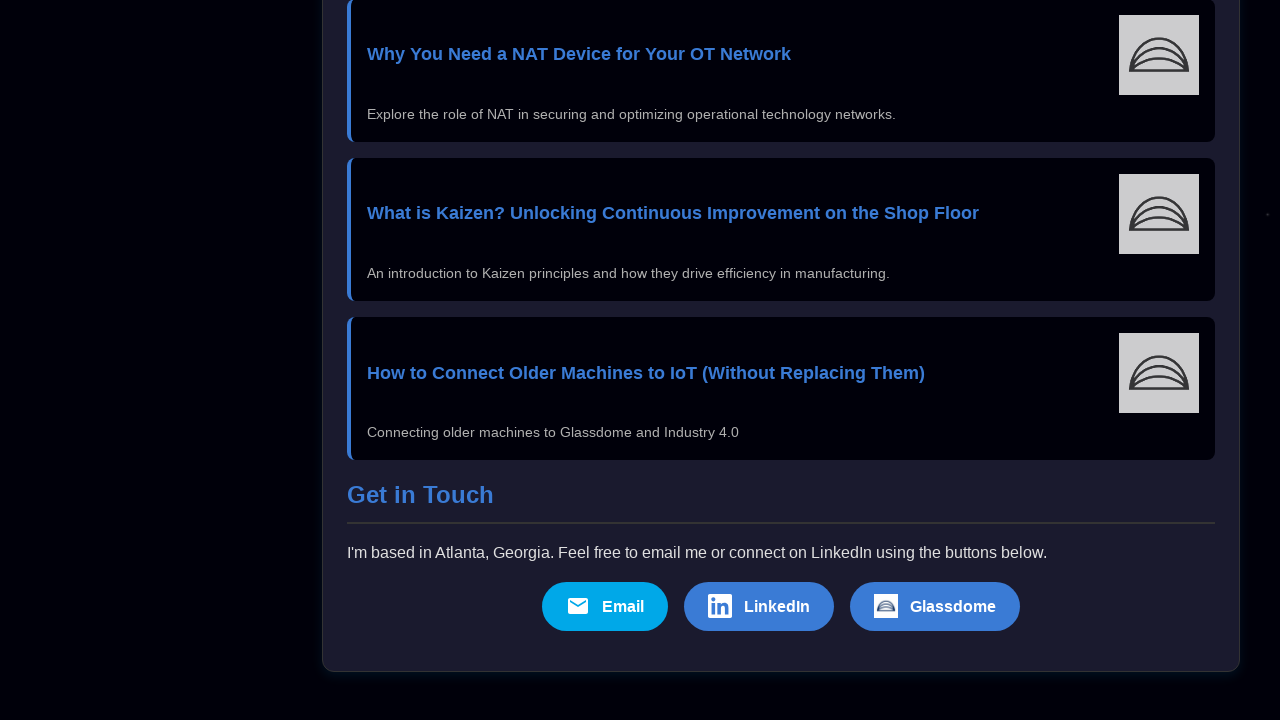

Game loop iteration 14/20: Pressed Space to shoot (second shot)
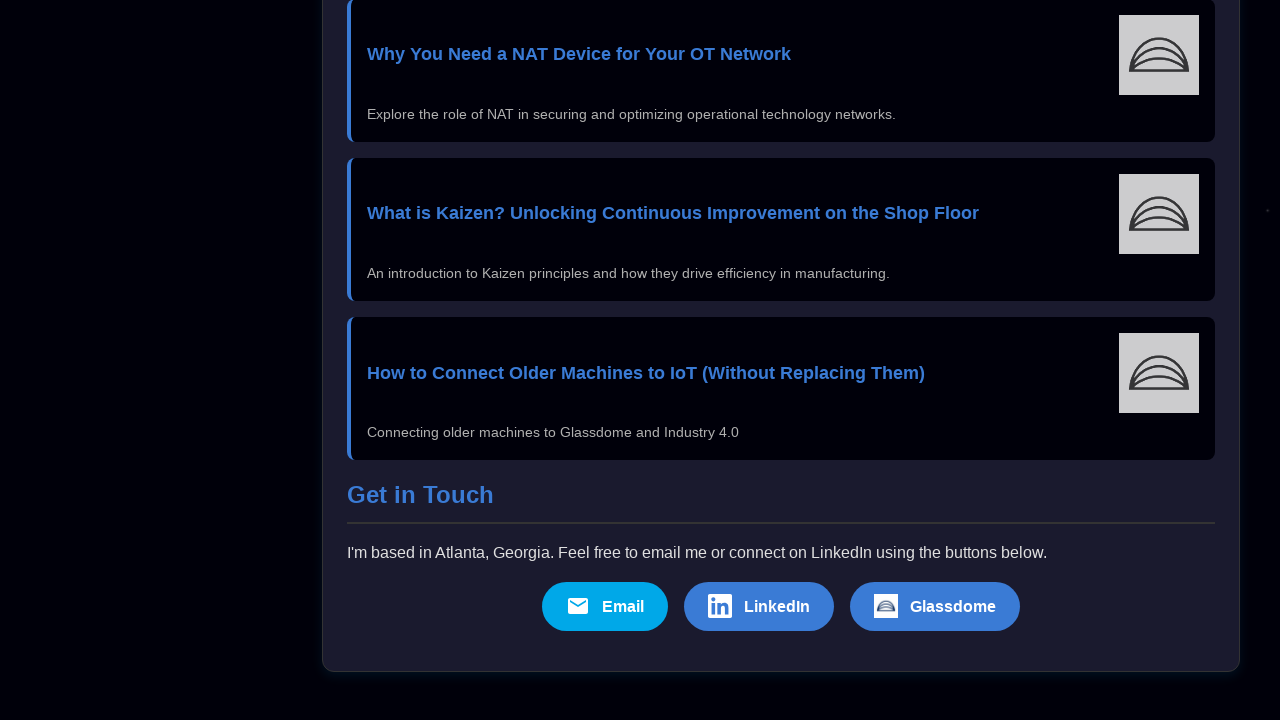

Game loop iteration 14/20: Waited 50ms between shots
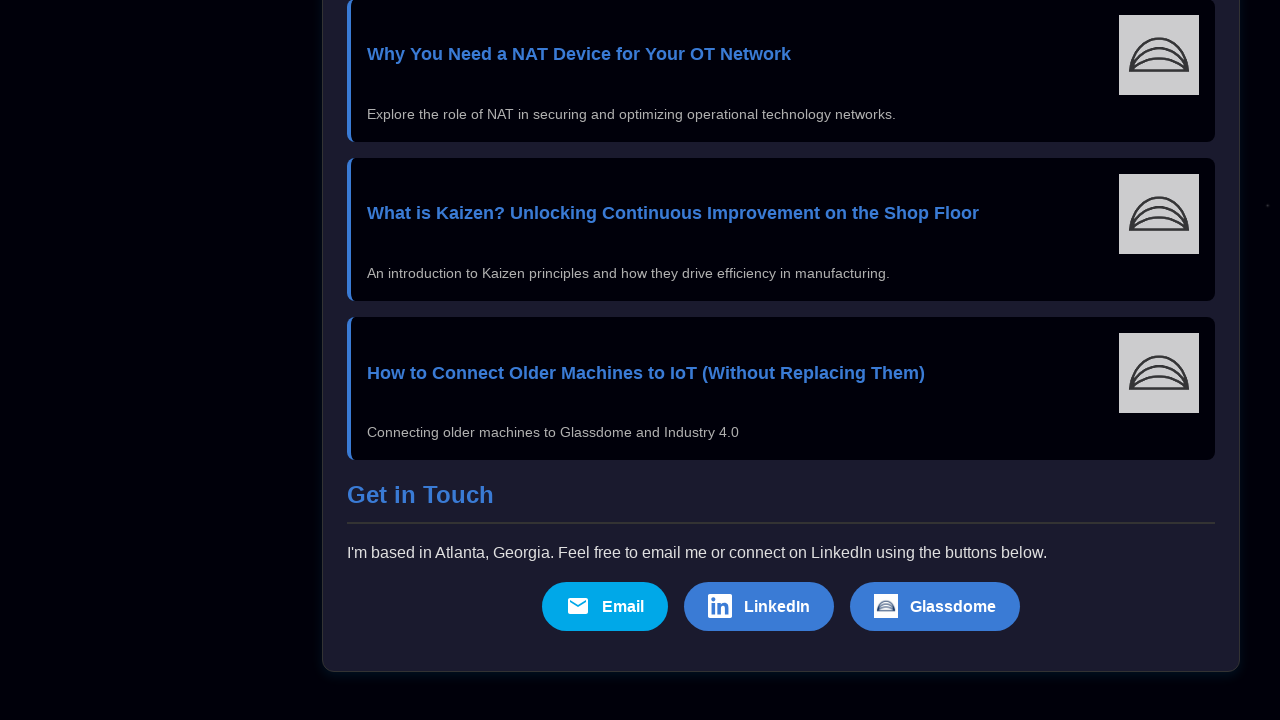

Game loop iteration 14/20: Pressed ArrowRight to move right
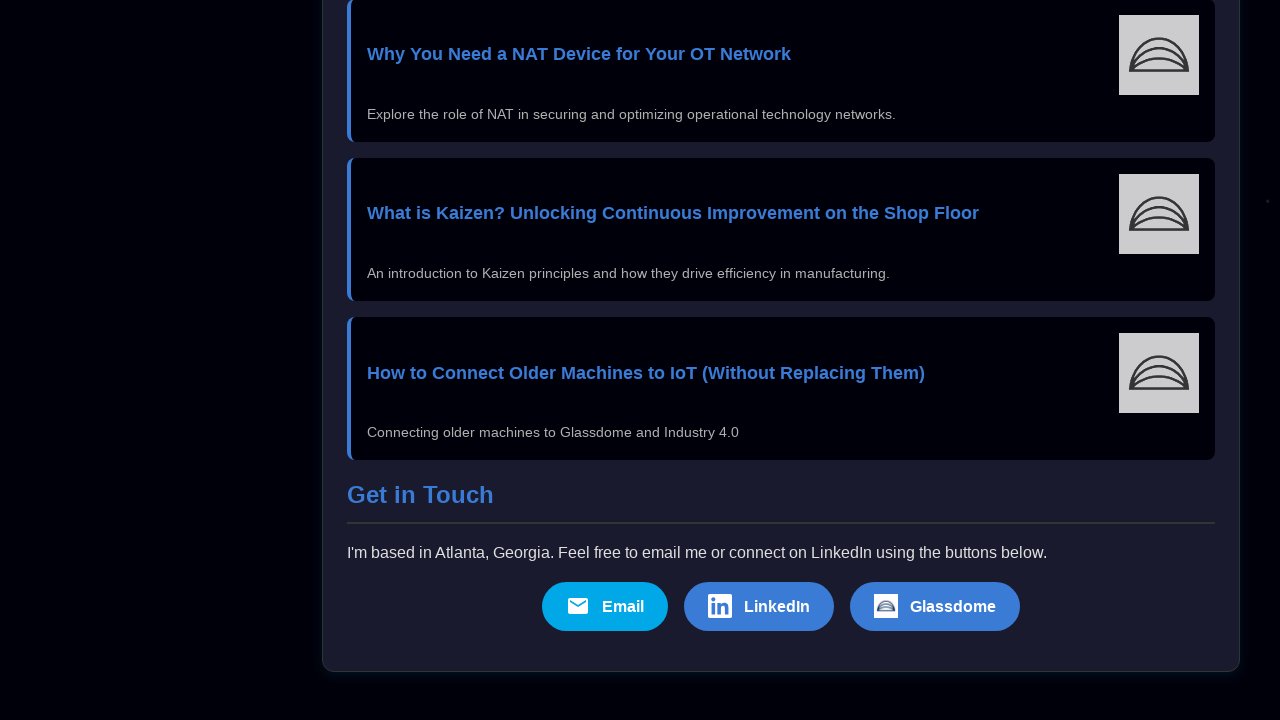

Game loop iteration 14/20: Waited 30ms during right movement
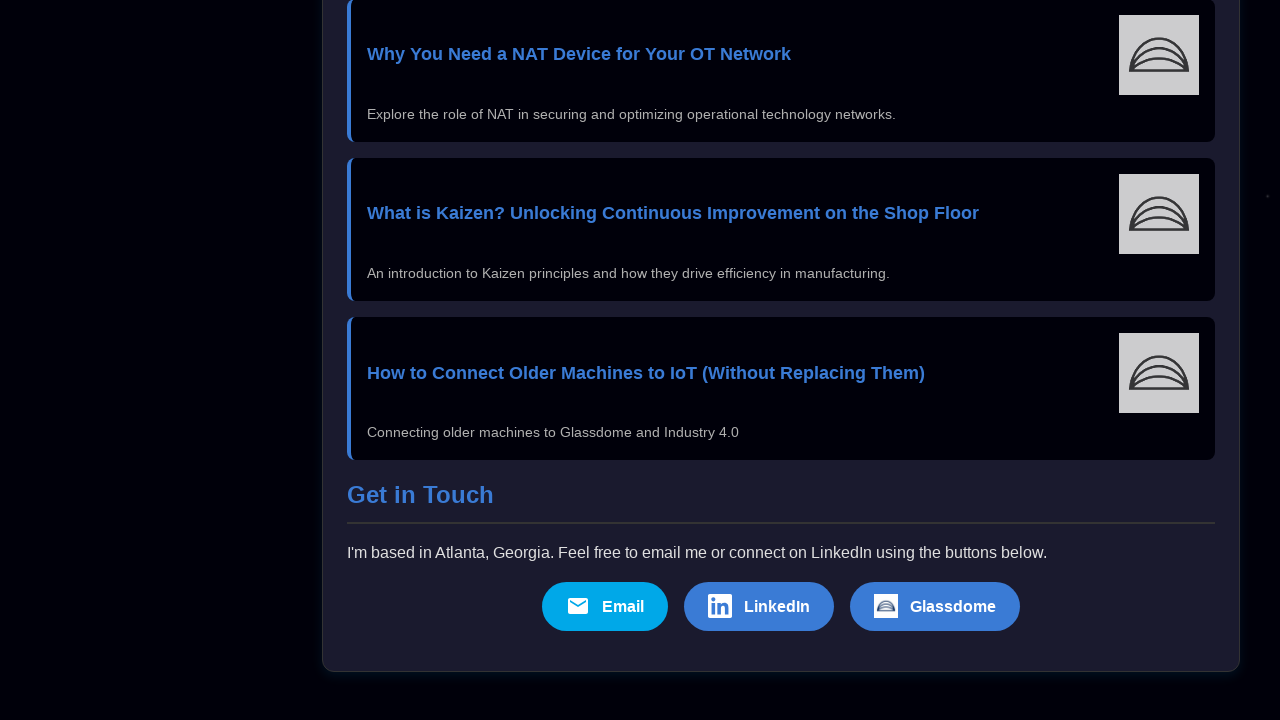

Game loop iteration 14/20: Released ArrowRight key
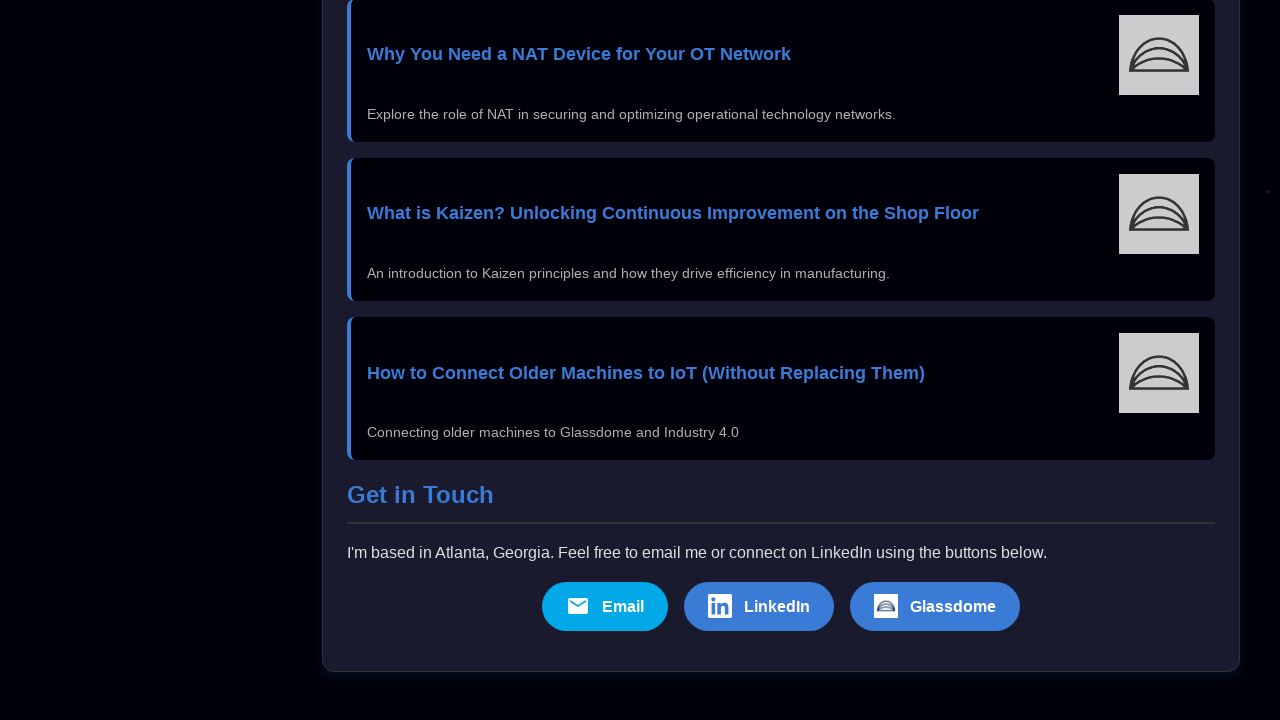

Game loop iteration 14/20: Pressed Space to shoot (final shot)
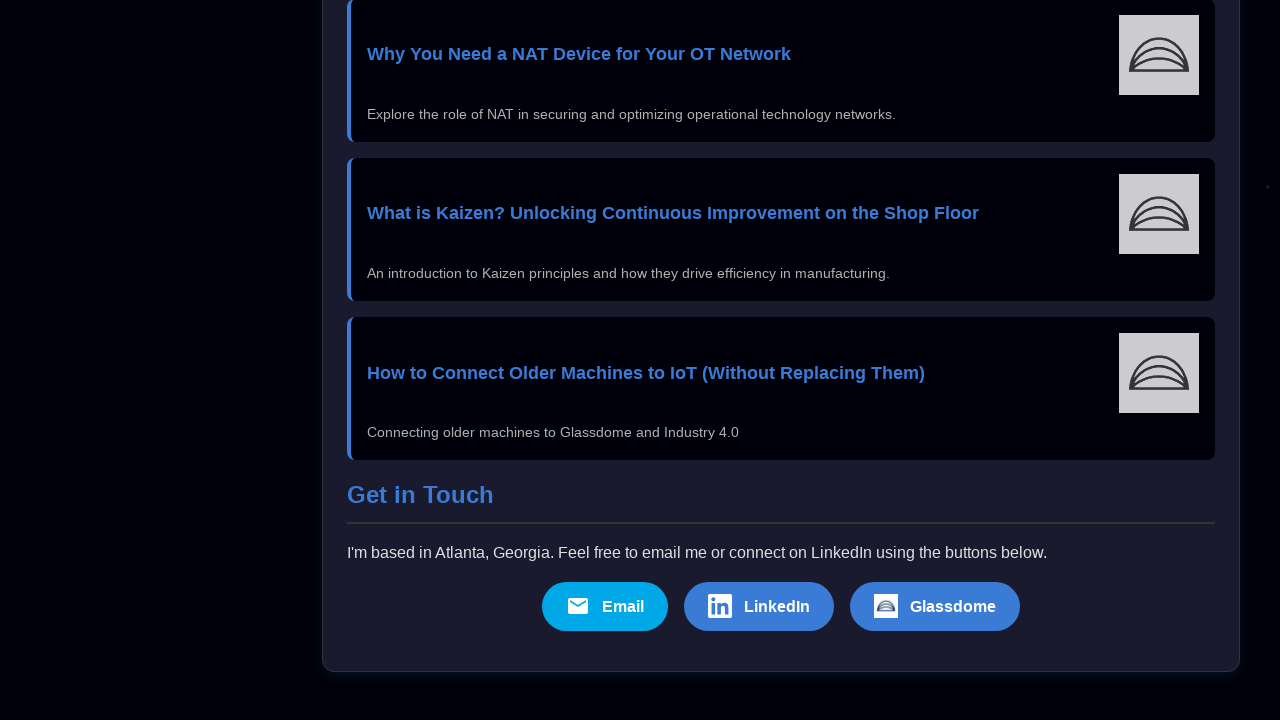

Game loop iteration 14/20: Waited 50ms after final shot
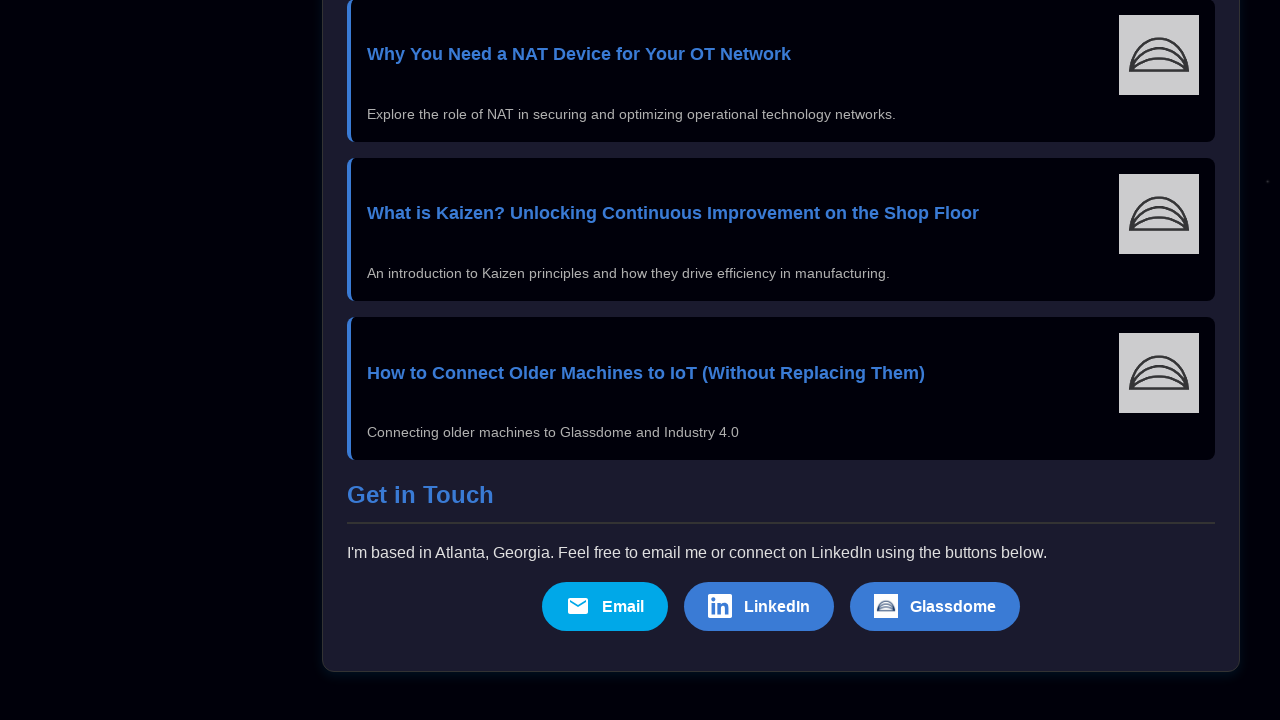

Game loop iteration 15/20: Pressed Space to shoot (first shot)
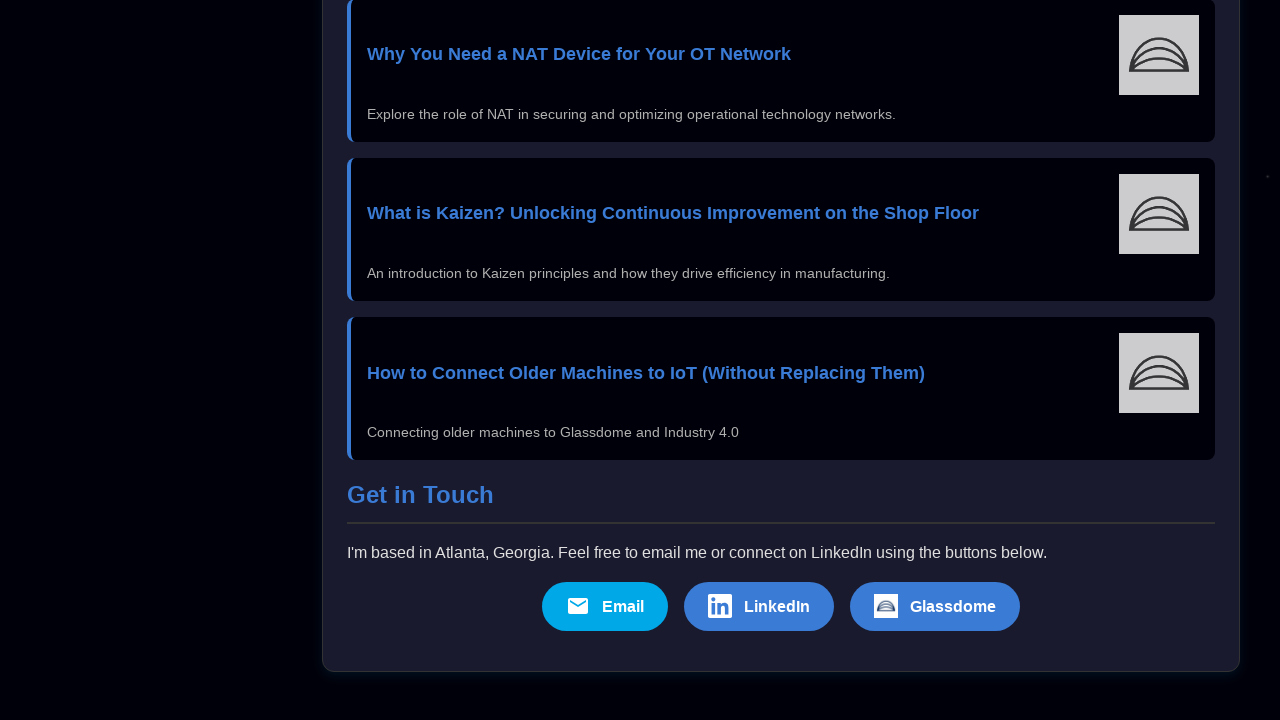

Game loop iteration 15/20: Waited 50ms between shots
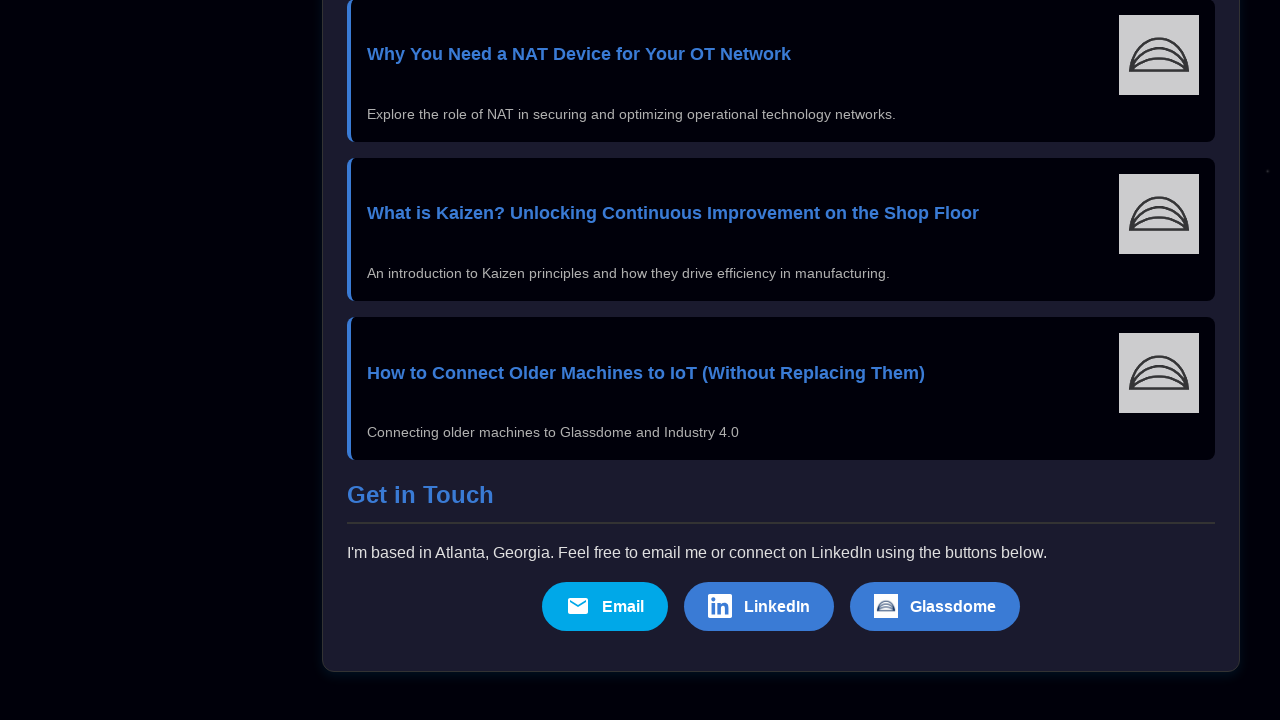

Game loop iteration 15/20: Pressed Space to shoot (second shot)
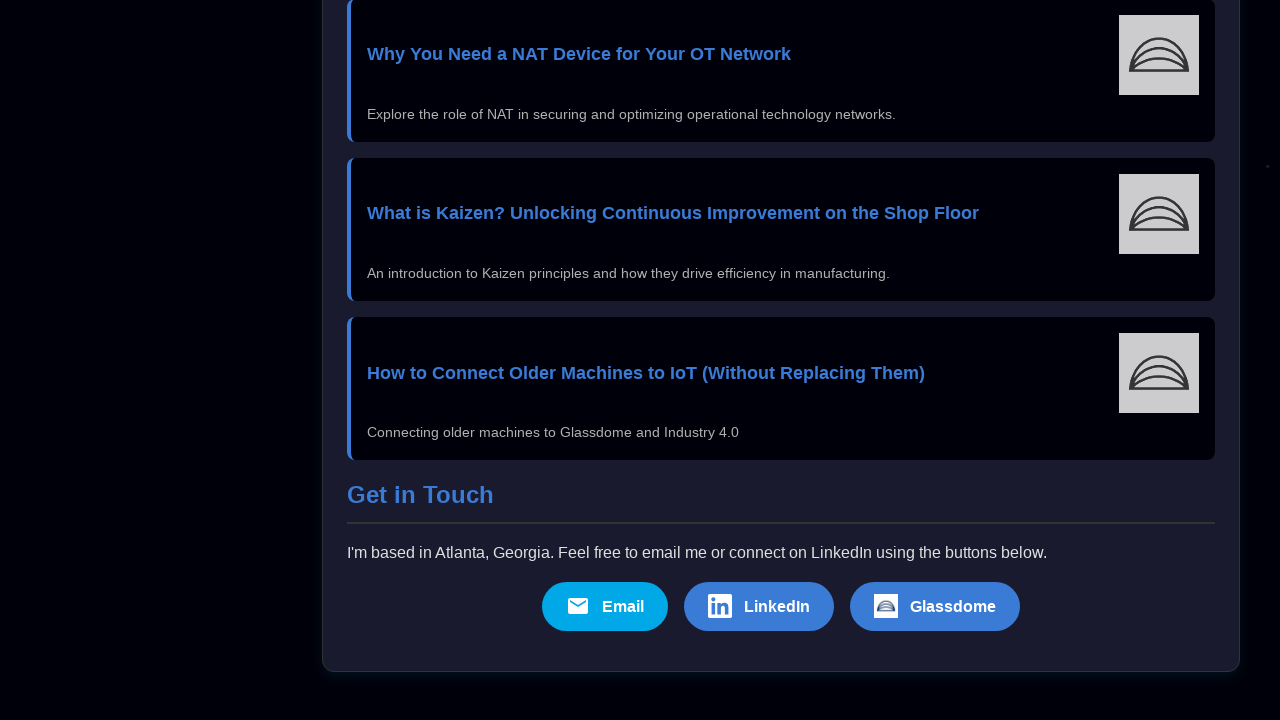

Game loop iteration 15/20: Waited 50ms between shots
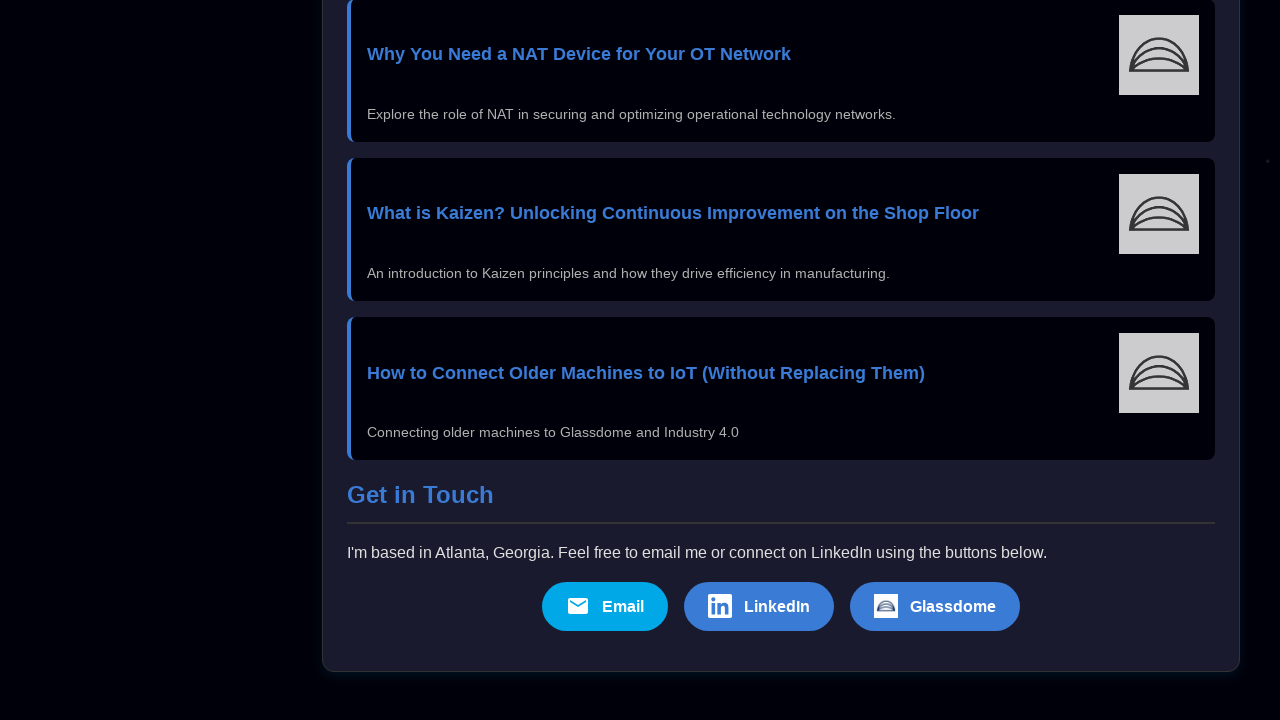

Game loop iteration 15/20: Pressed ArrowLeft to move left
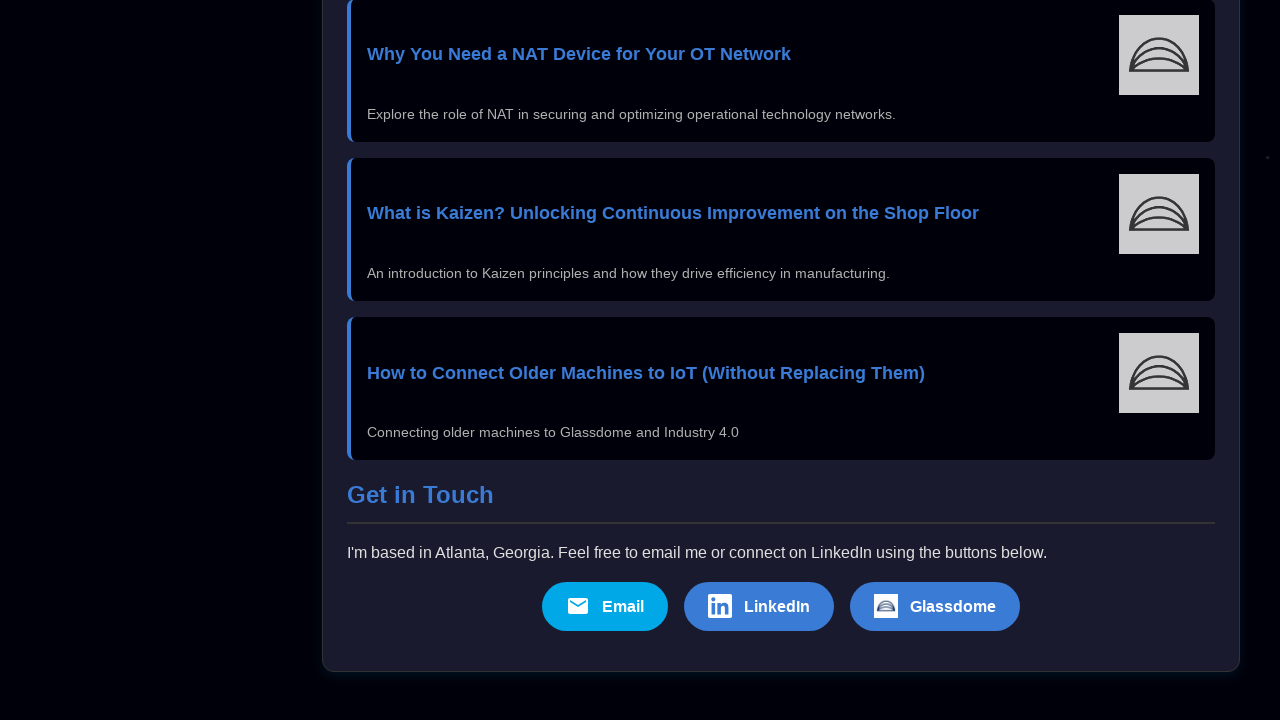

Game loop iteration 15/20: Waited 30ms during left movement
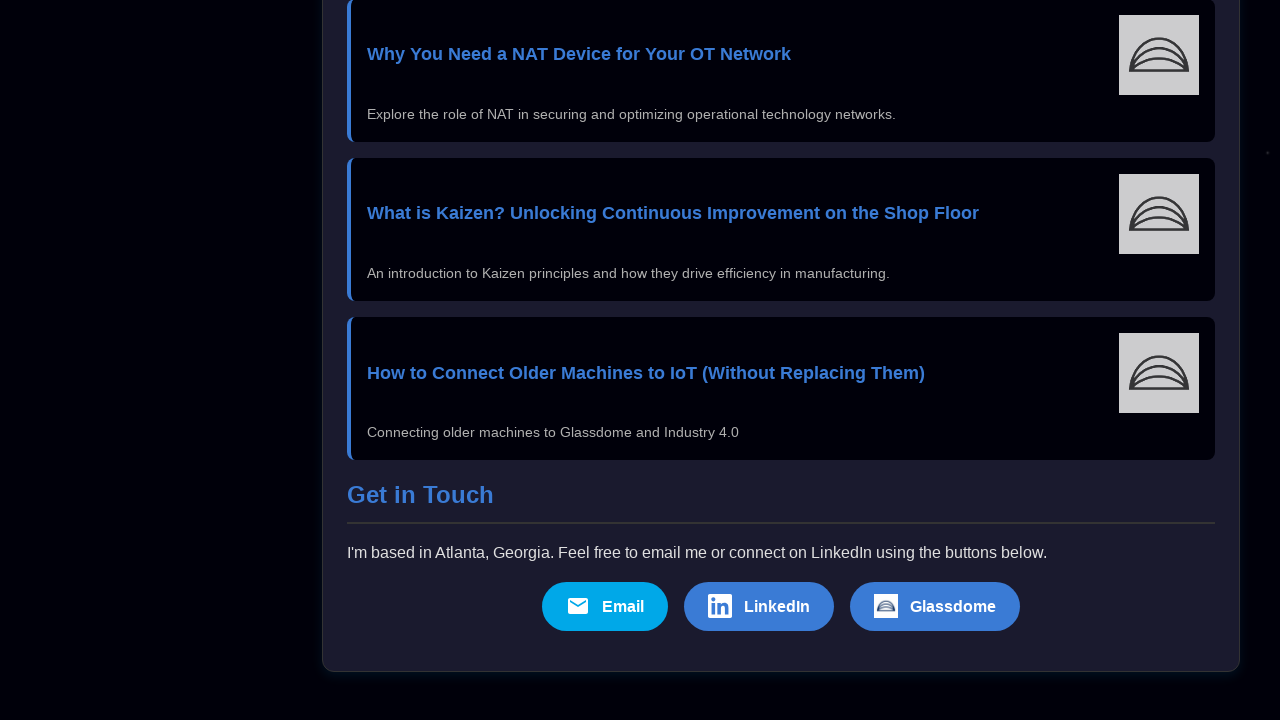

Game loop iteration 15/20: Released ArrowLeft key
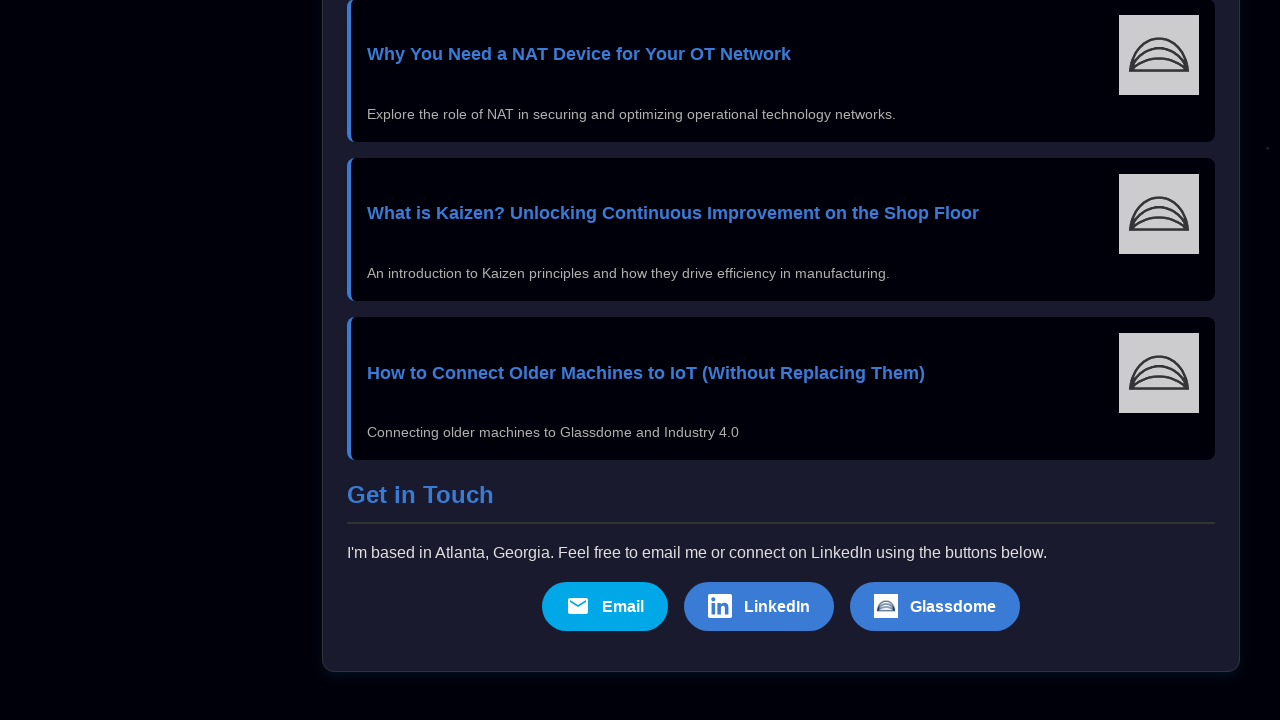

Game loop iteration 15/20: Pressed Space to shoot (final shot)
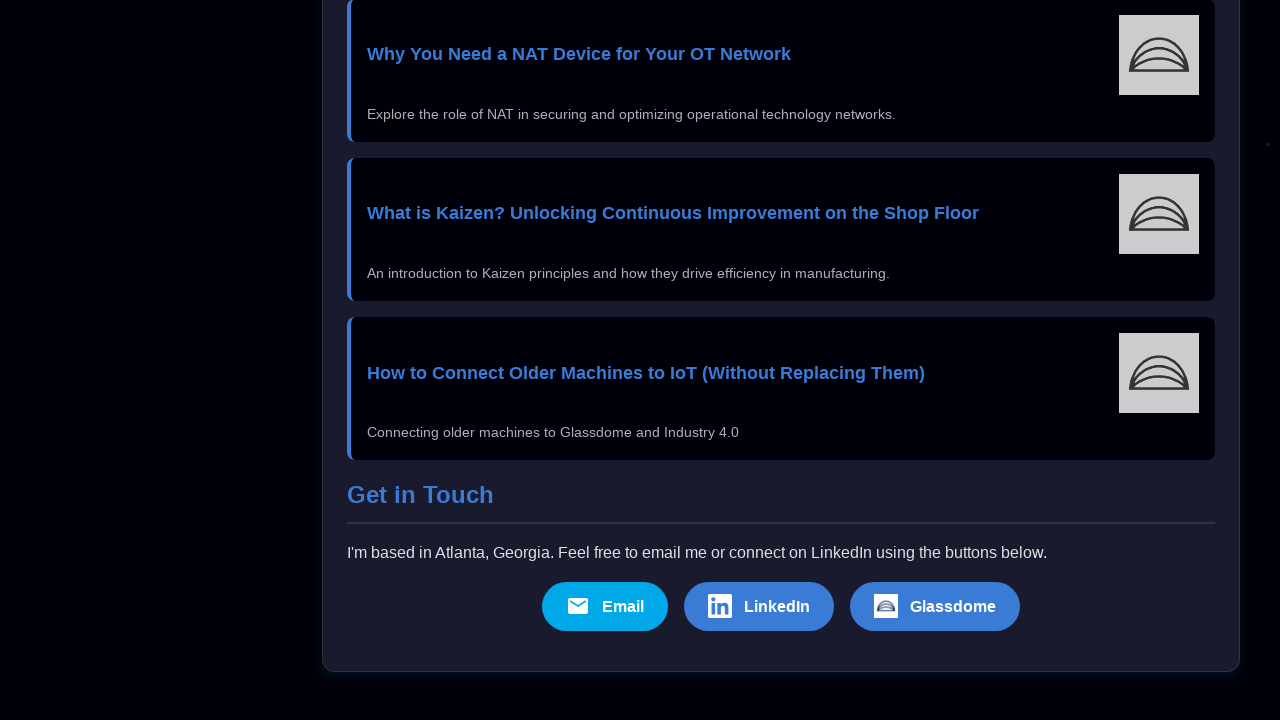

Game loop iteration 15/20: Waited 50ms after final shot
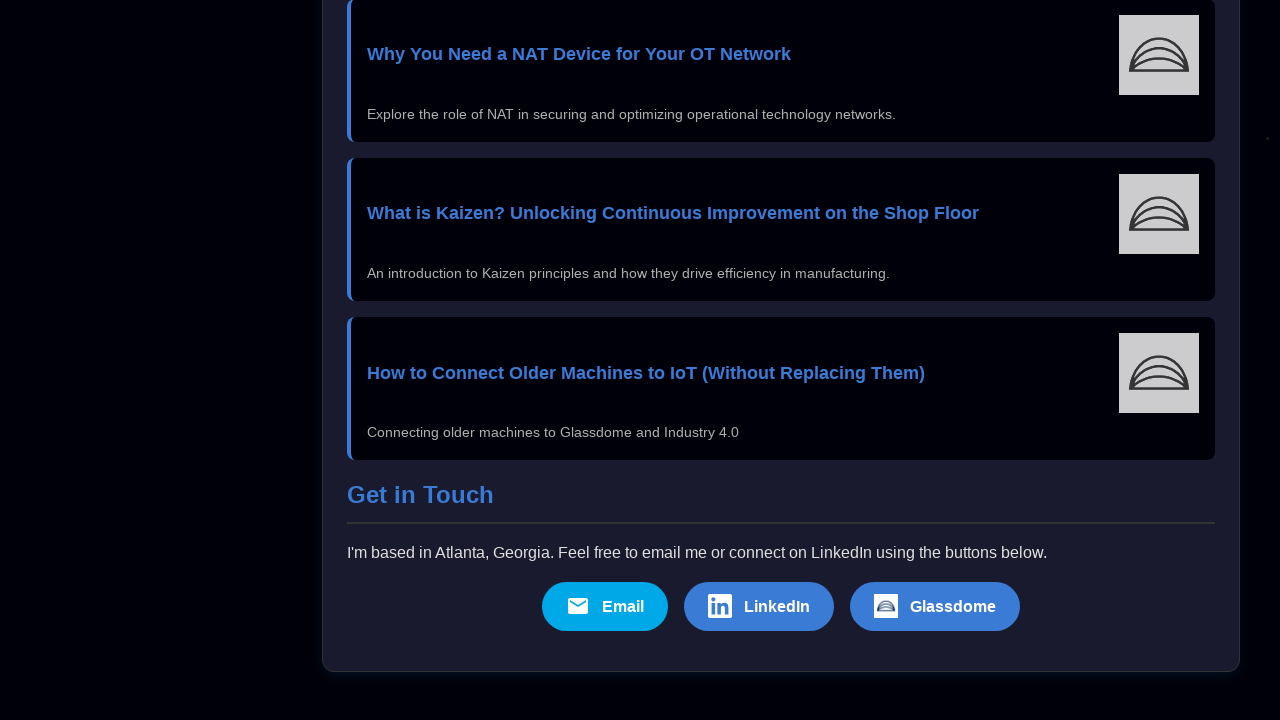

Game loop iteration 16/20: Pressed Space to shoot (first shot)
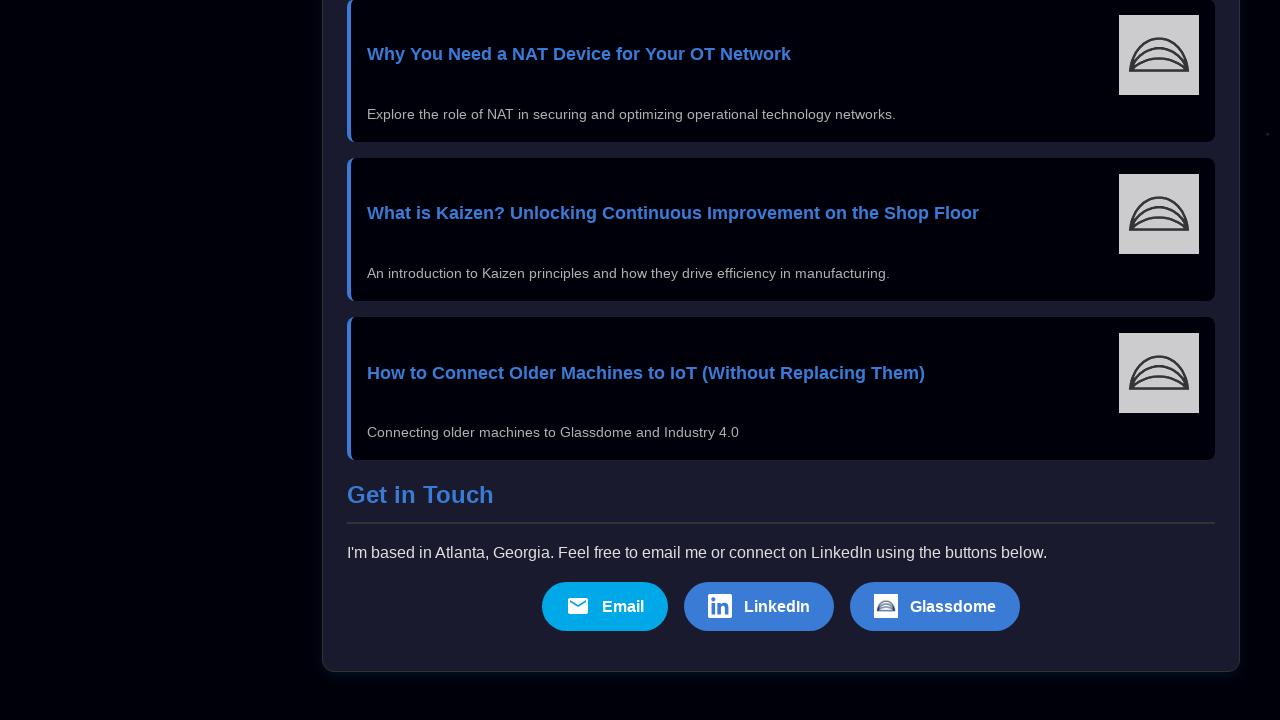

Game loop iteration 16/20: Waited 50ms between shots
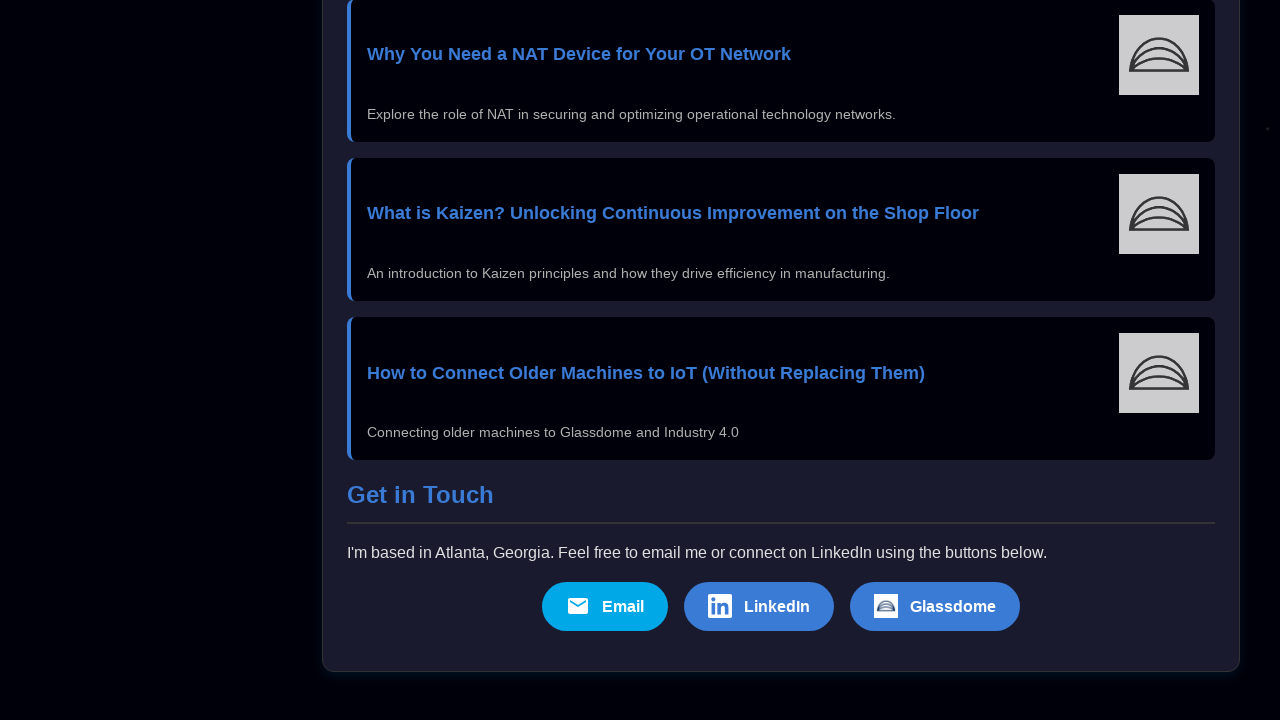

Game loop iteration 16/20: Pressed Space to shoot (second shot)
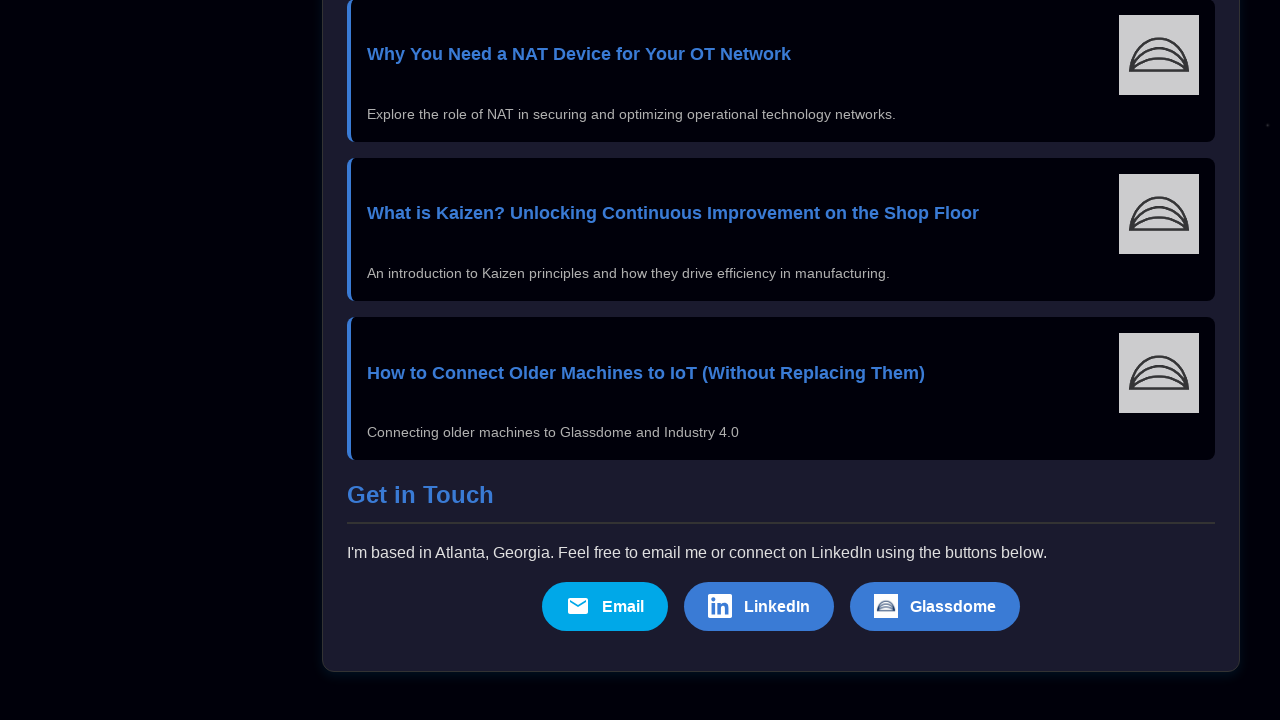

Game loop iteration 16/20: Waited 50ms between shots
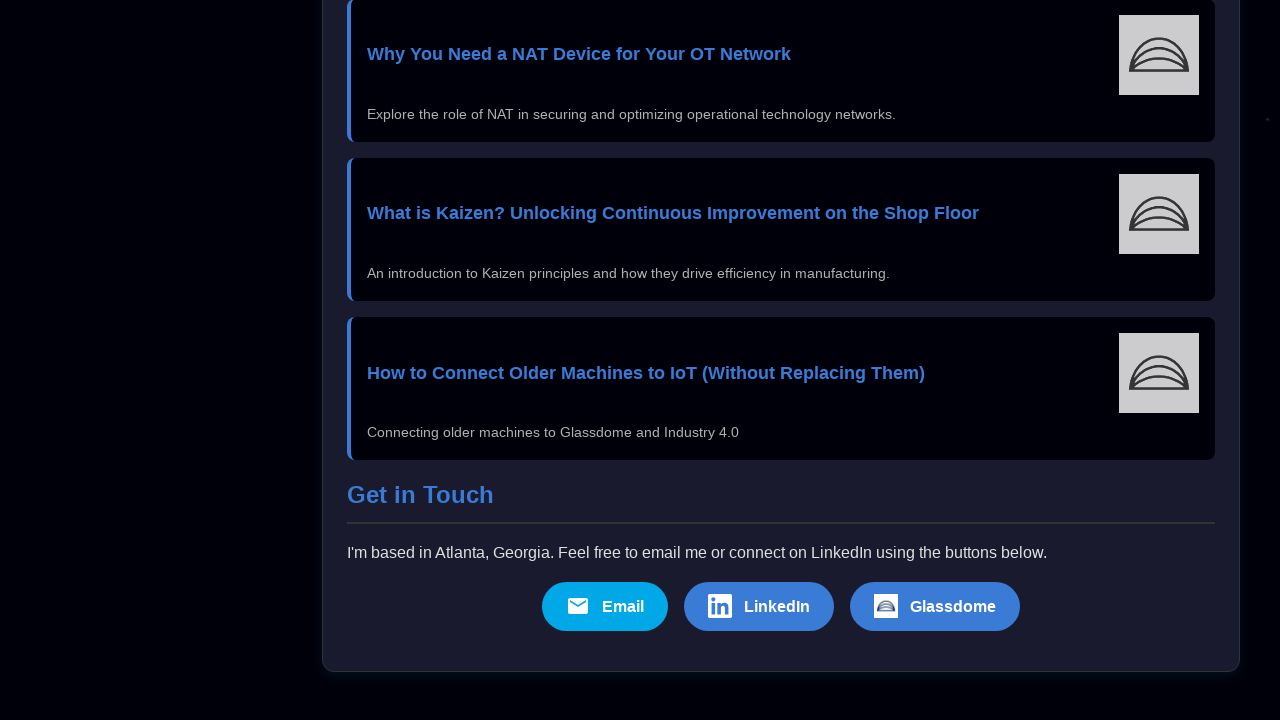

Game loop iteration 16/20: Pressed ArrowRight to move right
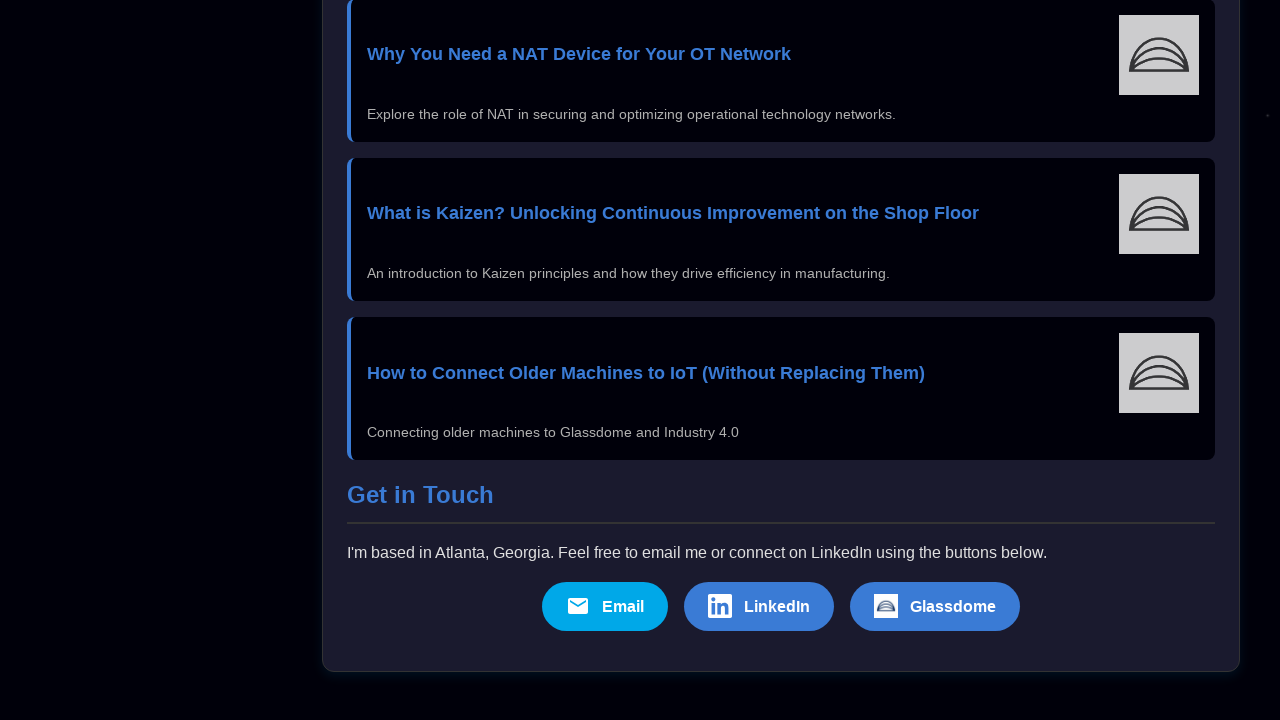

Game loop iteration 16/20: Waited 30ms during right movement
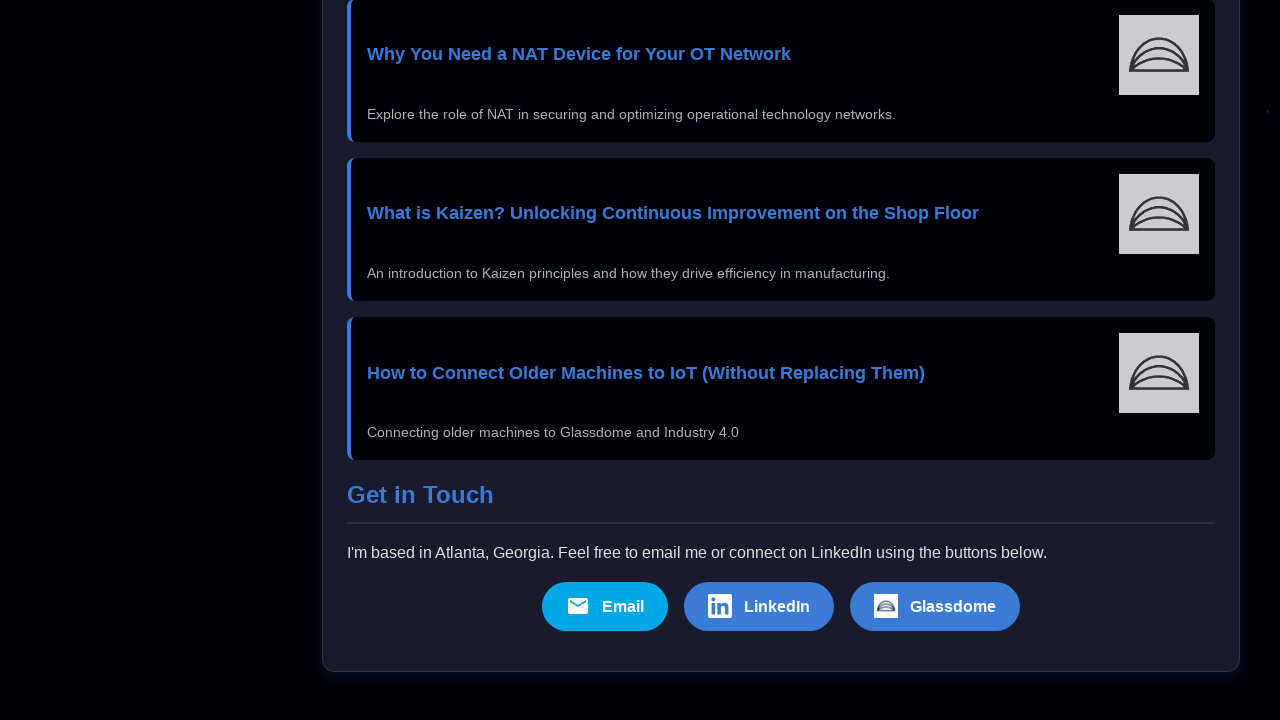

Game loop iteration 16/20: Released ArrowRight key
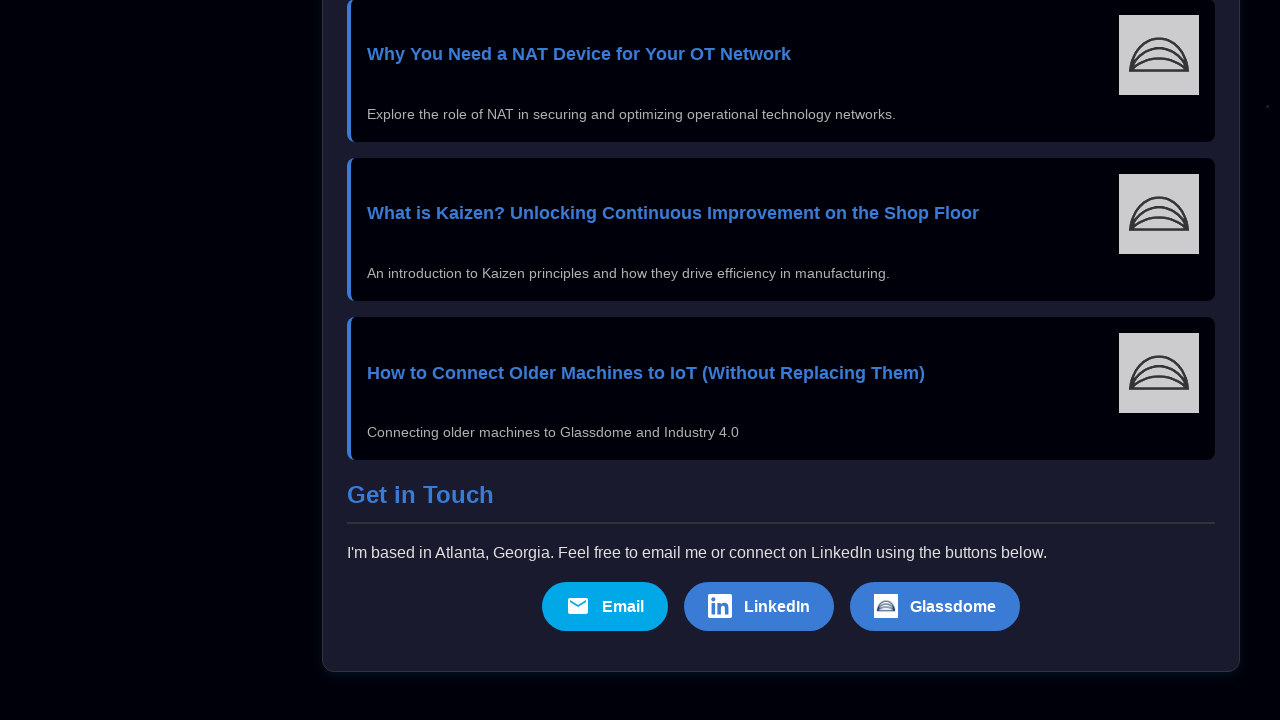

Game loop iteration 16/20: Pressed Space to shoot (final shot)
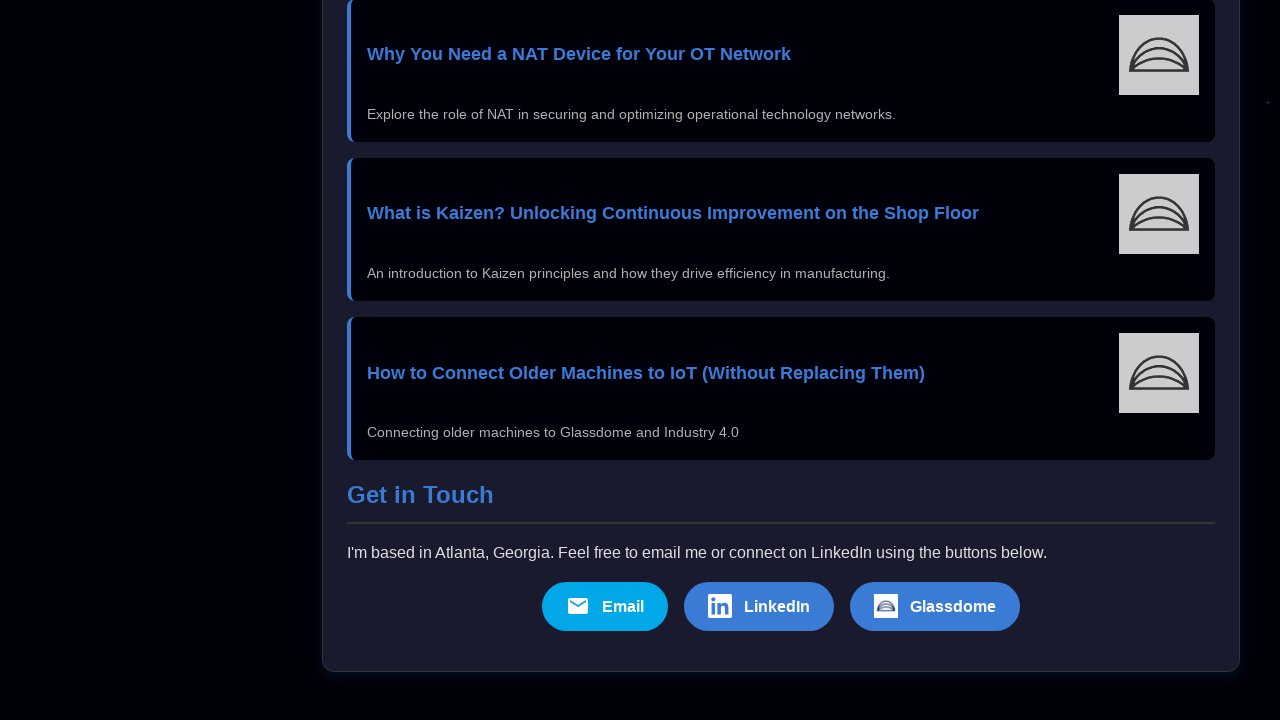

Game loop iteration 16/20: Waited 50ms after final shot
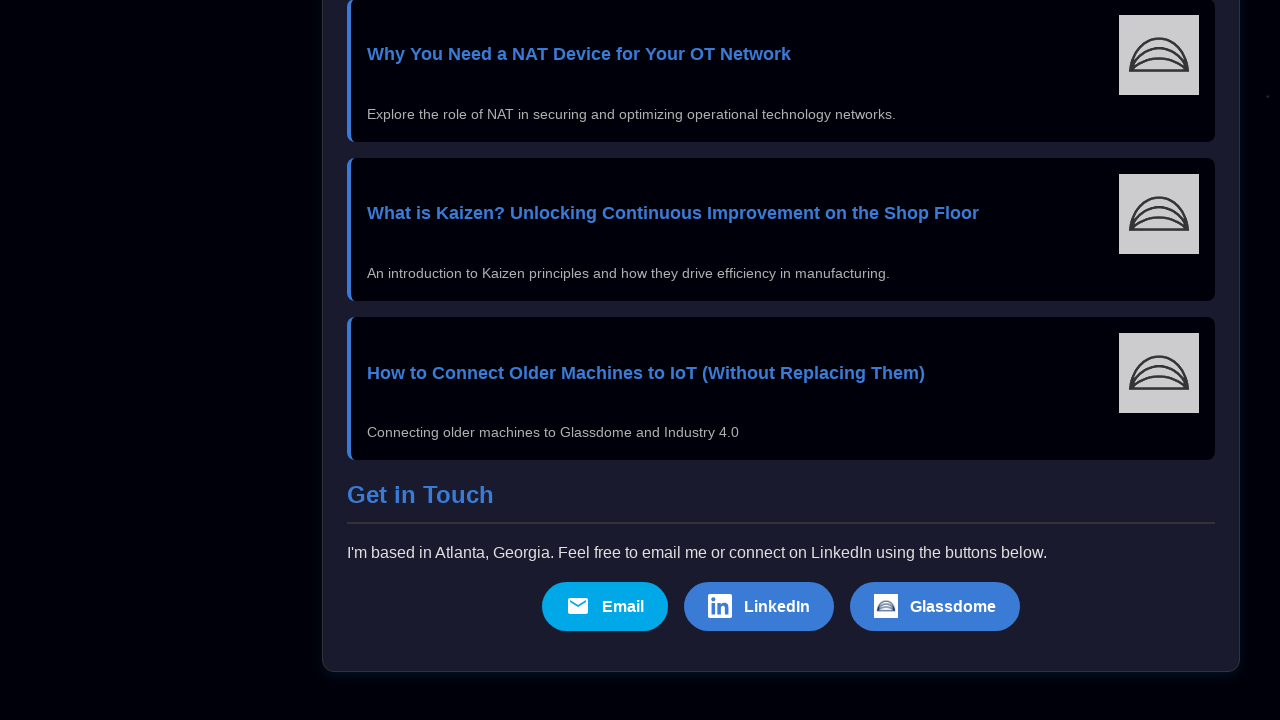

Game loop iteration 17/20: Pressed Space to shoot (first shot)
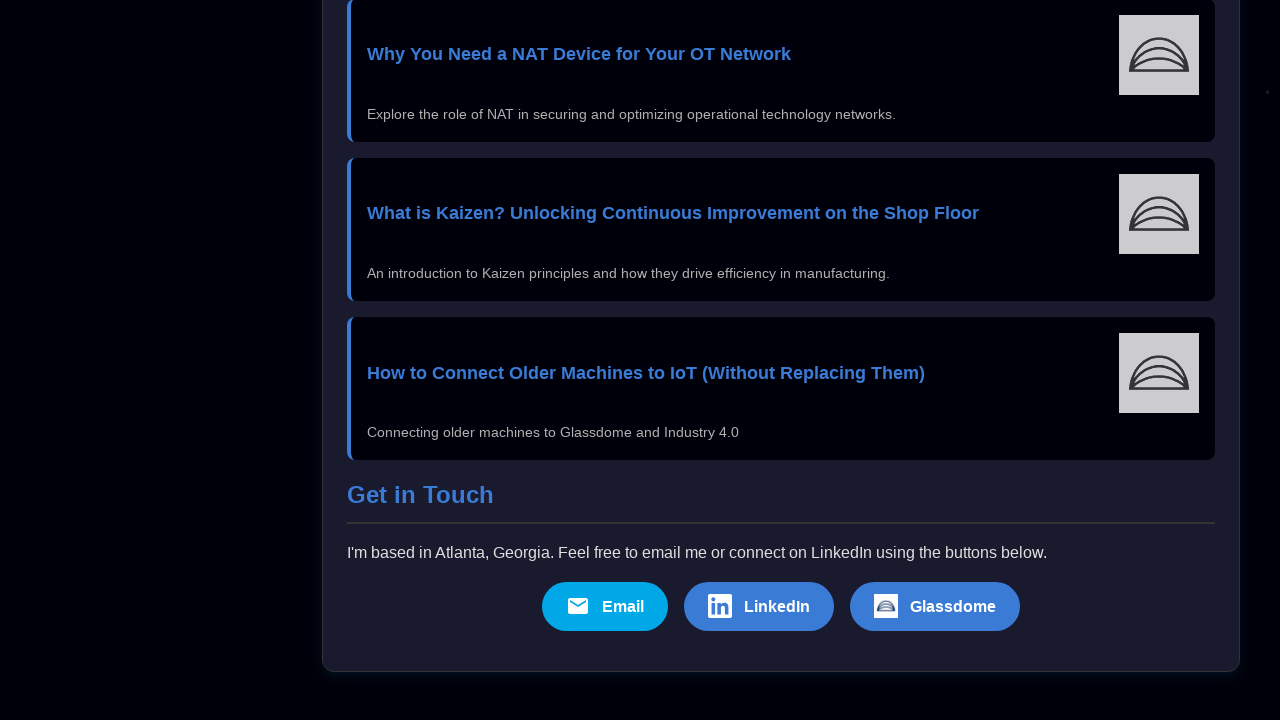

Game loop iteration 17/20: Waited 50ms between shots
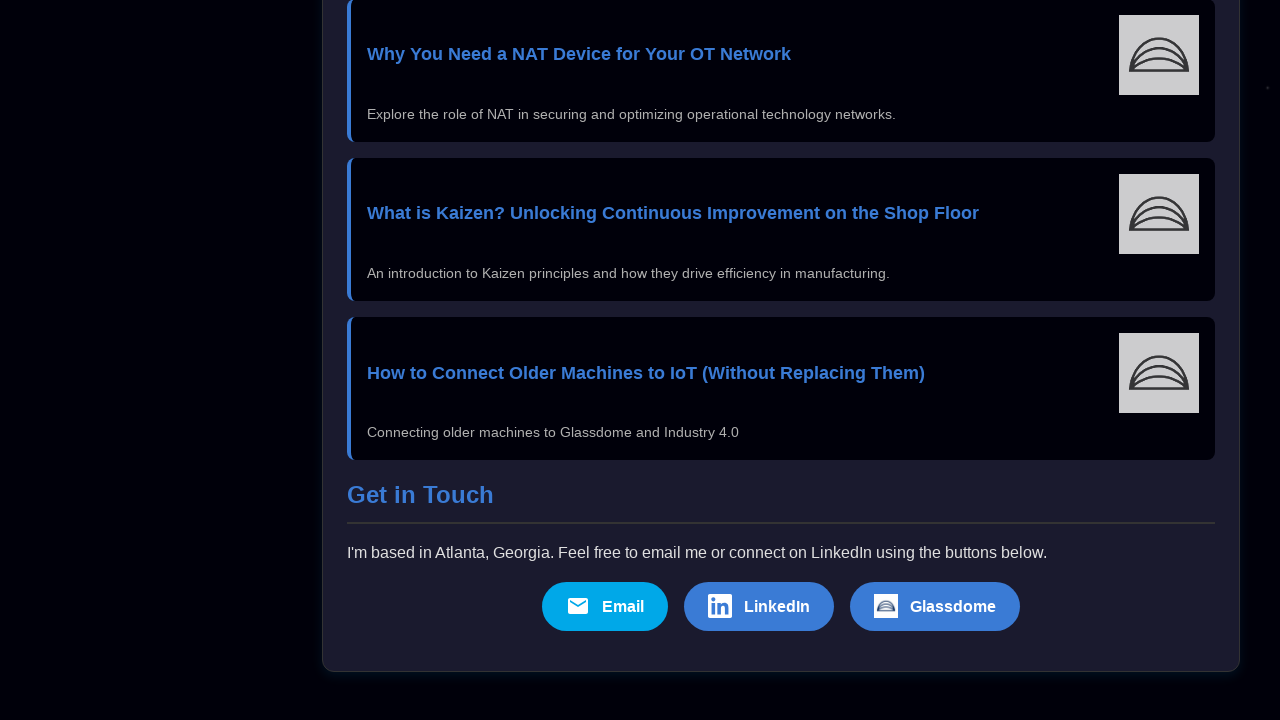

Game loop iteration 17/20: Pressed Space to shoot (second shot)
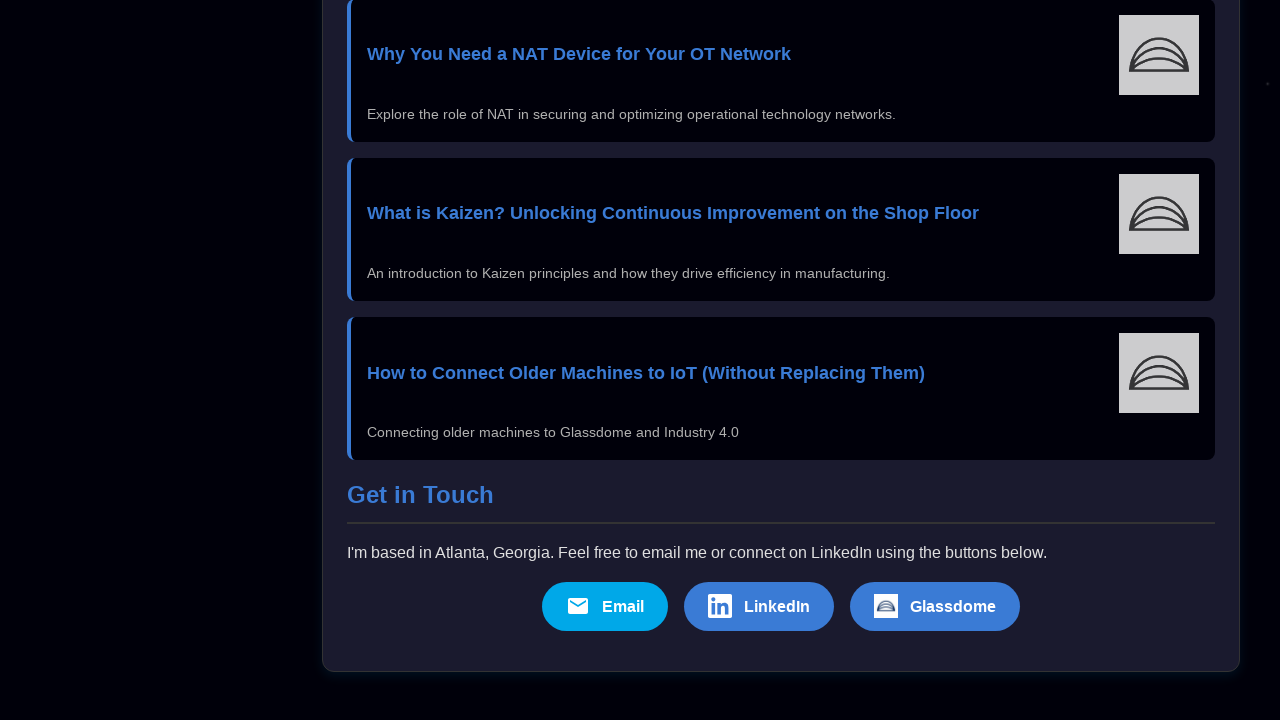

Game loop iteration 17/20: Waited 50ms between shots
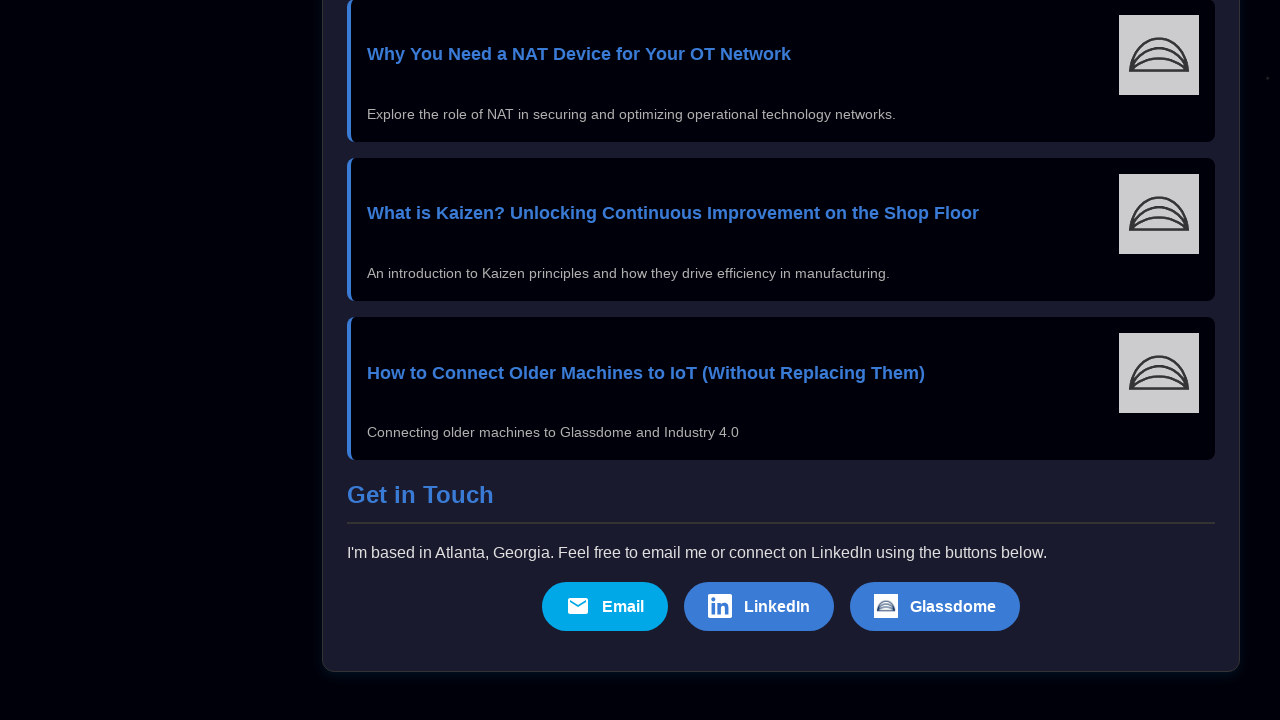

Game loop iteration 17/20: Pressed ArrowLeft to move left
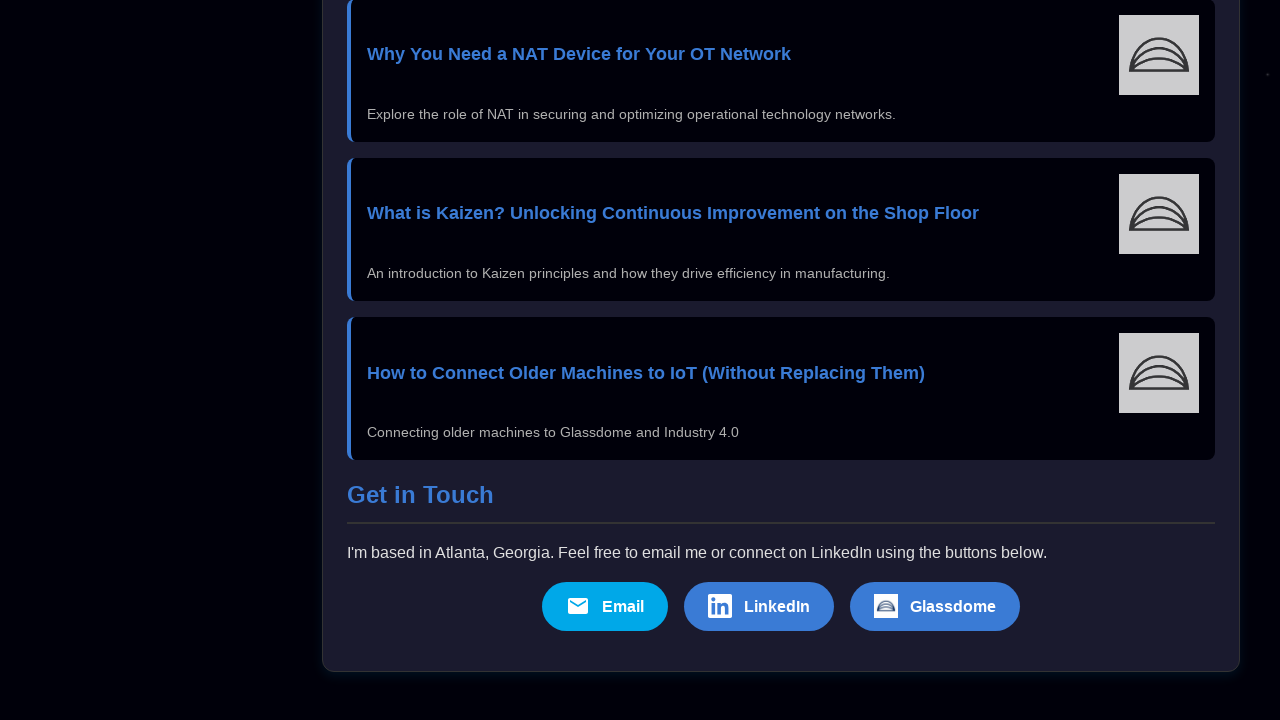

Game loop iteration 17/20: Waited 30ms during left movement
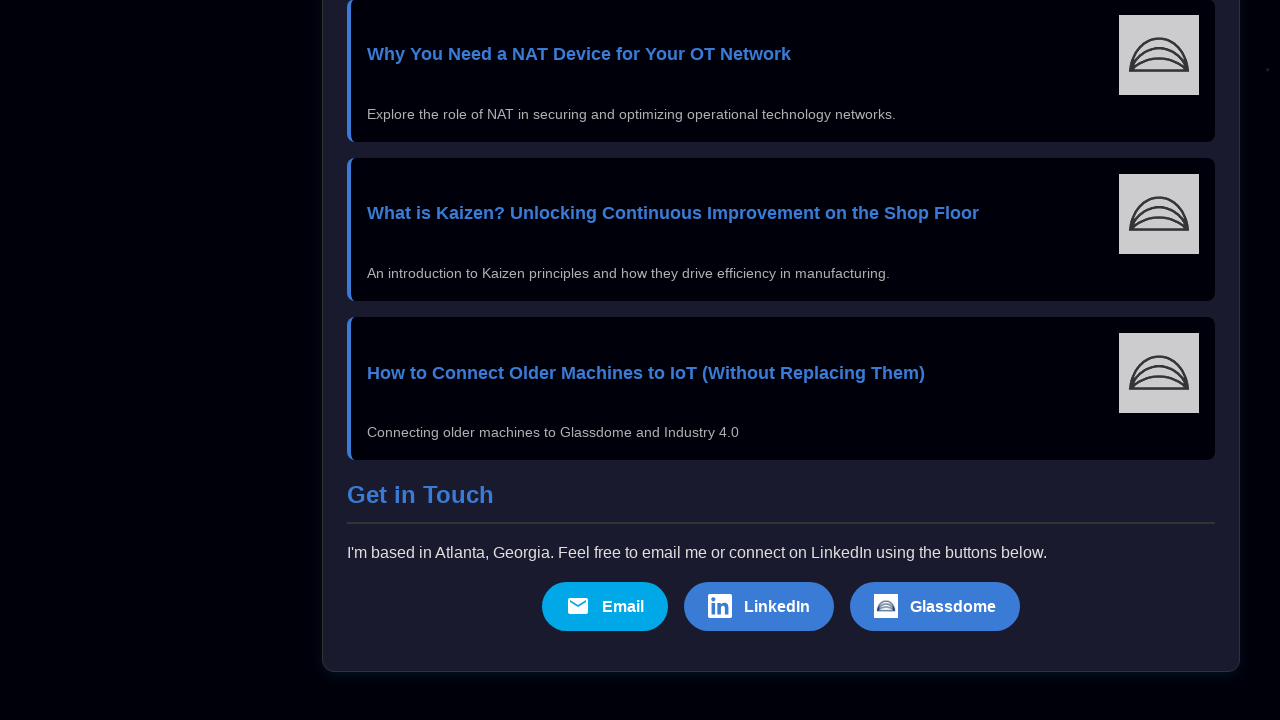

Game loop iteration 17/20: Released ArrowLeft key
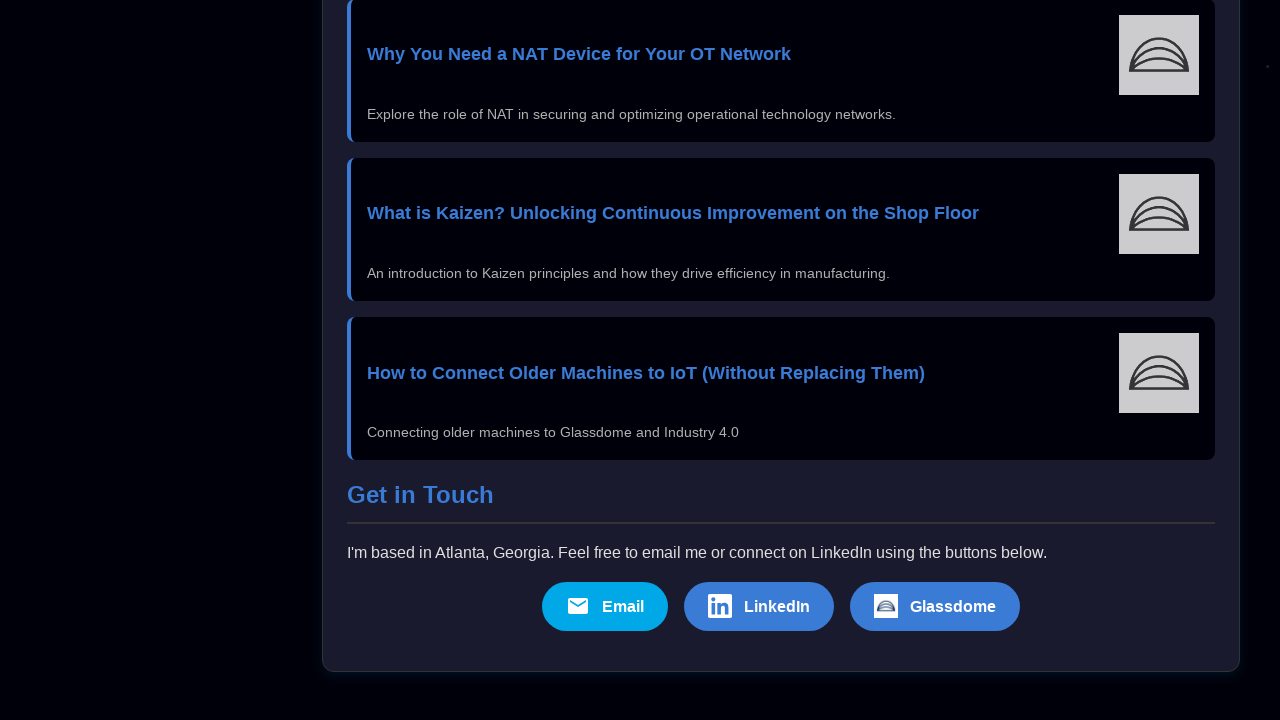

Game loop iteration 17/20: Pressed Space to shoot (final shot)
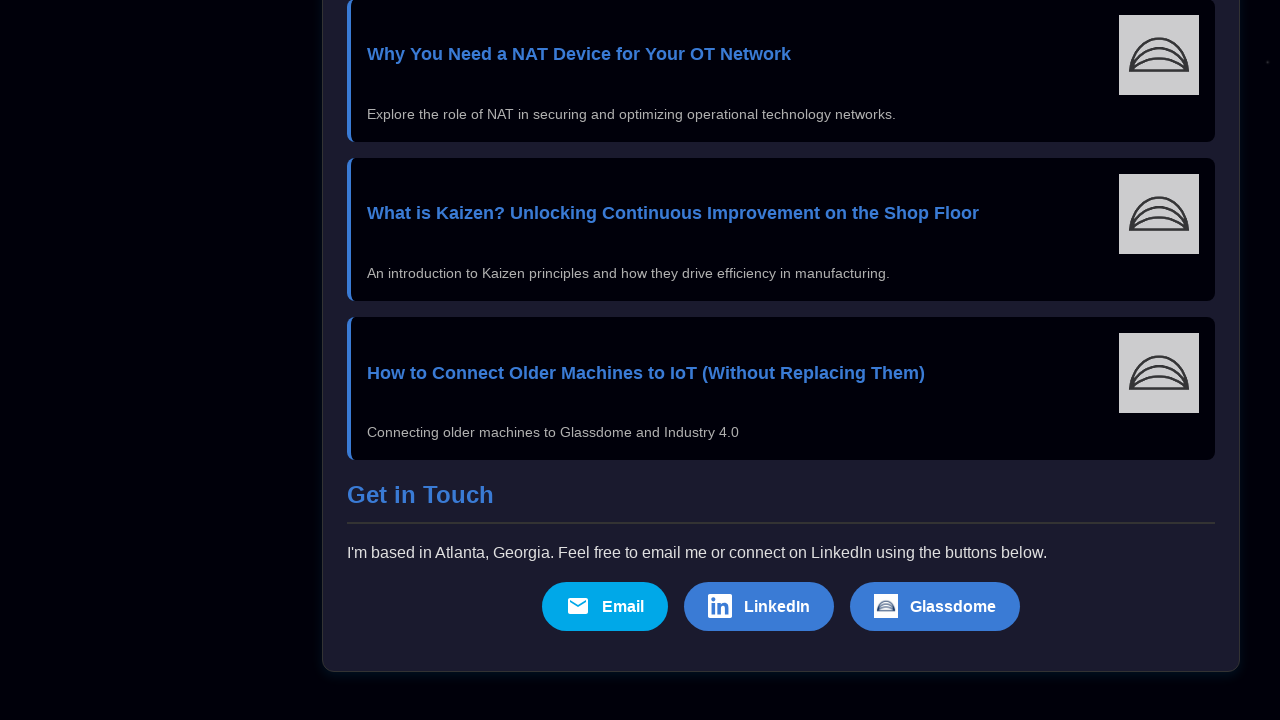

Game loop iteration 17/20: Waited 50ms after final shot
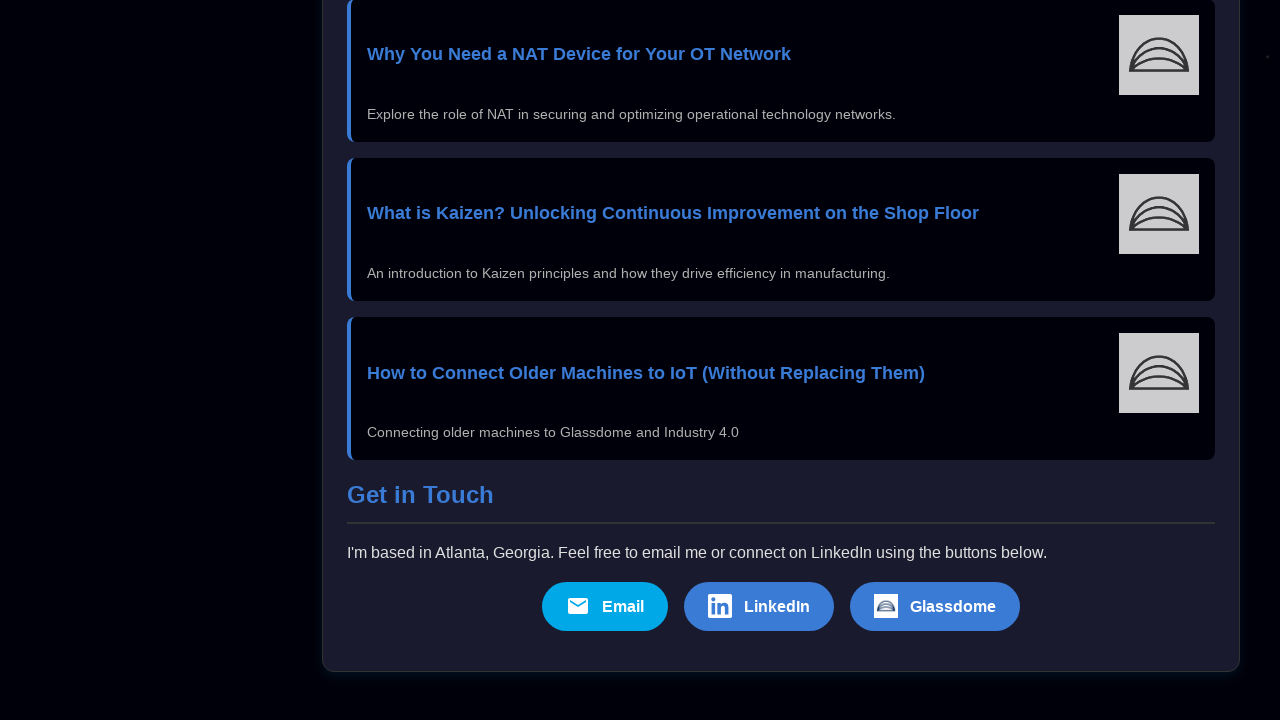

Game loop iteration 18/20: Pressed Space to shoot (first shot)
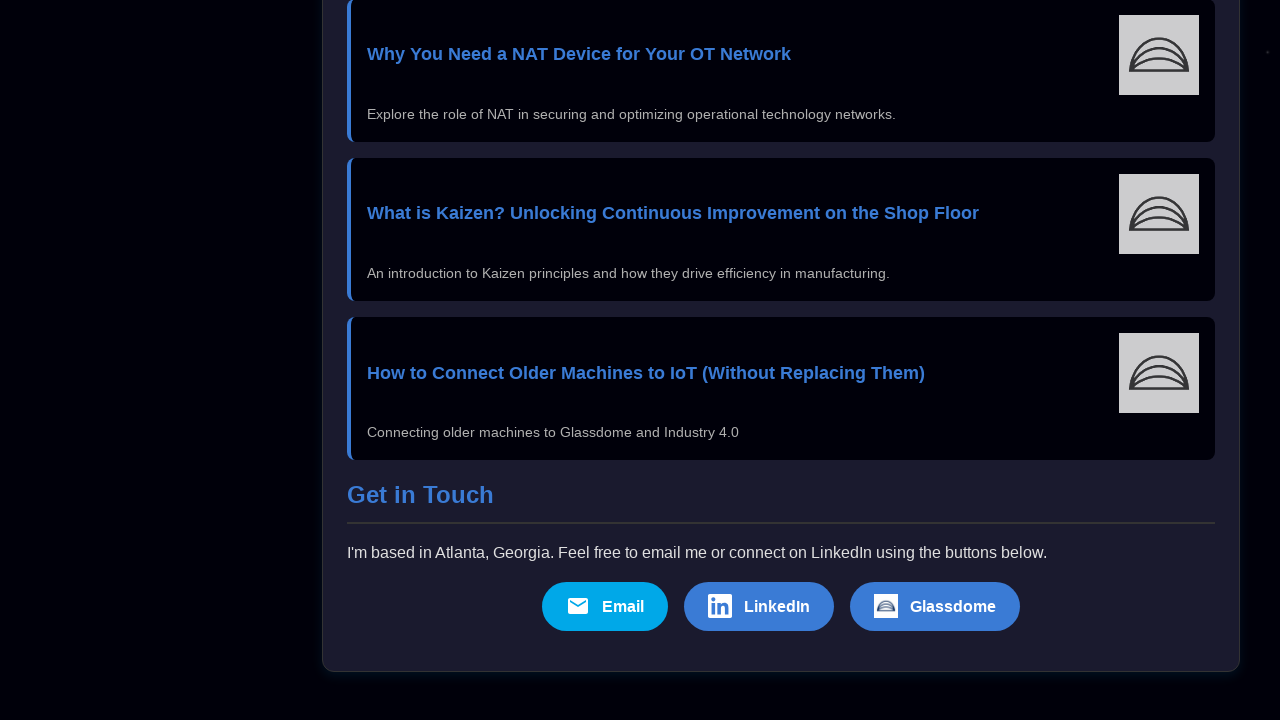

Game loop iteration 18/20: Waited 50ms between shots
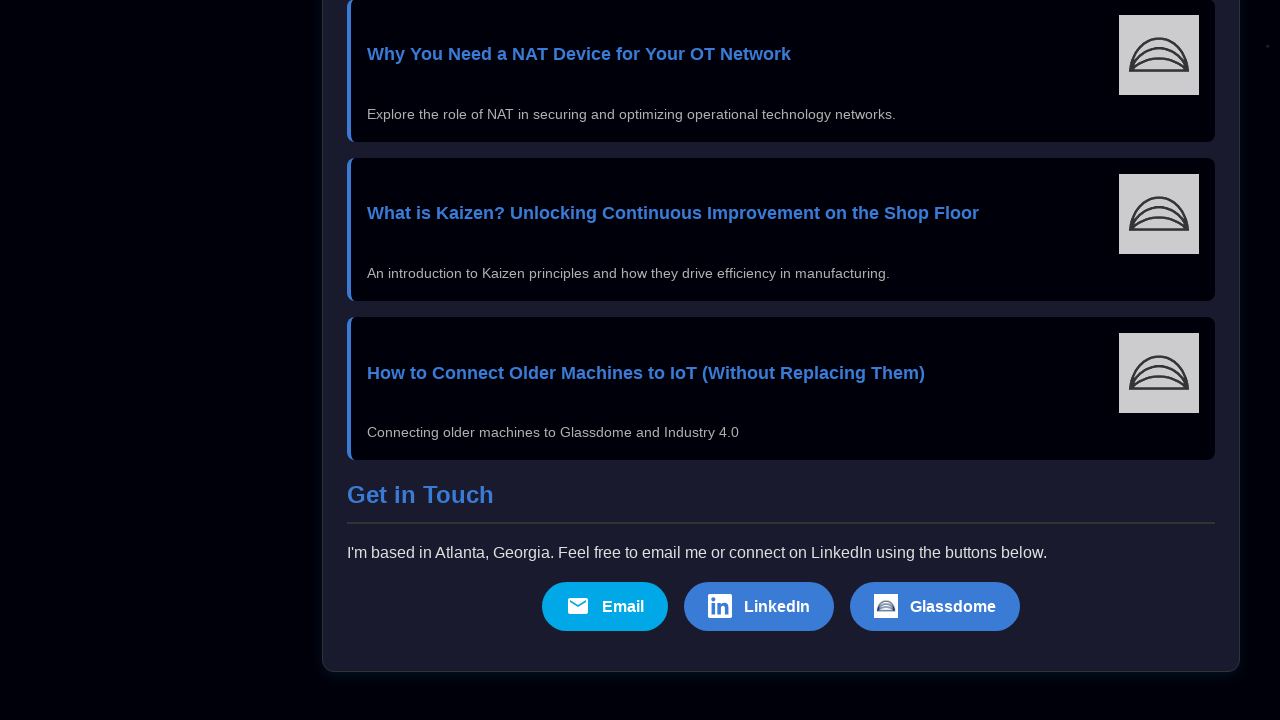

Game loop iteration 18/20: Pressed Space to shoot (second shot)
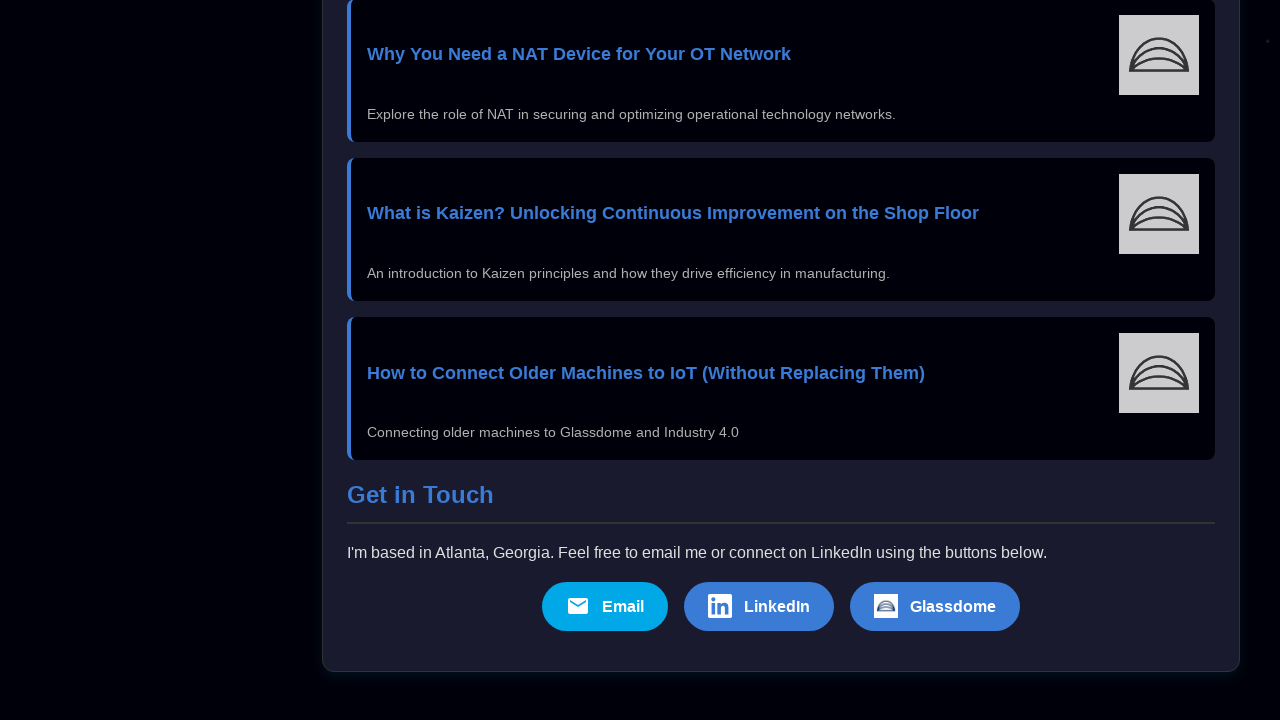

Game loop iteration 18/20: Waited 50ms between shots
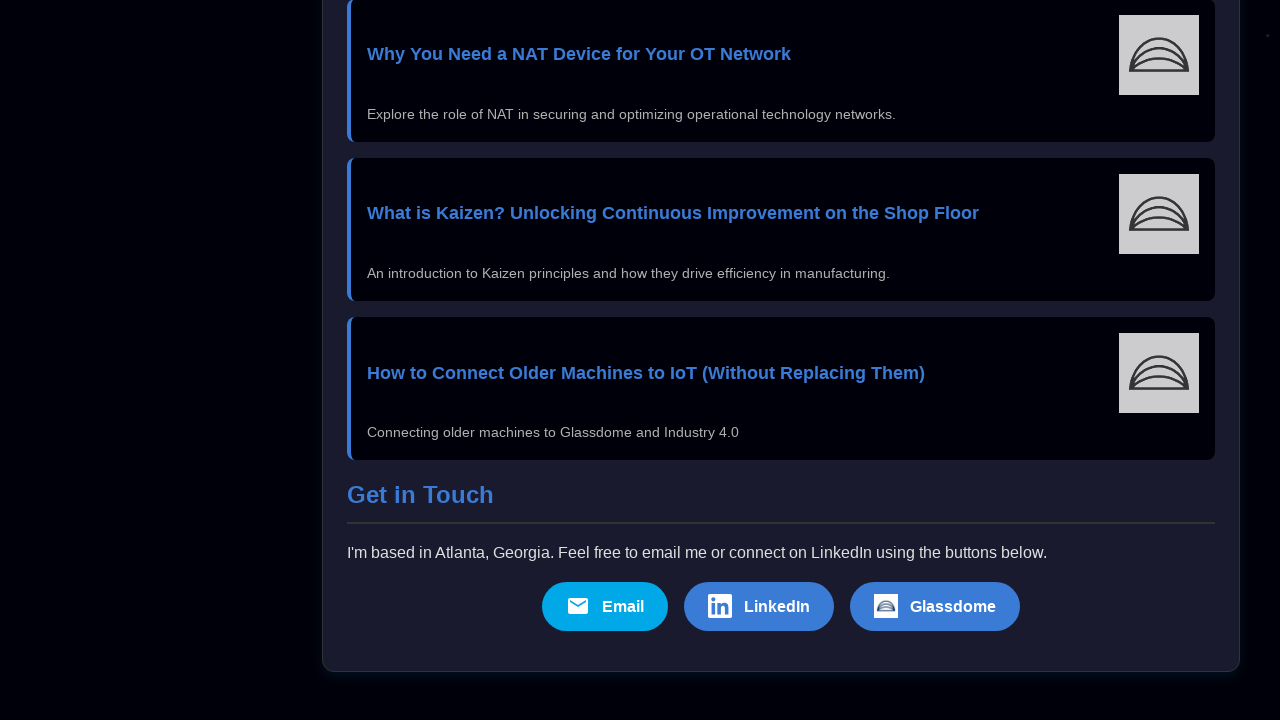

Game loop iteration 18/20: Pressed ArrowRight to move right
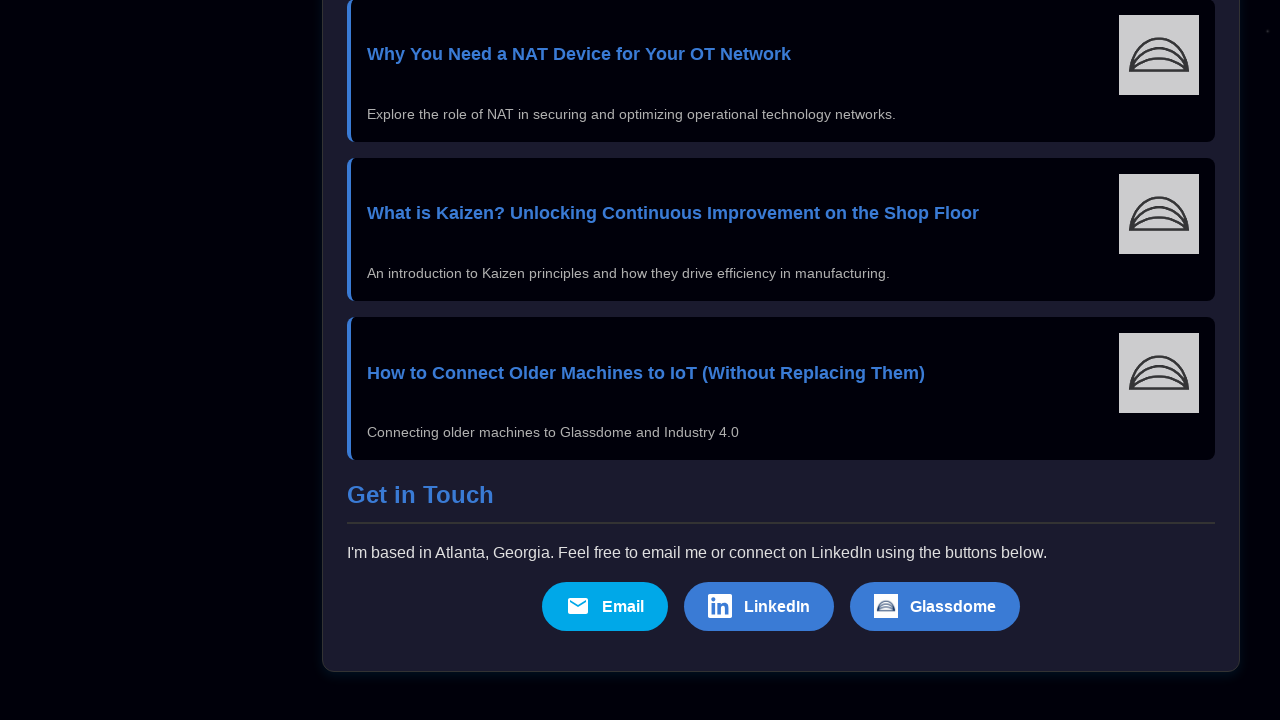

Game loop iteration 18/20: Waited 30ms during right movement
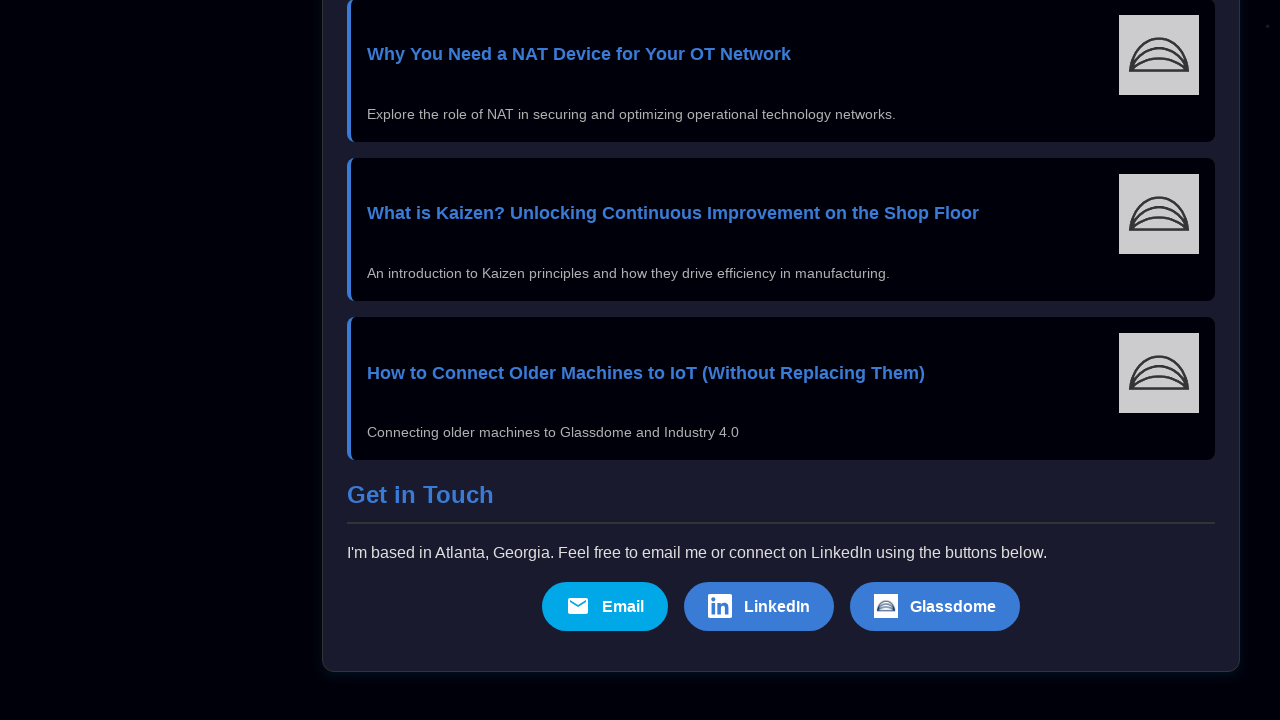

Game loop iteration 18/20: Released ArrowRight key
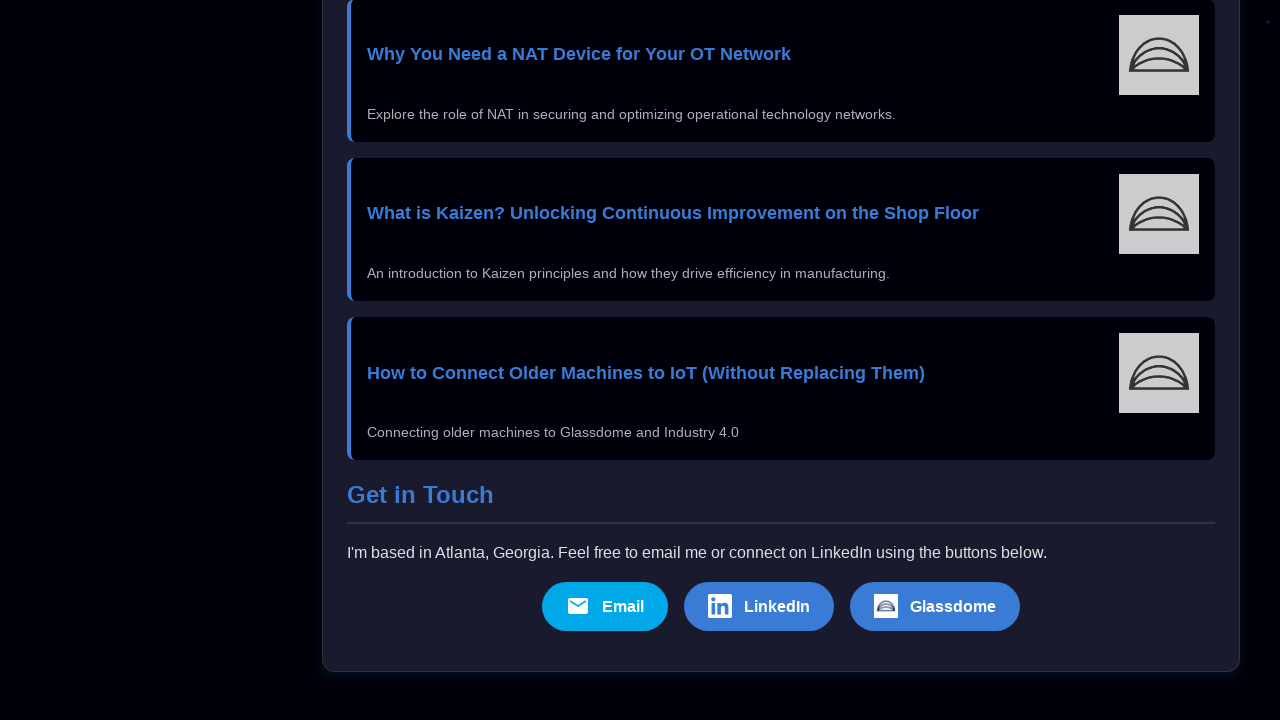

Game loop iteration 18/20: Pressed Space to shoot (final shot)
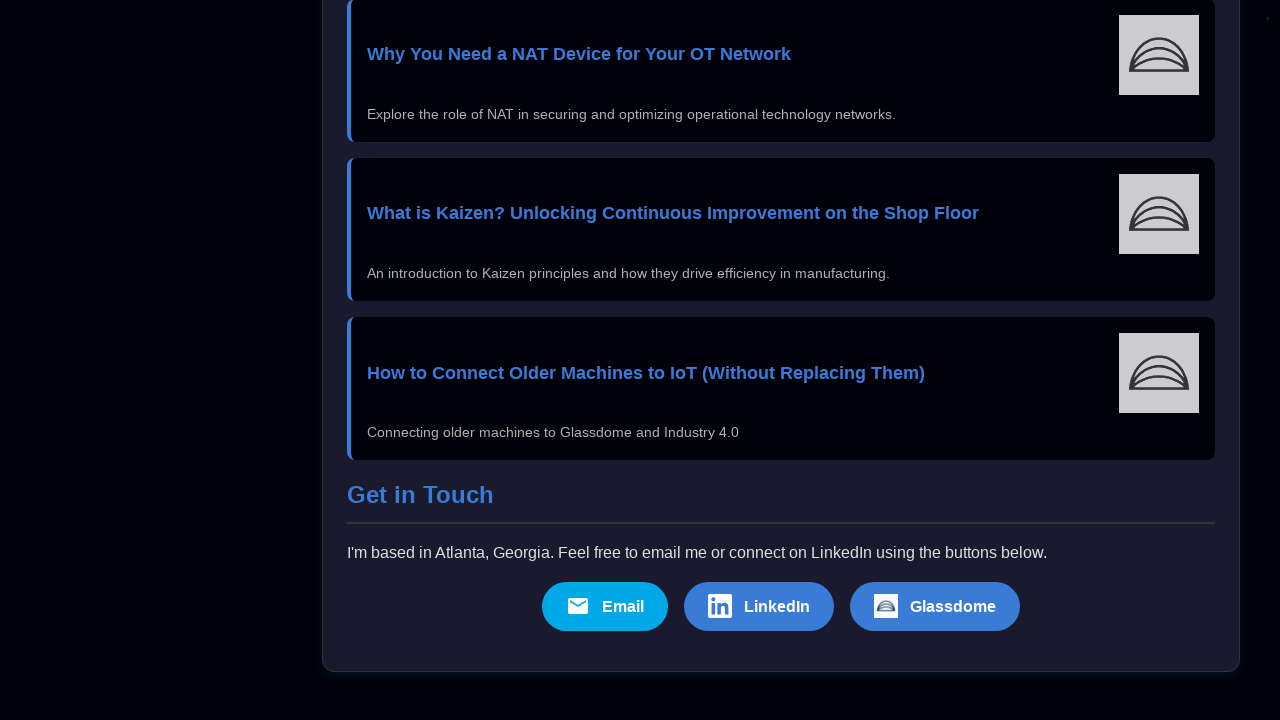

Game loop iteration 18/20: Waited 50ms after final shot
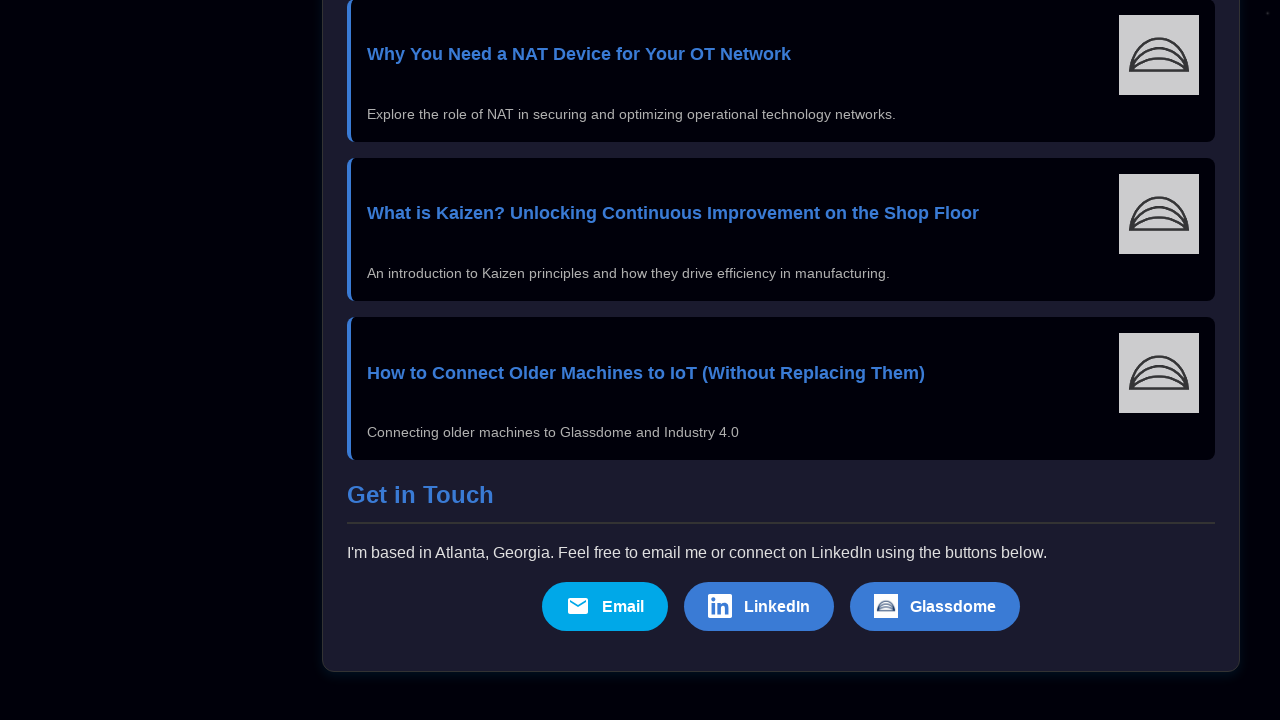

Game loop iteration 19/20: Pressed Space to shoot (first shot)
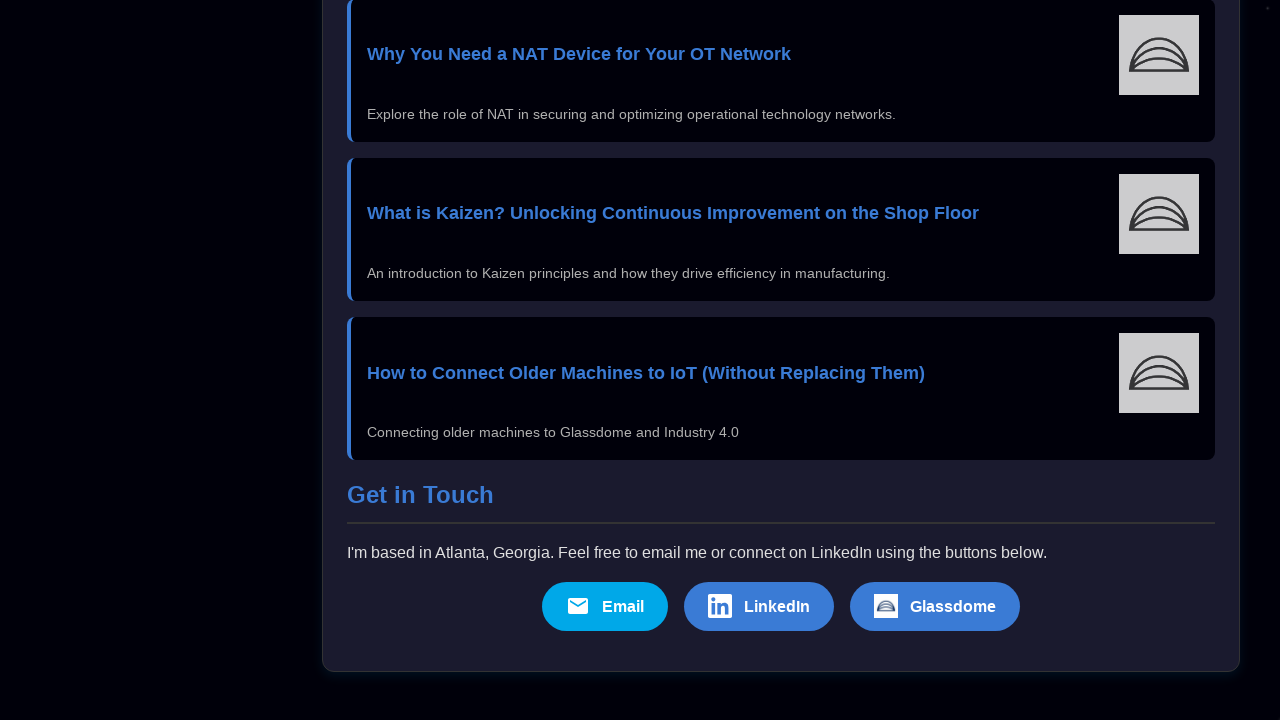

Game loop iteration 19/20: Waited 50ms between shots
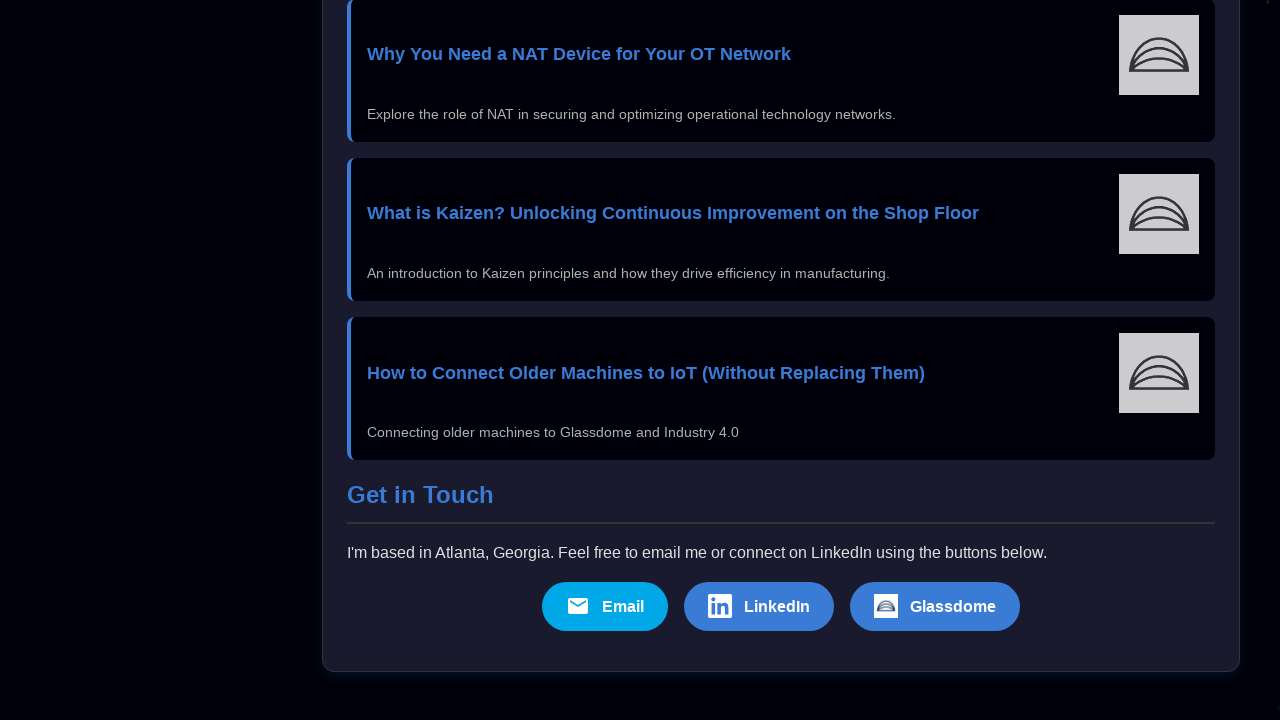

Game loop iteration 19/20: Pressed Space to shoot (second shot)
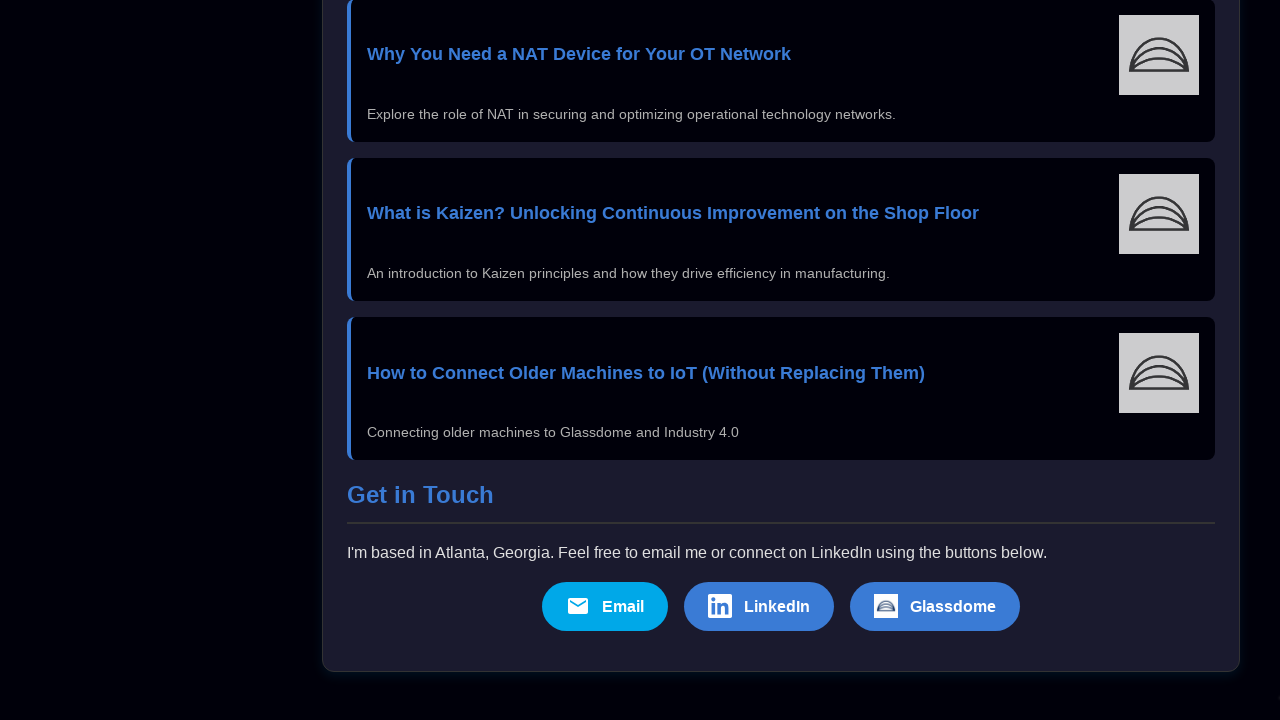

Game loop iteration 19/20: Waited 50ms between shots
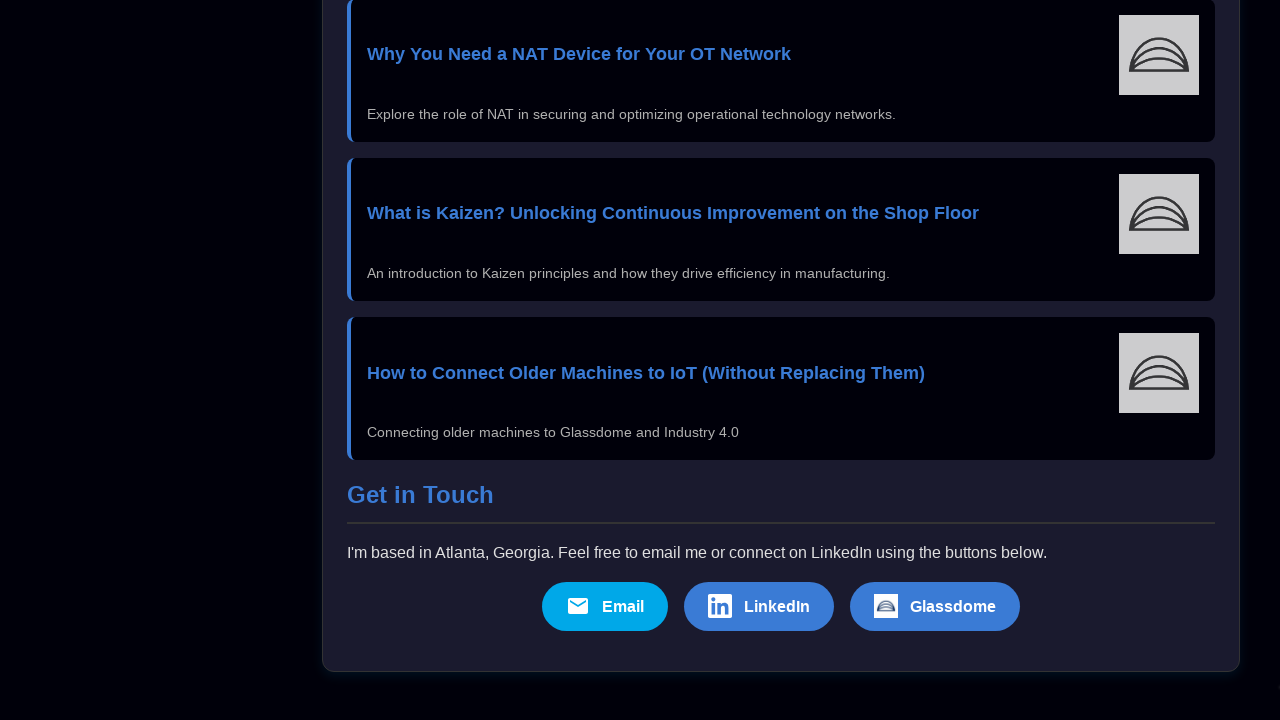

Game loop iteration 19/20: Pressed ArrowLeft to move left
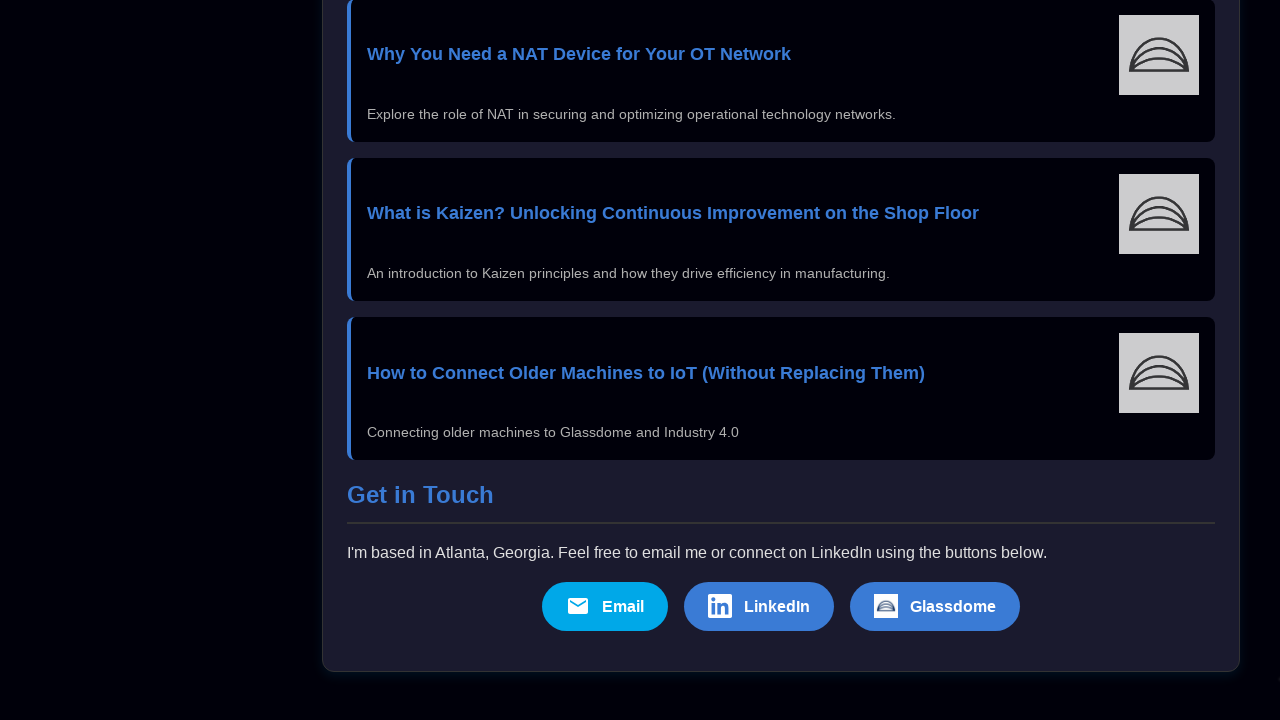

Game loop iteration 19/20: Waited 30ms during left movement
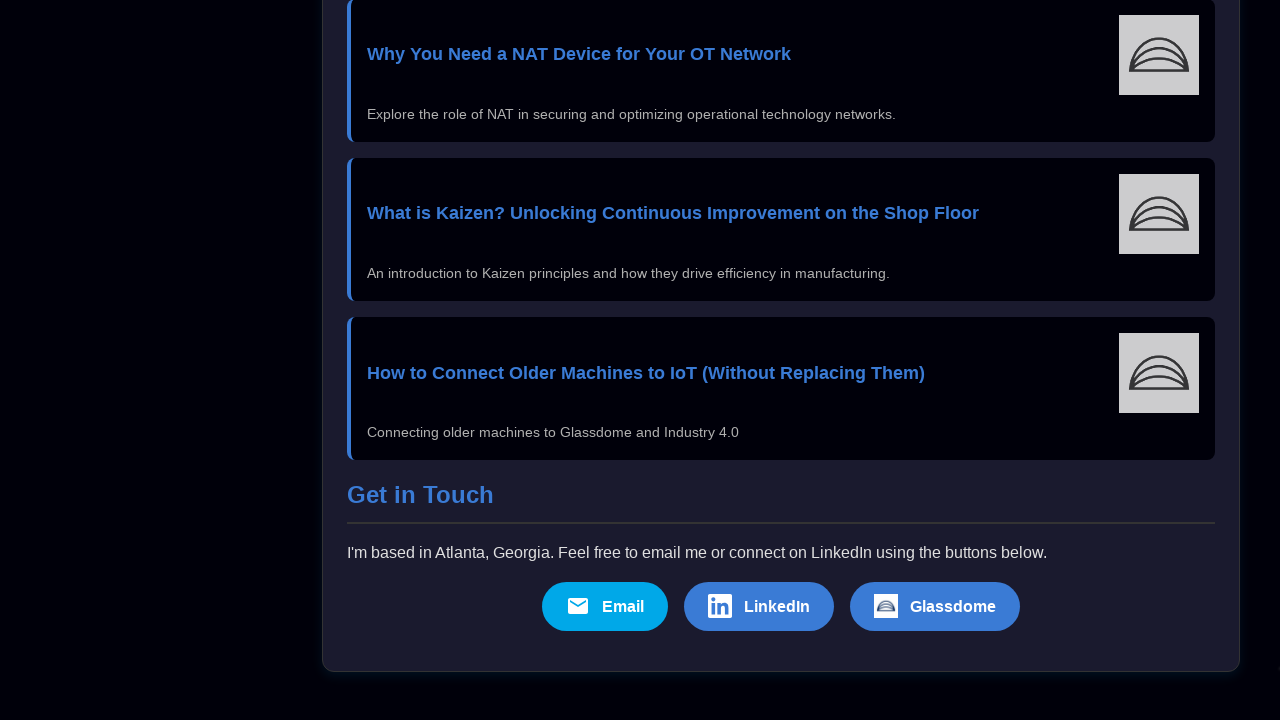

Game loop iteration 19/20: Released ArrowLeft key
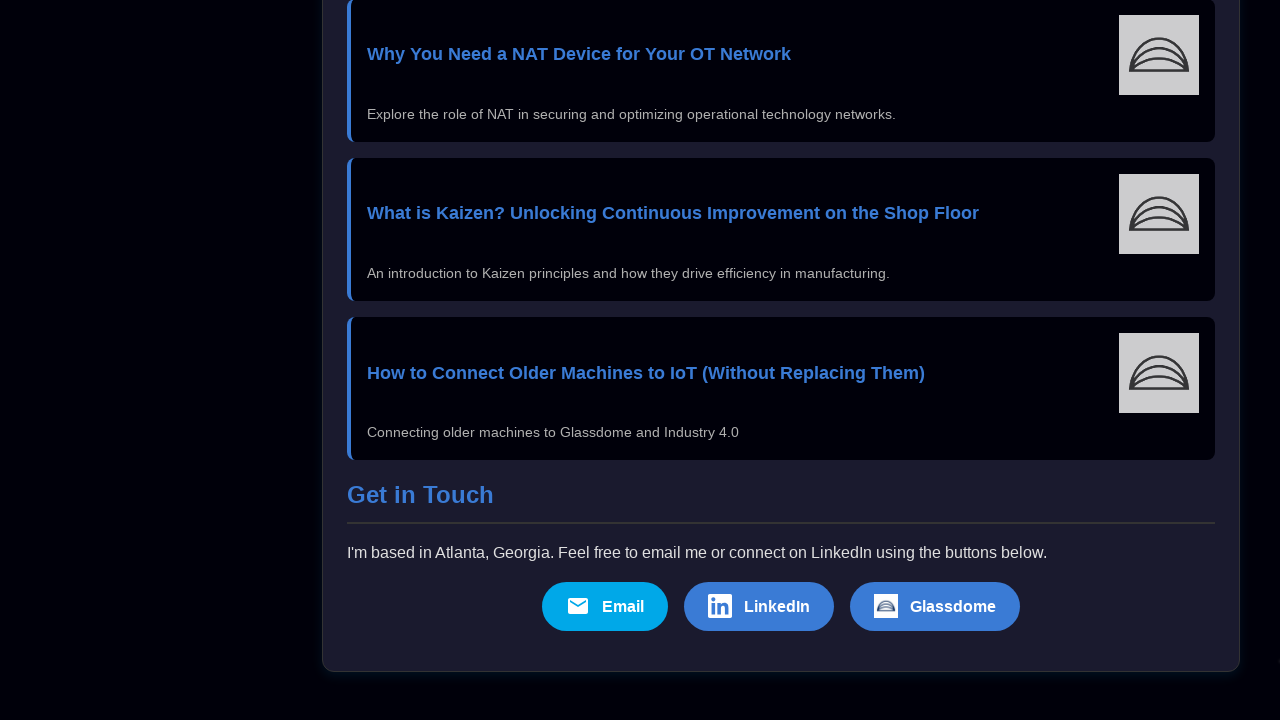

Game loop iteration 19/20: Pressed Space to shoot (final shot)
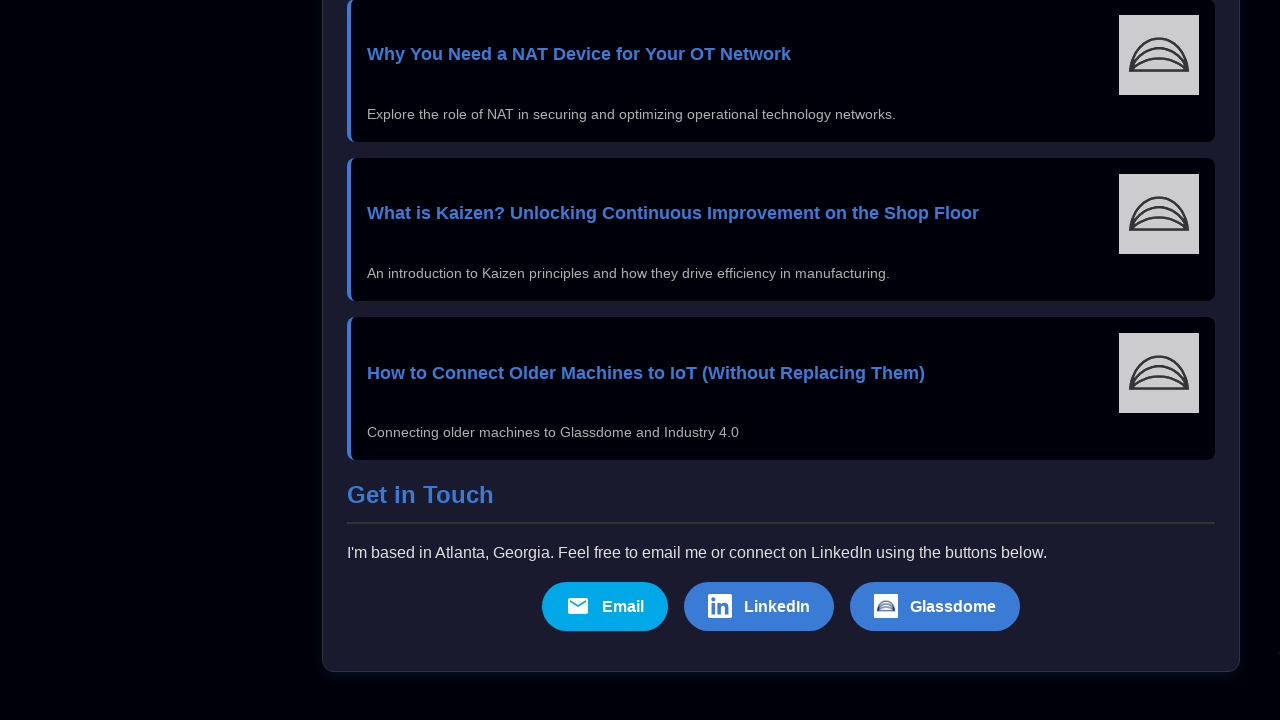

Game loop iteration 19/20: Waited 50ms after final shot
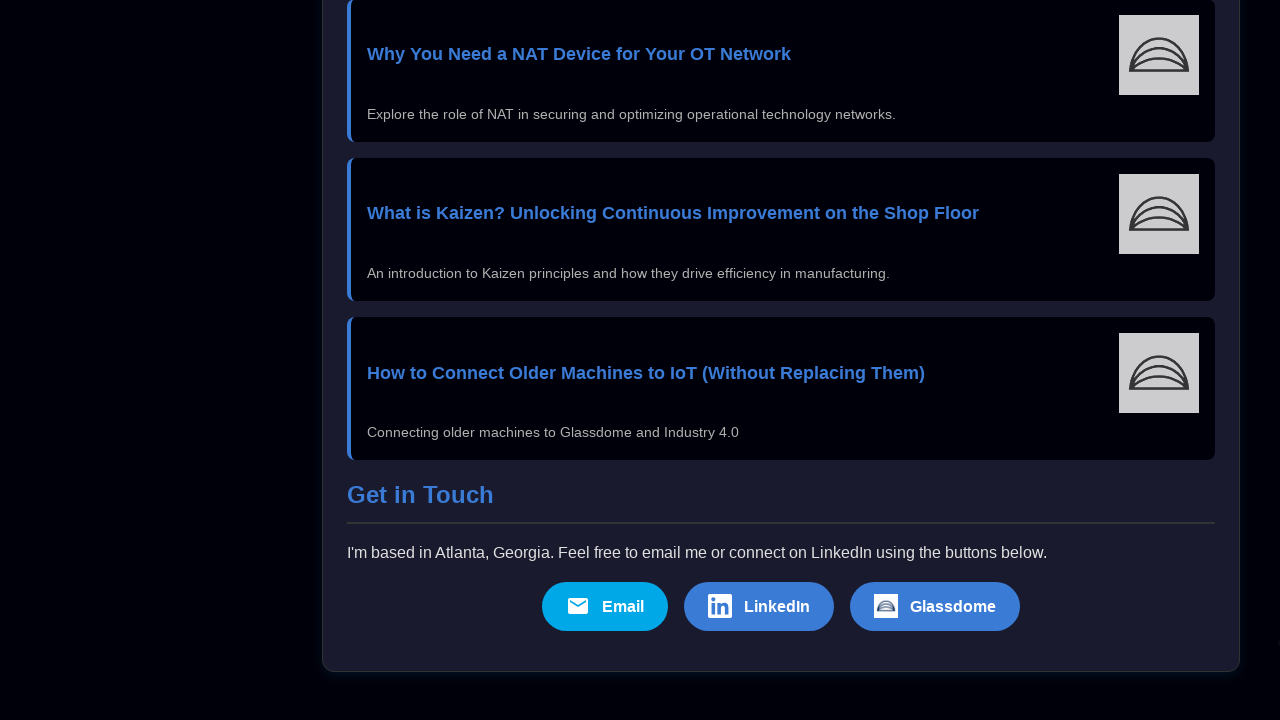

Game loop iteration 20/20: Pressed Space to shoot (first shot)
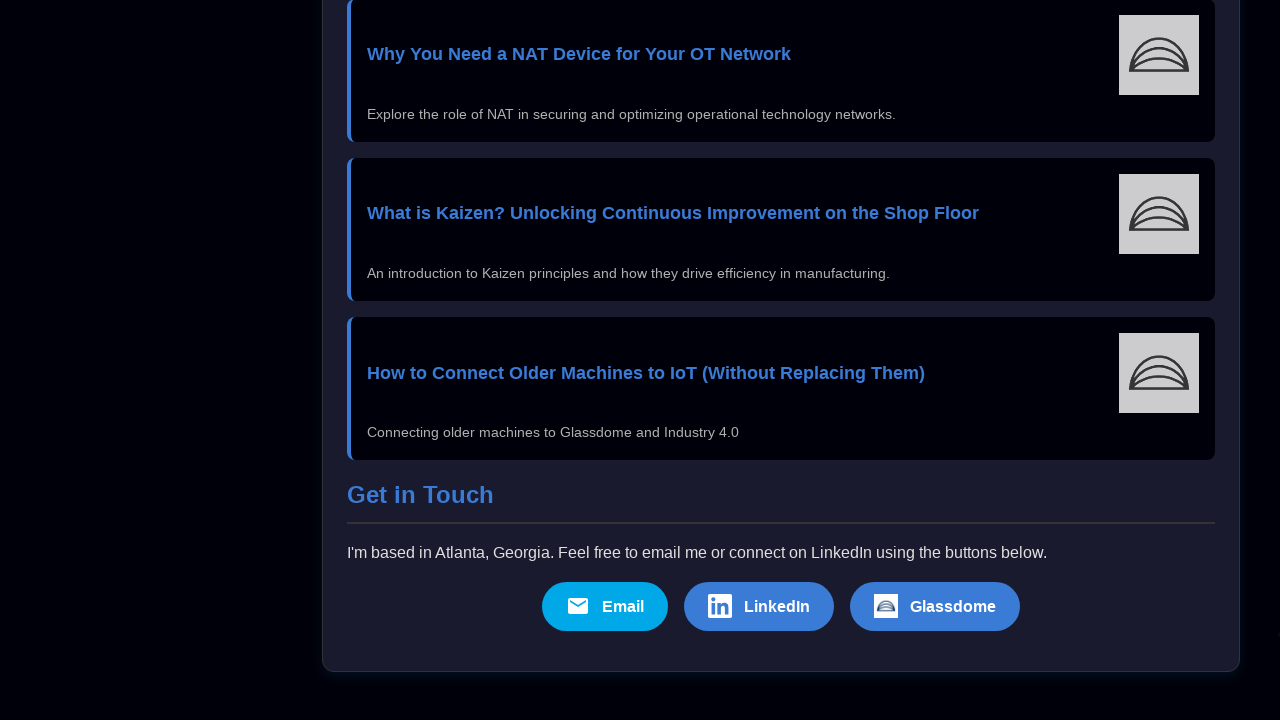

Game loop iteration 20/20: Waited 50ms between shots
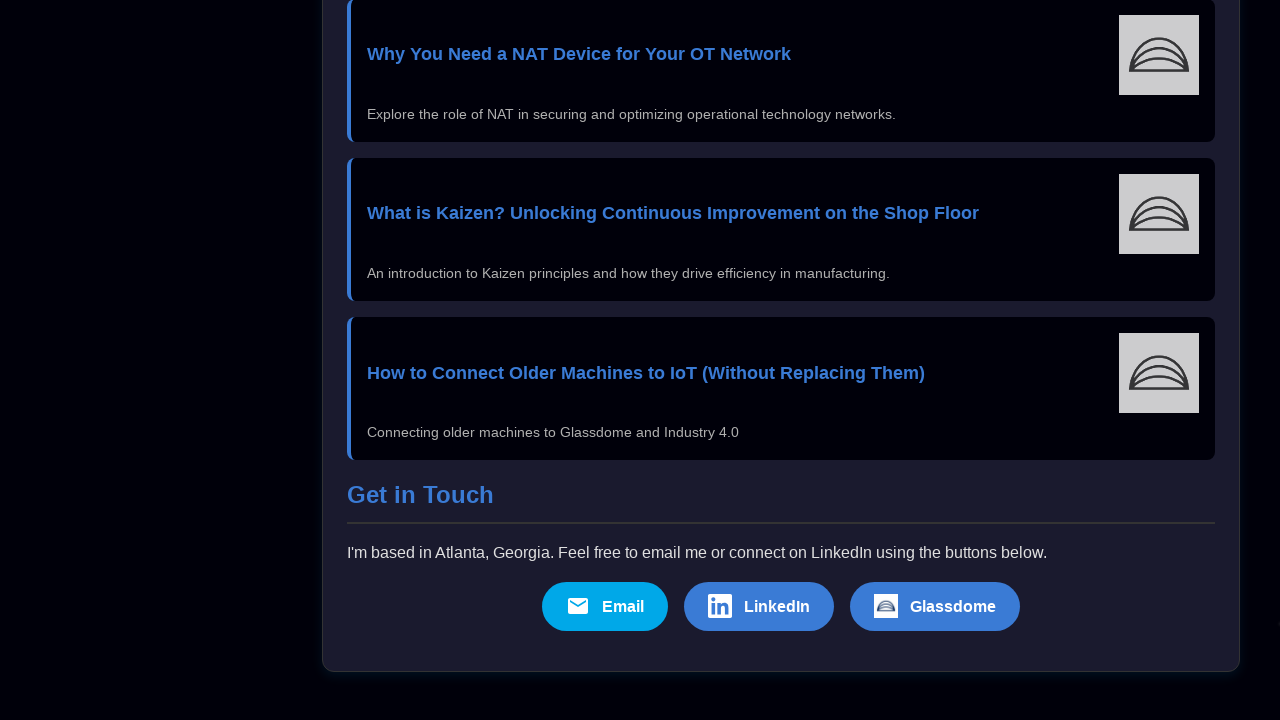

Game loop iteration 20/20: Pressed Space to shoot (second shot)
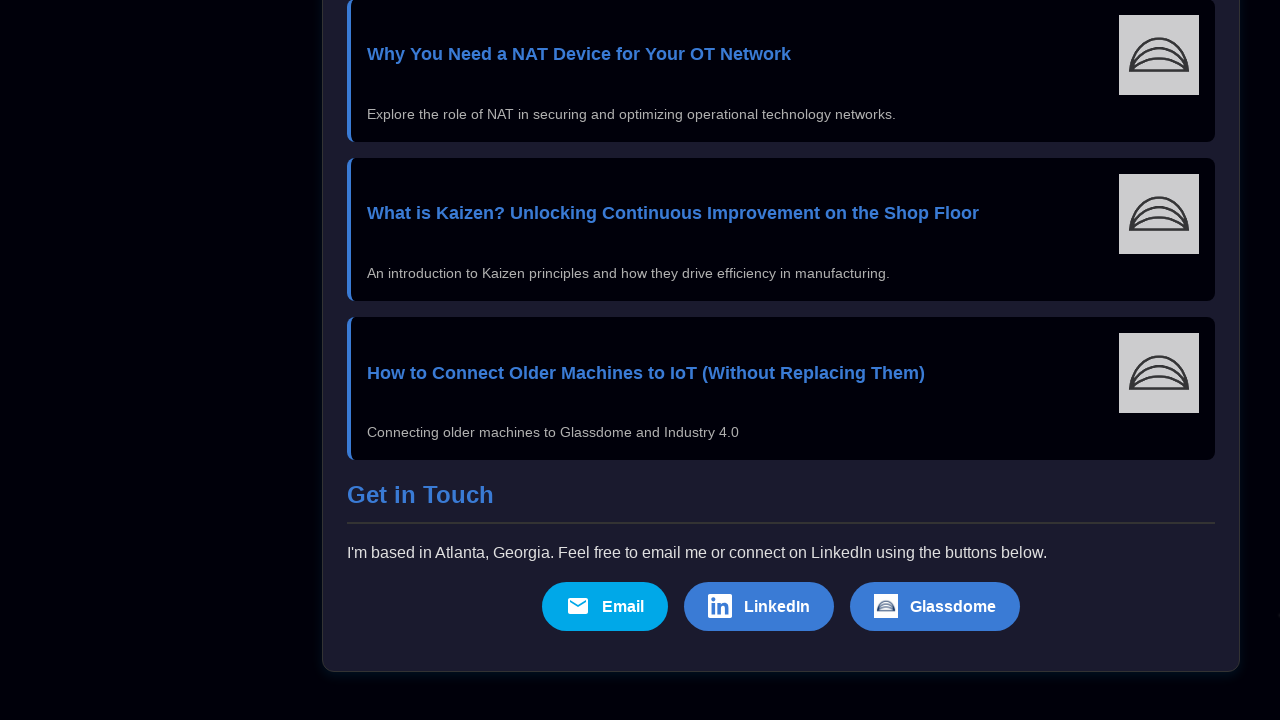

Game loop iteration 20/20: Waited 50ms between shots
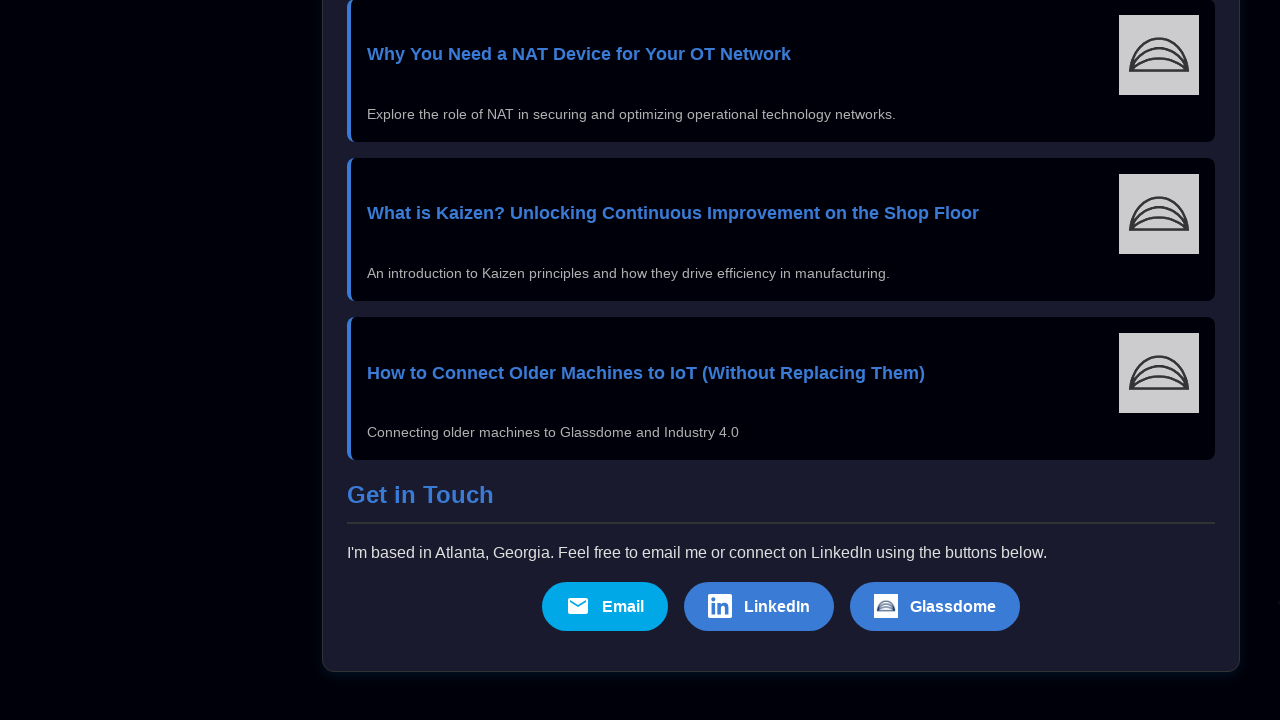

Game loop iteration 20/20: Pressed ArrowRight to move right
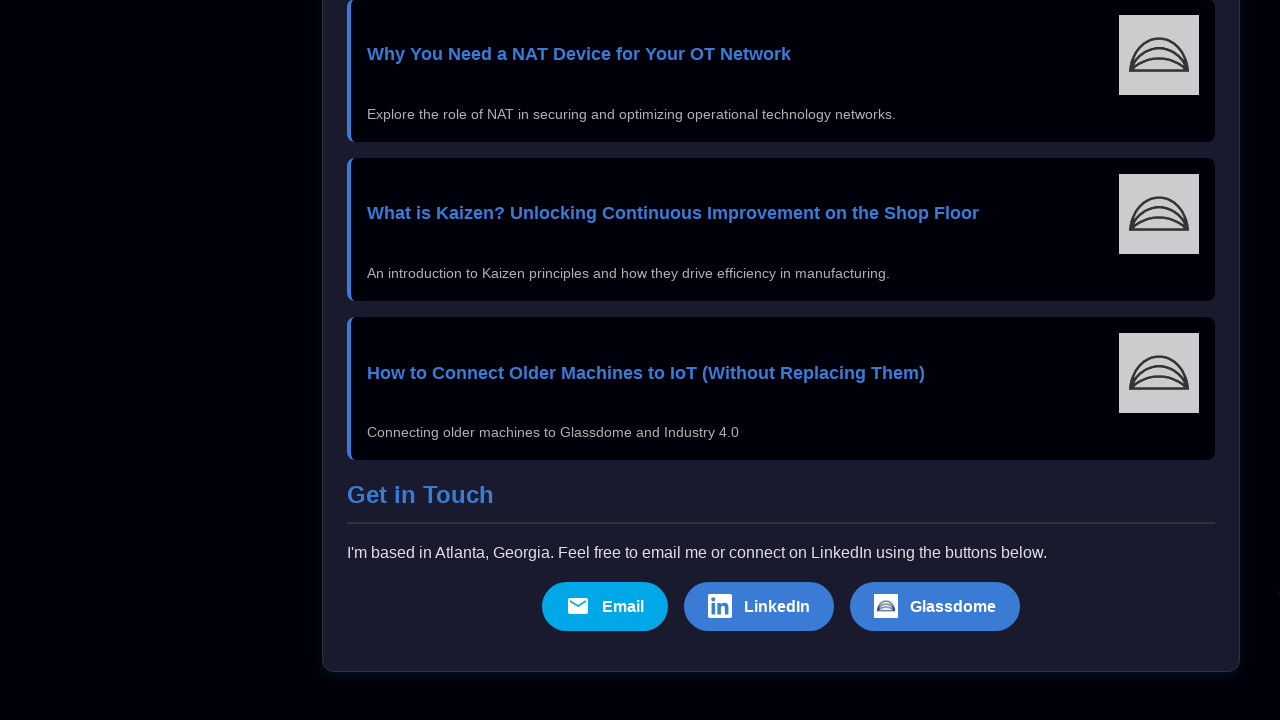

Game loop iteration 20/20: Waited 30ms during right movement
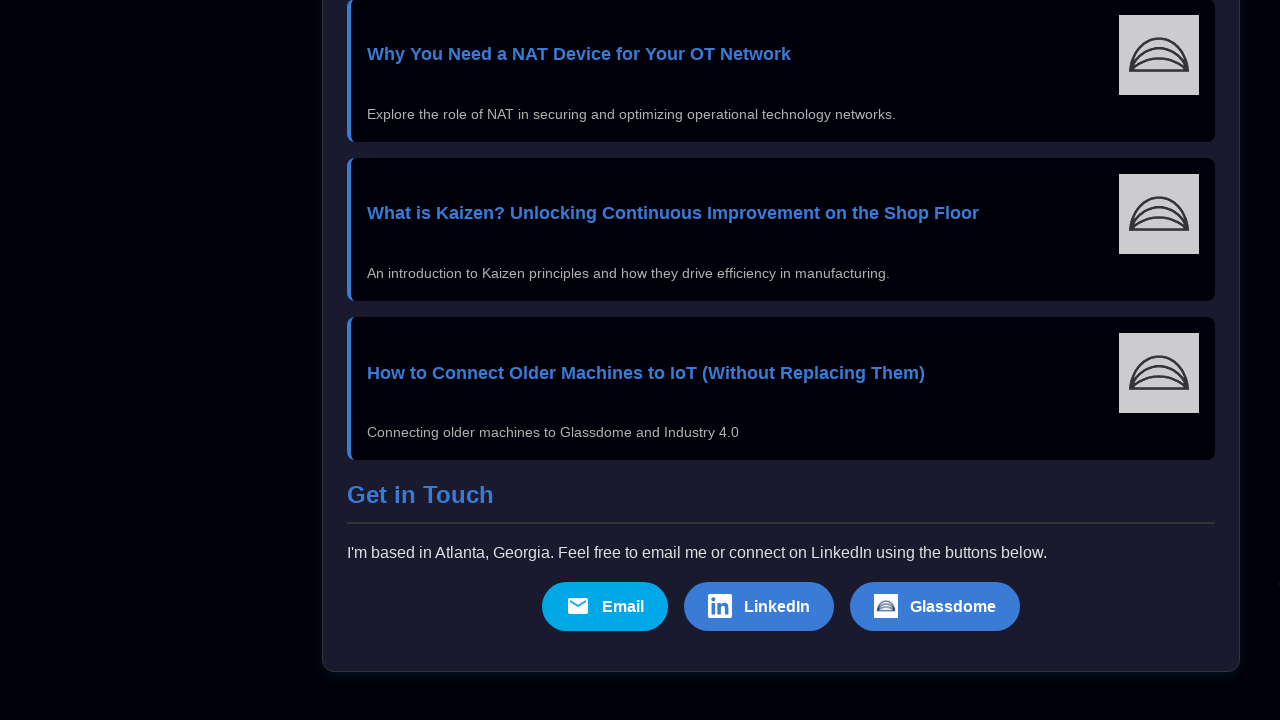

Game loop iteration 20/20: Released ArrowRight key
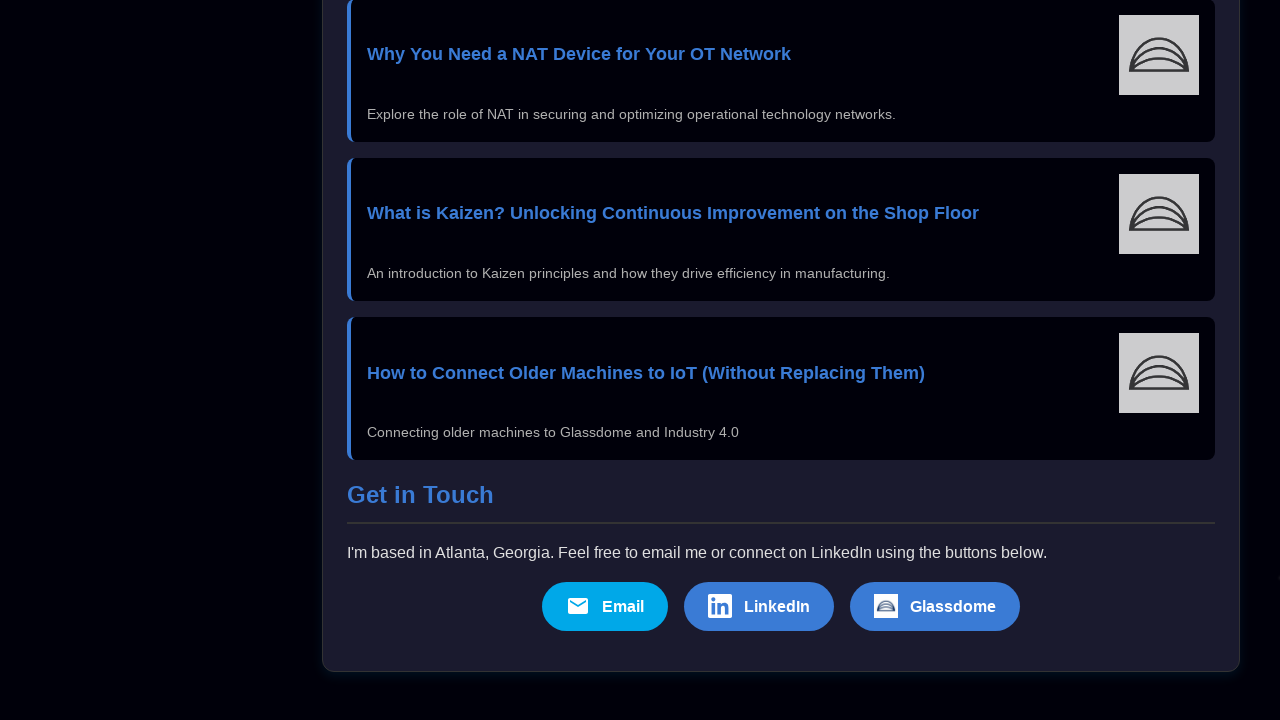

Game loop iteration 20/20: Pressed Space to shoot (final shot)
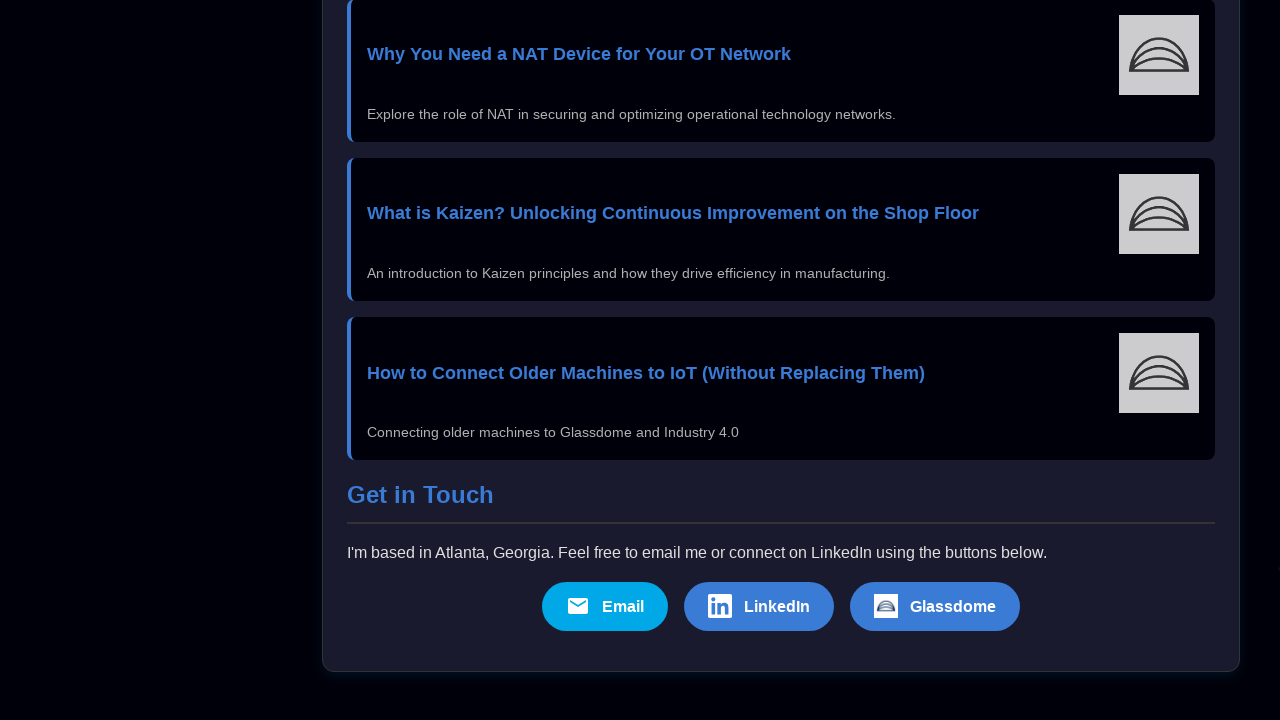

Game loop iteration 20/20: Waited 50ms after final shot
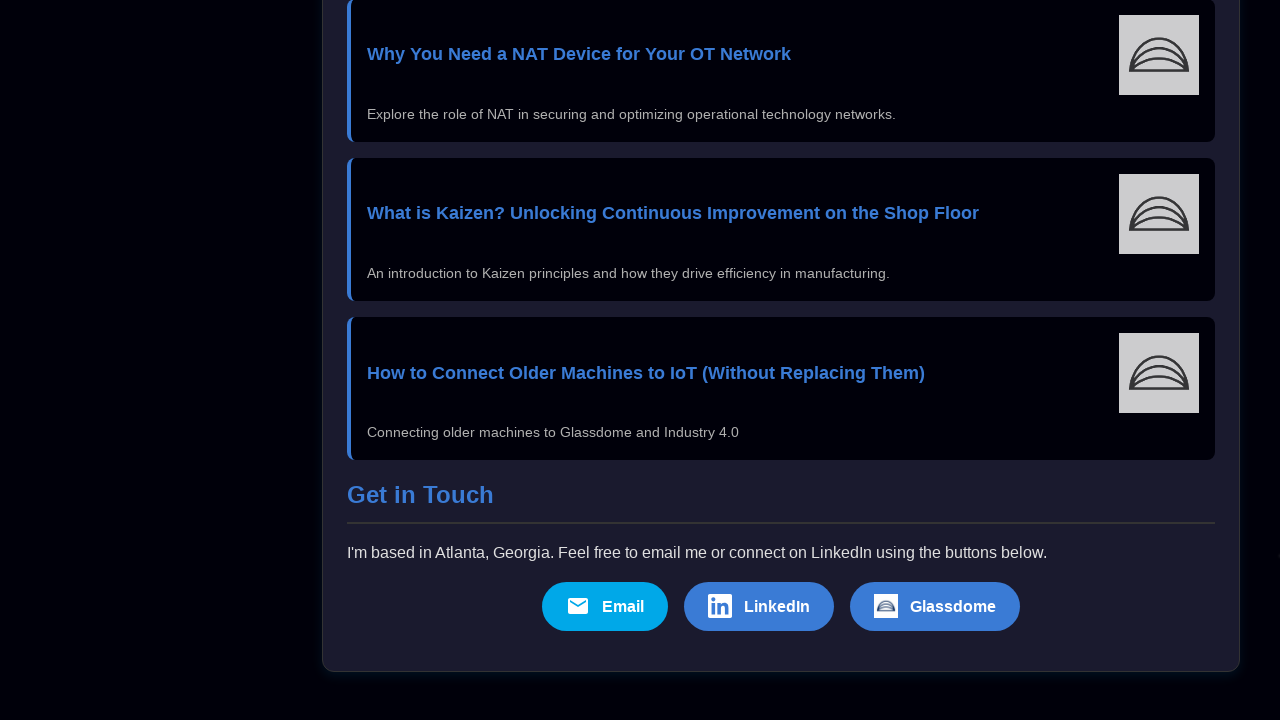

Waited 2000ms to observe final game state
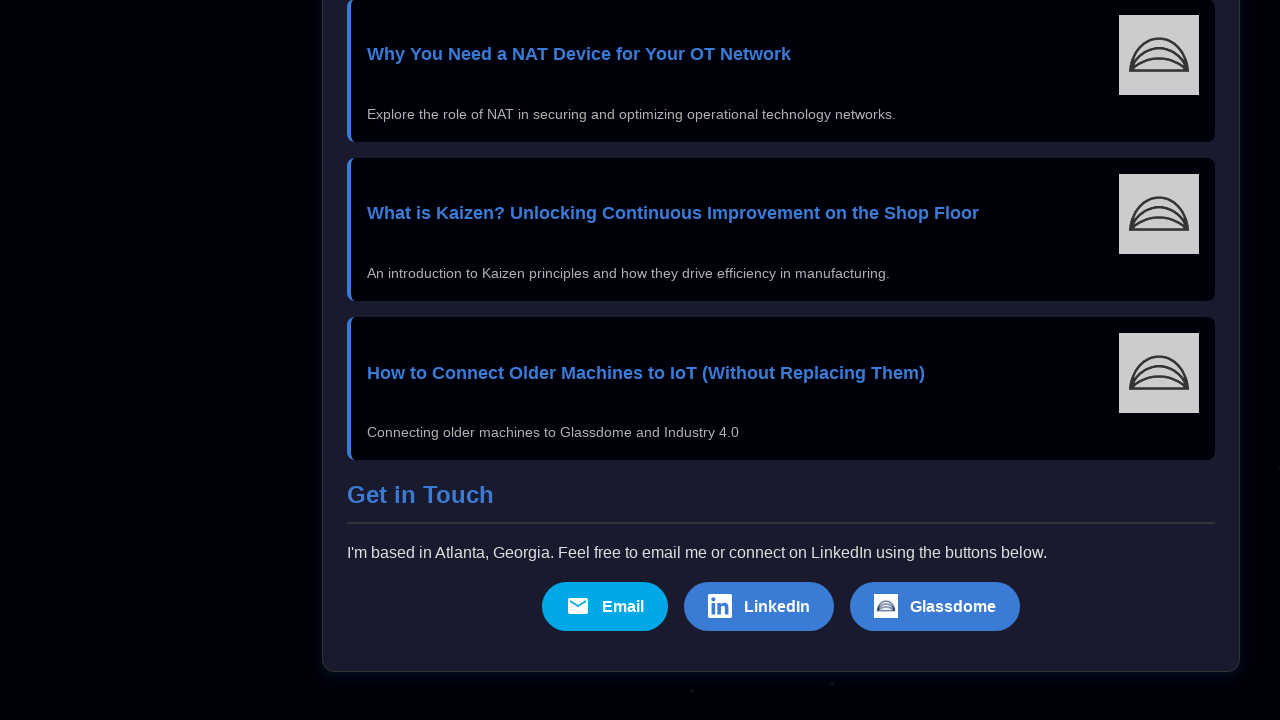

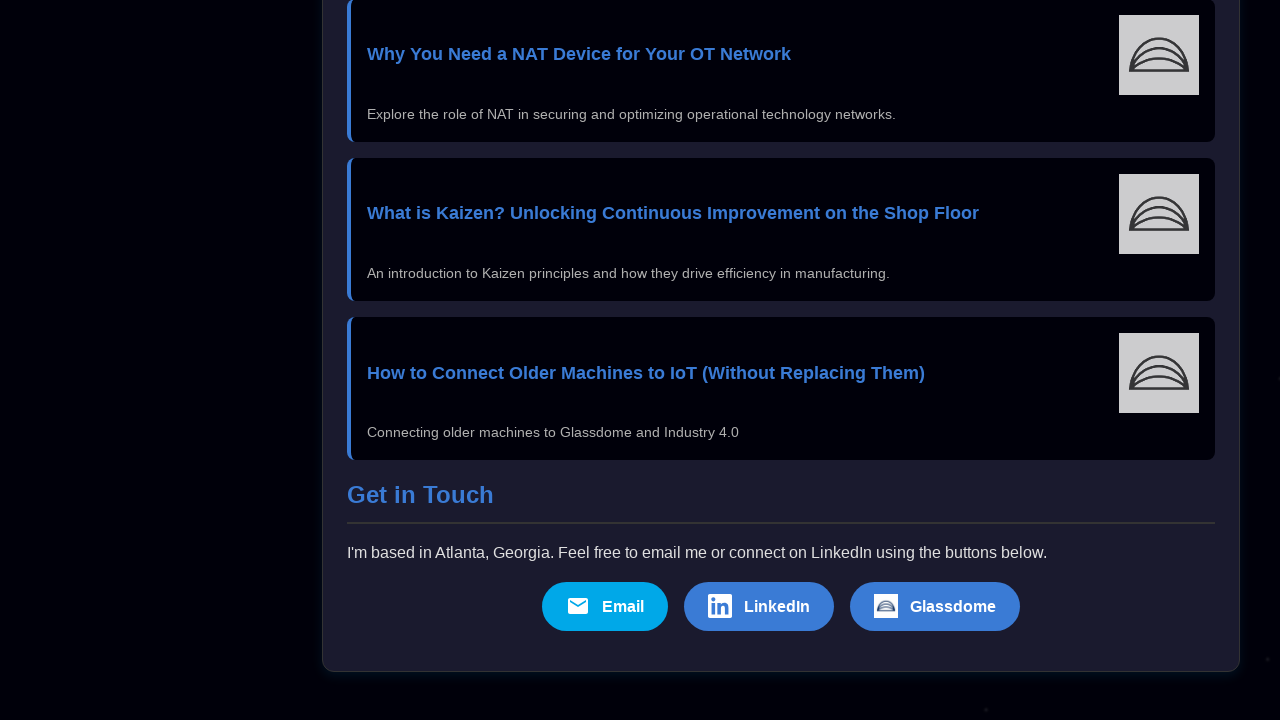